Tests a todo list application by navigating to the todo page, creating 101 todo items with incrementing numbers, and then deleting all todo items at odd indices (1, 3, 5, etc.).

Starting URL: https://material.playwrightvn.com/

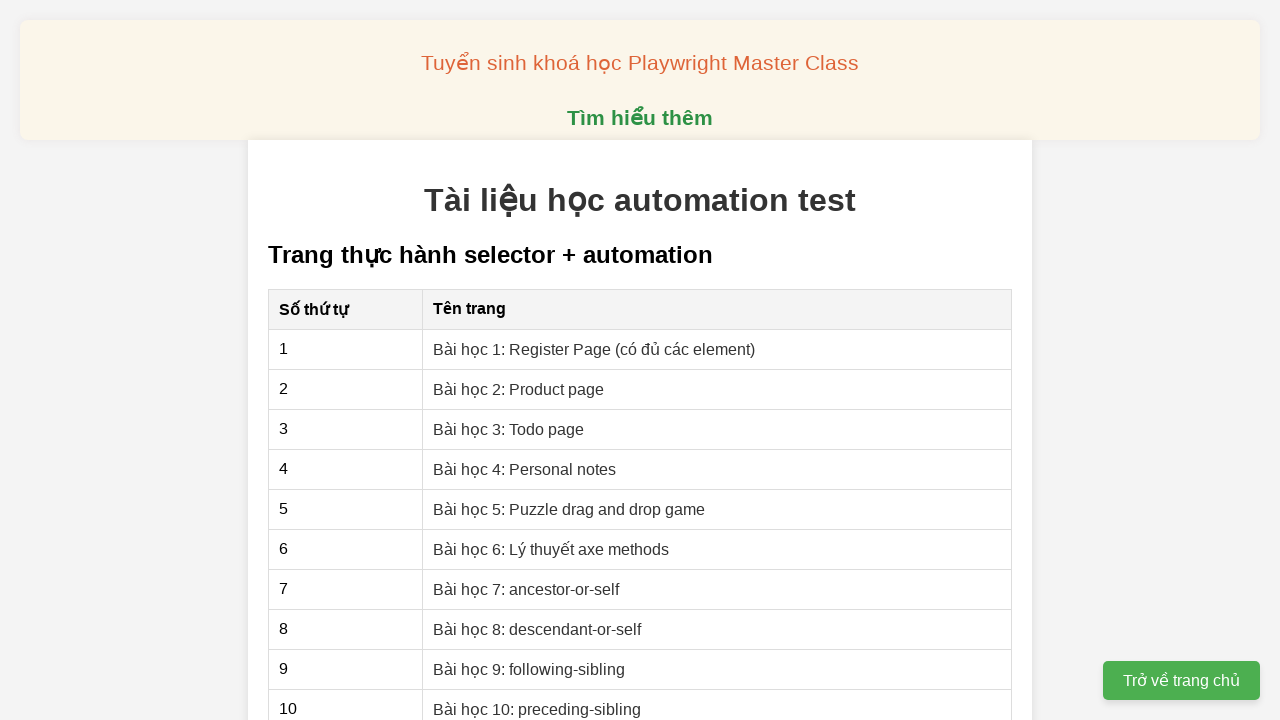

Clicked link to navigate to Todo page at (509, 429) on xpath=//a[@href='03-xpath-todo-list.html']
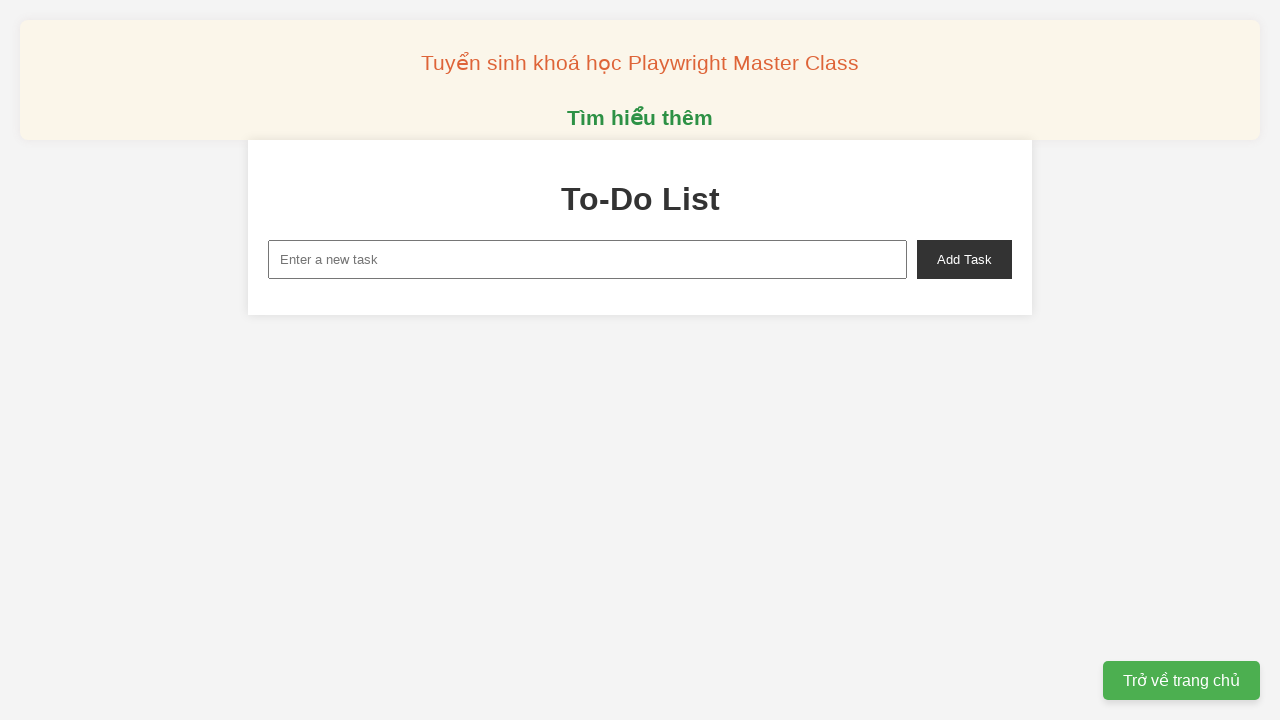

Todo page loaded and new-task input field is visible
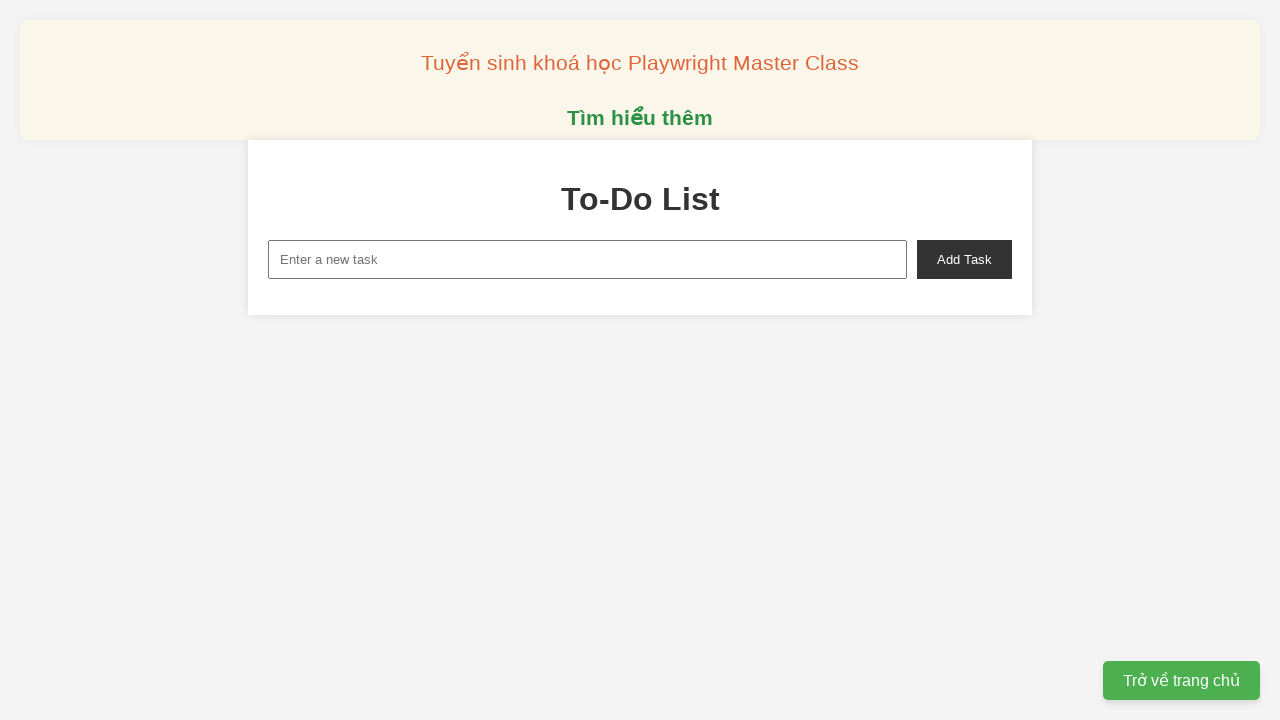

Filled input field with 'Todo 0' on input#new-task
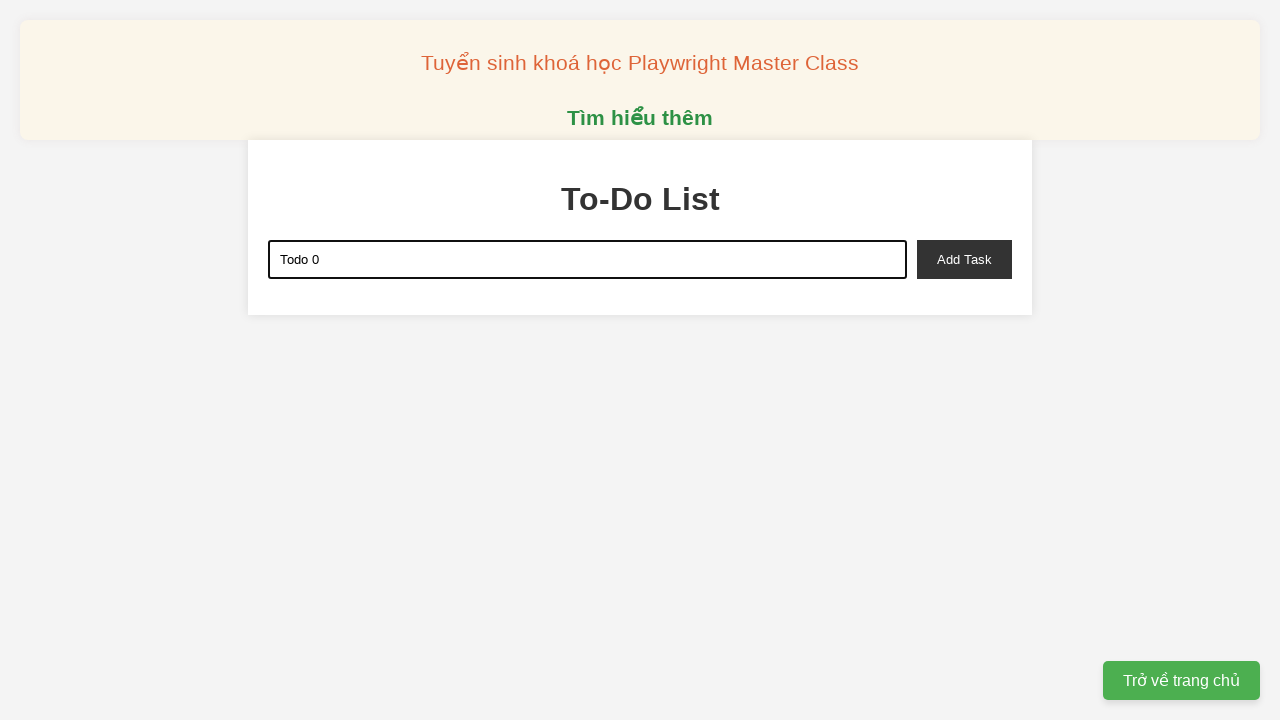

Clicked add-task button to create Todo 0 at (964, 259) on button#add-task
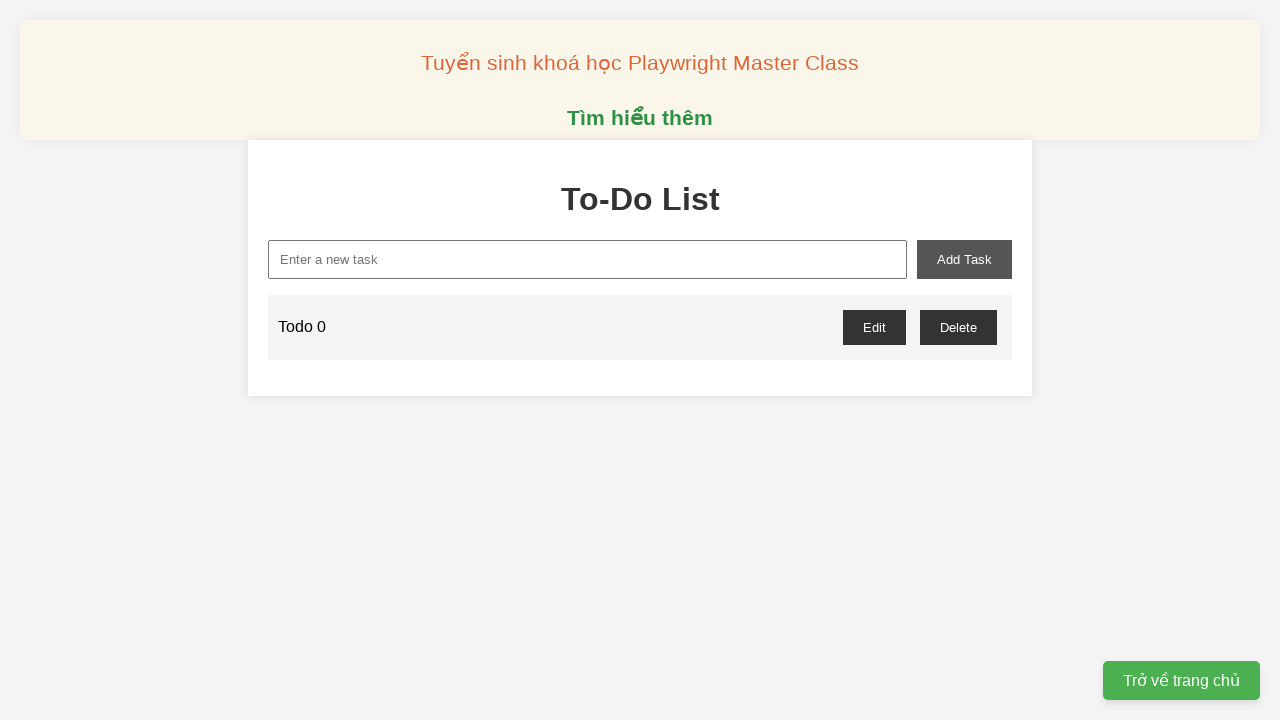

Filled input field with 'Todo 1' on input#new-task
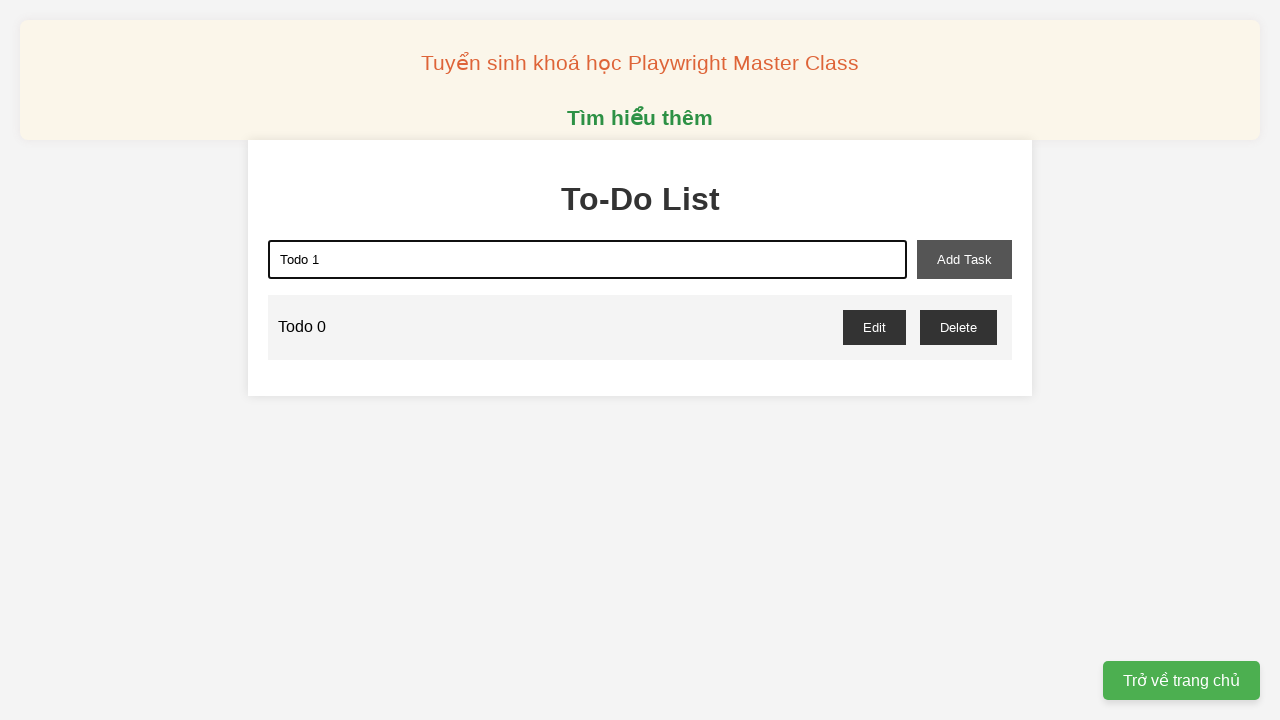

Clicked add-task button to create Todo 1 at (964, 259) on button#add-task
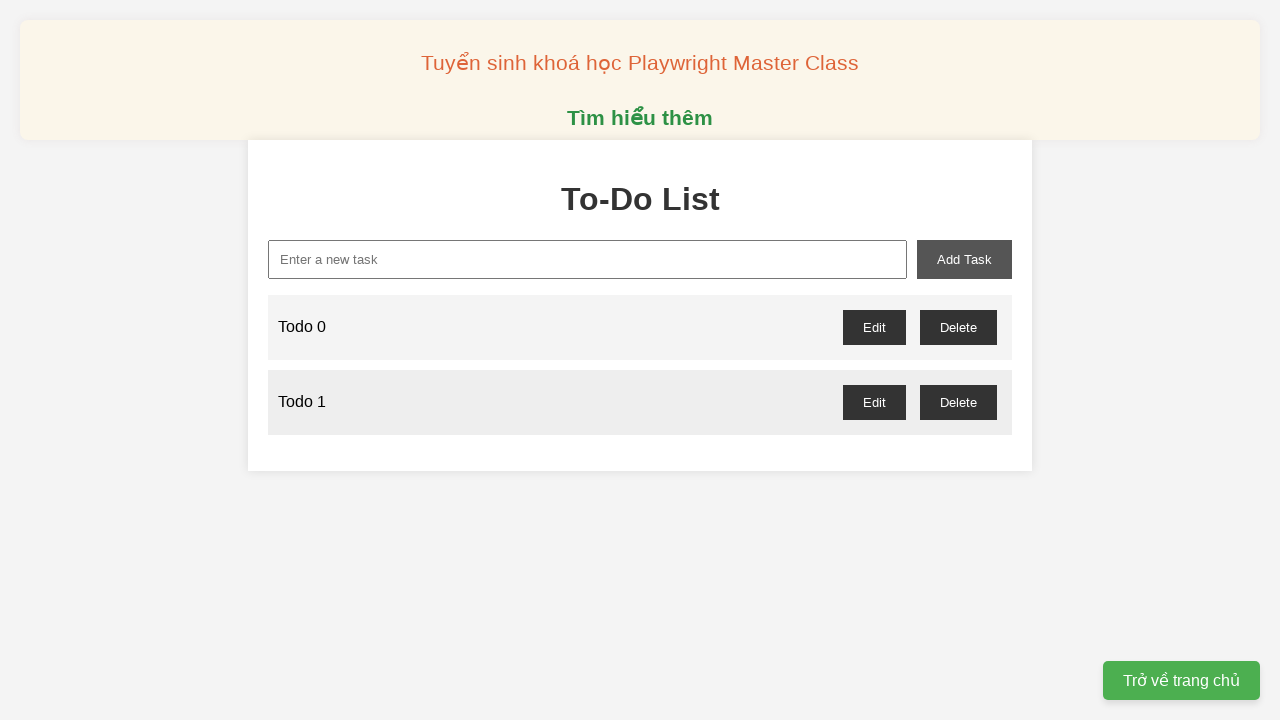

Filled input field with 'Todo 2' on input#new-task
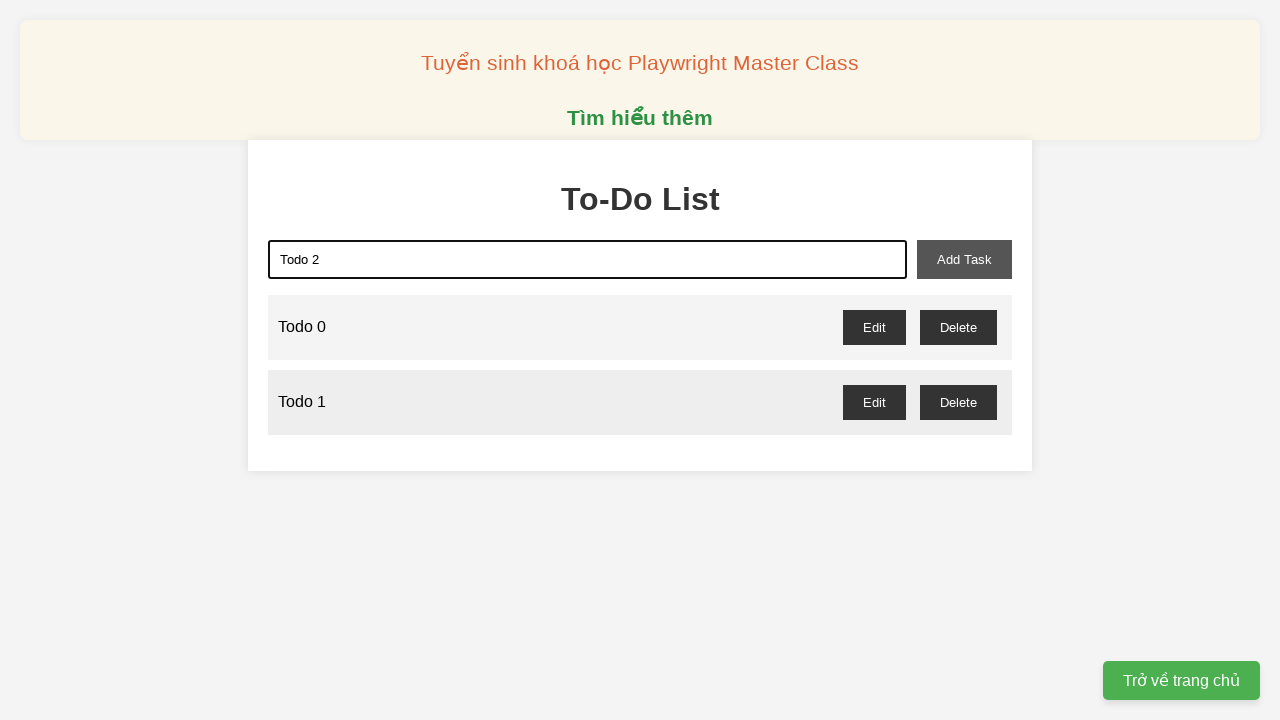

Clicked add-task button to create Todo 2 at (964, 259) on button#add-task
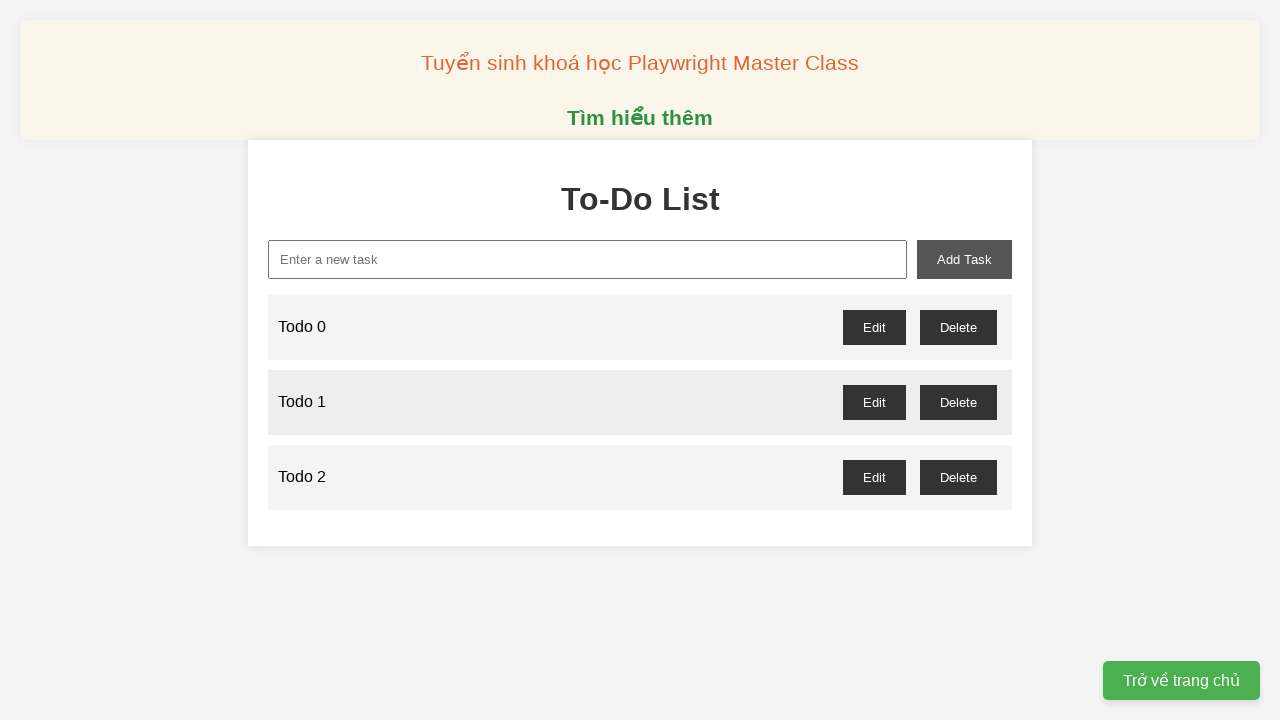

Filled input field with 'Todo 3' on input#new-task
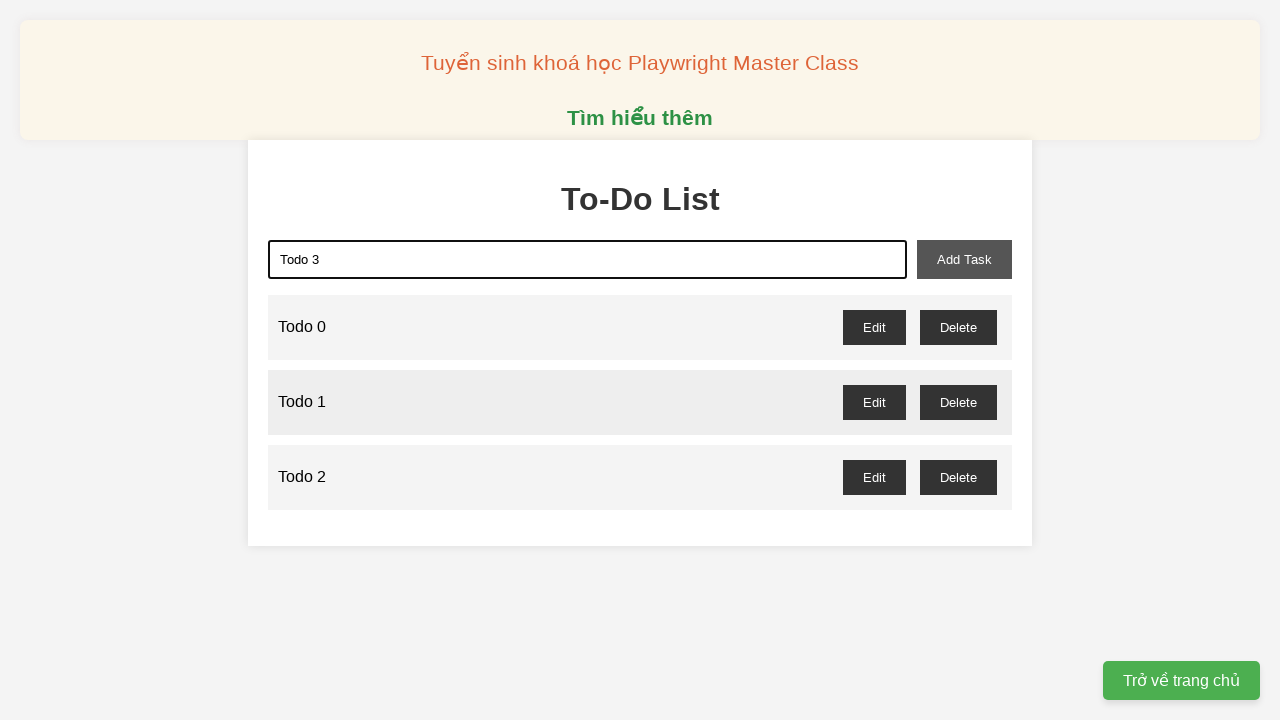

Clicked add-task button to create Todo 3 at (964, 259) on button#add-task
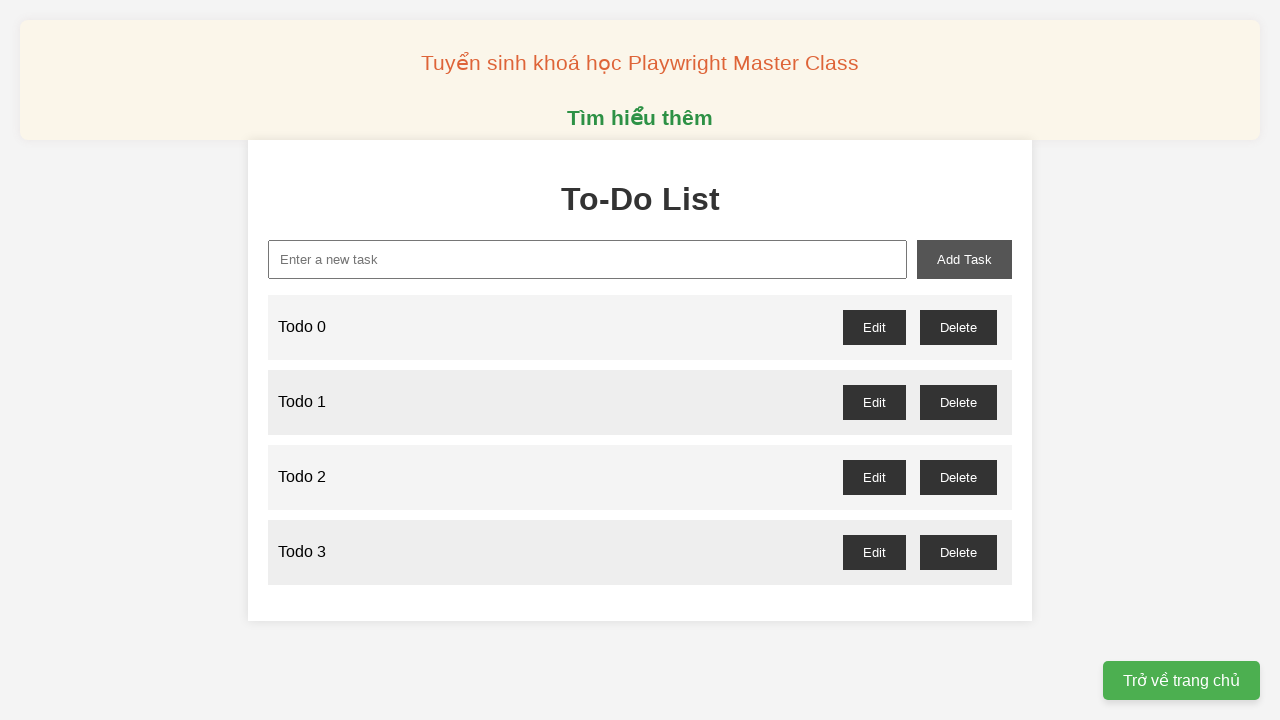

Filled input field with 'Todo 4' on input#new-task
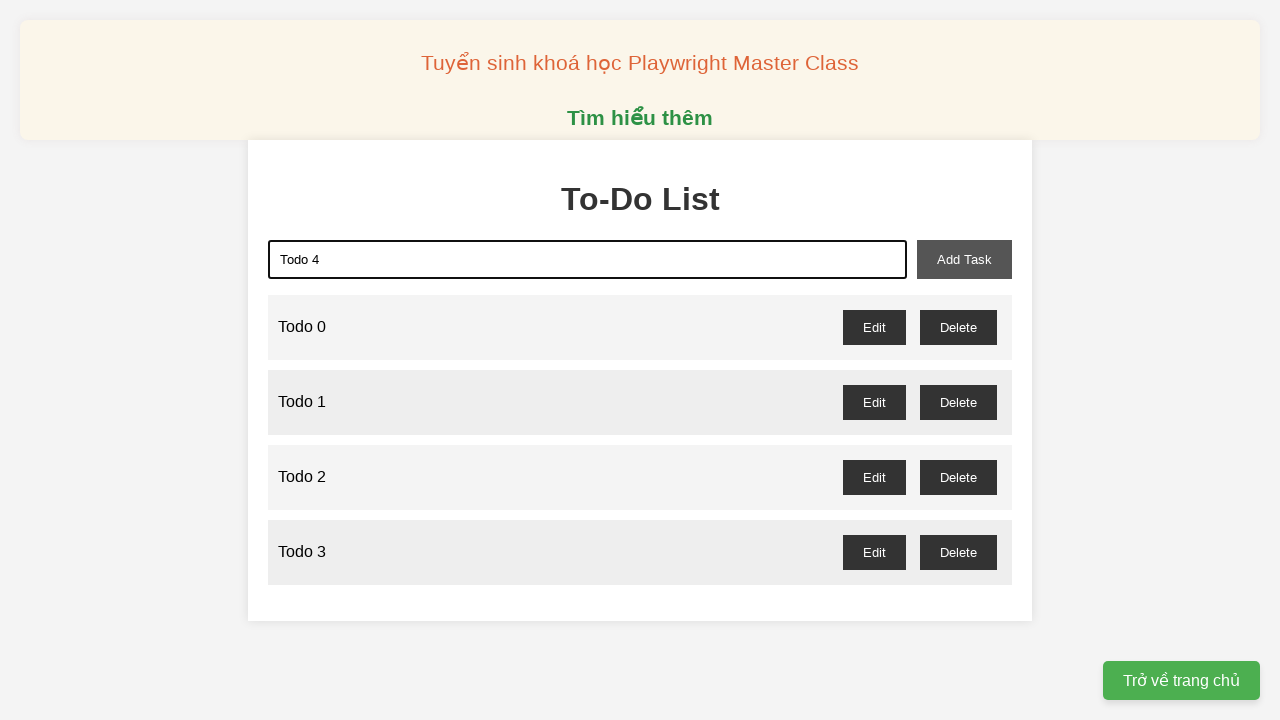

Clicked add-task button to create Todo 4 at (964, 259) on button#add-task
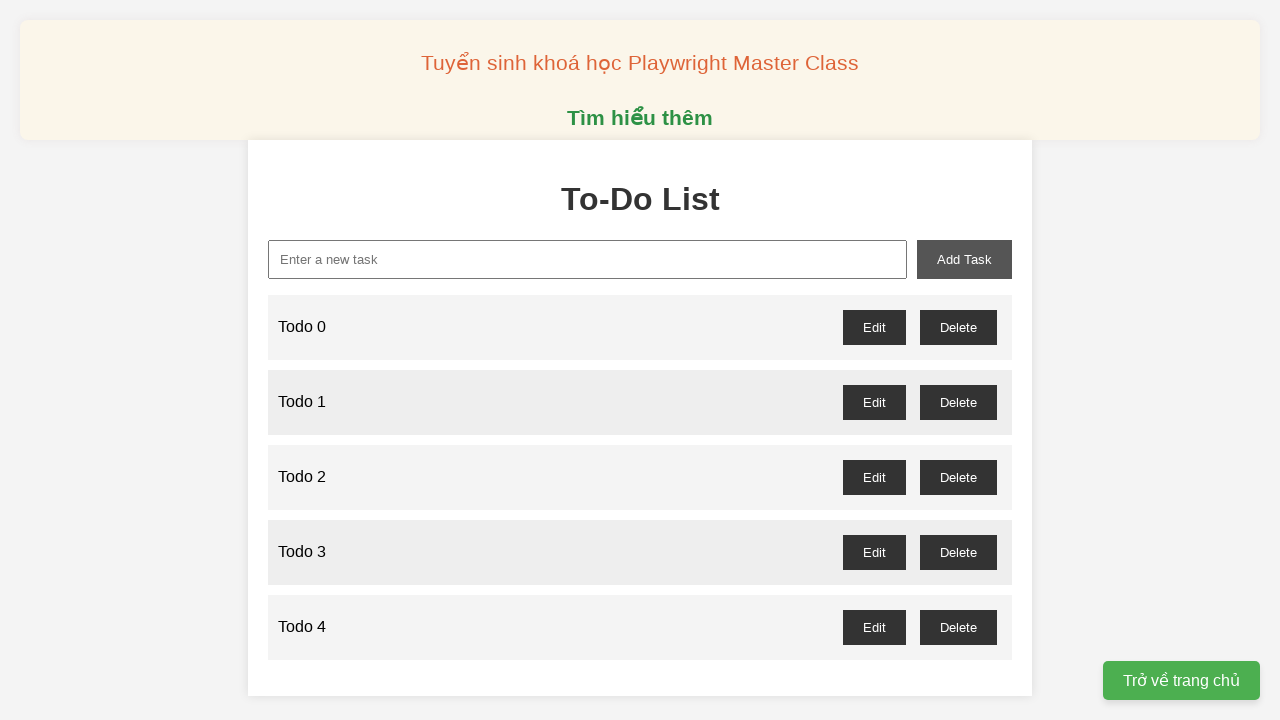

Filled input field with 'Todo 5' on input#new-task
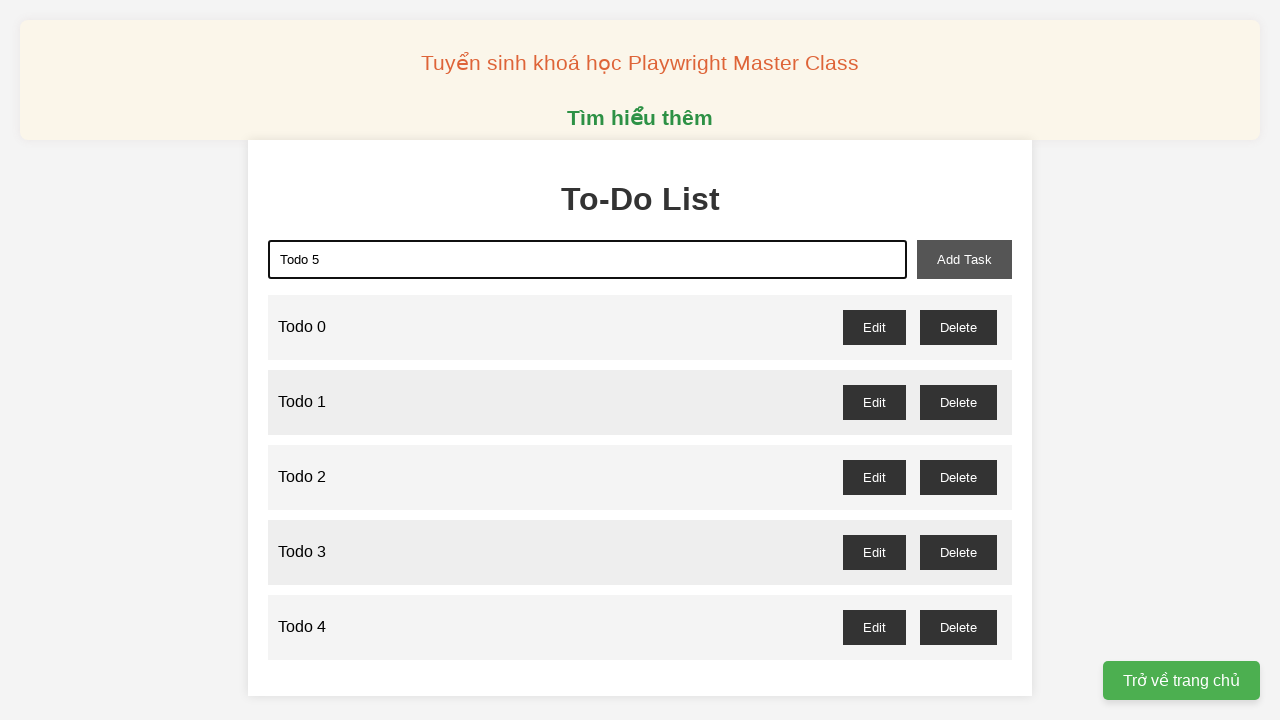

Clicked add-task button to create Todo 5 at (964, 259) on button#add-task
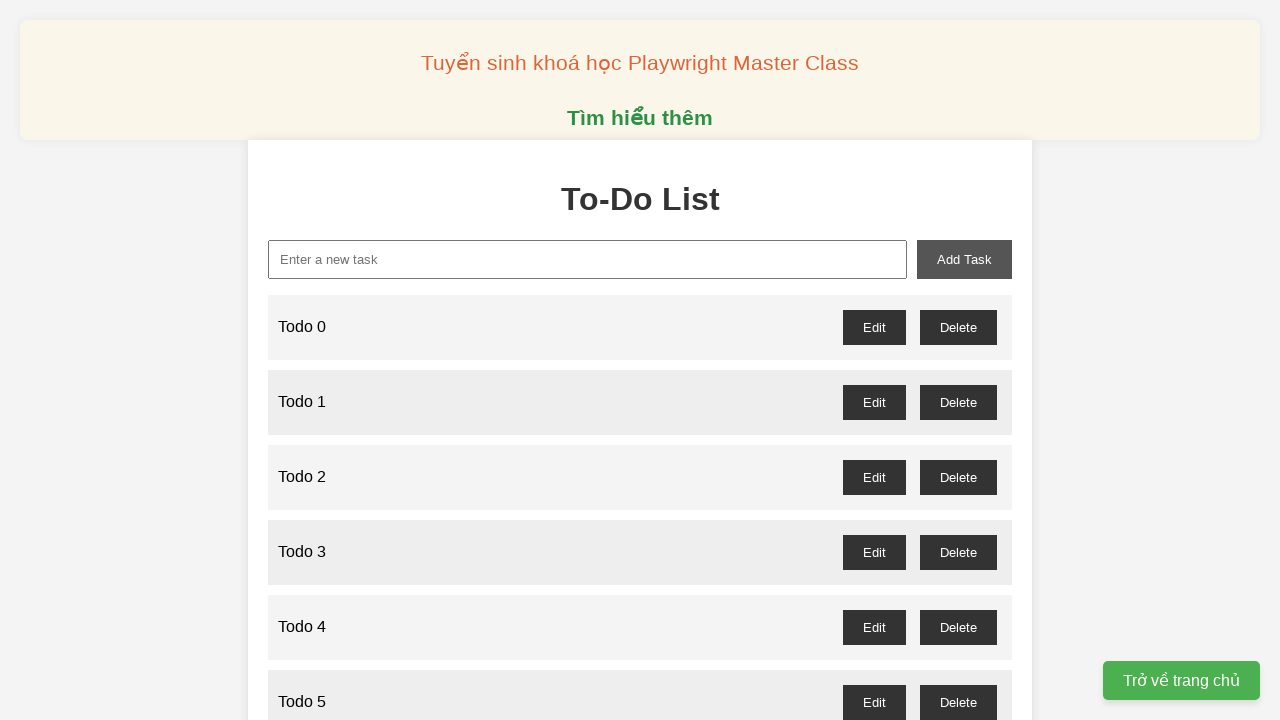

Filled input field with 'Todo 6' on input#new-task
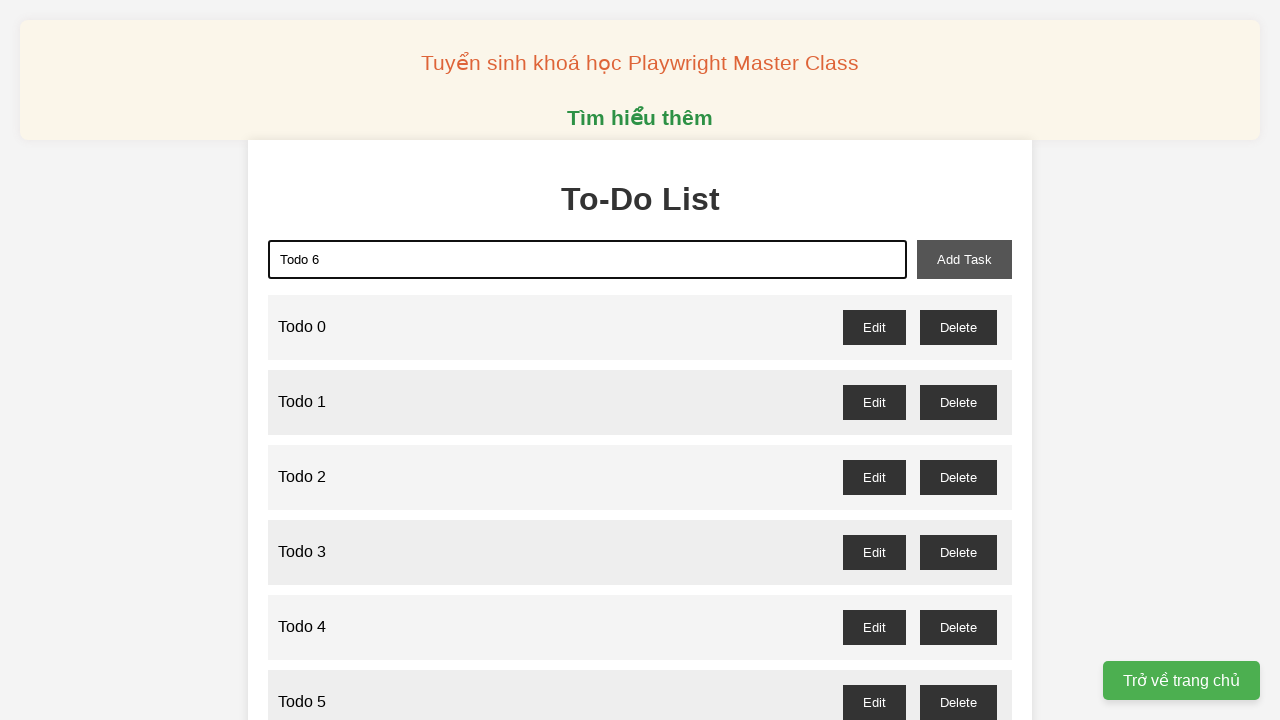

Clicked add-task button to create Todo 6 at (964, 259) on button#add-task
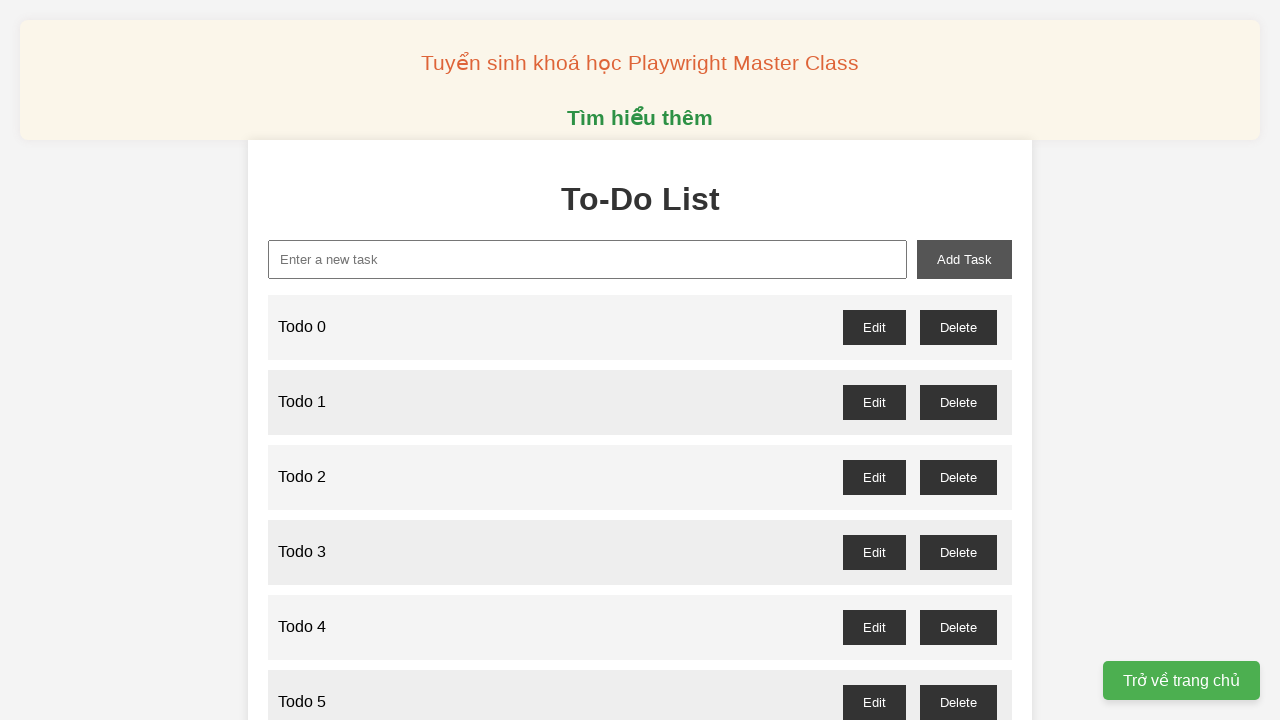

Filled input field with 'Todo 7' on input#new-task
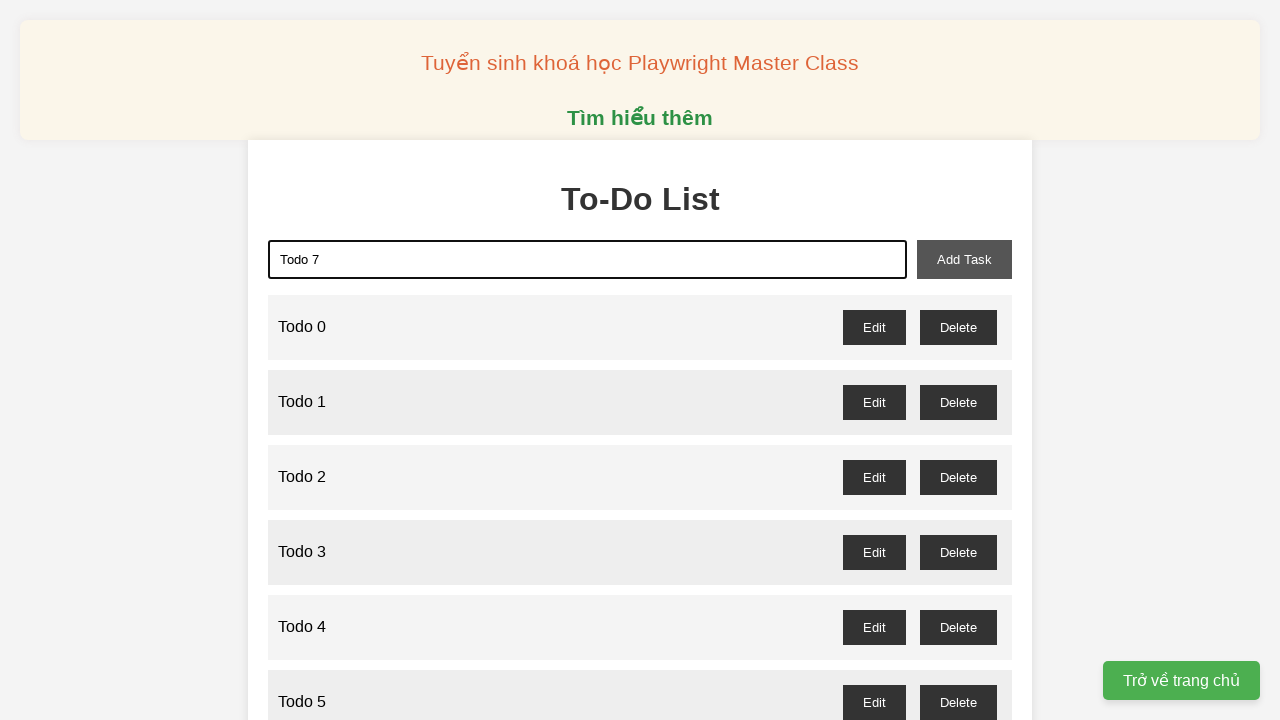

Clicked add-task button to create Todo 7 at (964, 259) on button#add-task
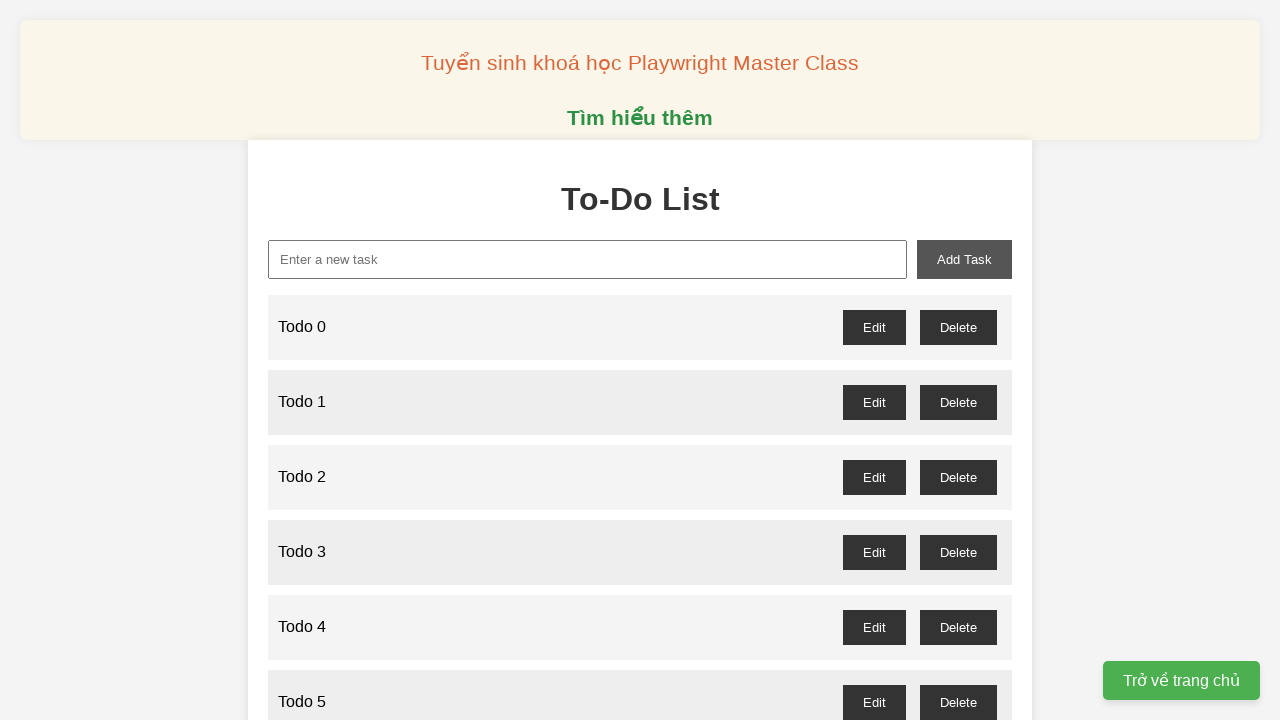

Filled input field with 'Todo 8' on input#new-task
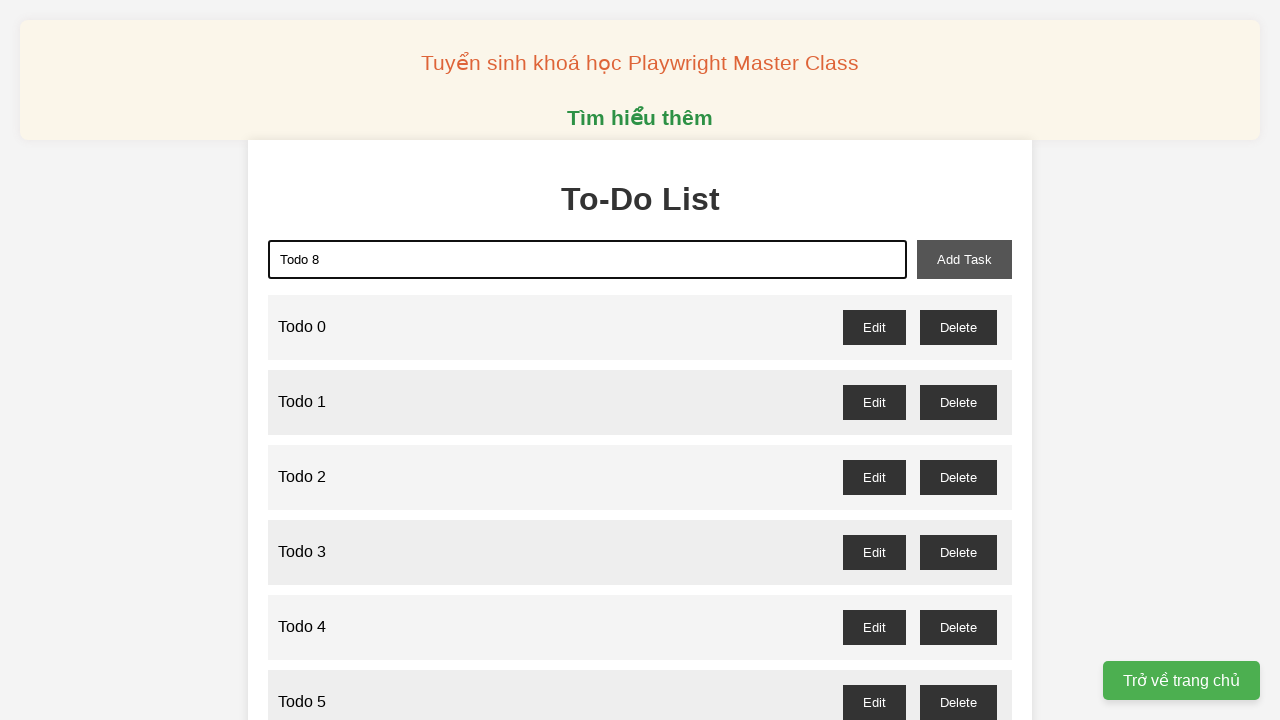

Clicked add-task button to create Todo 8 at (964, 259) on button#add-task
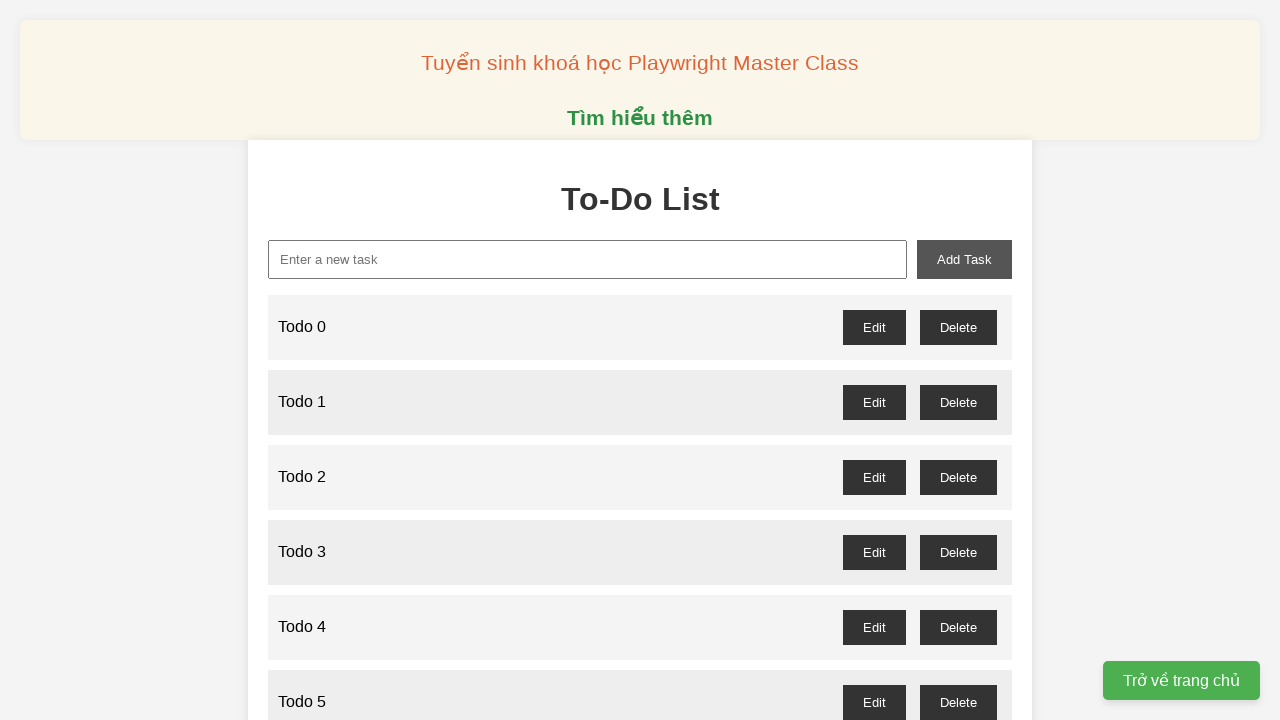

Filled input field with 'Todo 9' on input#new-task
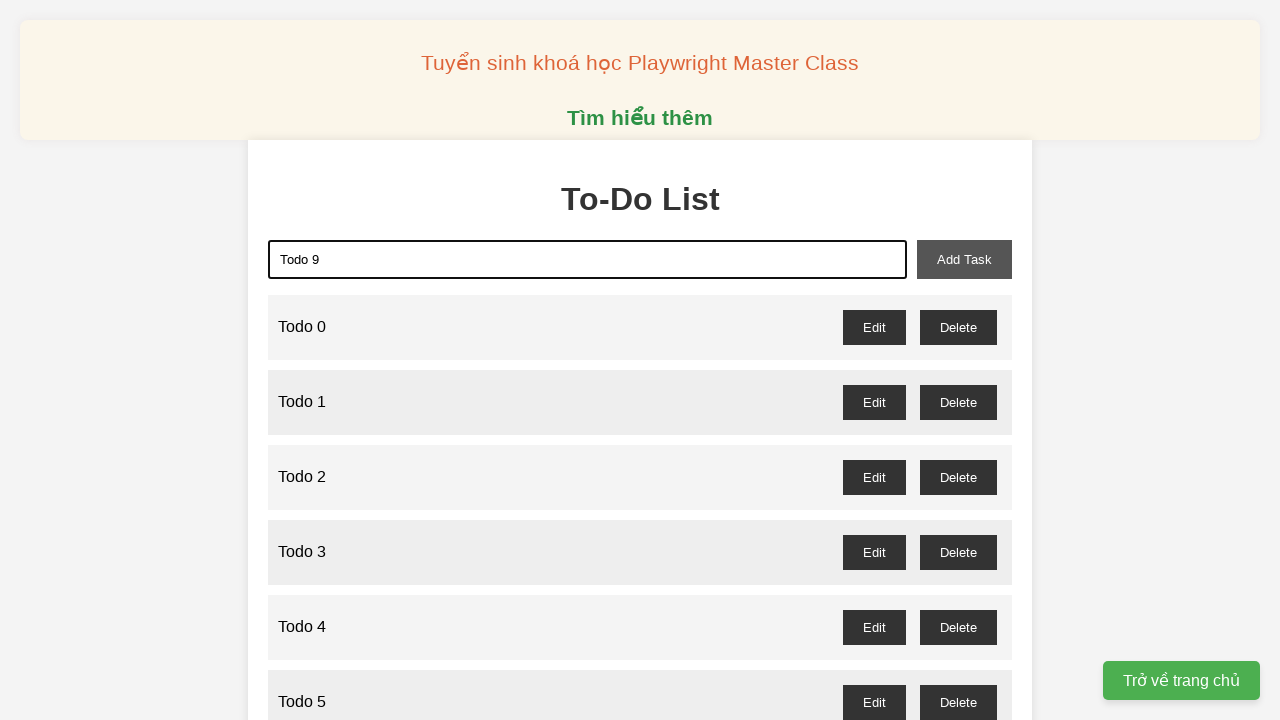

Clicked add-task button to create Todo 9 at (964, 259) on button#add-task
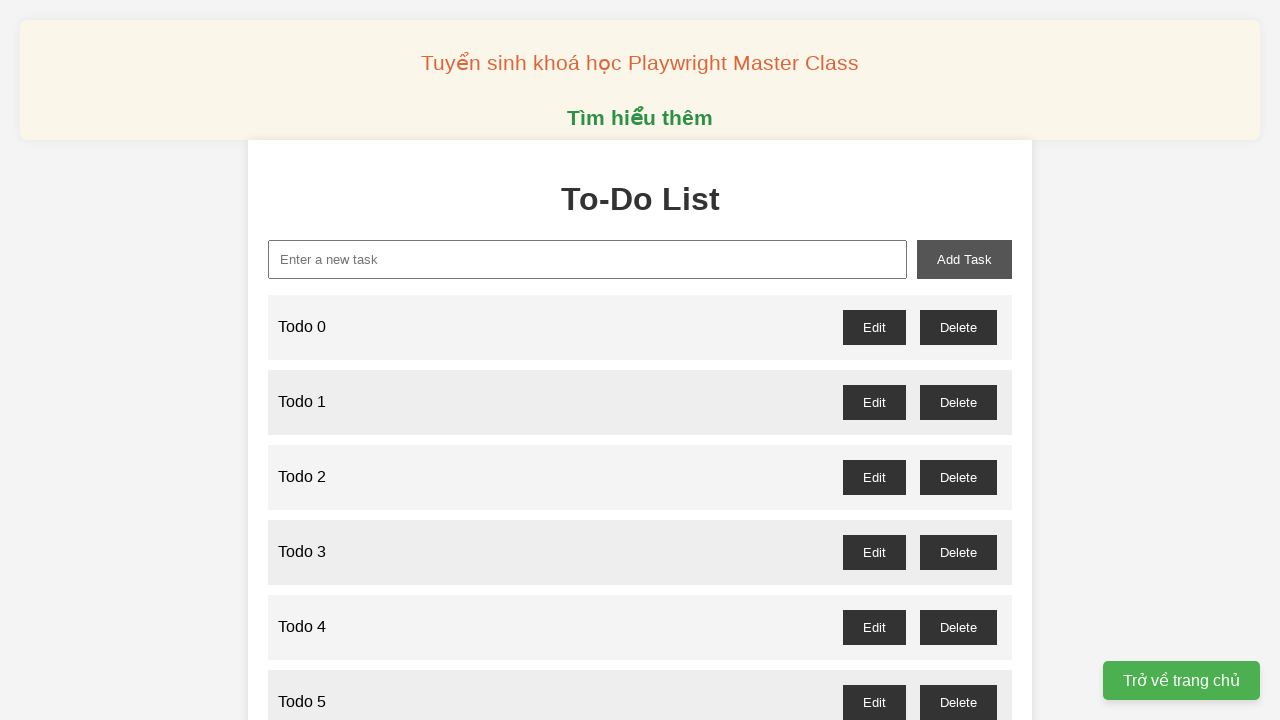

Filled input field with 'Todo 10' on input#new-task
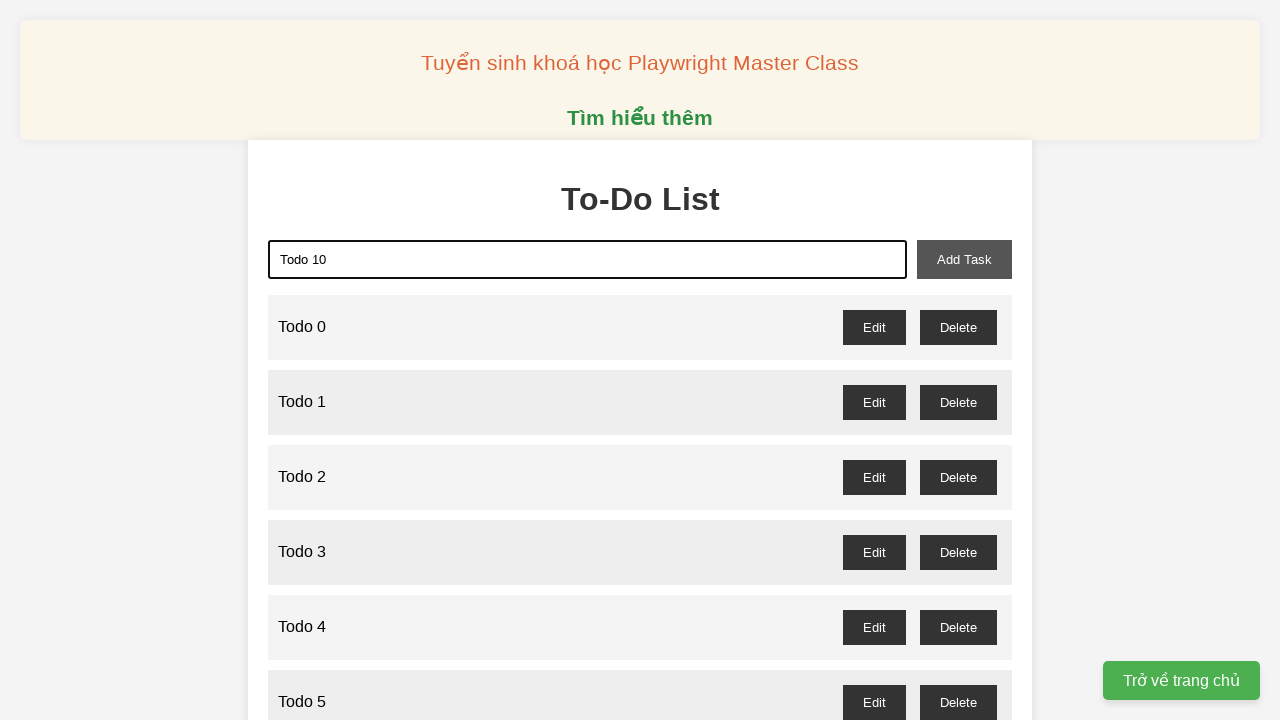

Clicked add-task button to create Todo 10 at (964, 259) on button#add-task
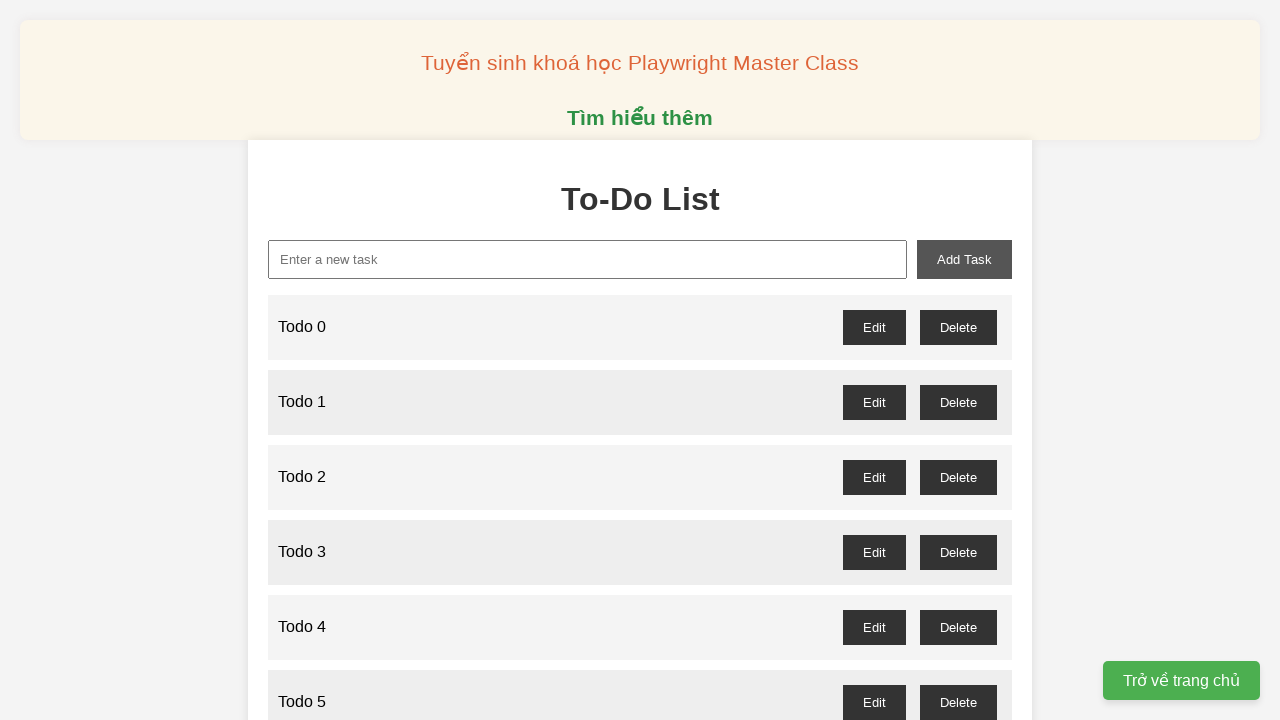

Filled input field with 'Todo 11' on input#new-task
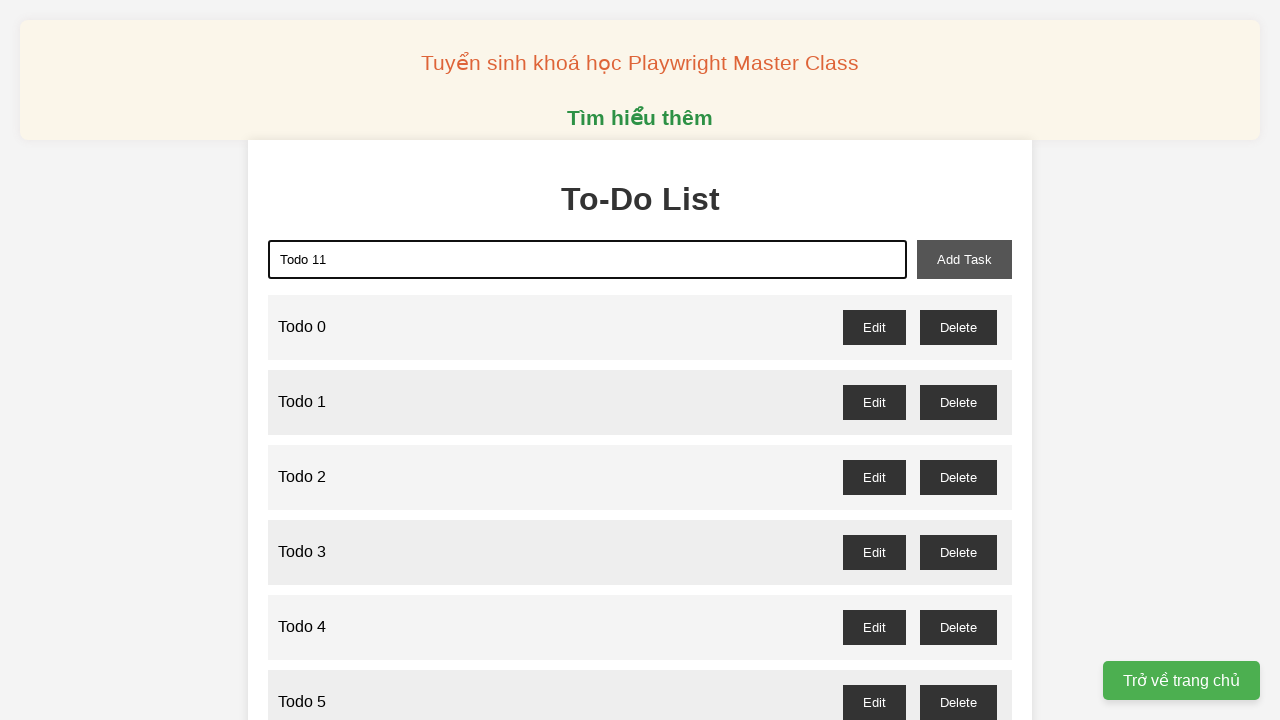

Clicked add-task button to create Todo 11 at (964, 259) on button#add-task
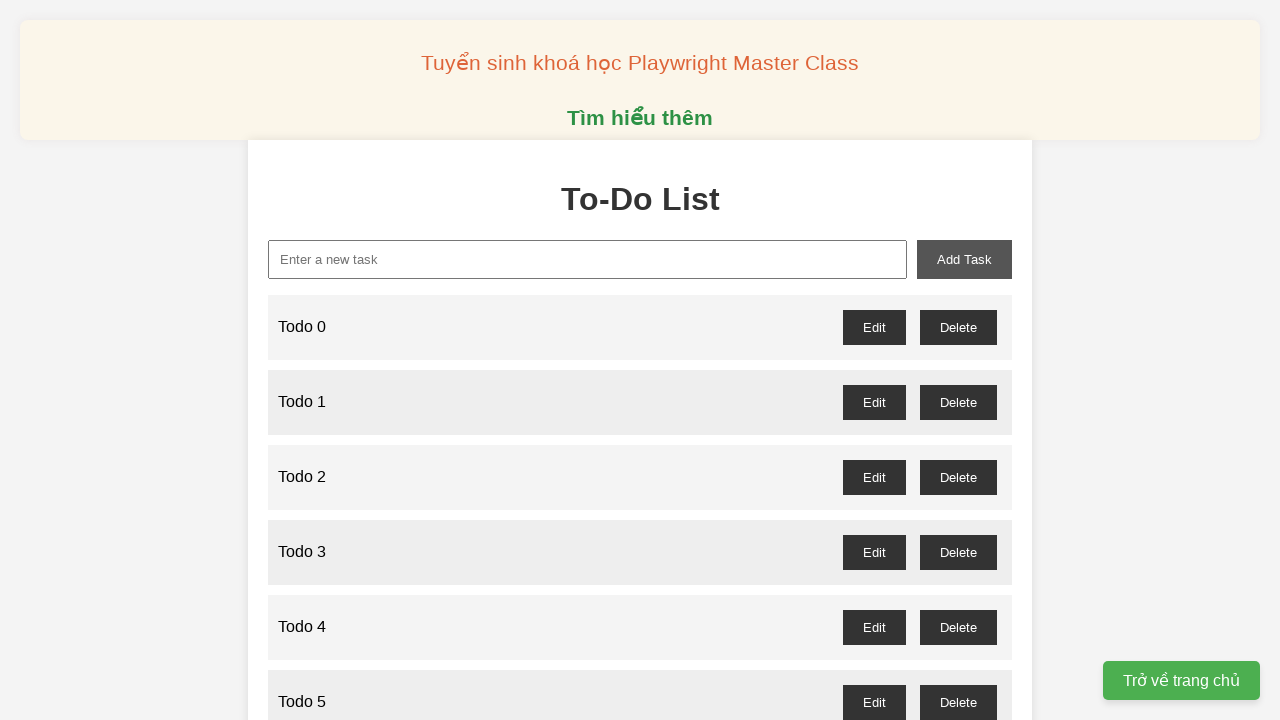

Filled input field with 'Todo 12' on input#new-task
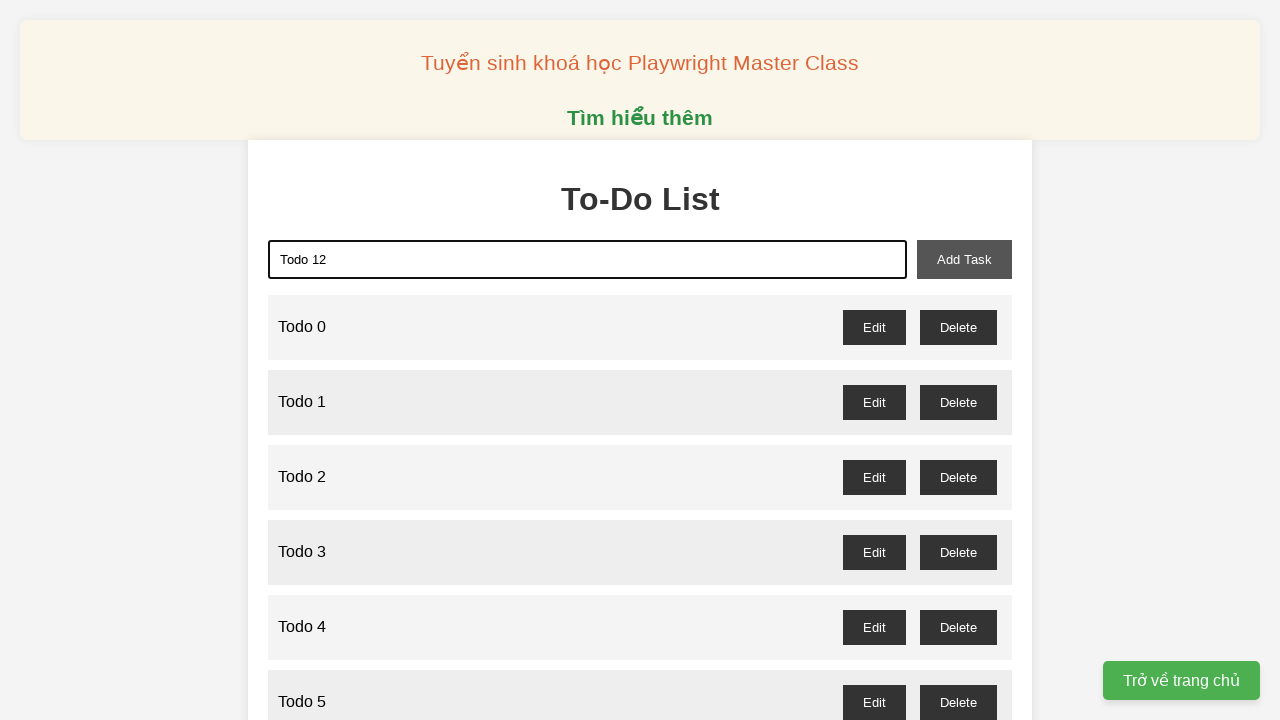

Clicked add-task button to create Todo 12 at (964, 259) on button#add-task
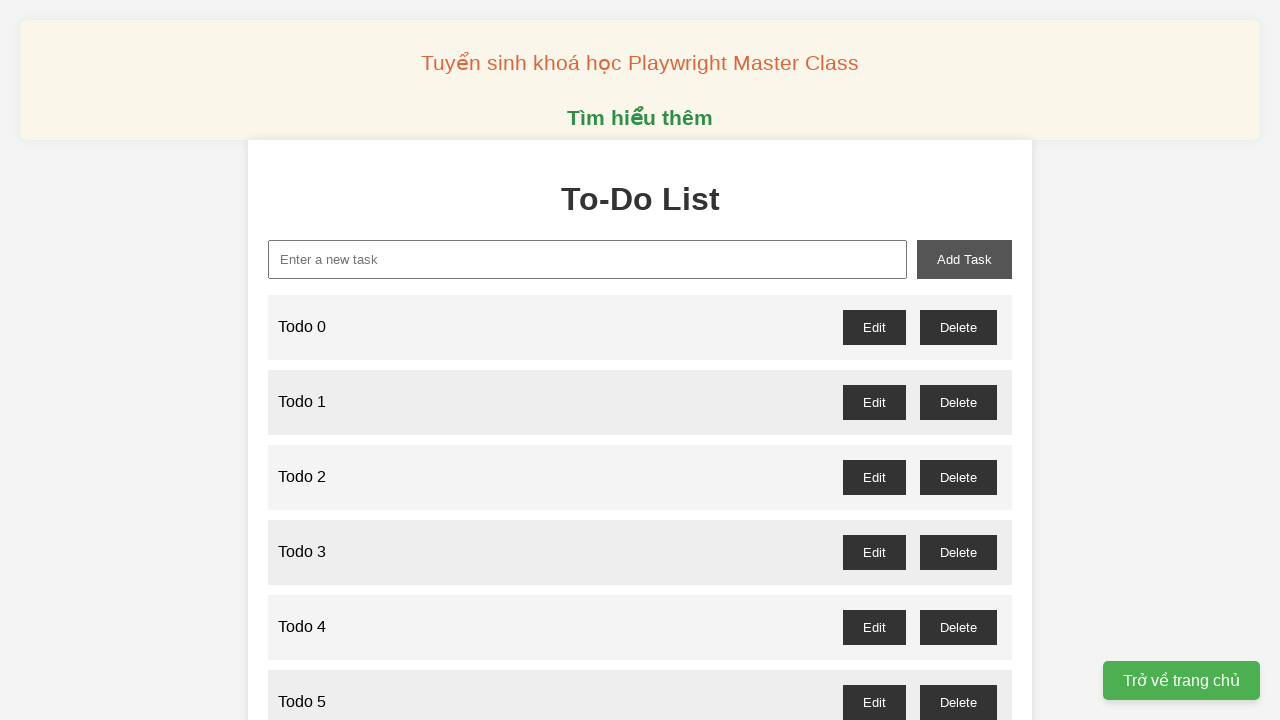

Filled input field with 'Todo 13' on input#new-task
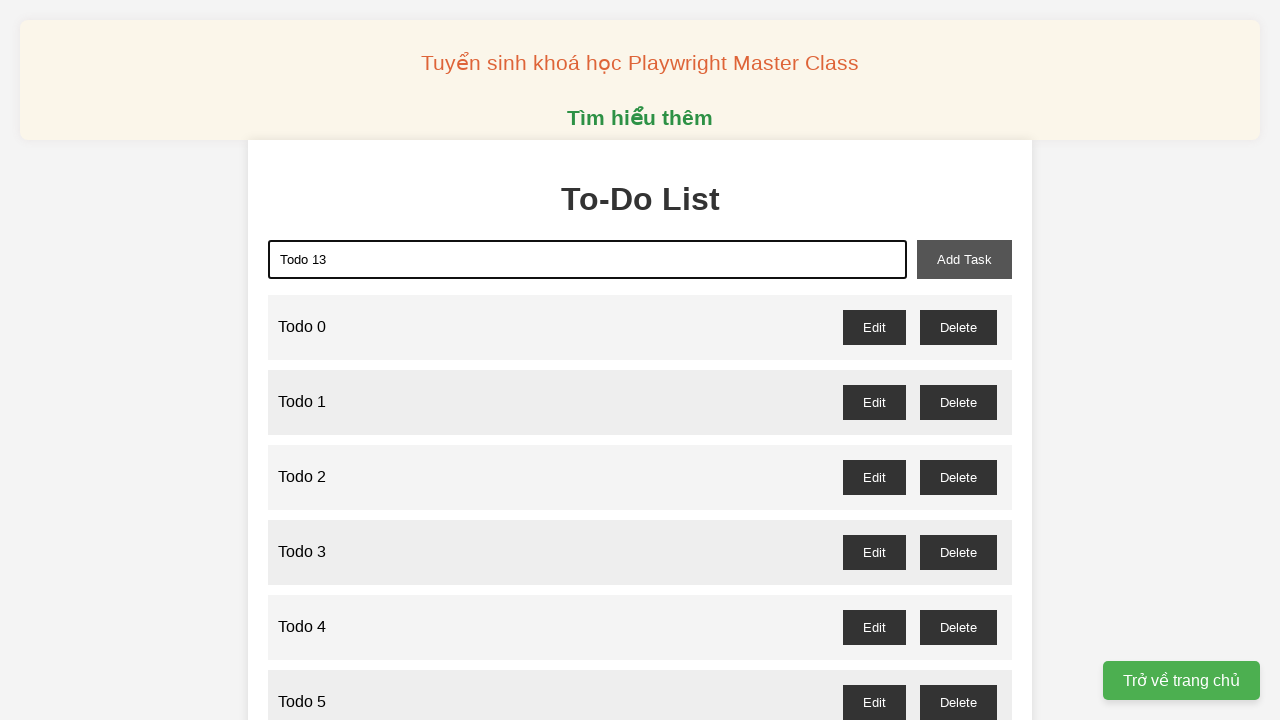

Clicked add-task button to create Todo 13 at (964, 259) on button#add-task
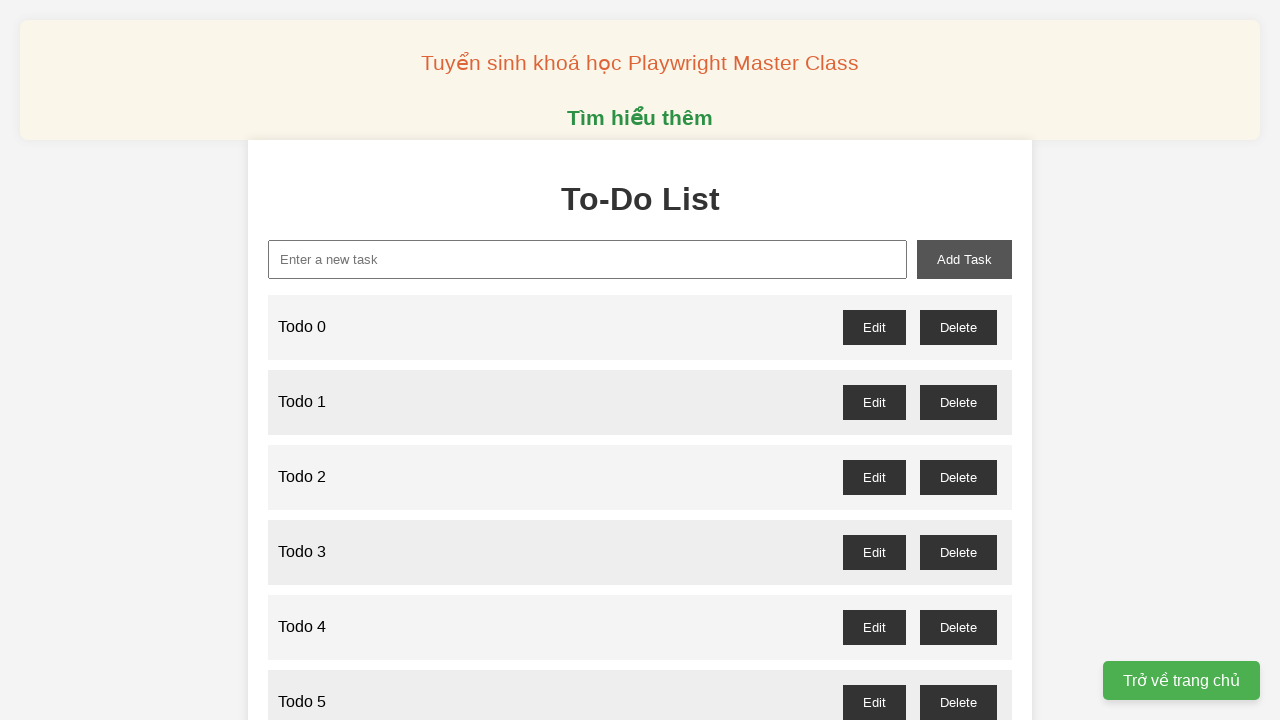

Filled input field with 'Todo 14' on input#new-task
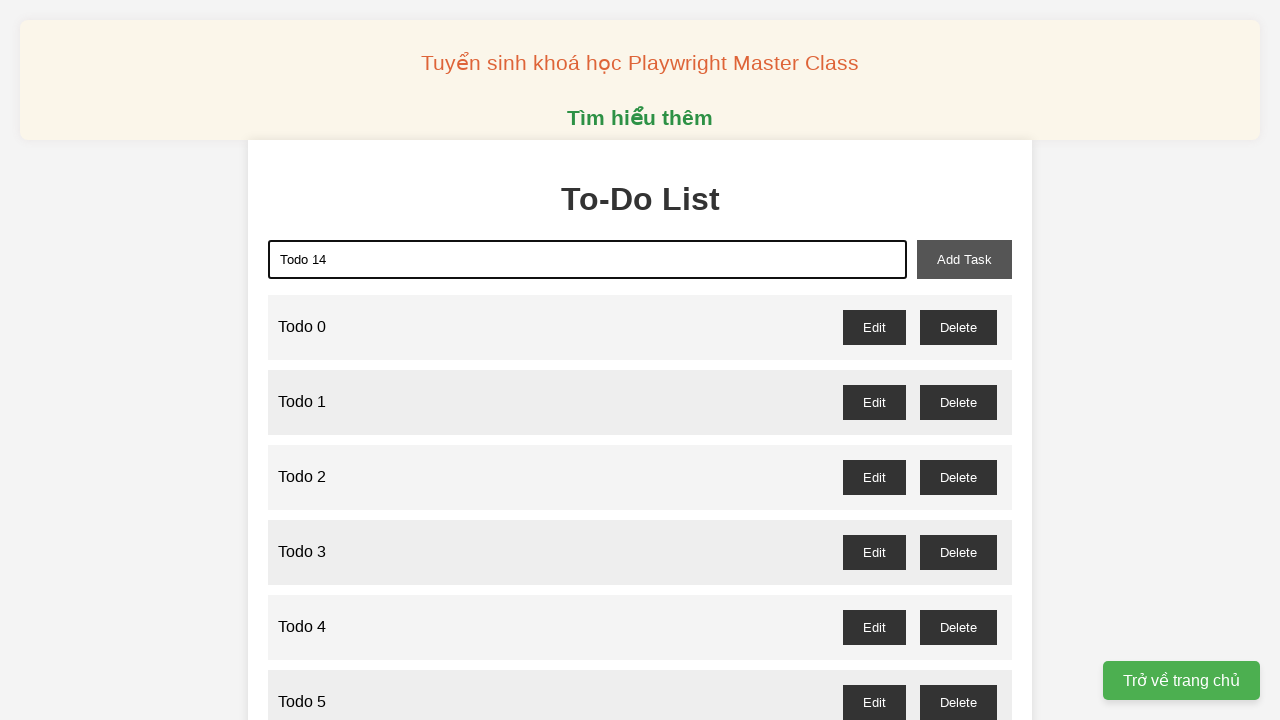

Clicked add-task button to create Todo 14 at (964, 259) on button#add-task
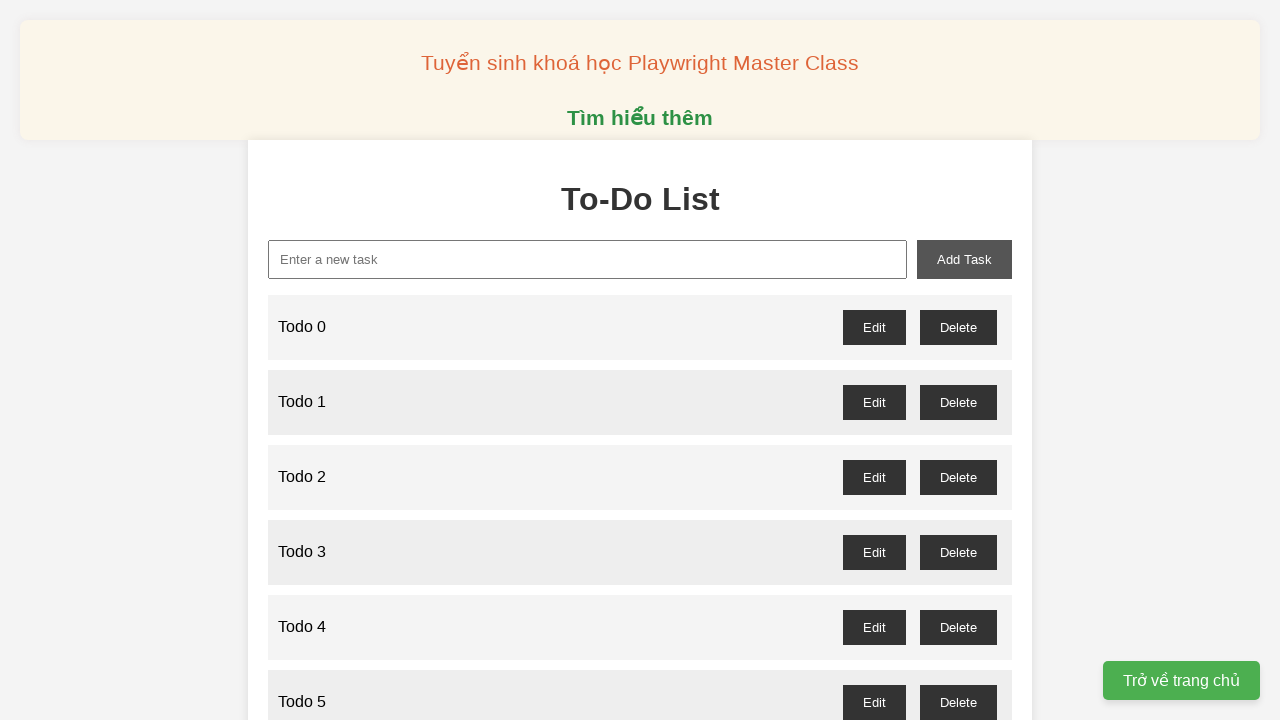

Filled input field with 'Todo 15' on input#new-task
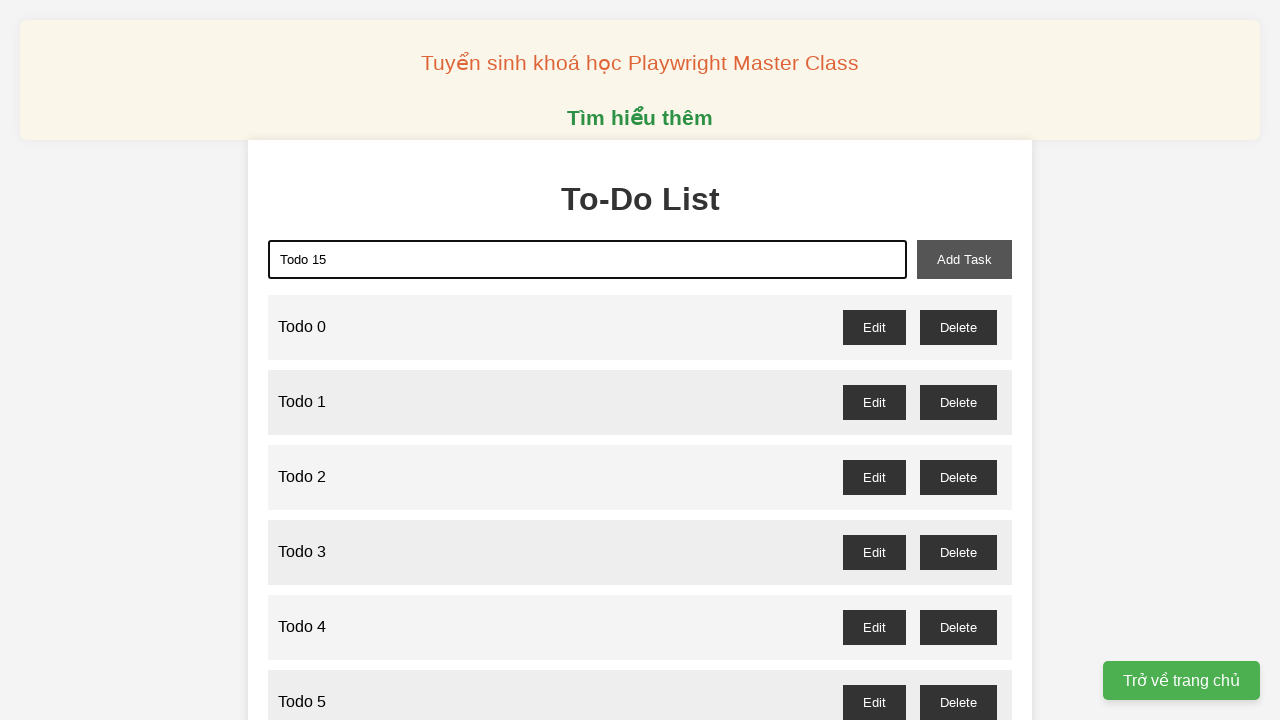

Clicked add-task button to create Todo 15 at (964, 259) on button#add-task
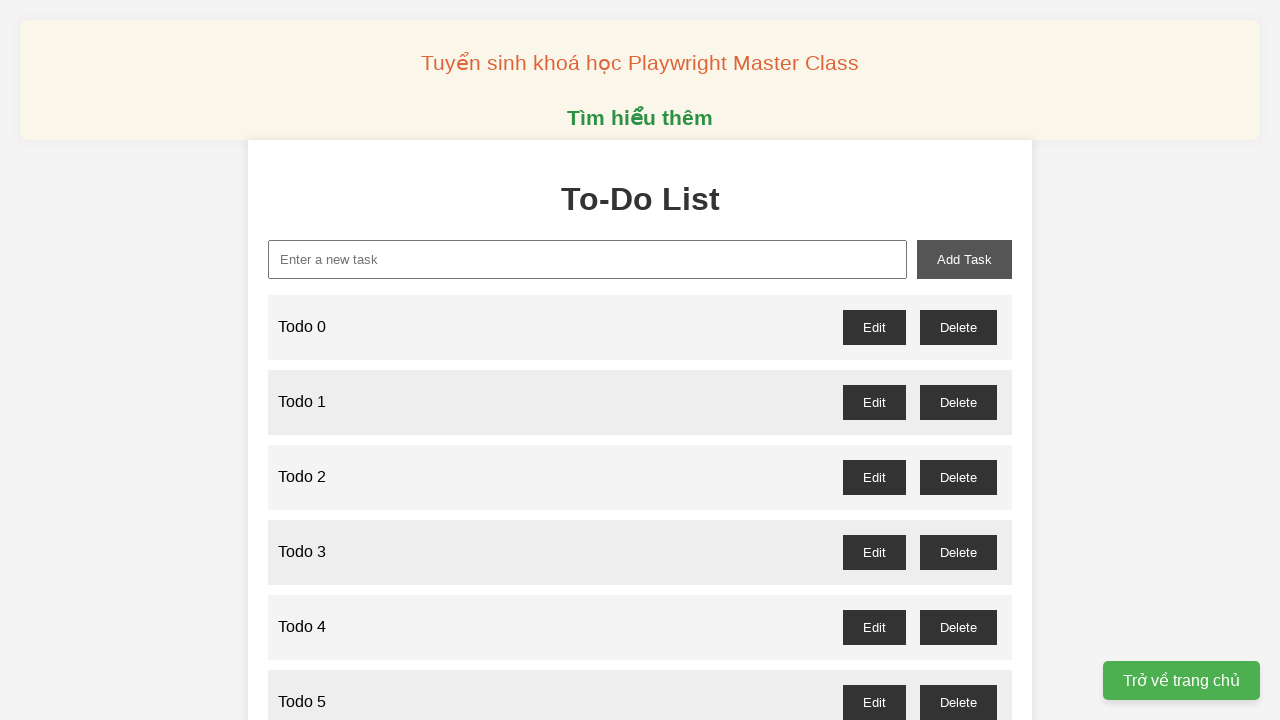

Filled input field with 'Todo 16' on input#new-task
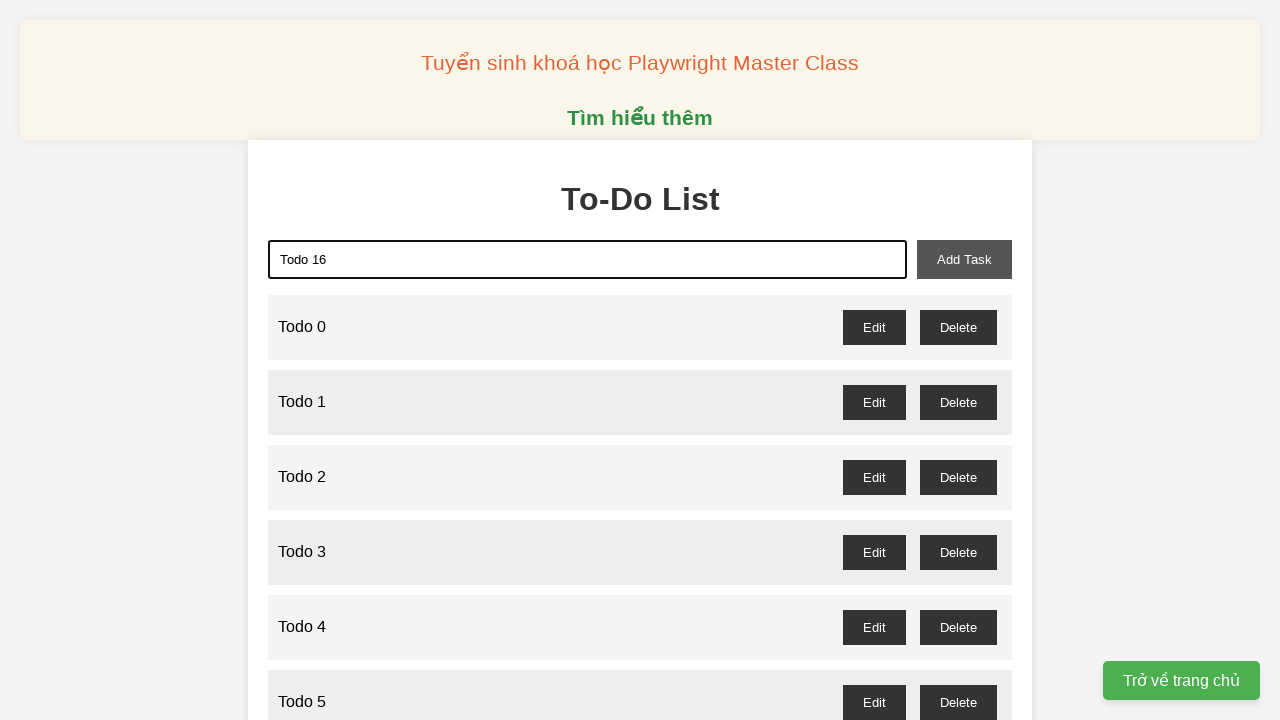

Clicked add-task button to create Todo 16 at (964, 259) on button#add-task
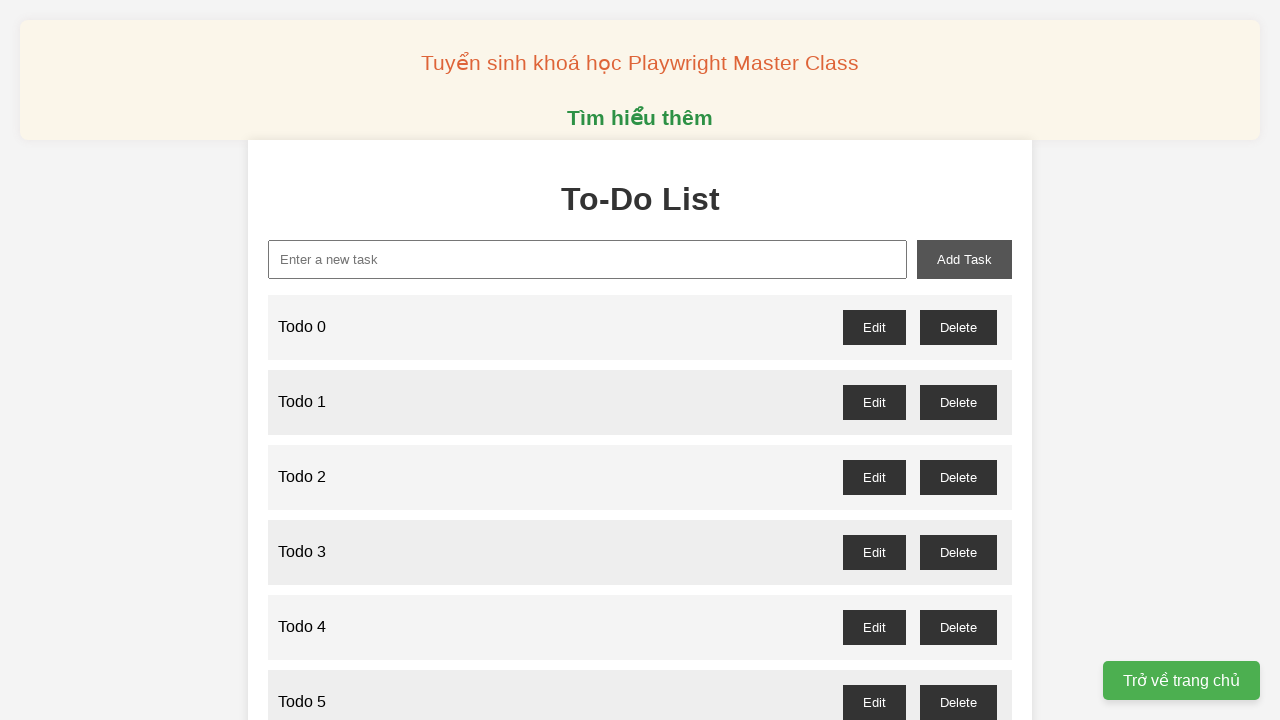

Filled input field with 'Todo 17' on input#new-task
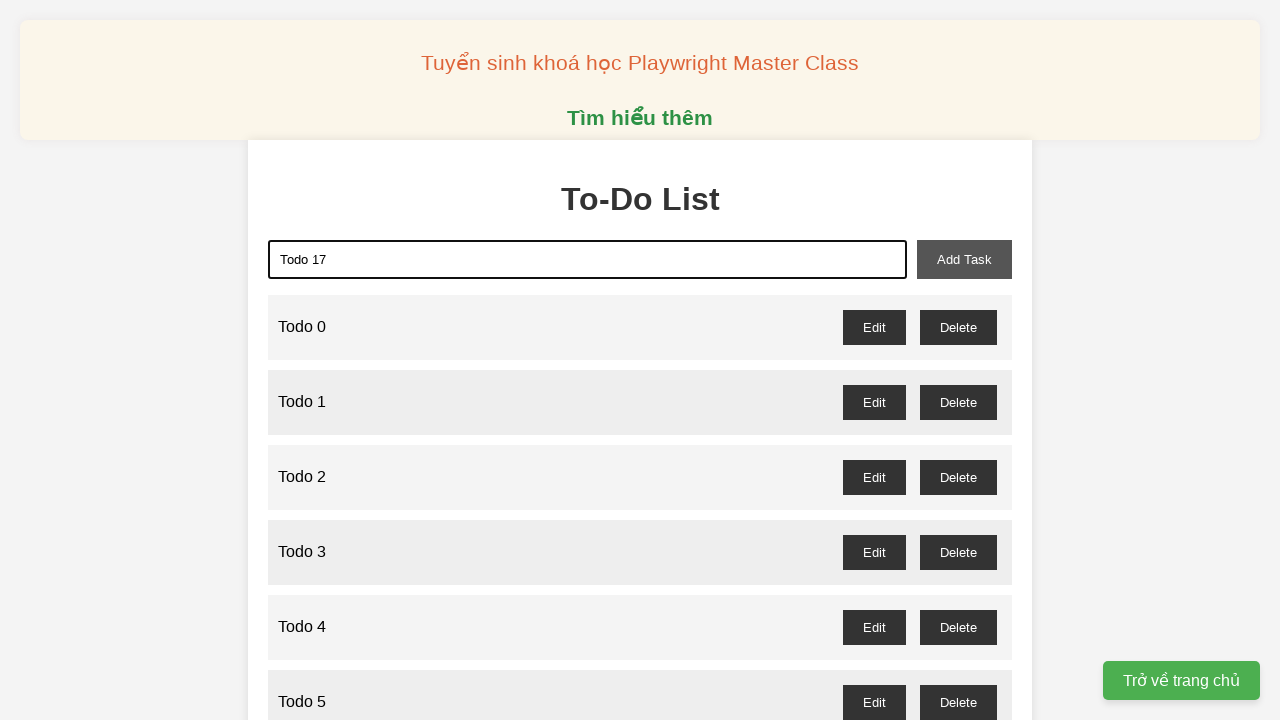

Clicked add-task button to create Todo 17 at (964, 259) on button#add-task
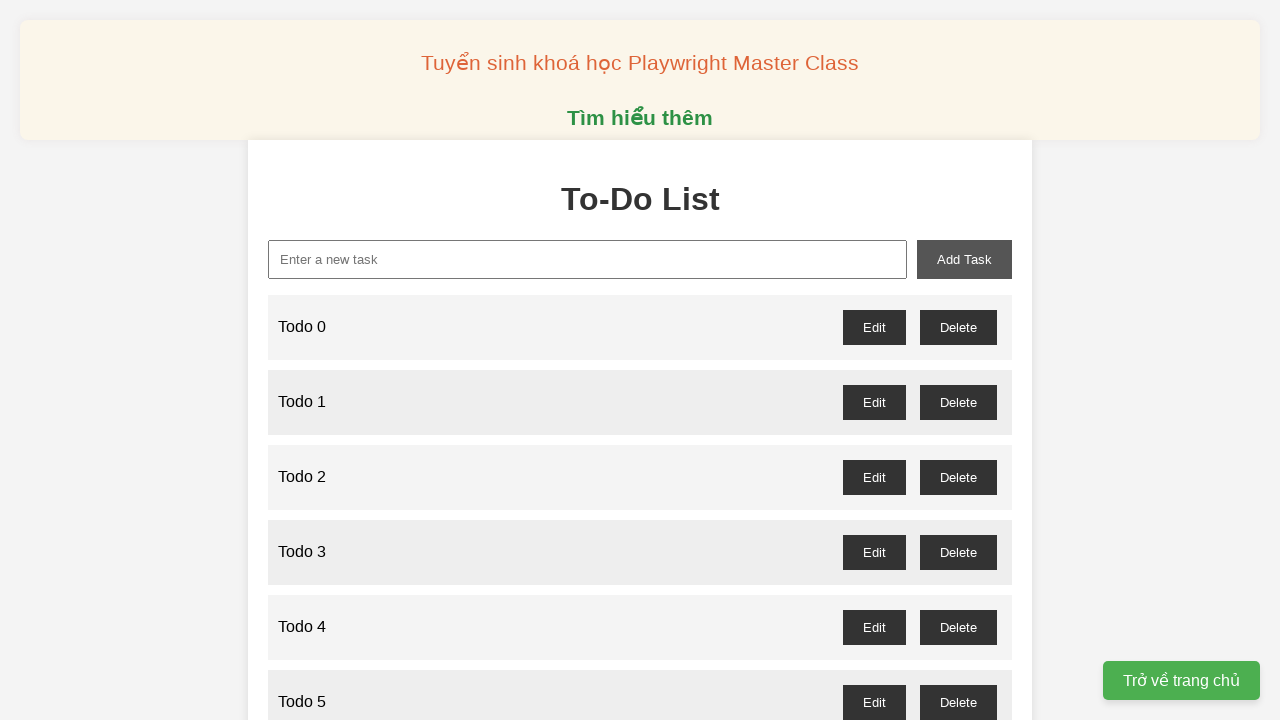

Filled input field with 'Todo 18' on input#new-task
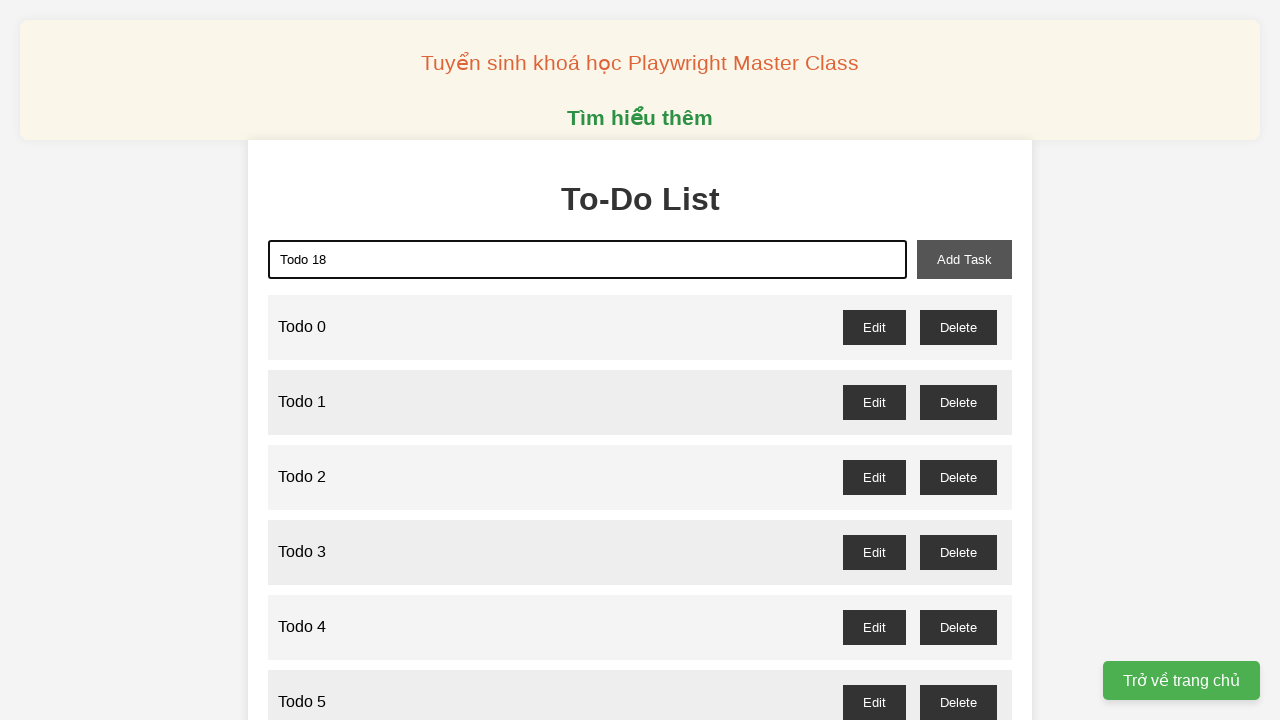

Clicked add-task button to create Todo 18 at (964, 259) on button#add-task
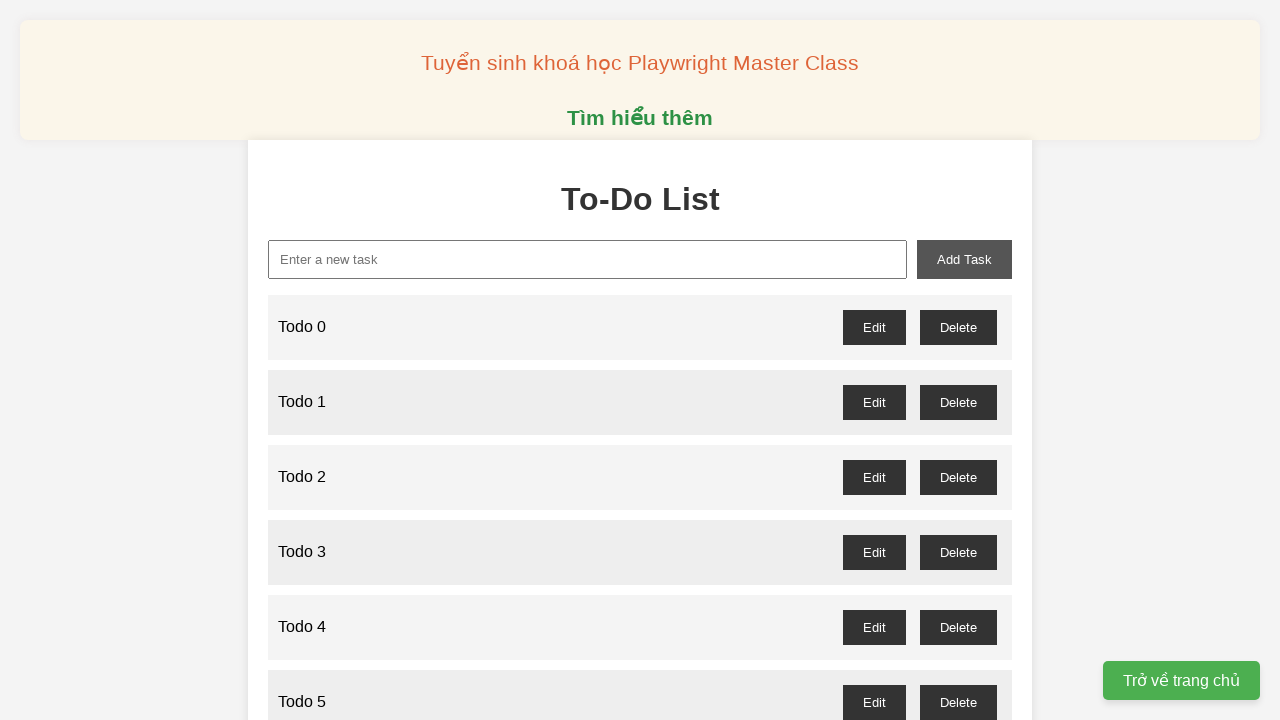

Filled input field with 'Todo 19' on input#new-task
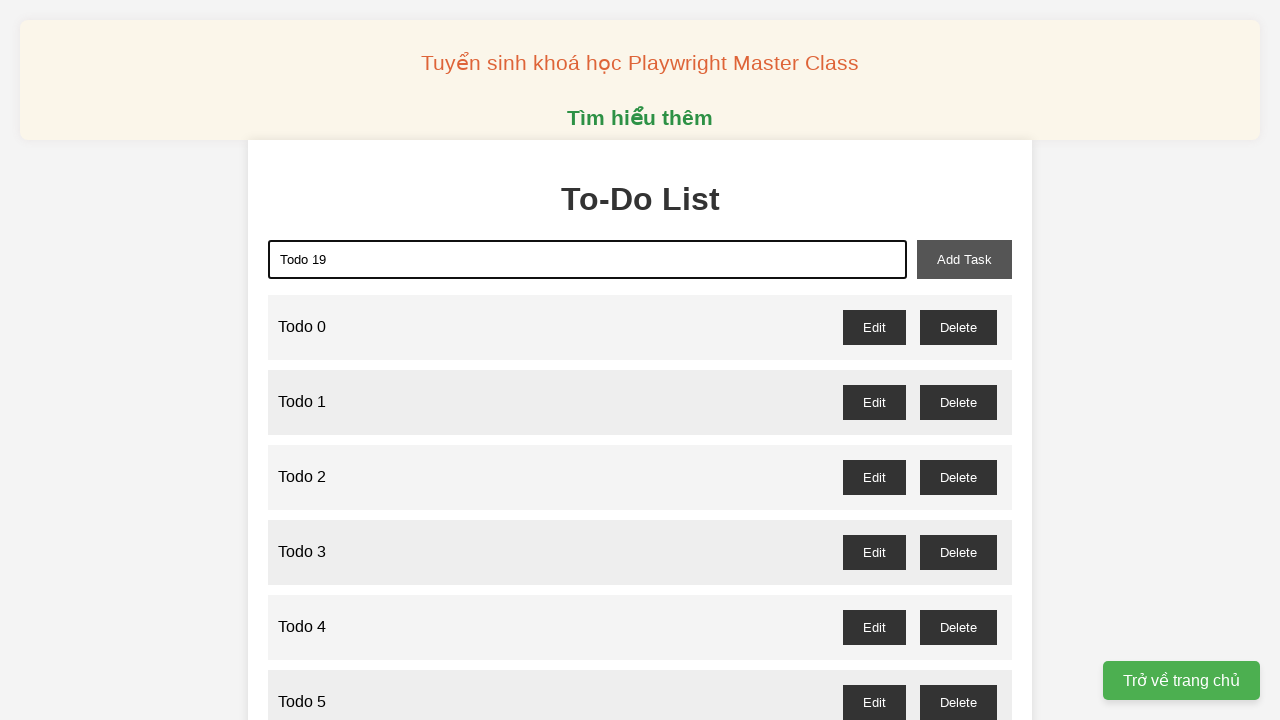

Clicked add-task button to create Todo 19 at (964, 259) on button#add-task
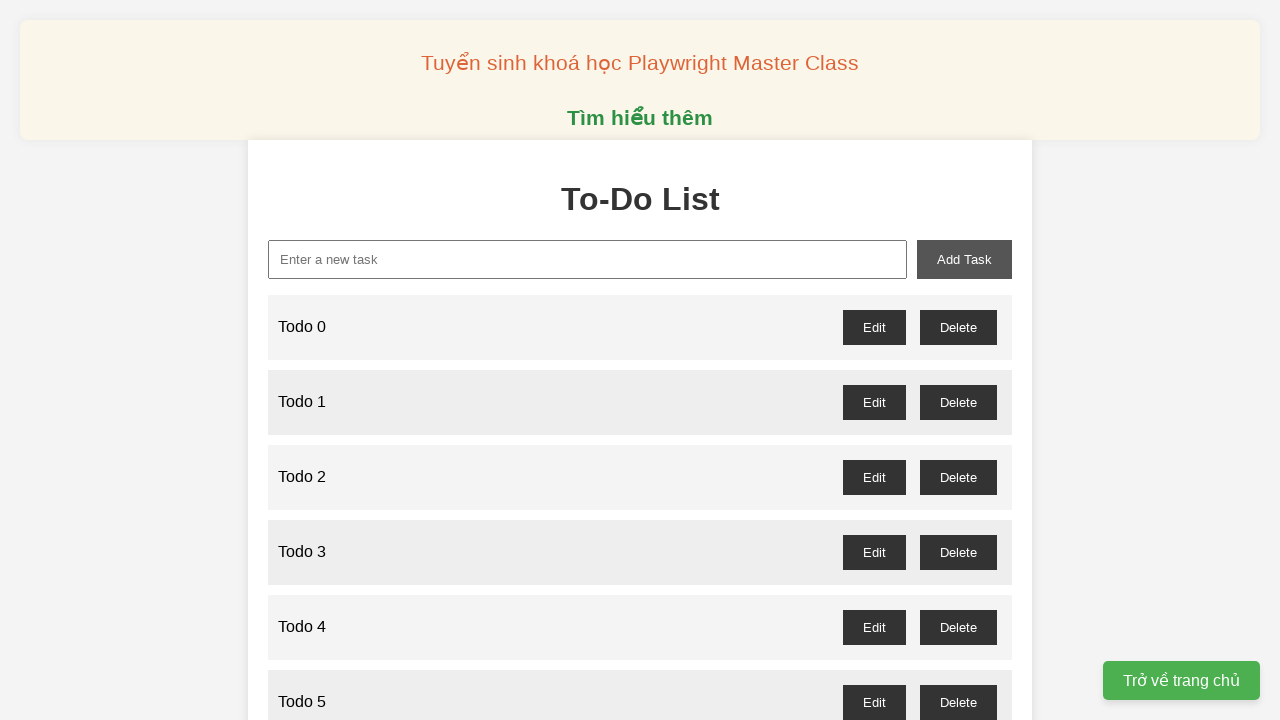

Filled input field with 'Todo 20' on input#new-task
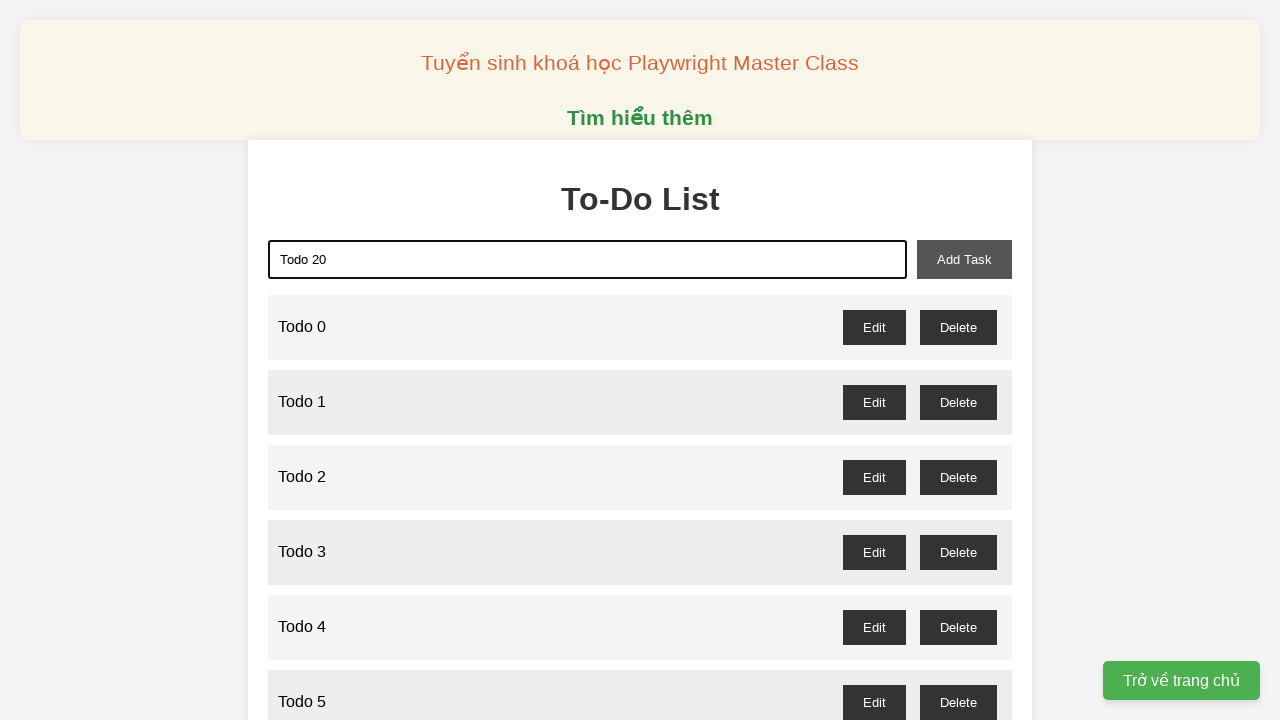

Clicked add-task button to create Todo 20 at (964, 259) on button#add-task
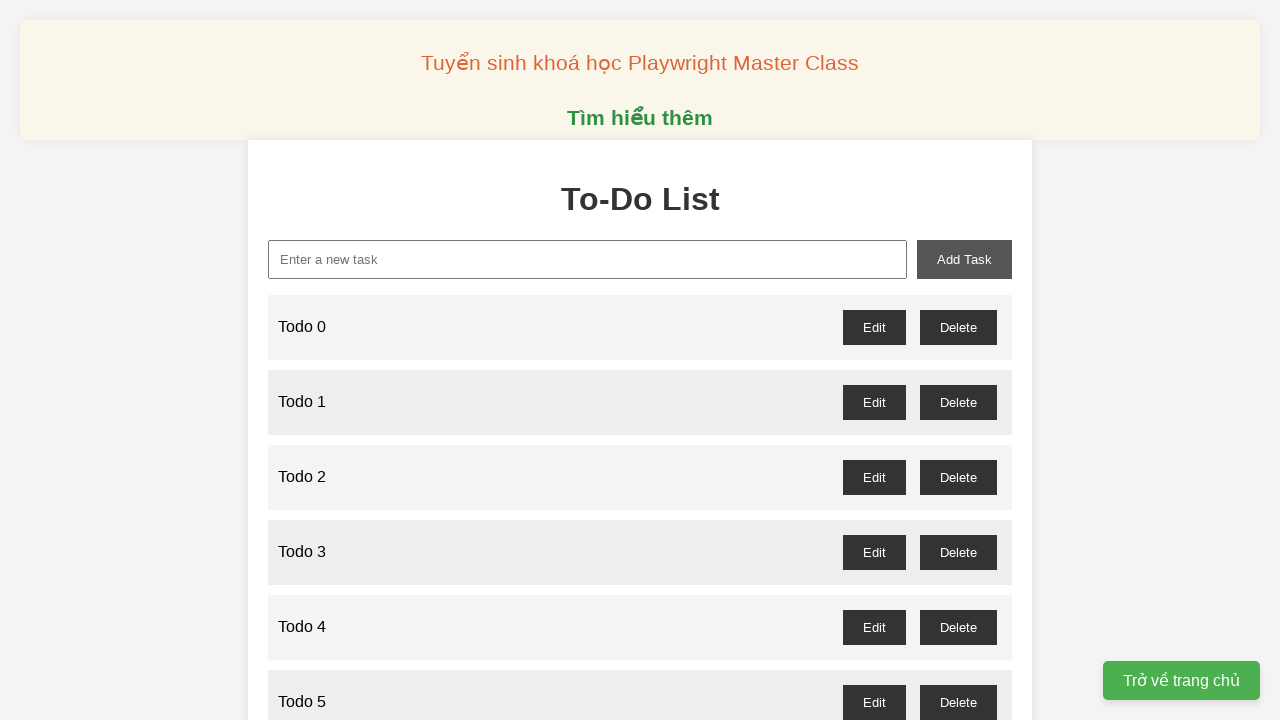

Filled input field with 'Todo 21' on input#new-task
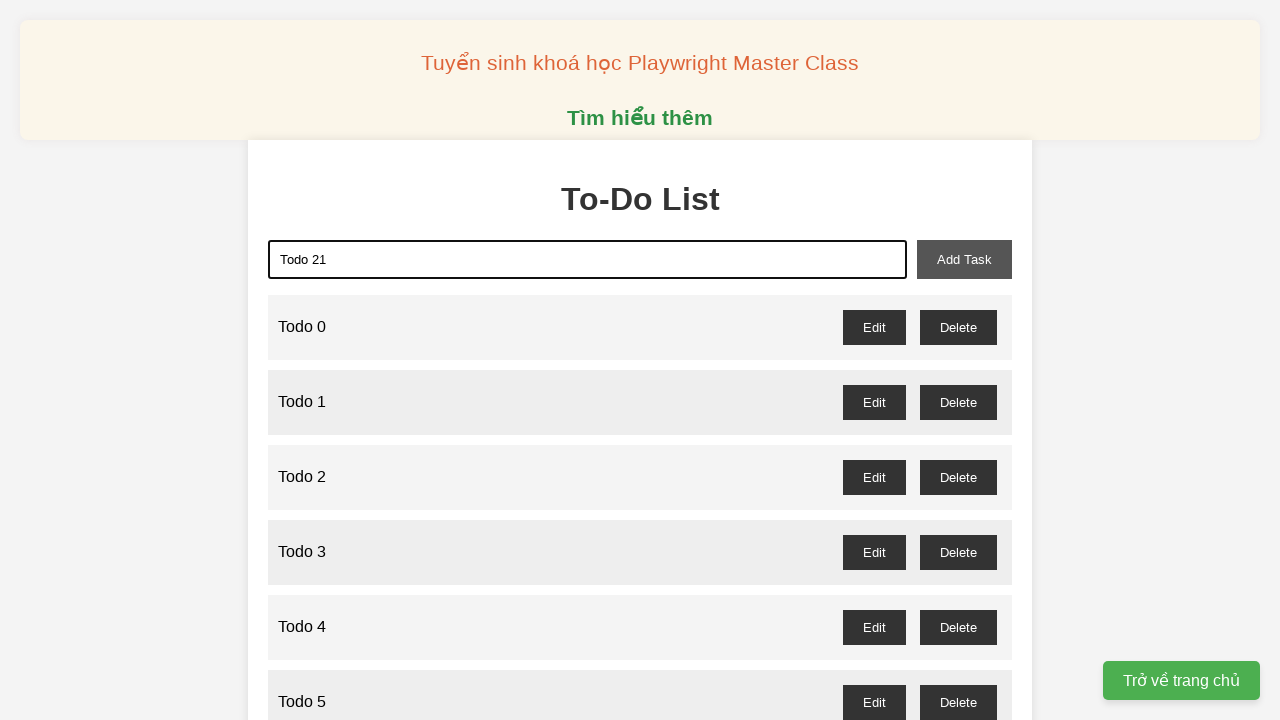

Clicked add-task button to create Todo 21 at (964, 259) on button#add-task
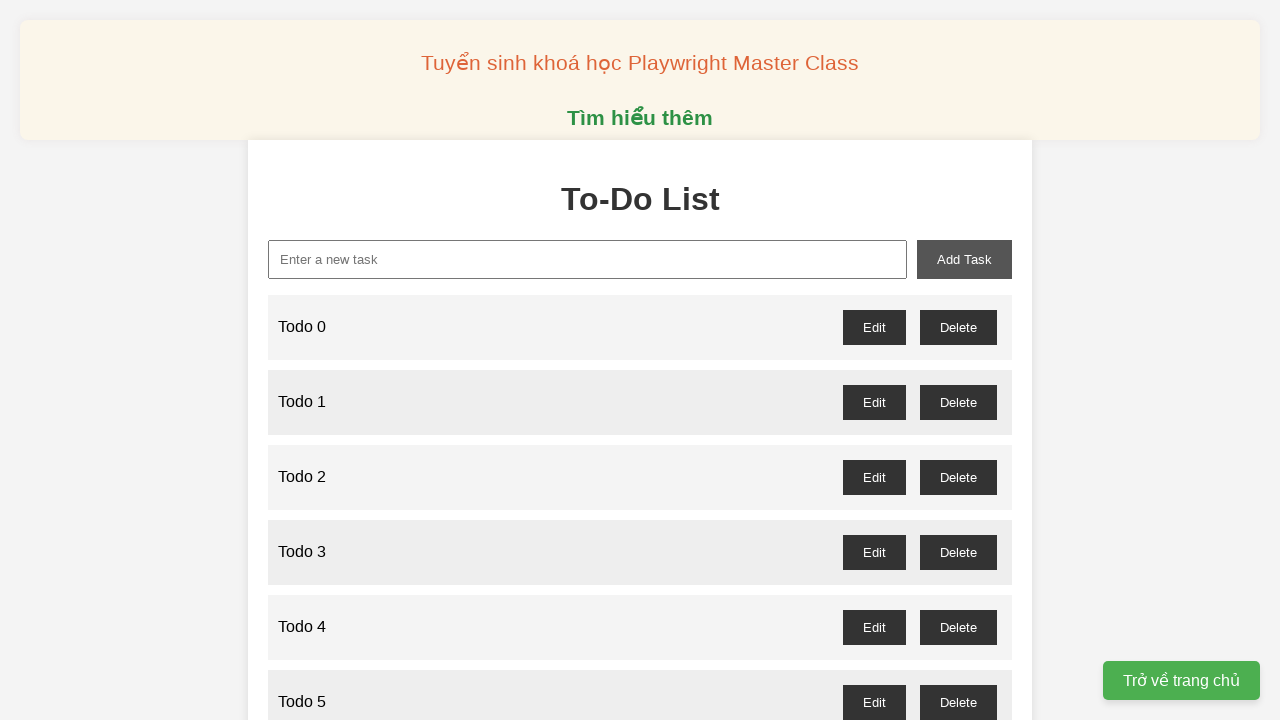

Filled input field with 'Todo 22' on input#new-task
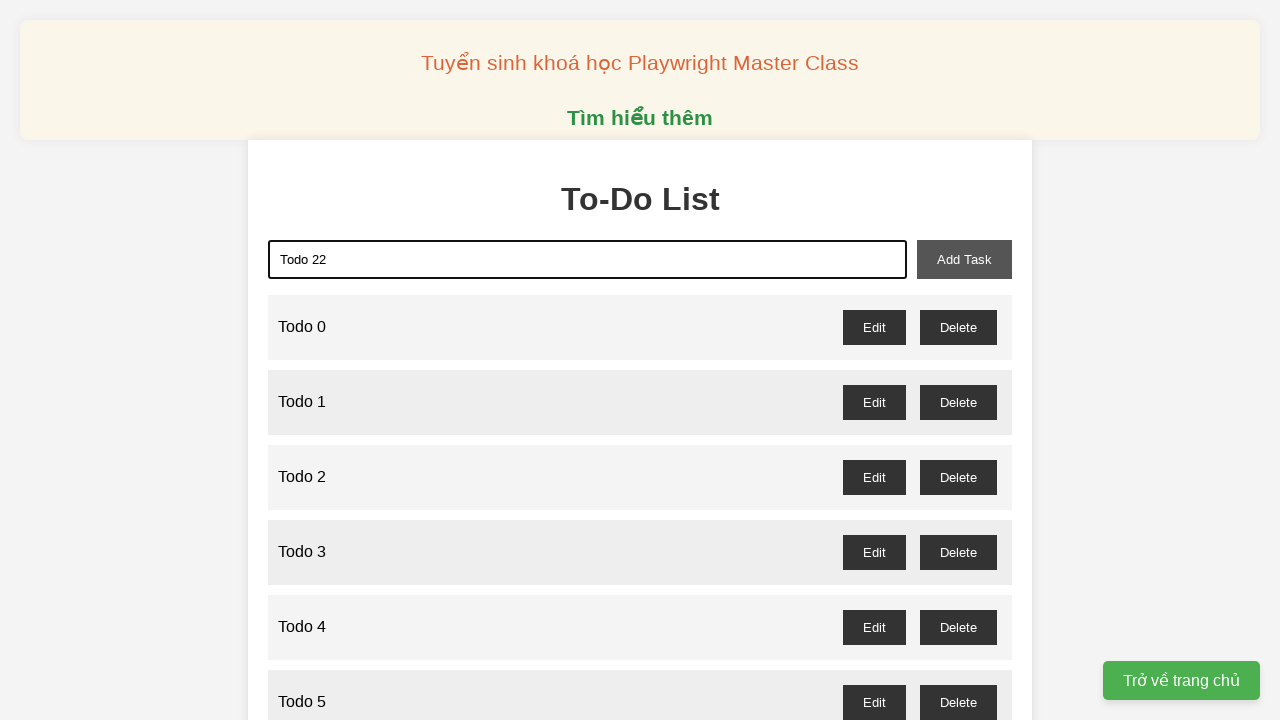

Clicked add-task button to create Todo 22 at (964, 259) on button#add-task
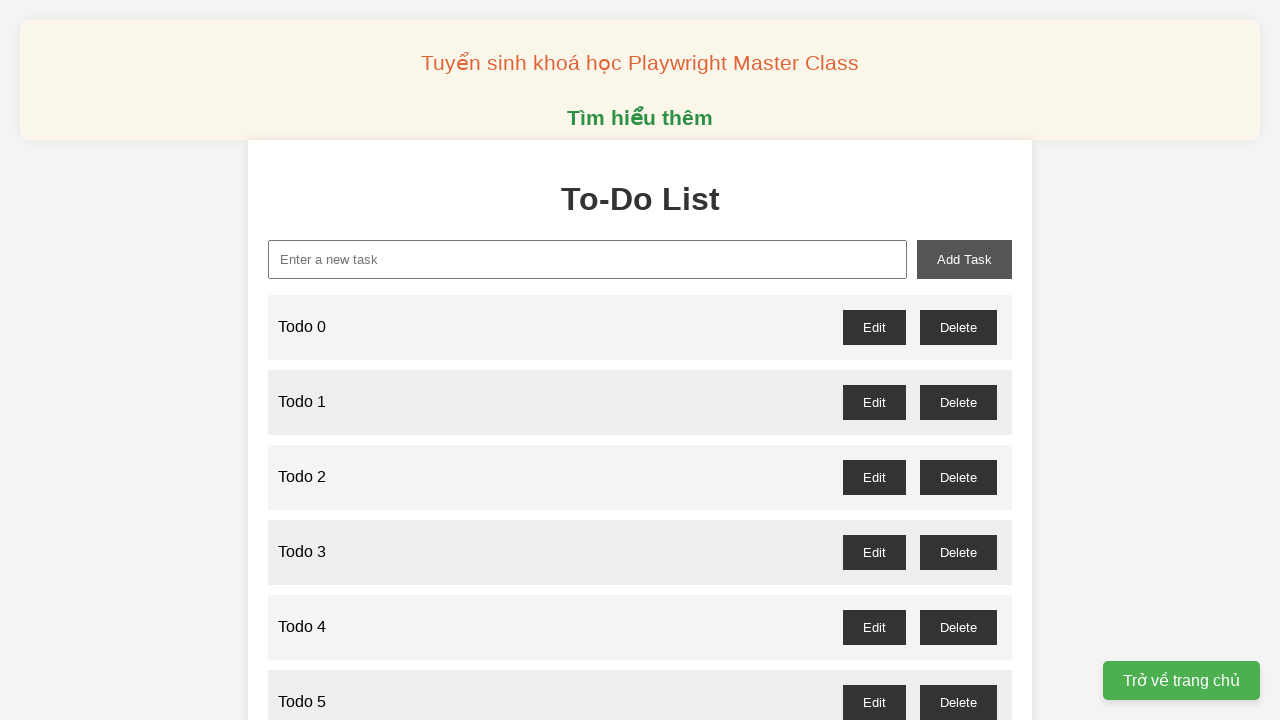

Filled input field with 'Todo 23' on input#new-task
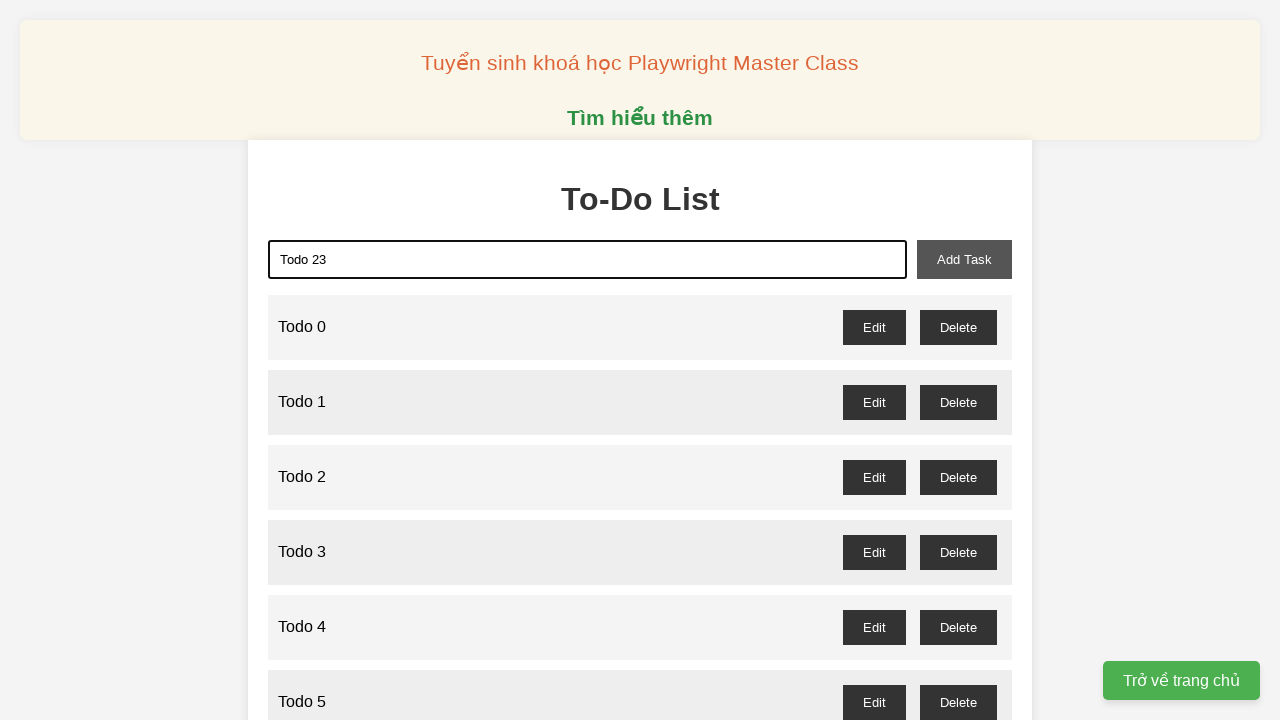

Clicked add-task button to create Todo 23 at (964, 259) on button#add-task
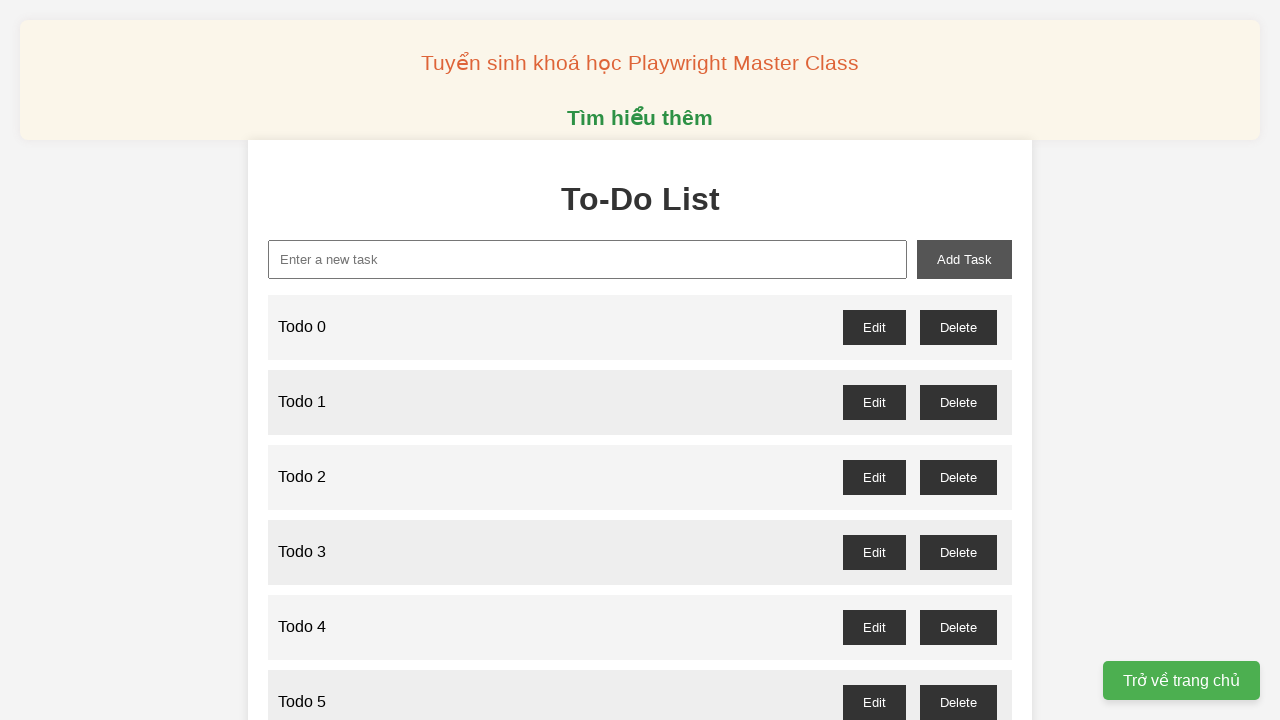

Filled input field with 'Todo 24' on input#new-task
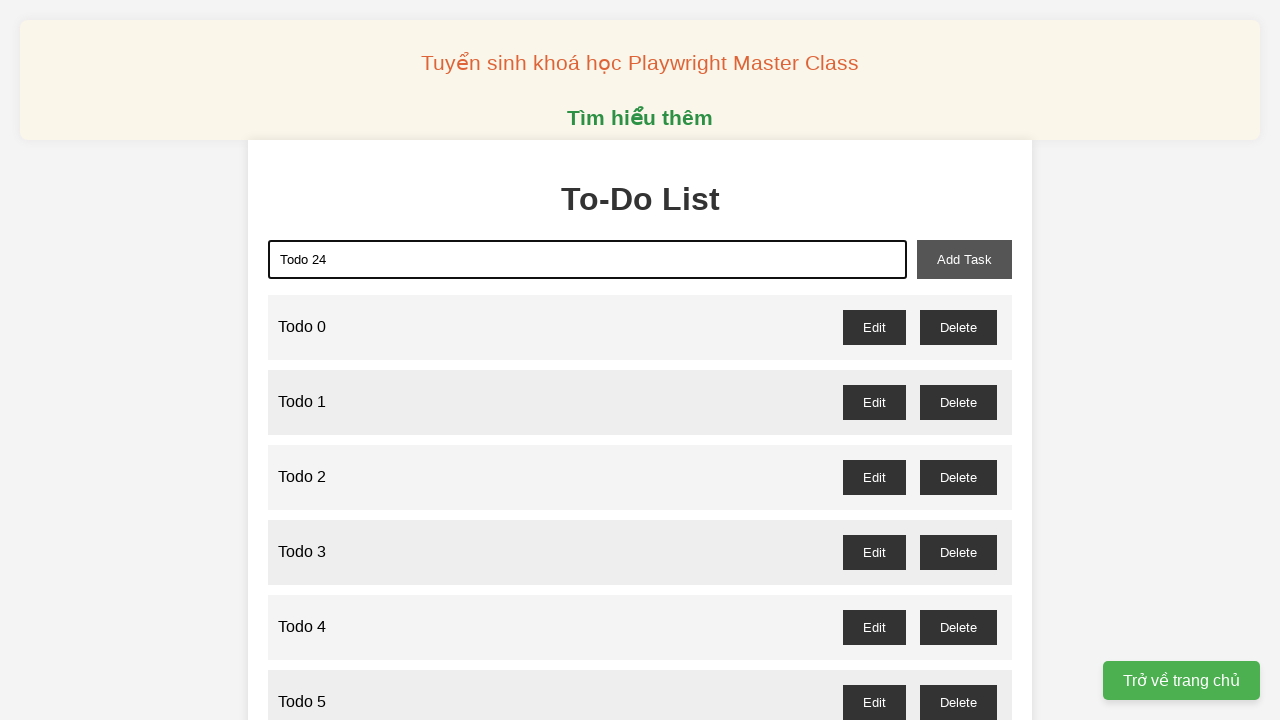

Clicked add-task button to create Todo 24 at (964, 259) on button#add-task
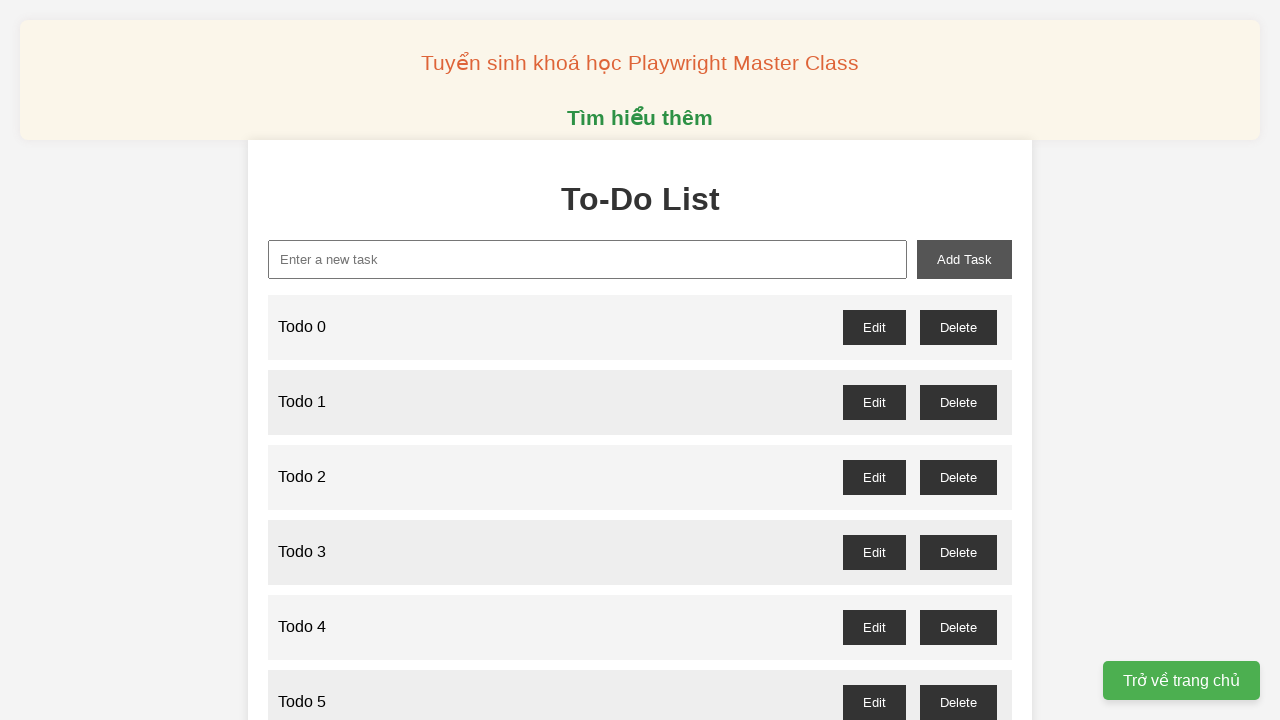

Filled input field with 'Todo 25' on input#new-task
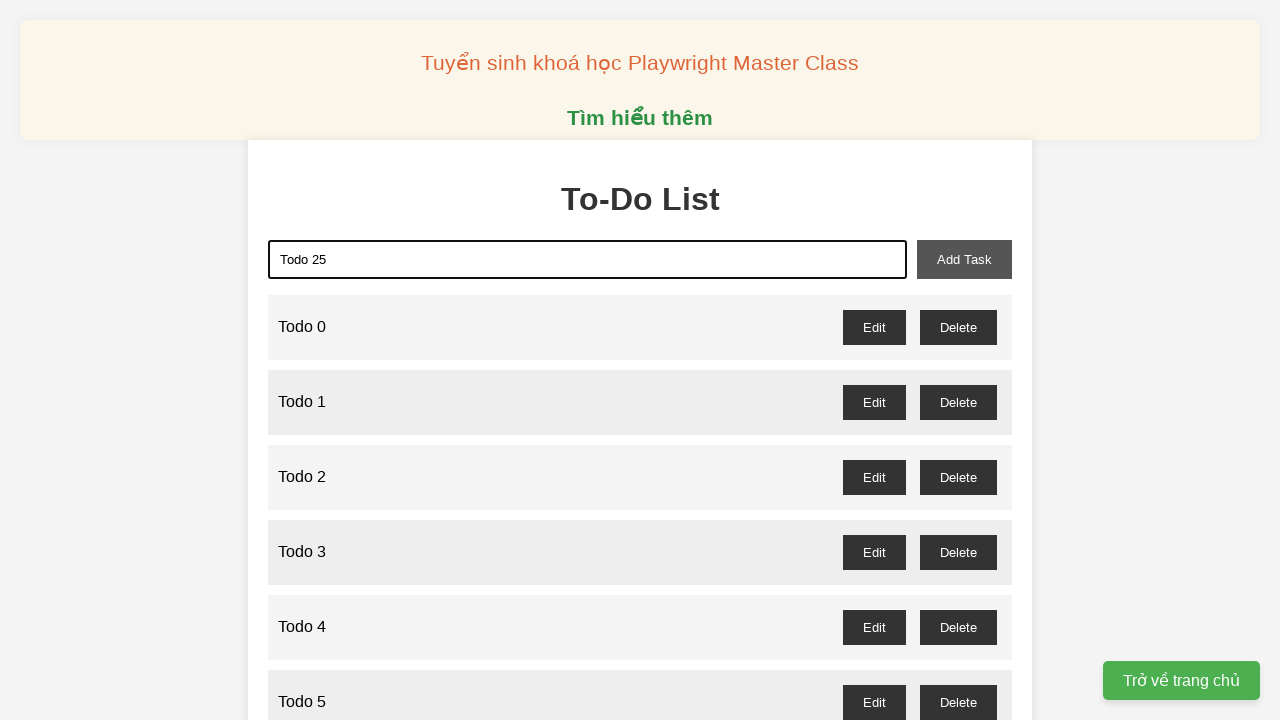

Clicked add-task button to create Todo 25 at (964, 259) on button#add-task
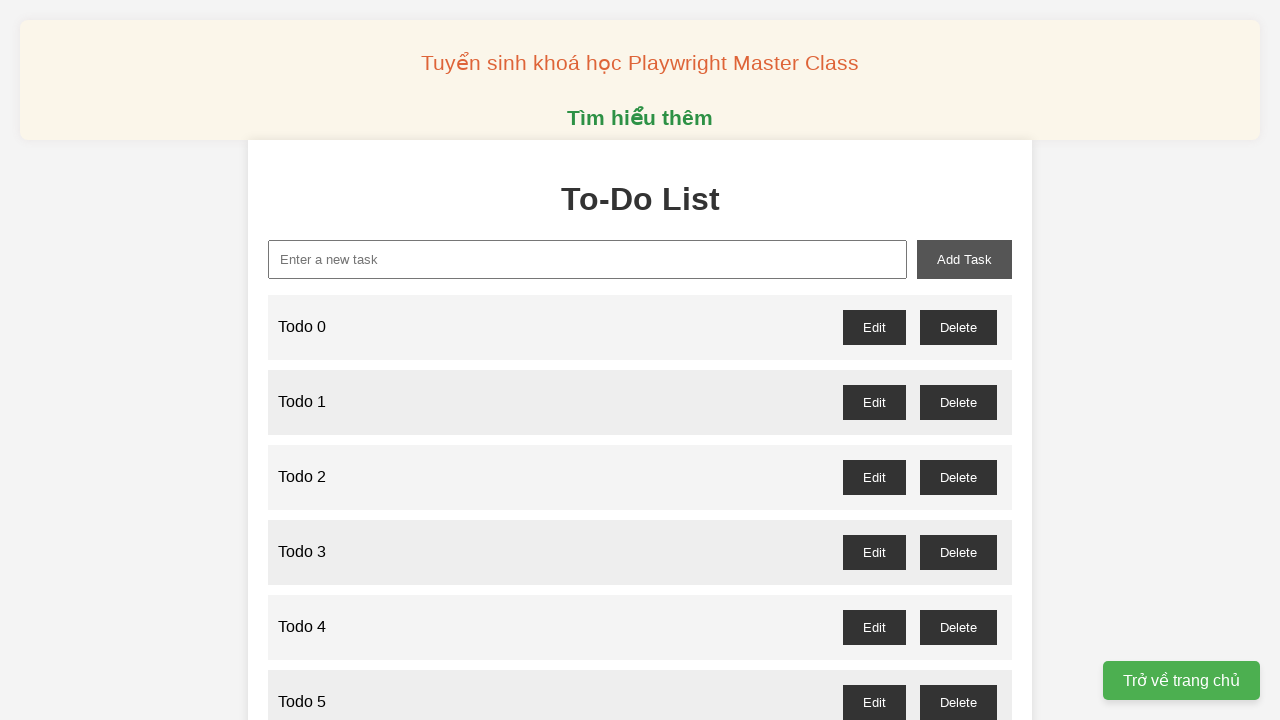

Filled input field with 'Todo 26' on input#new-task
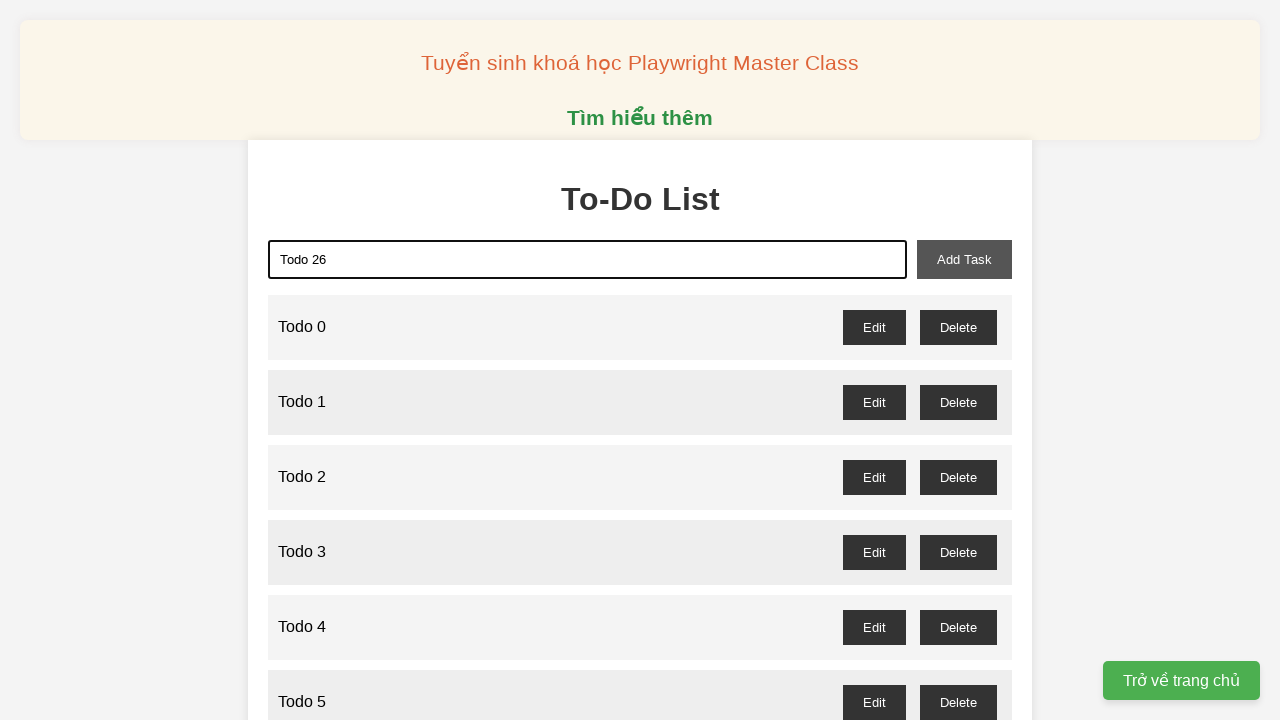

Clicked add-task button to create Todo 26 at (964, 259) on button#add-task
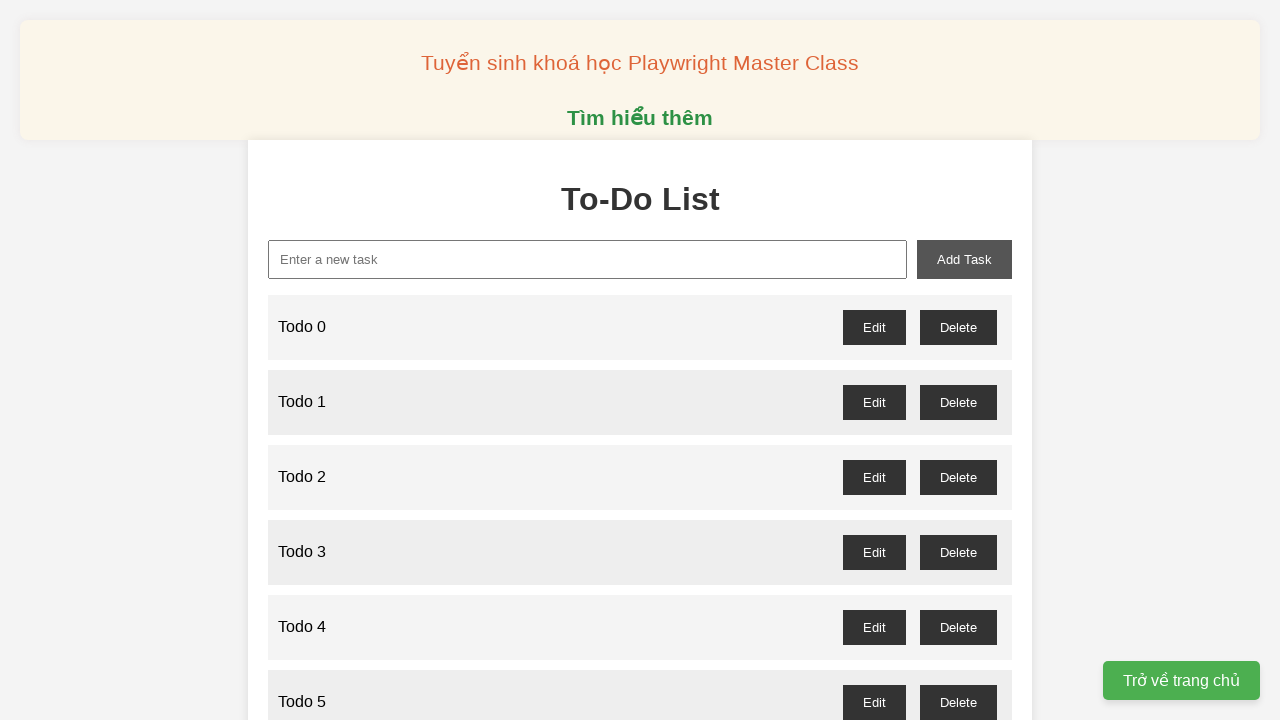

Filled input field with 'Todo 27' on input#new-task
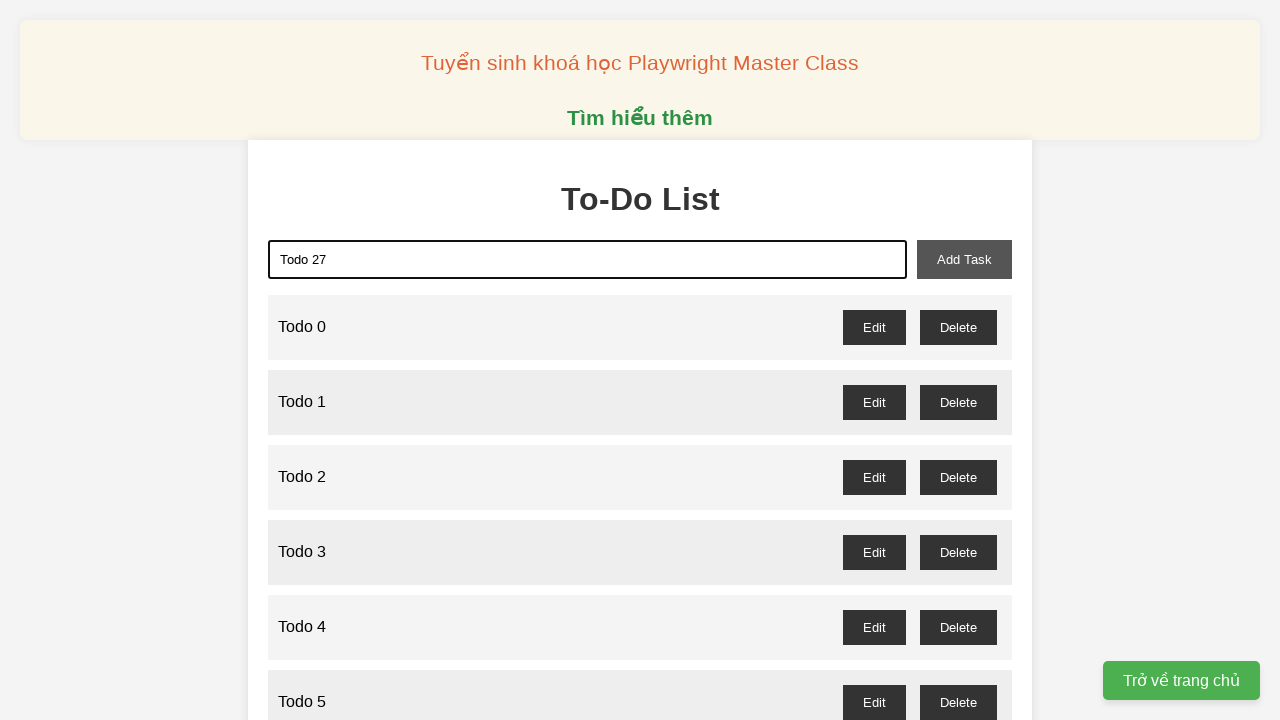

Clicked add-task button to create Todo 27 at (964, 259) on button#add-task
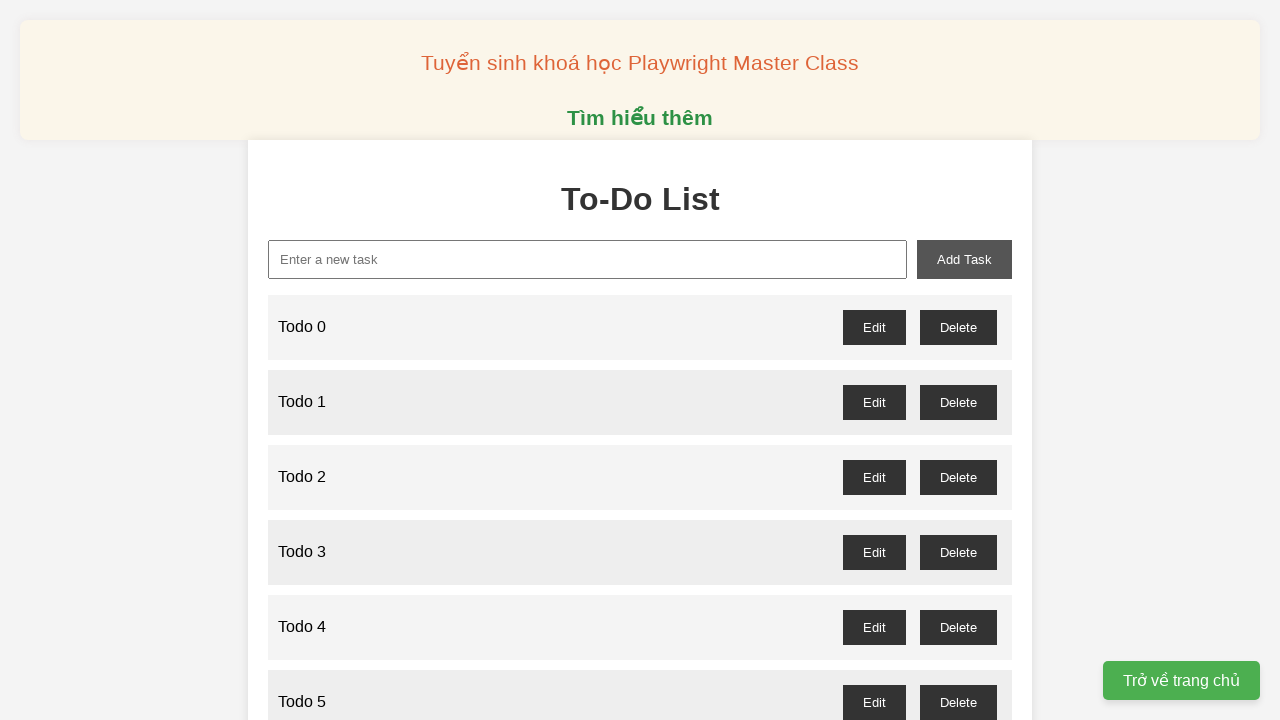

Filled input field with 'Todo 28' on input#new-task
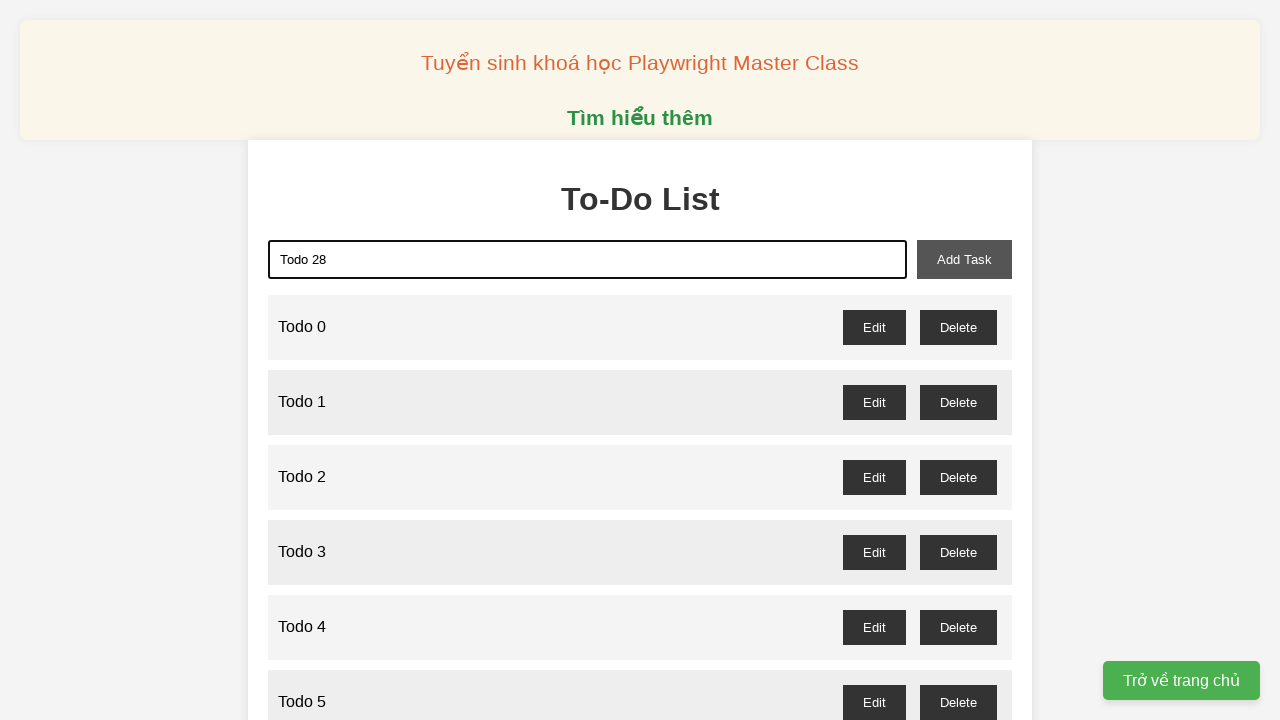

Clicked add-task button to create Todo 28 at (964, 259) on button#add-task
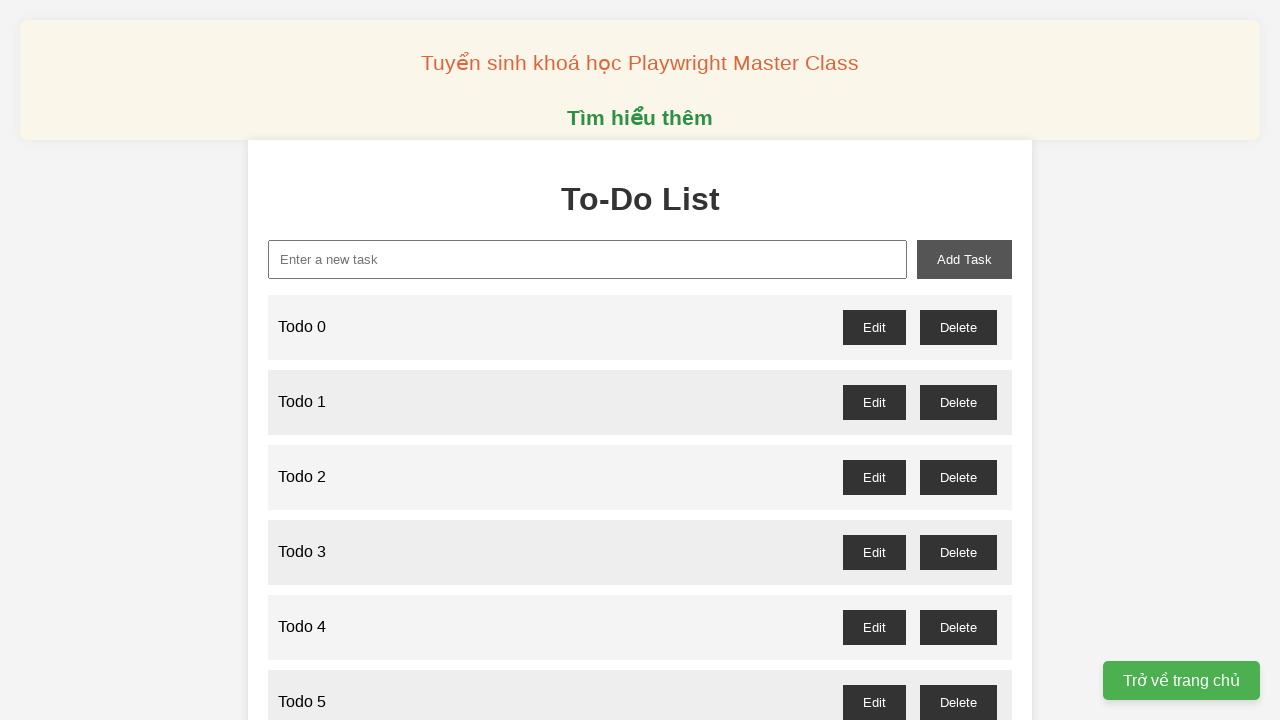

Filled input field with 'Todo 29' on input#new-task
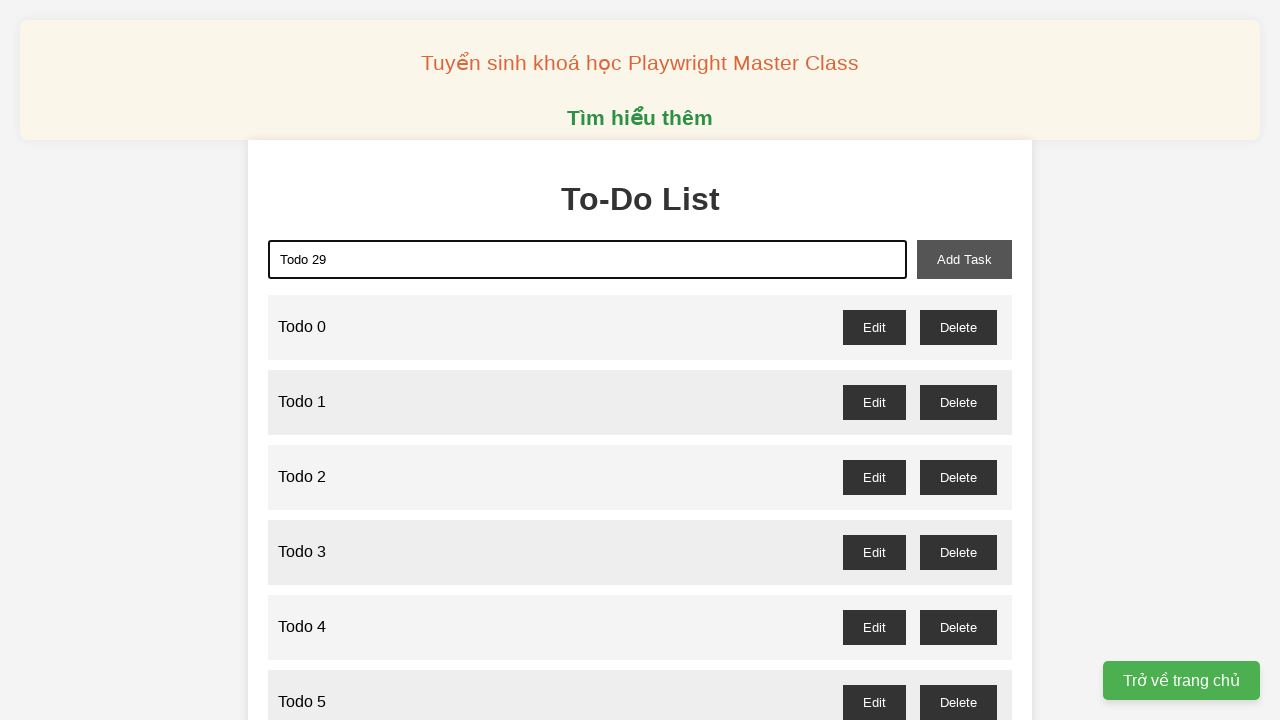

Clicked add-task button to create Todo 29 at (964, 259) on button#add-task
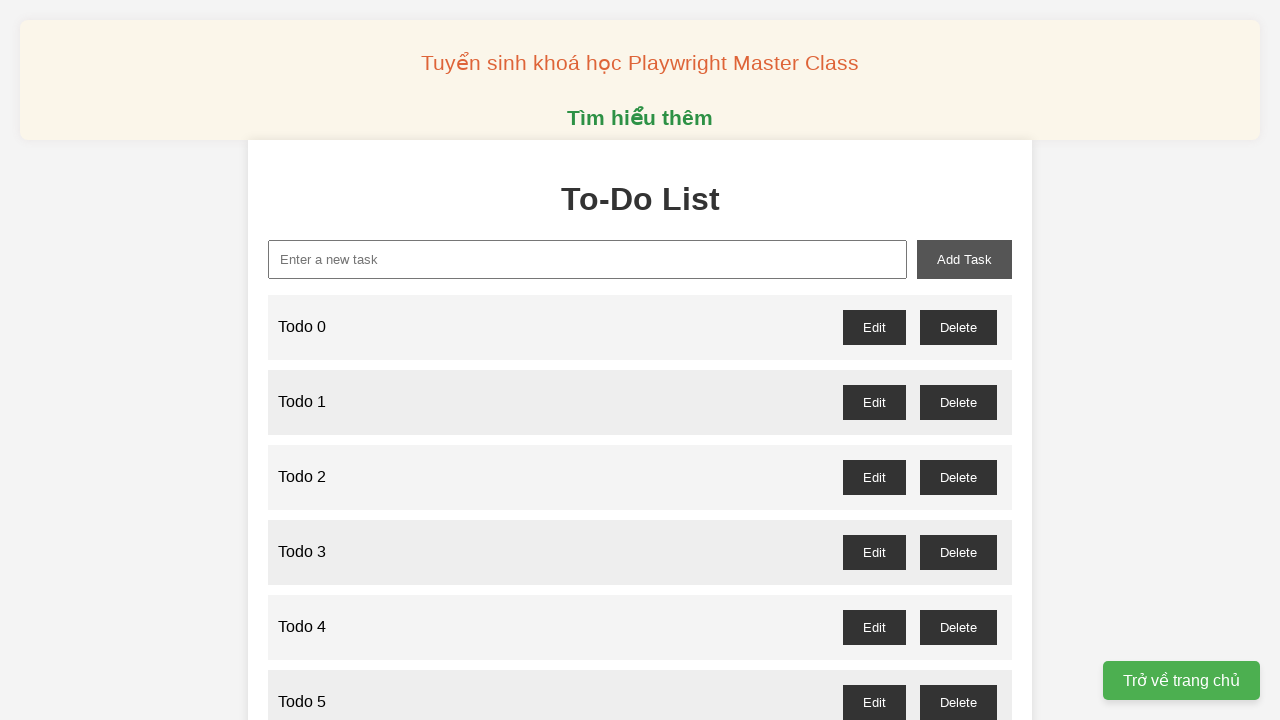

Filled input field with 'Todo 30' on input#new-task
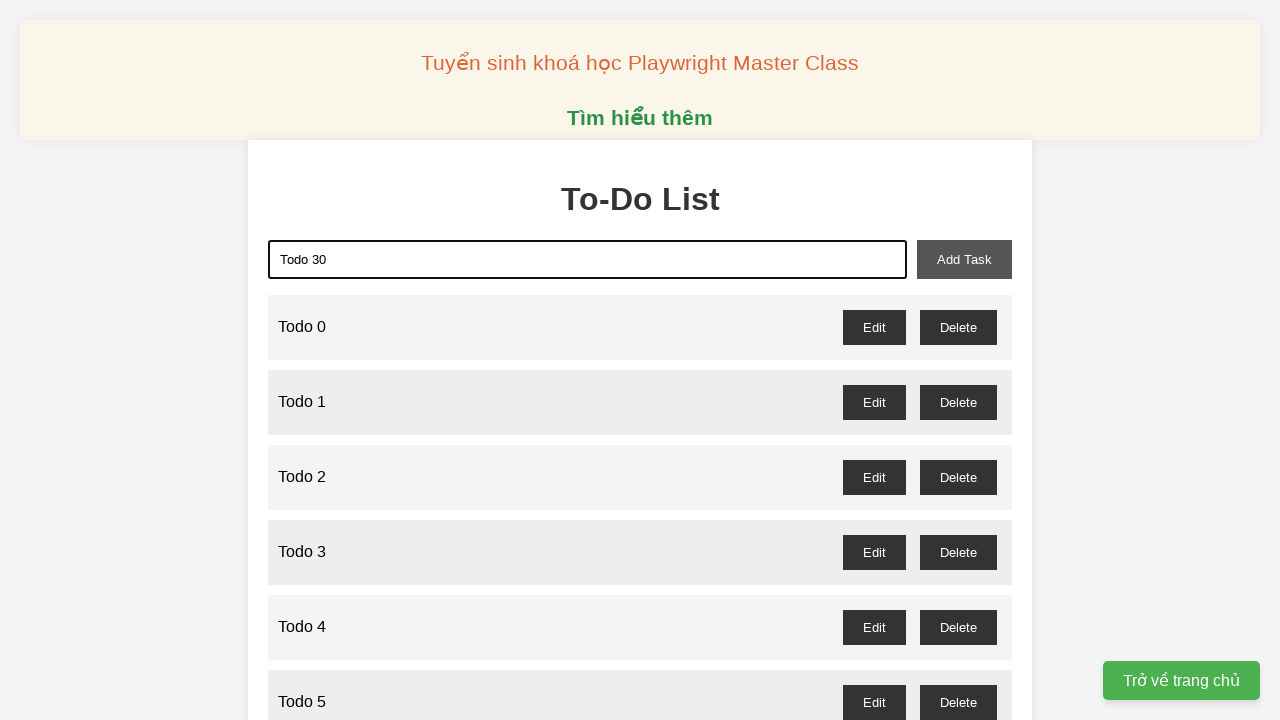

Clicked add-task button to create Todo 30 at (964, 259) on button#add-task
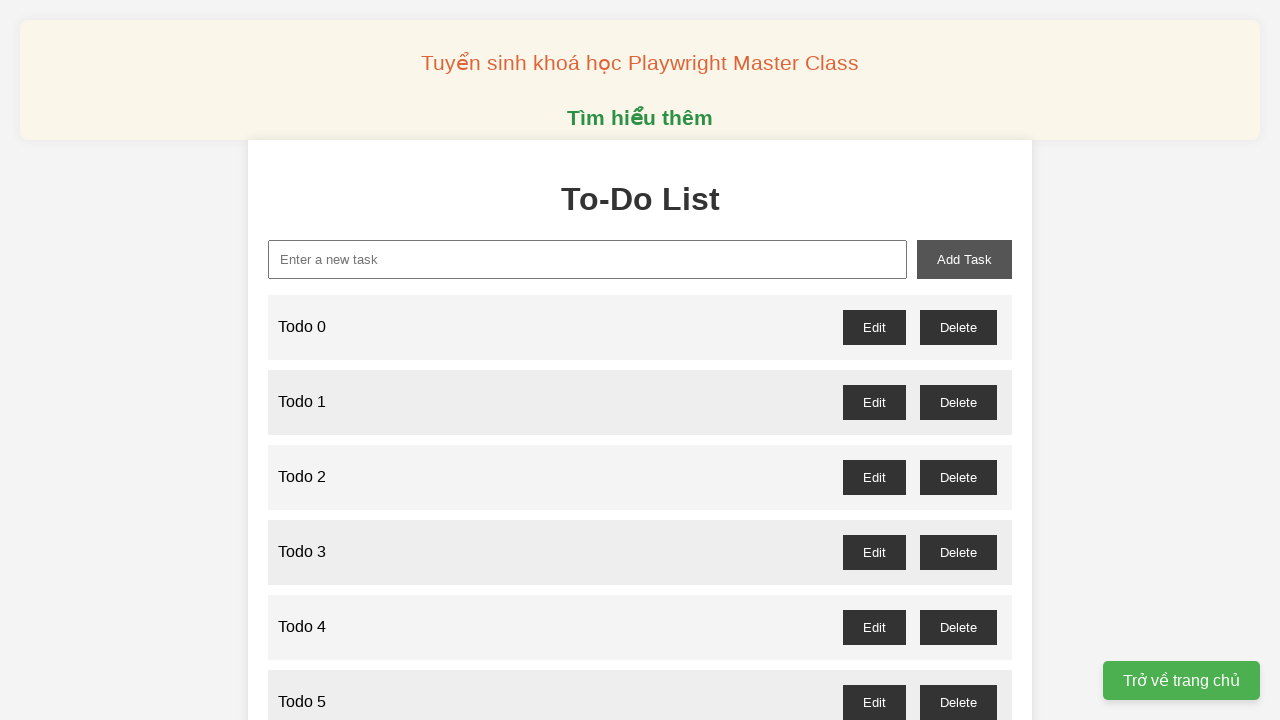

Filled input field with 'Todo 31' on input#new-task
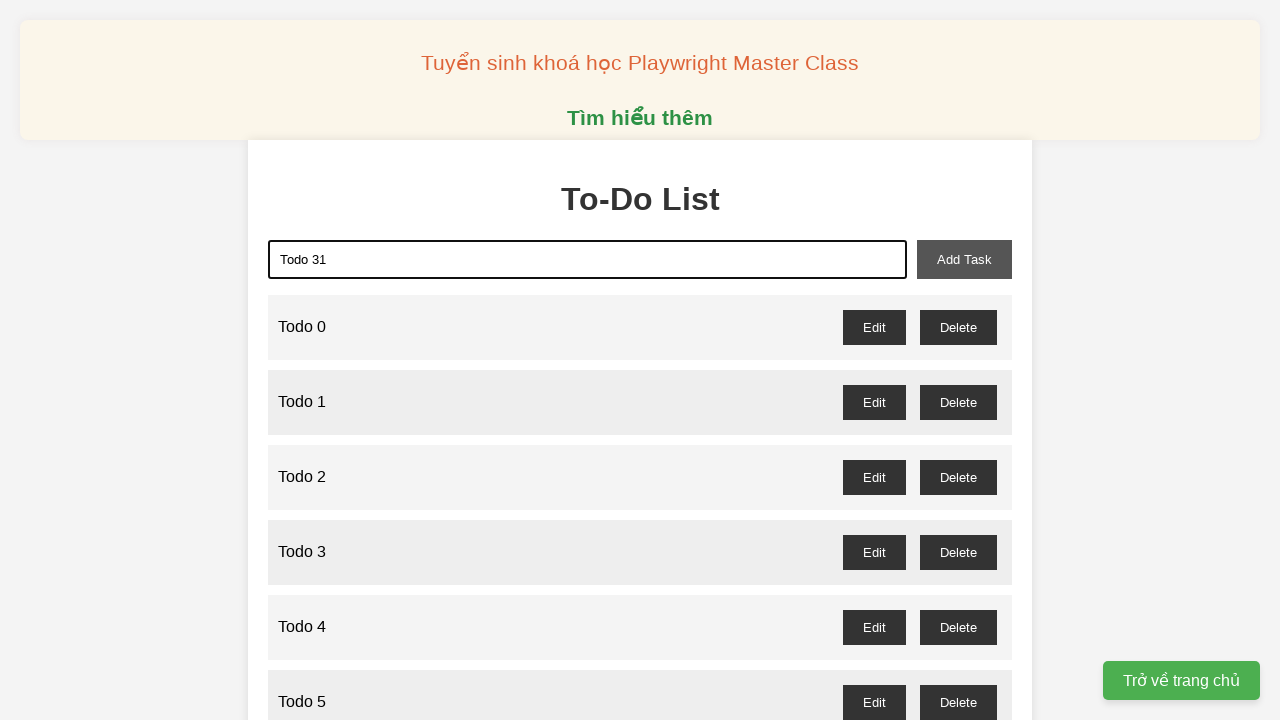

Clicked add-task button to create Todo 31 at (964, 259) on button#add-task
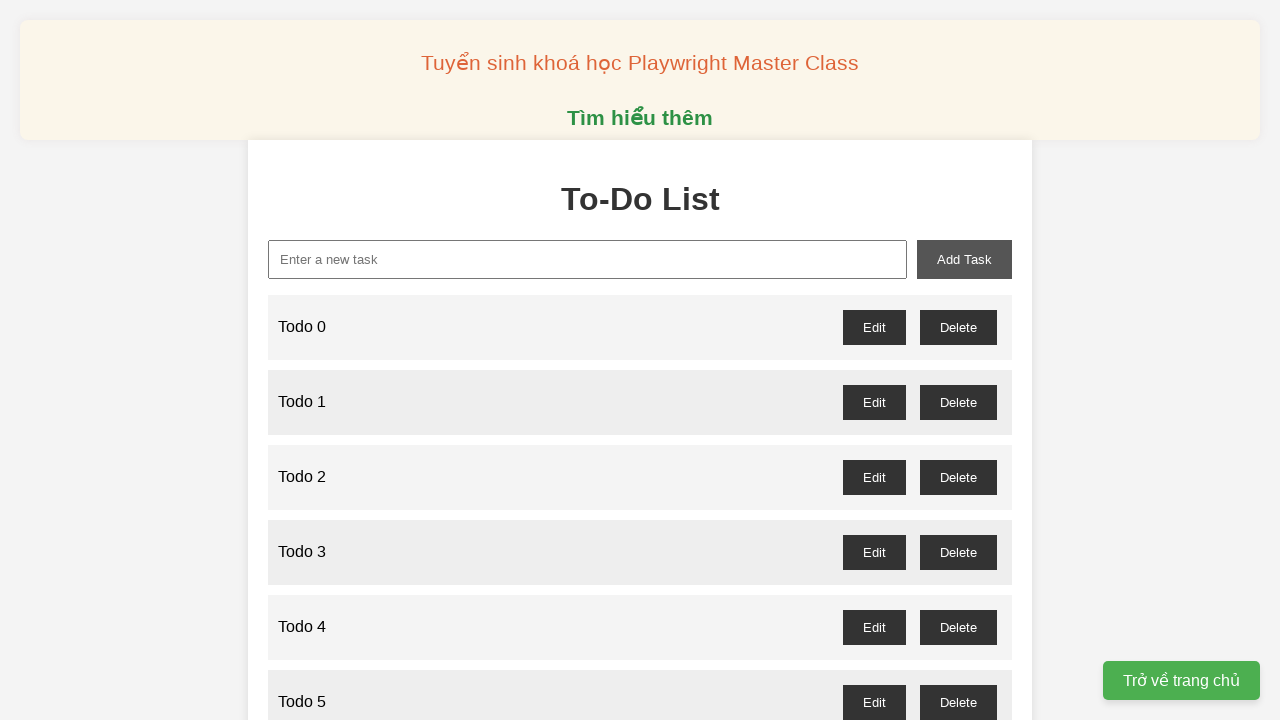

Filled input field with 'Todo 32' on input#new-task
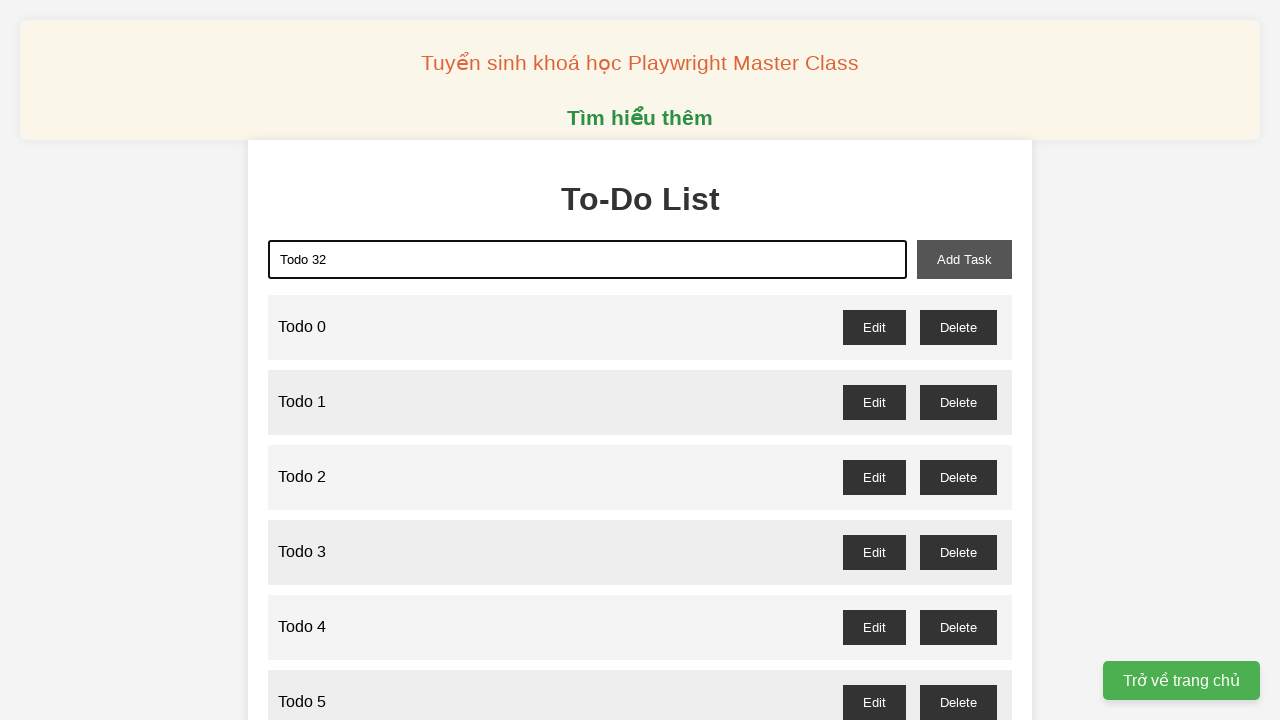

Clicked add-task button to create Todo 32 at (964, 259) on button#add-task
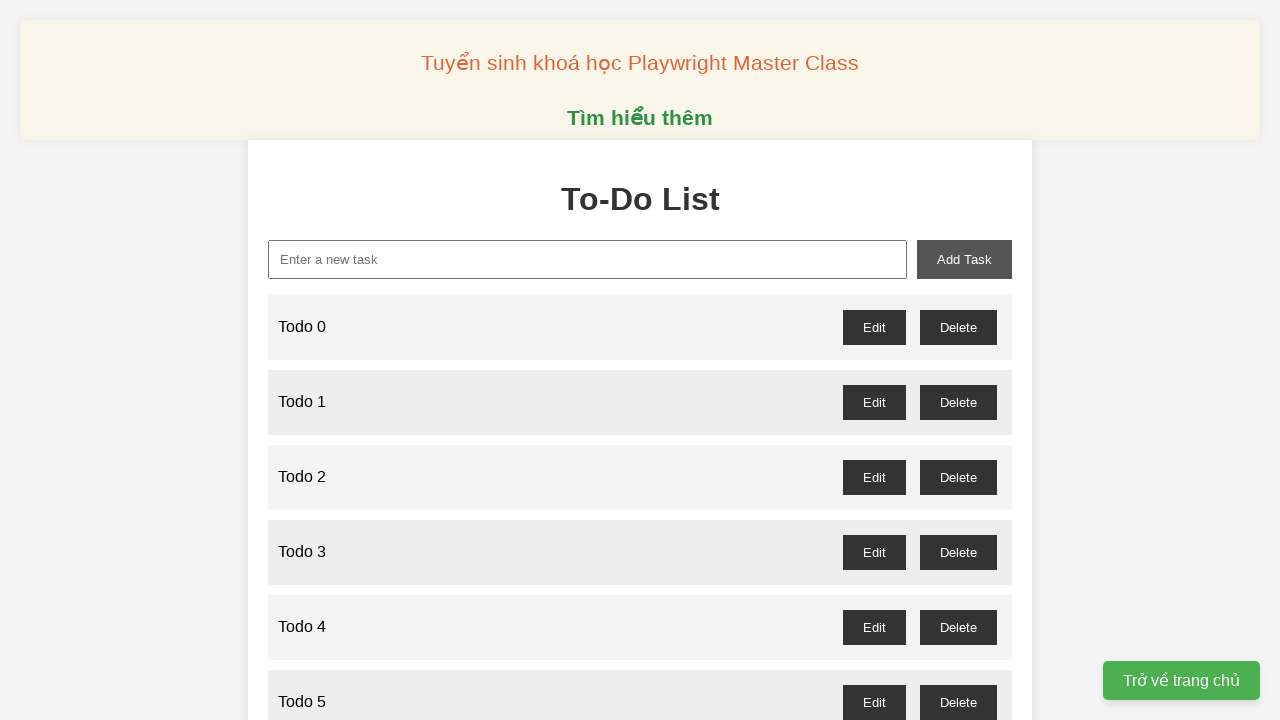

Filled input field with 'Todo 33' on input#new-task
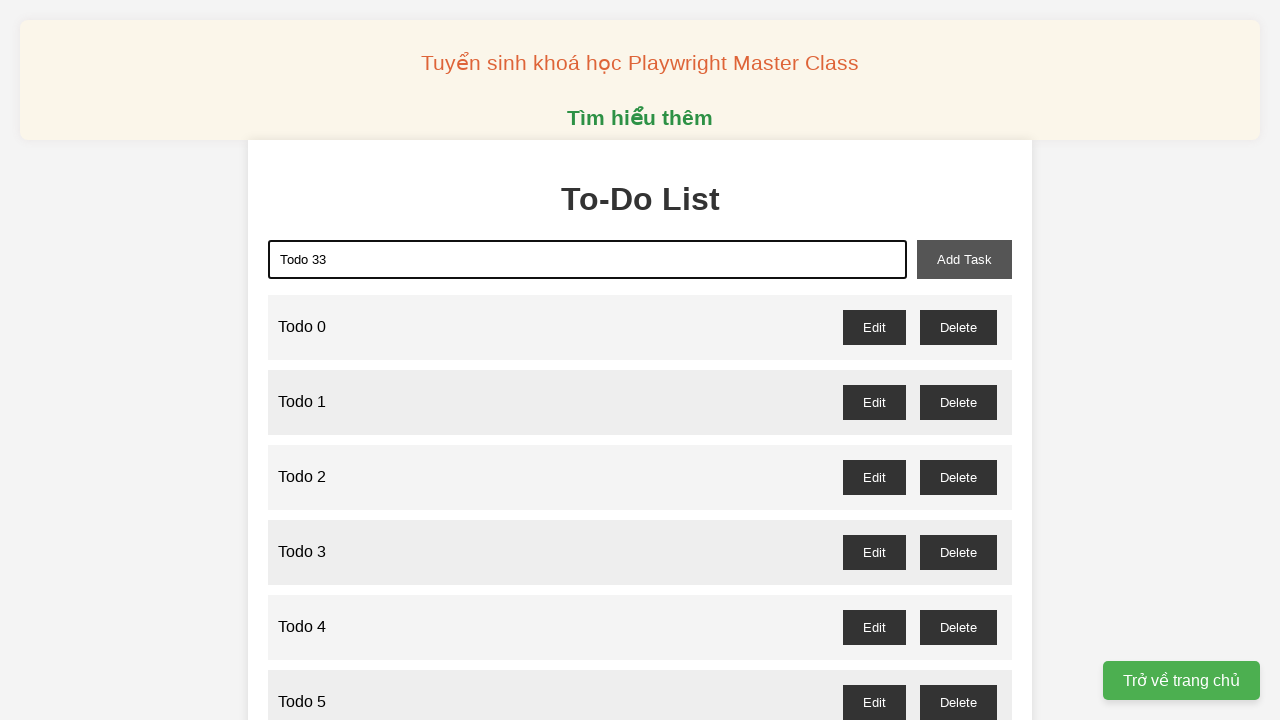

Clicked add-task button to create Todo 33 at (964, 259) on button#add-task
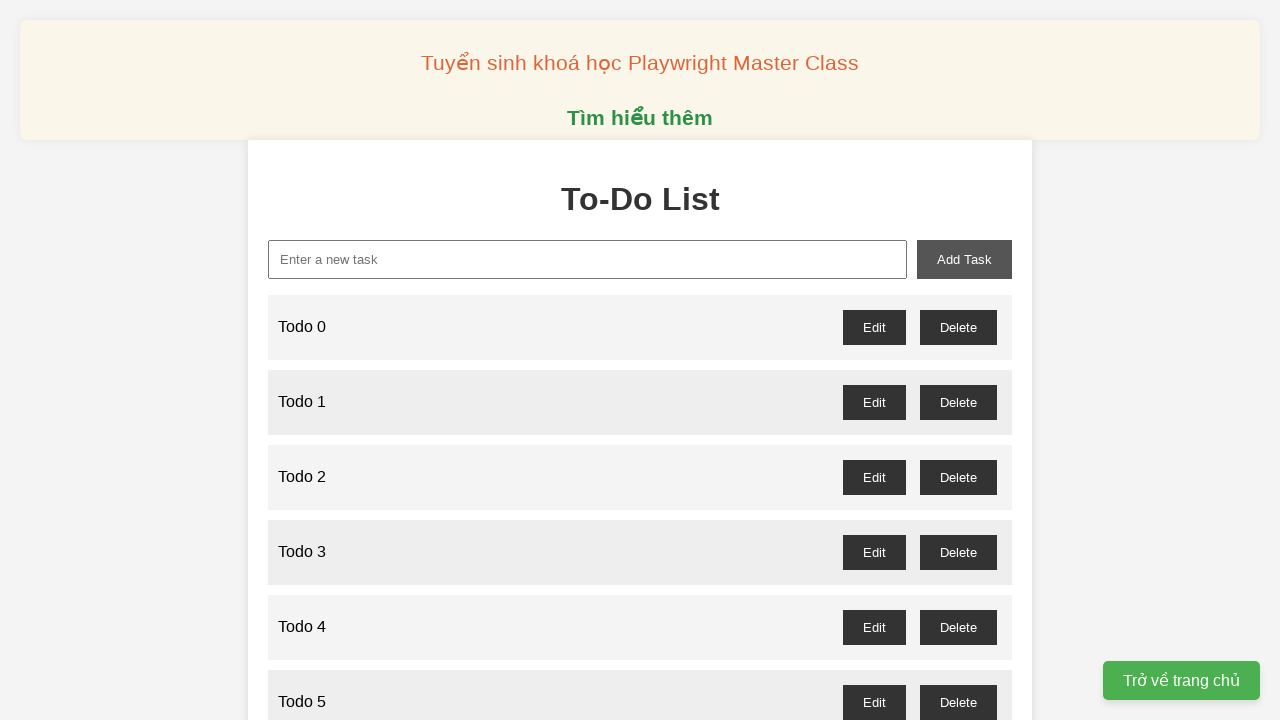

Filled input field with 'Todo 34' on input#new-task
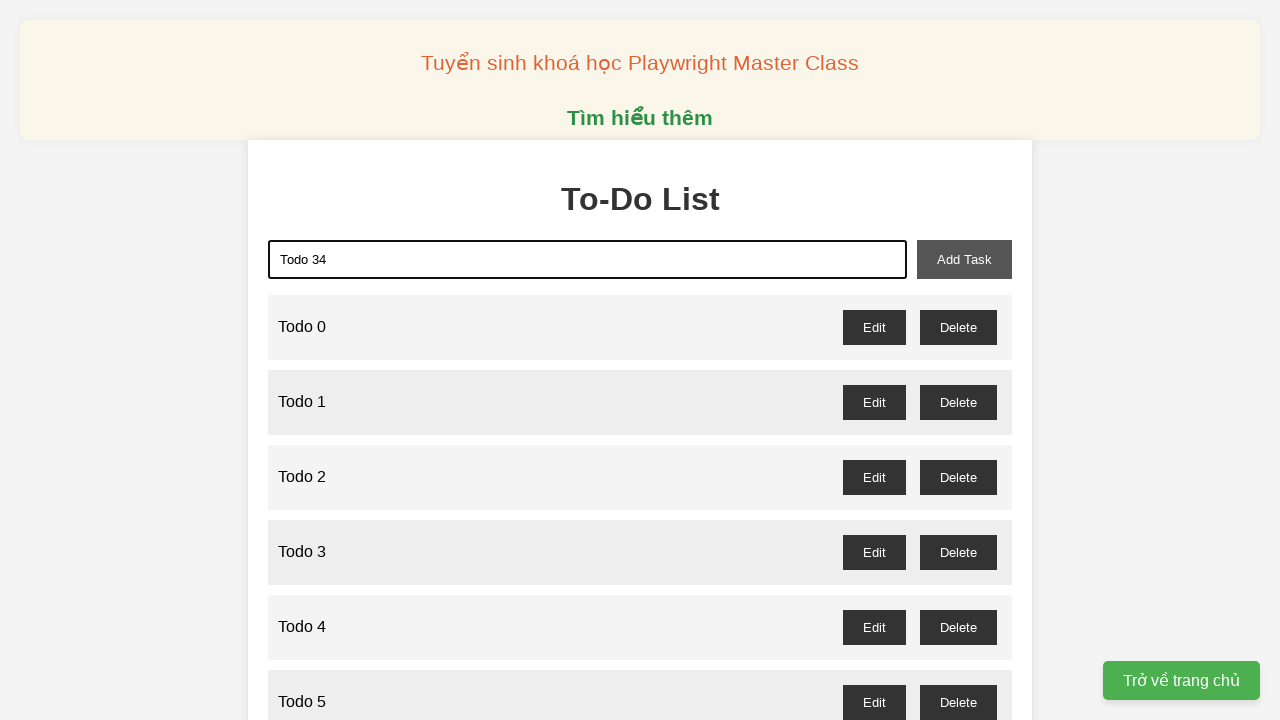

Clicked add-task button to create Todo 34 at (964, 259) on button#add-task
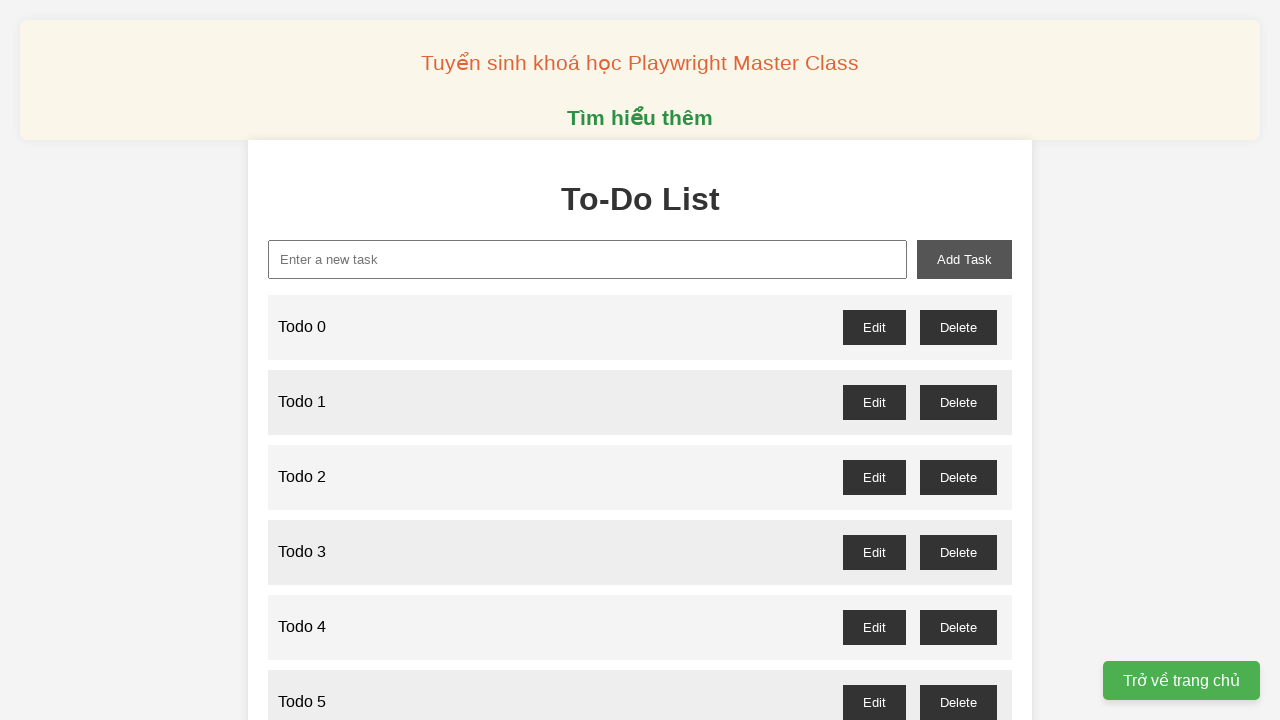

Filled input field with 'Todo 35' on input#new-task
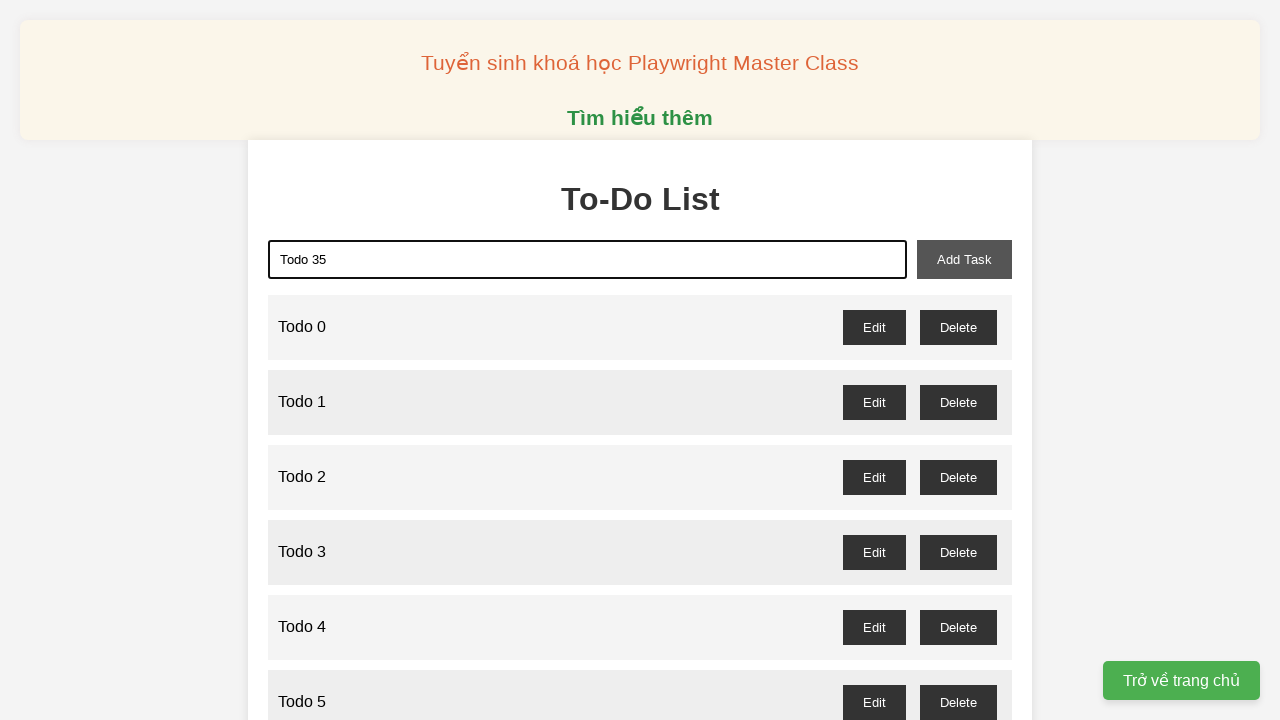

Clicked add-task button to create Todo 35 at (964, 259) on button#add-task
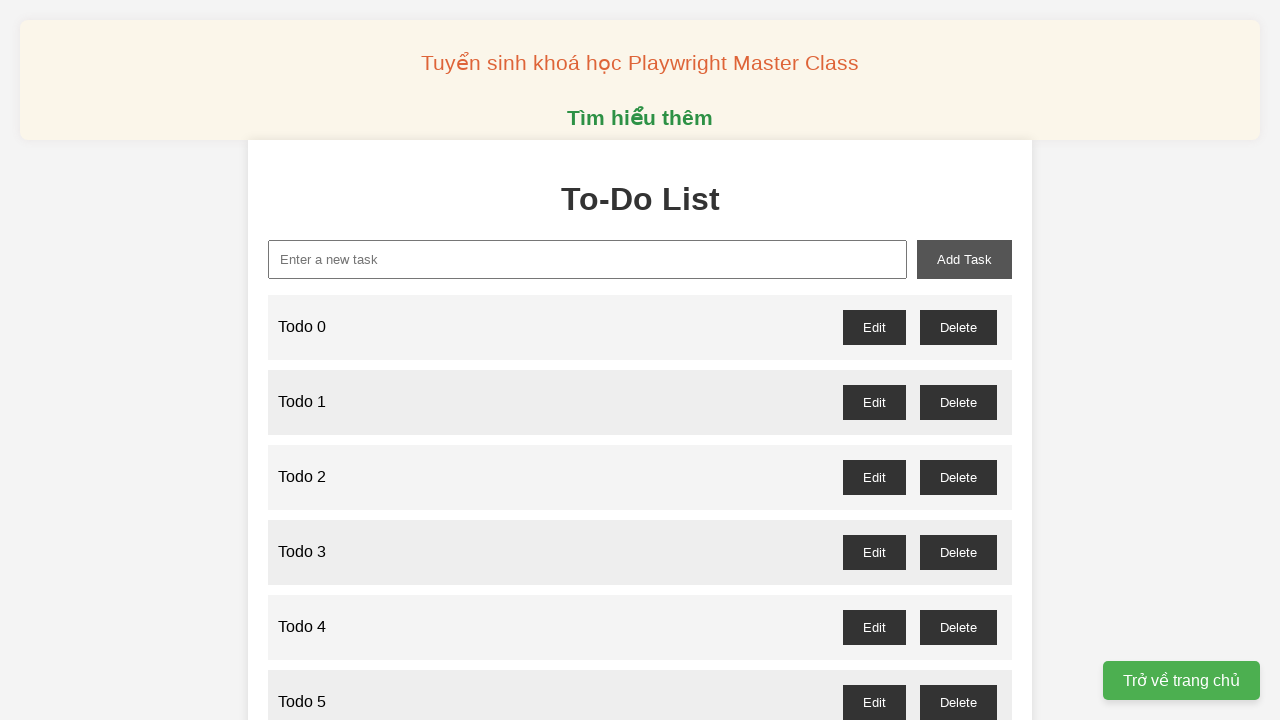

Filled input field with 'Todo 36' on input#new-task
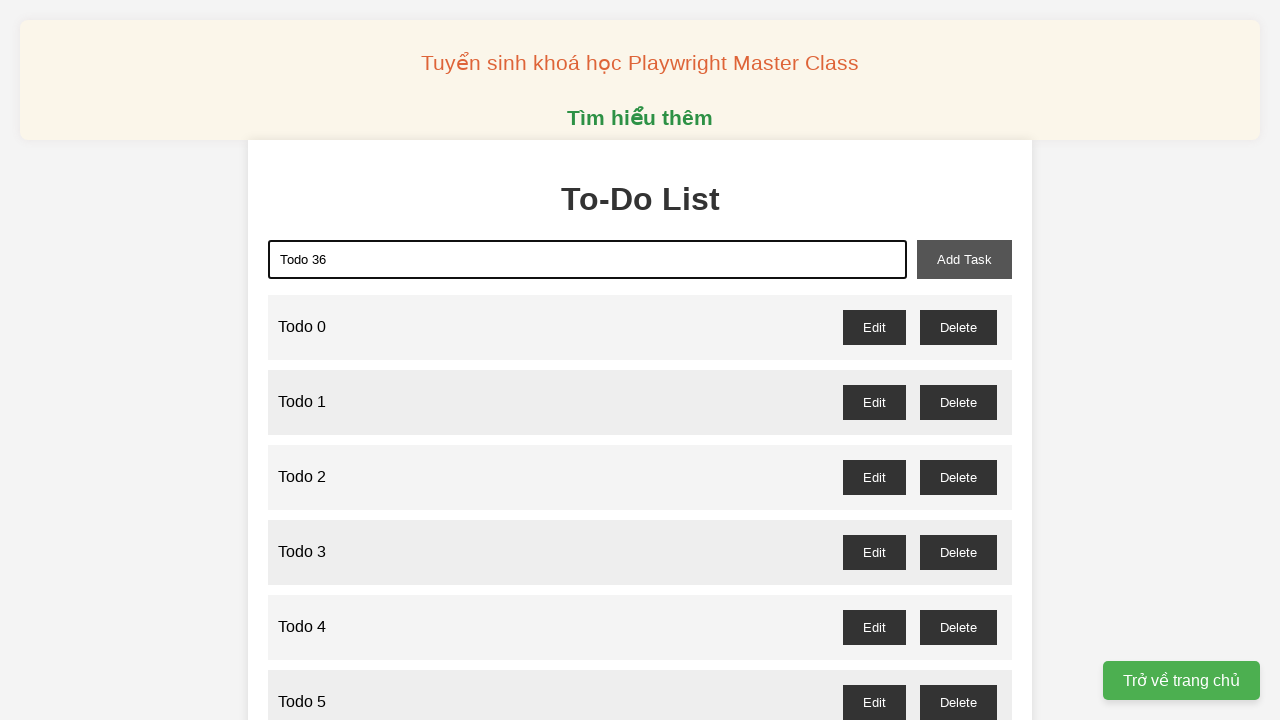

Clicked add-task button to create Todo 36 at (964, 259) on button#add-task
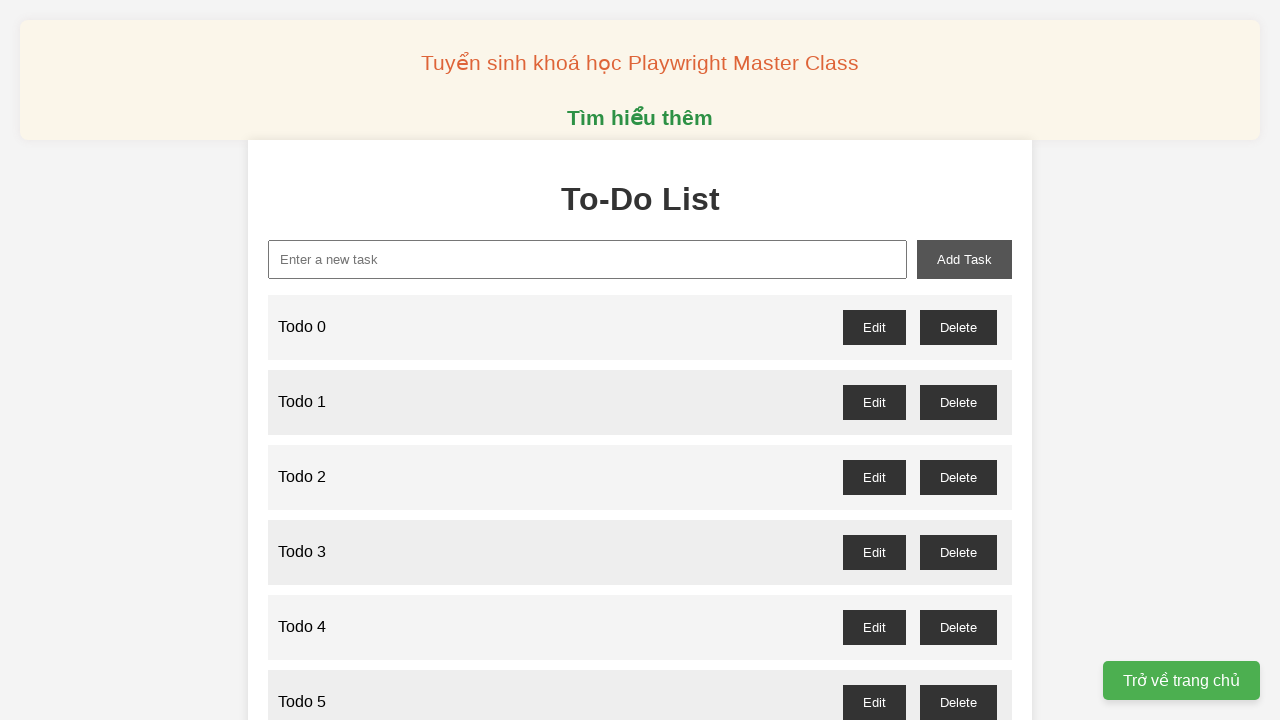

Filled input field with 'Todo 37' on input#new-task
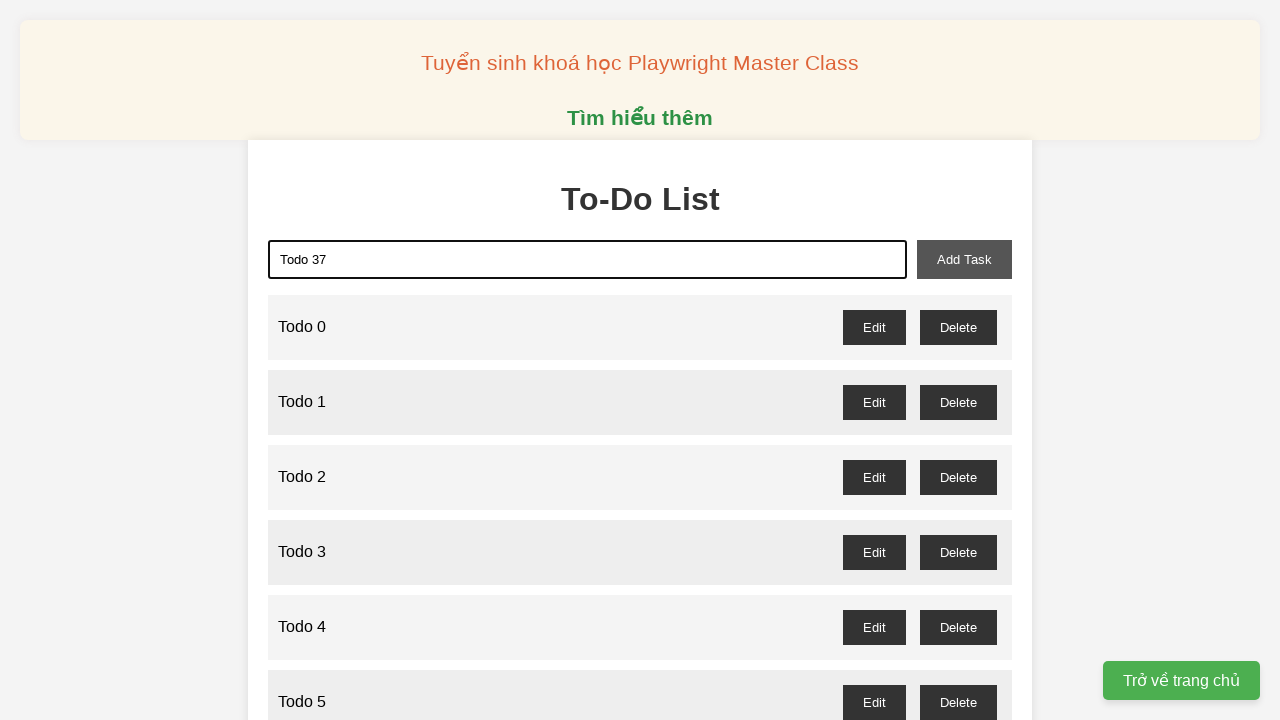

Clicked add-task button to create Todo 37 at (964, 259) on button#add-task
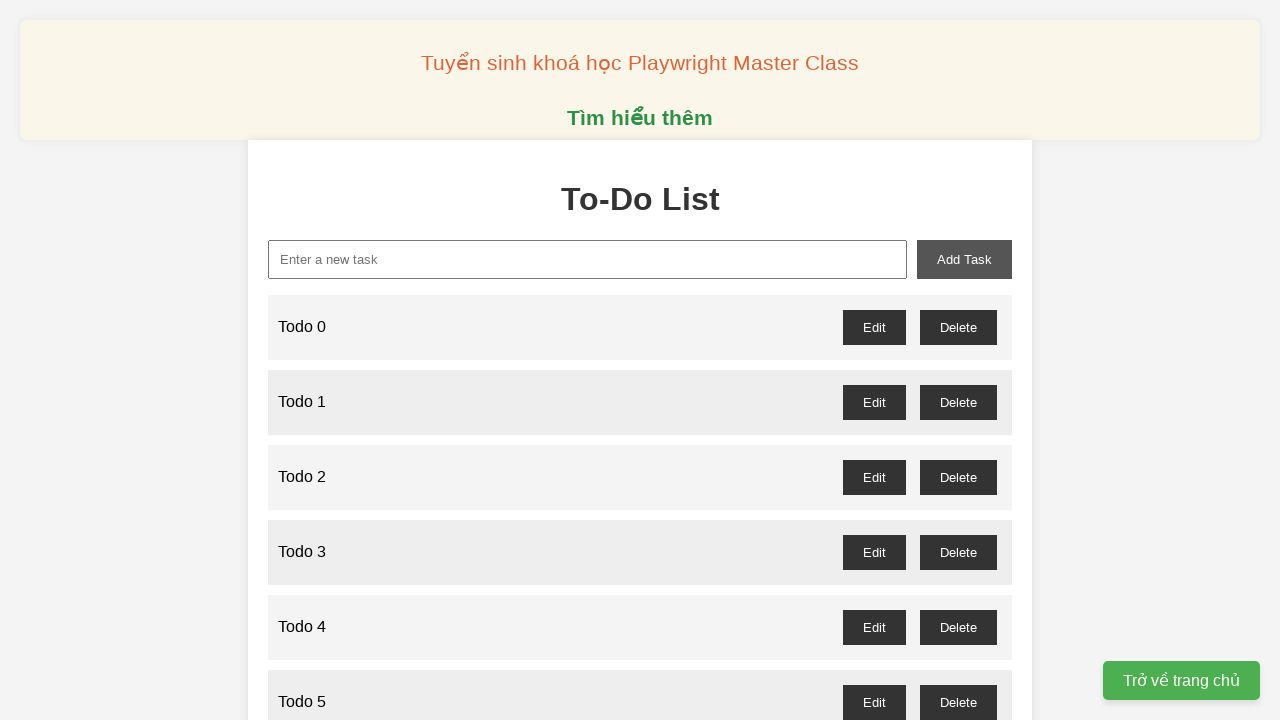

Filled input field with 'Todo 38' on input#new-task
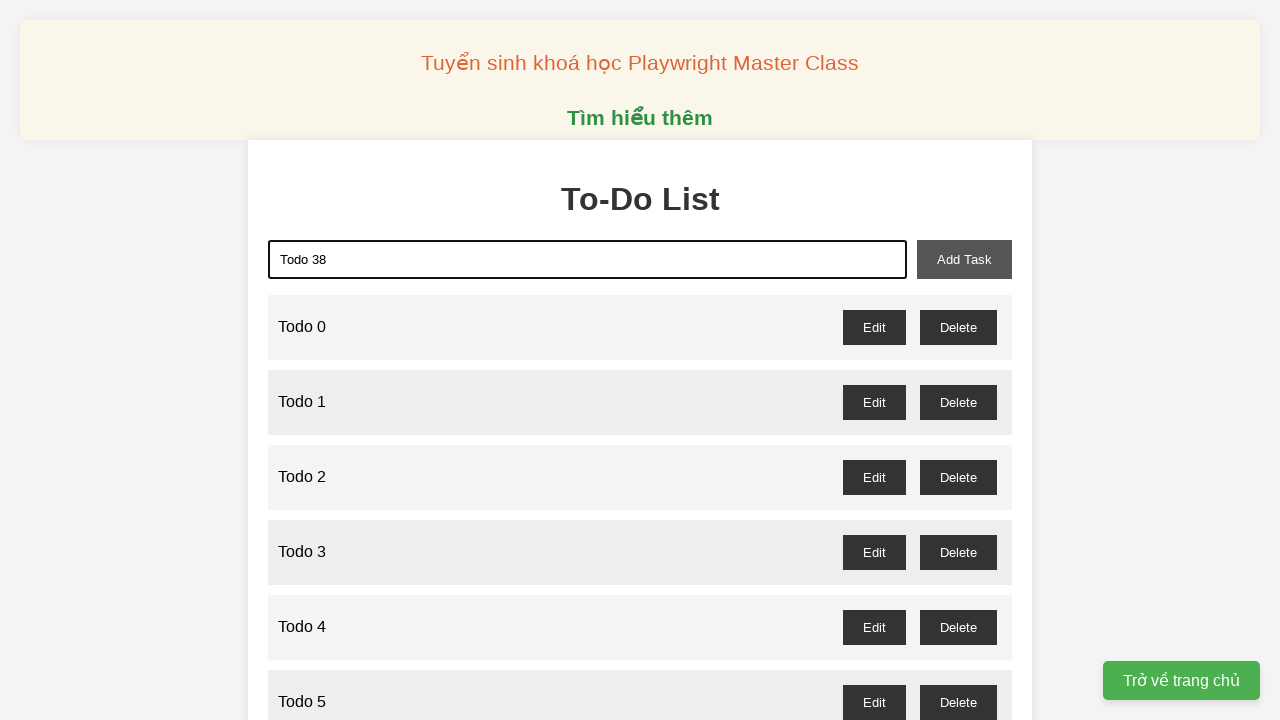

Clicked add-task button to create Todo 38 at (964, 259) on button#add-task
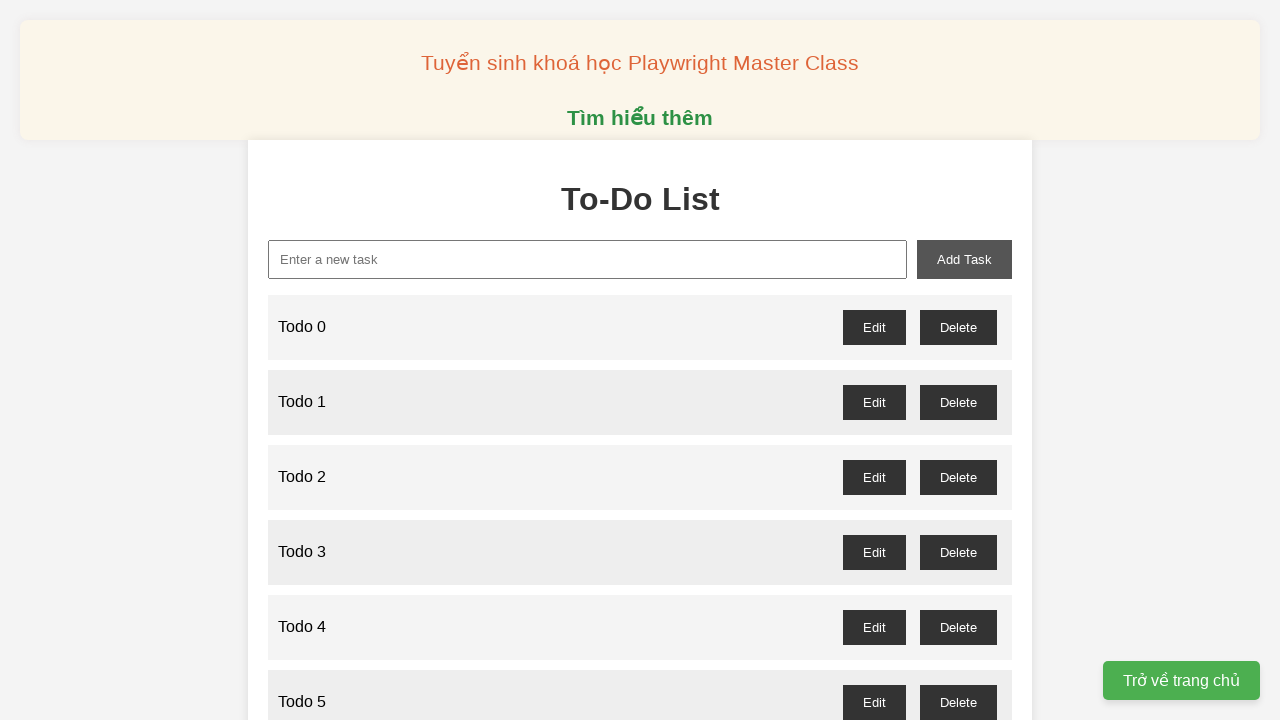

Filled input field with 'Todo 39' on input#new-task
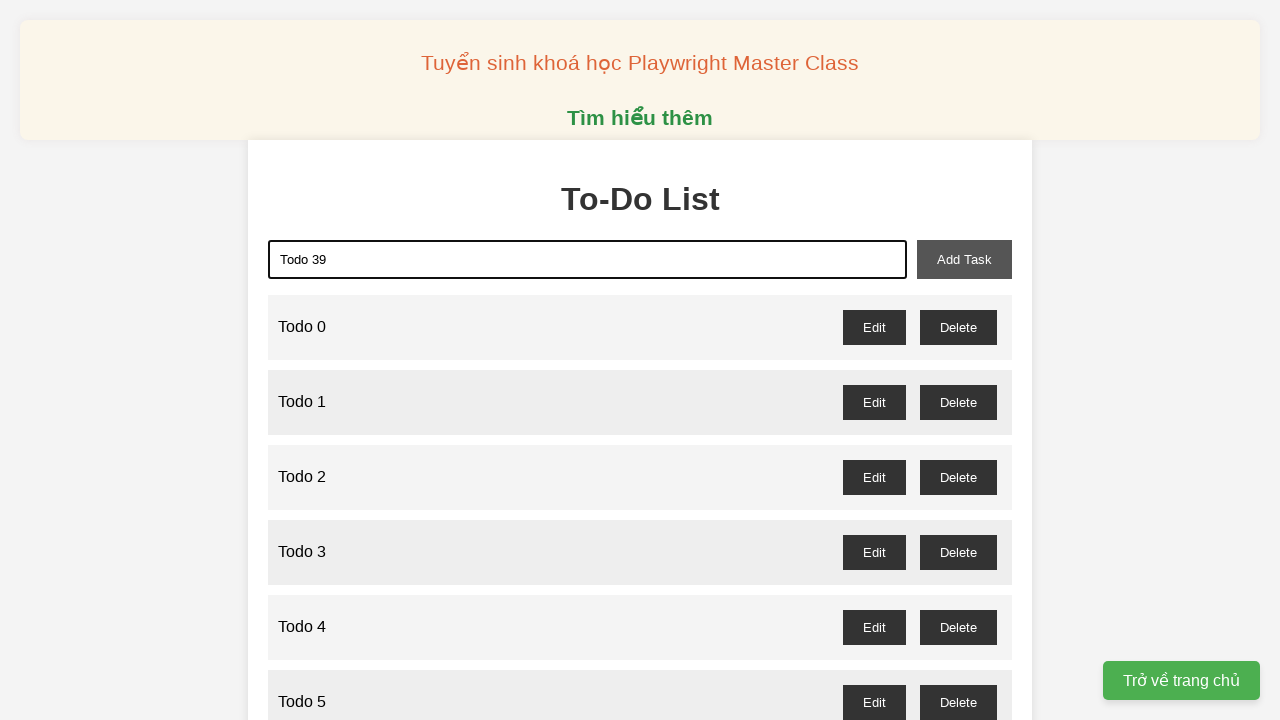

Clicked add-task button to create Todo 39 at (964, 259) on button#add-task
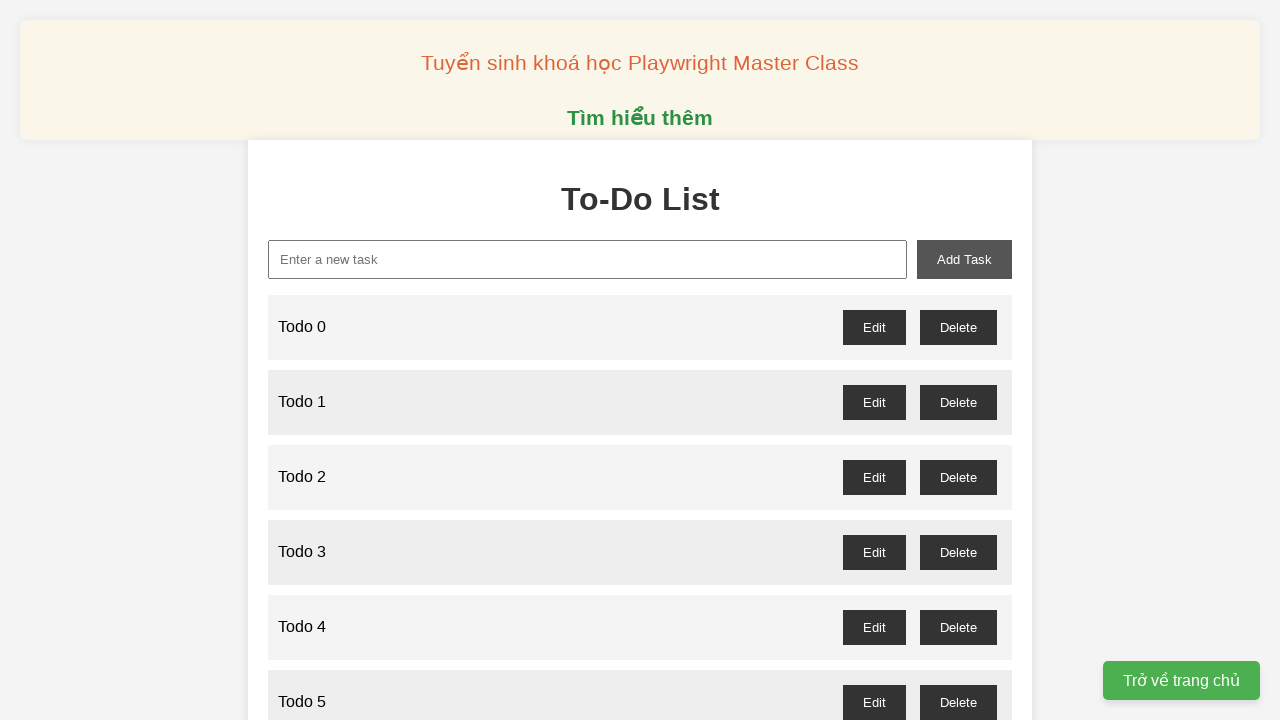

Filled input field with 'Todo 40' on input#new-task
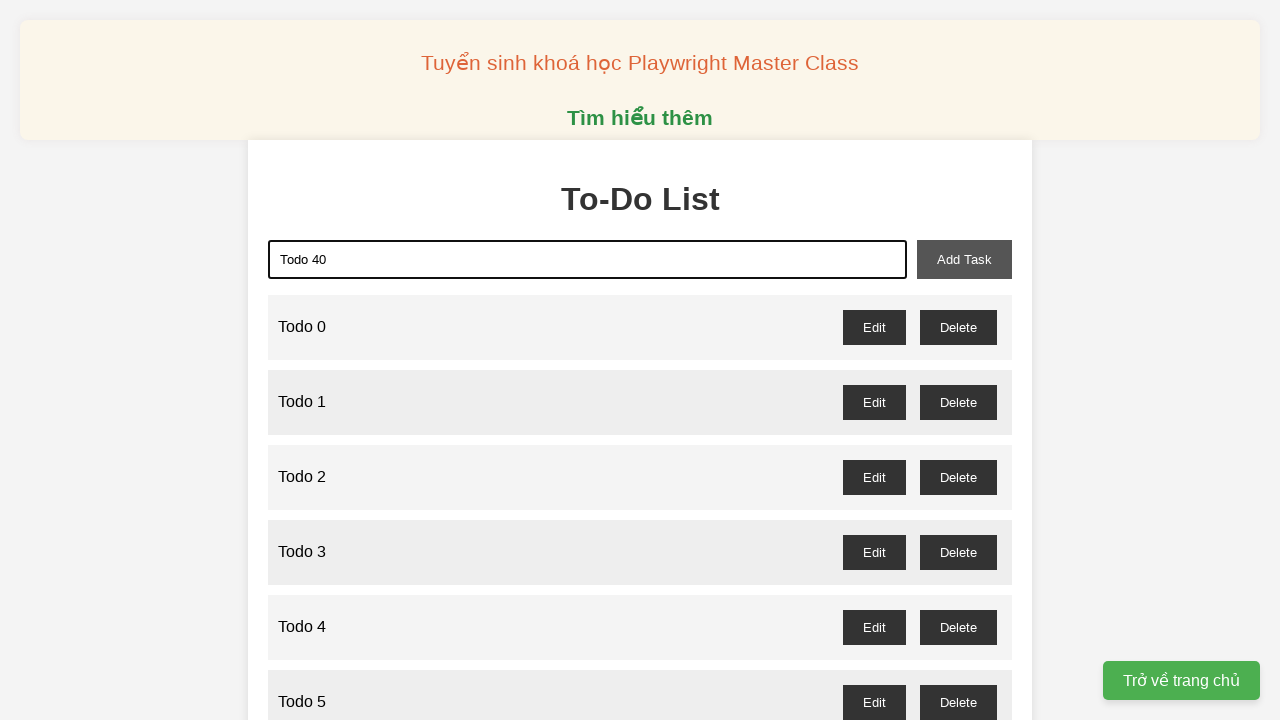

Clicked add-task button to create Todo 40 at (964, 259) on button#add-task
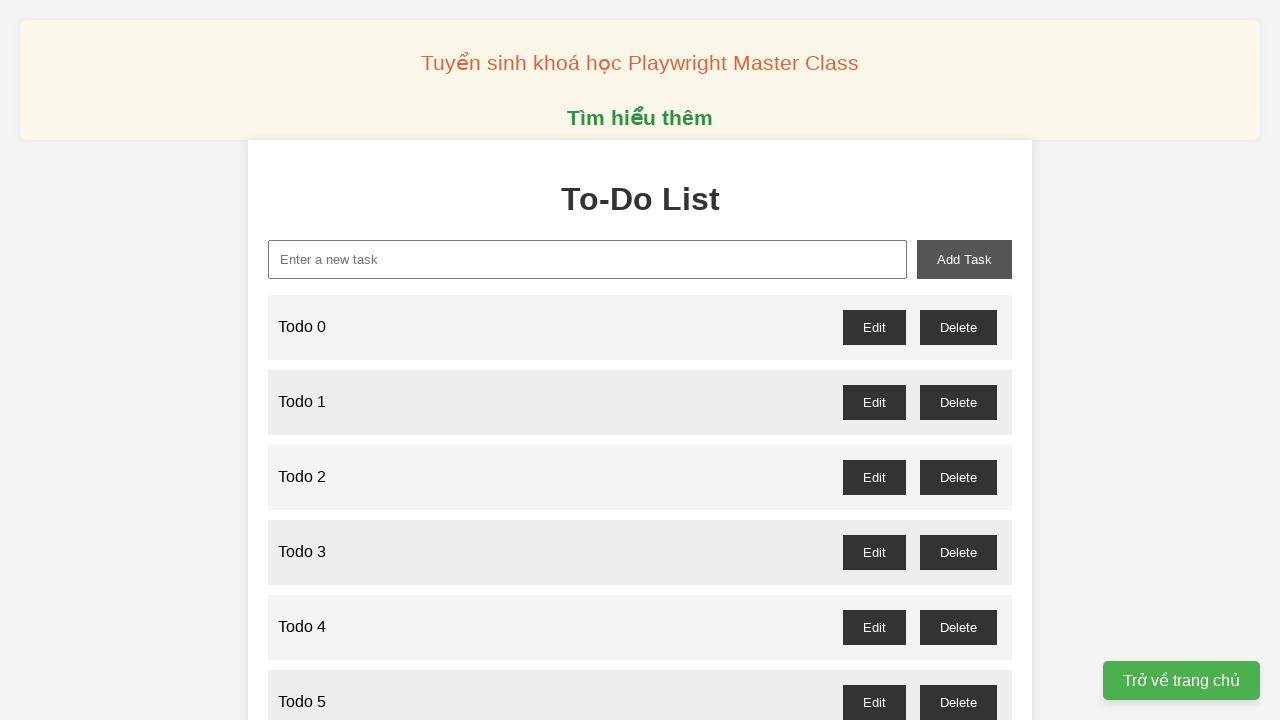

Filled input field with 'Todo 41' on input#new-task
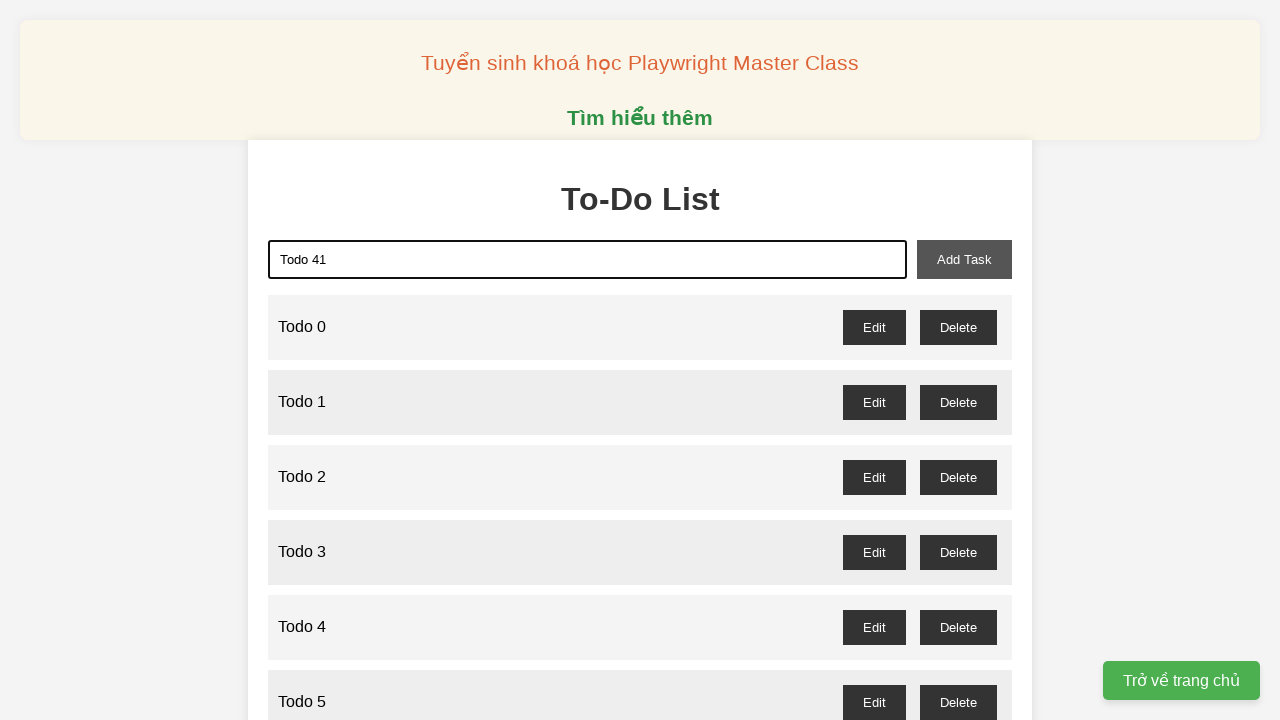

Clicked add-task button to create Todo 41 at (964, 259) on button#add-task
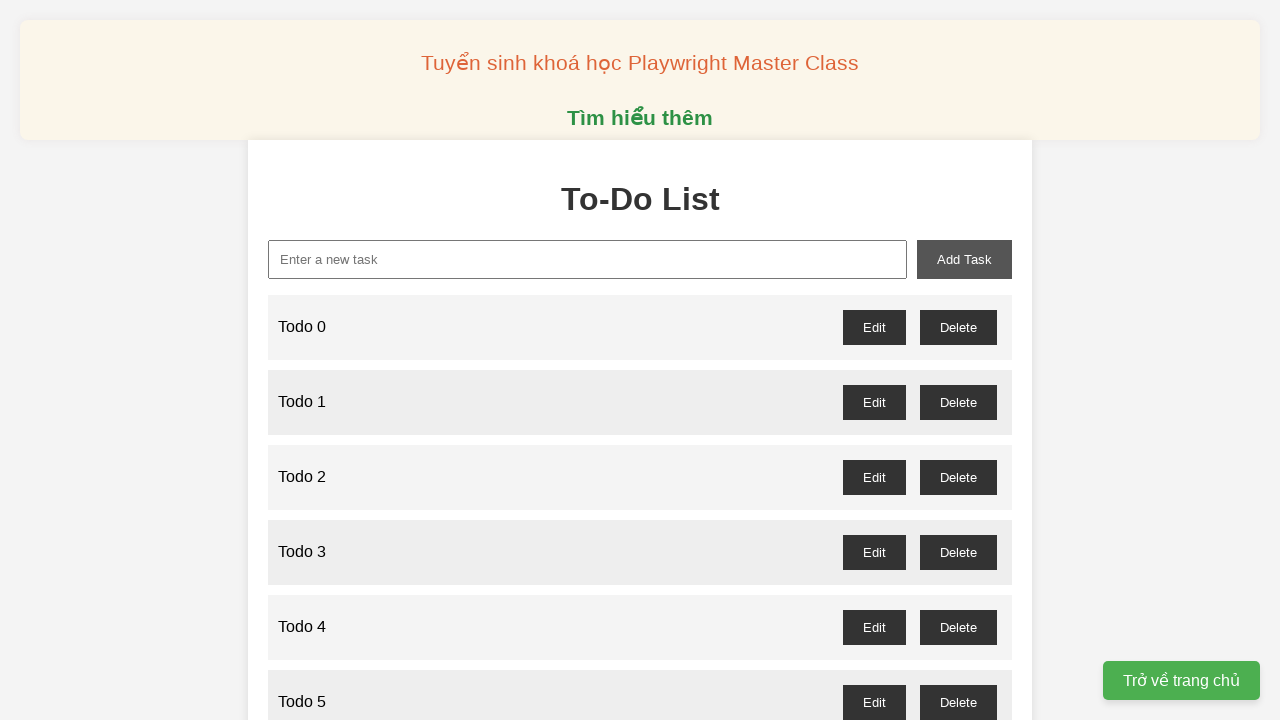

Filled input field with 'Todo 42' on input#new-task
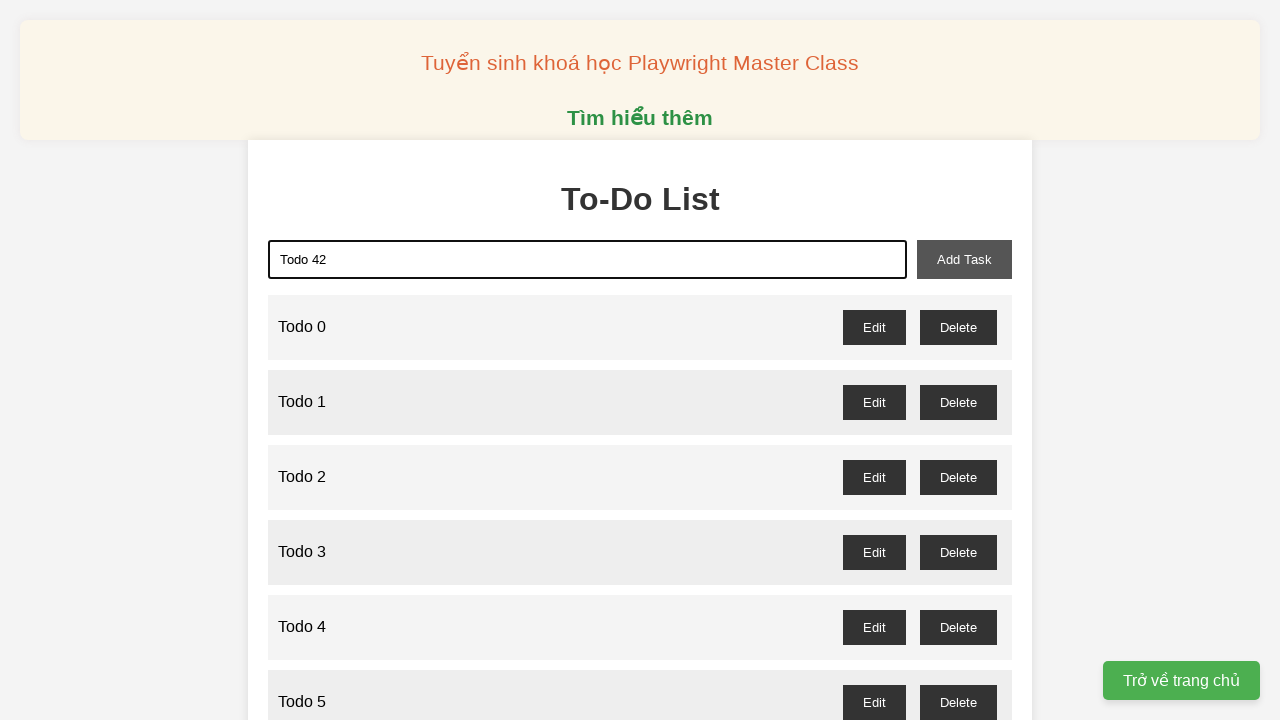

Clicked add-task button to create Todo 42 at (964, 259) on button#add-task
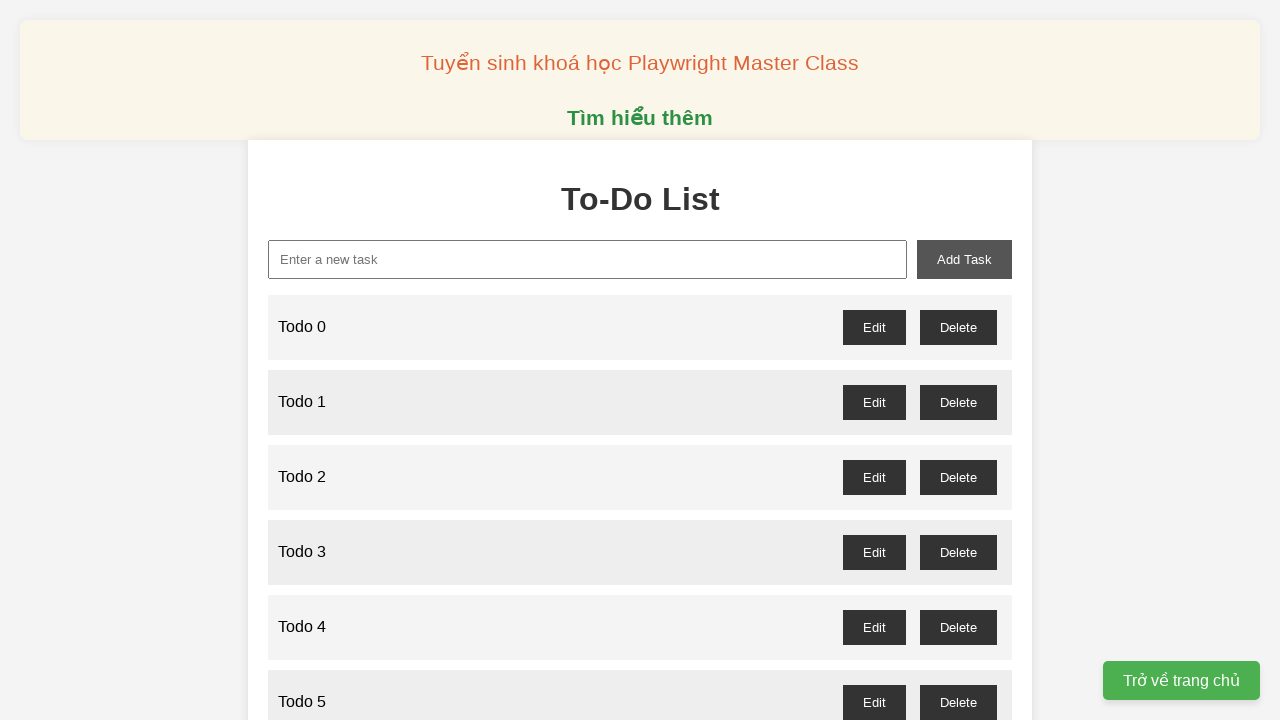

Filled input field with 'Todo 43' on input#new-task
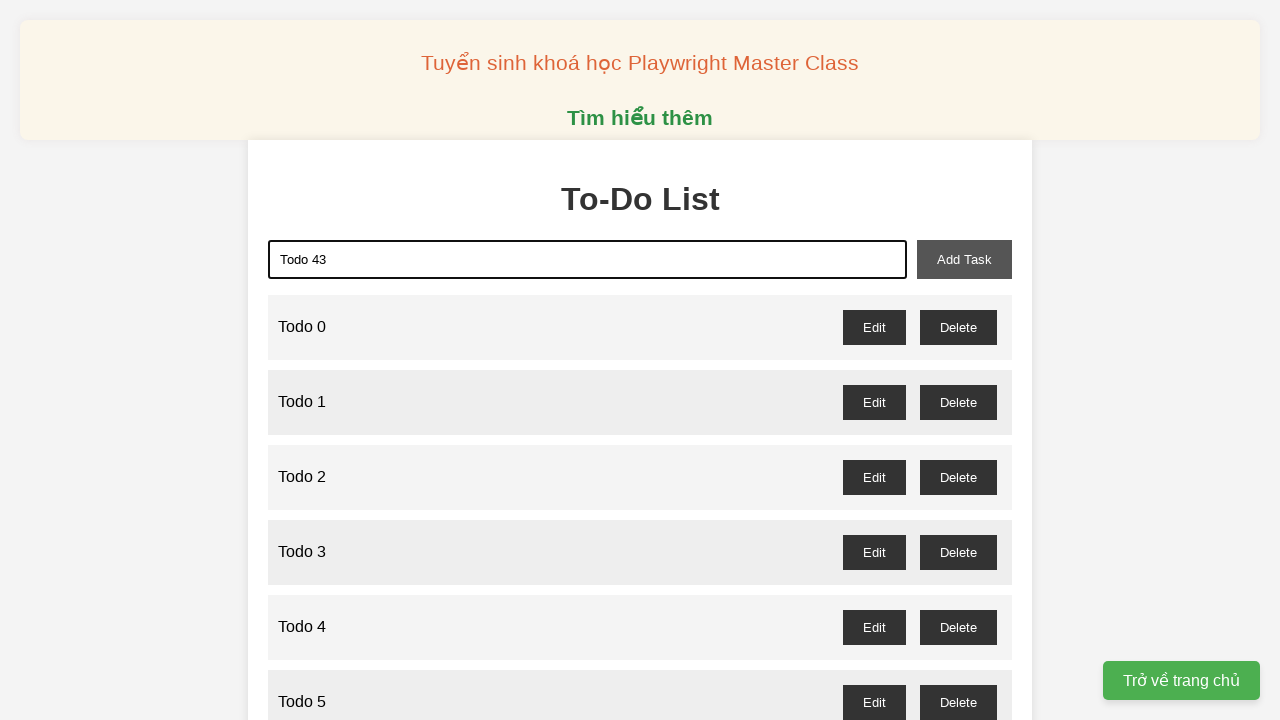

Clicked add-task button to create Todo 43 at (964, 259) on button#add-task
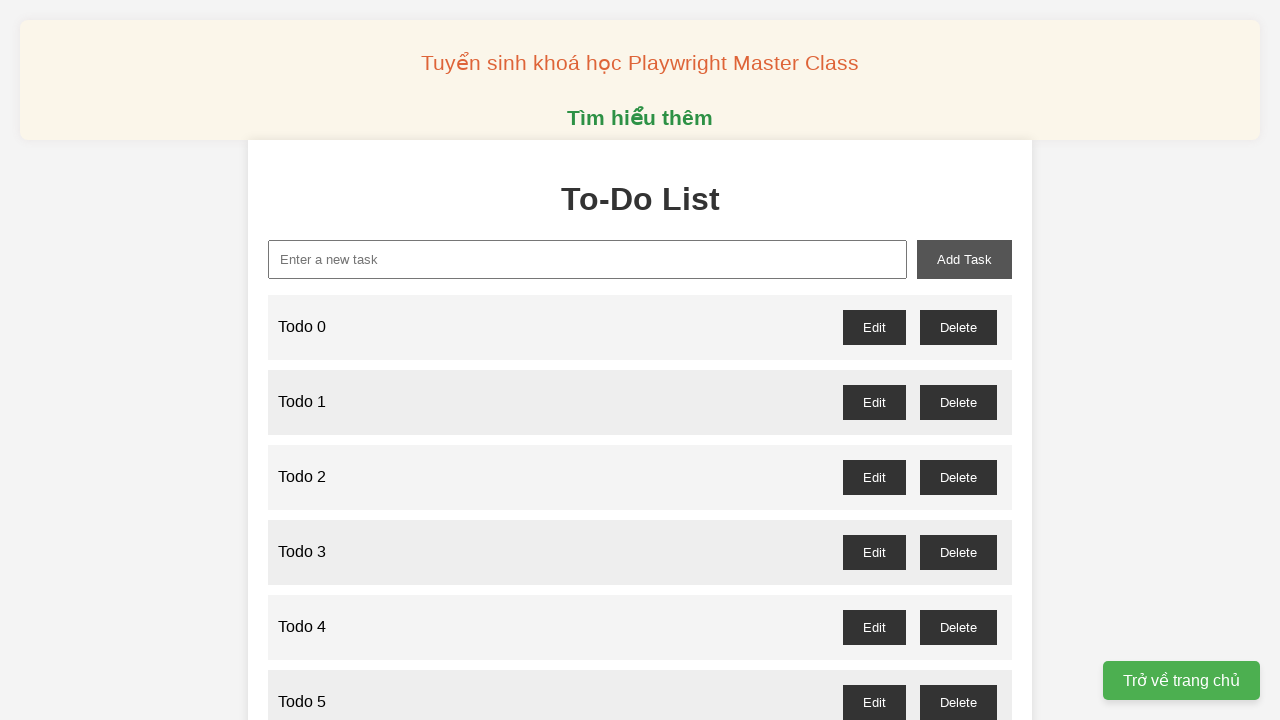

Filled input field with 'Todo 44' on input#new-task
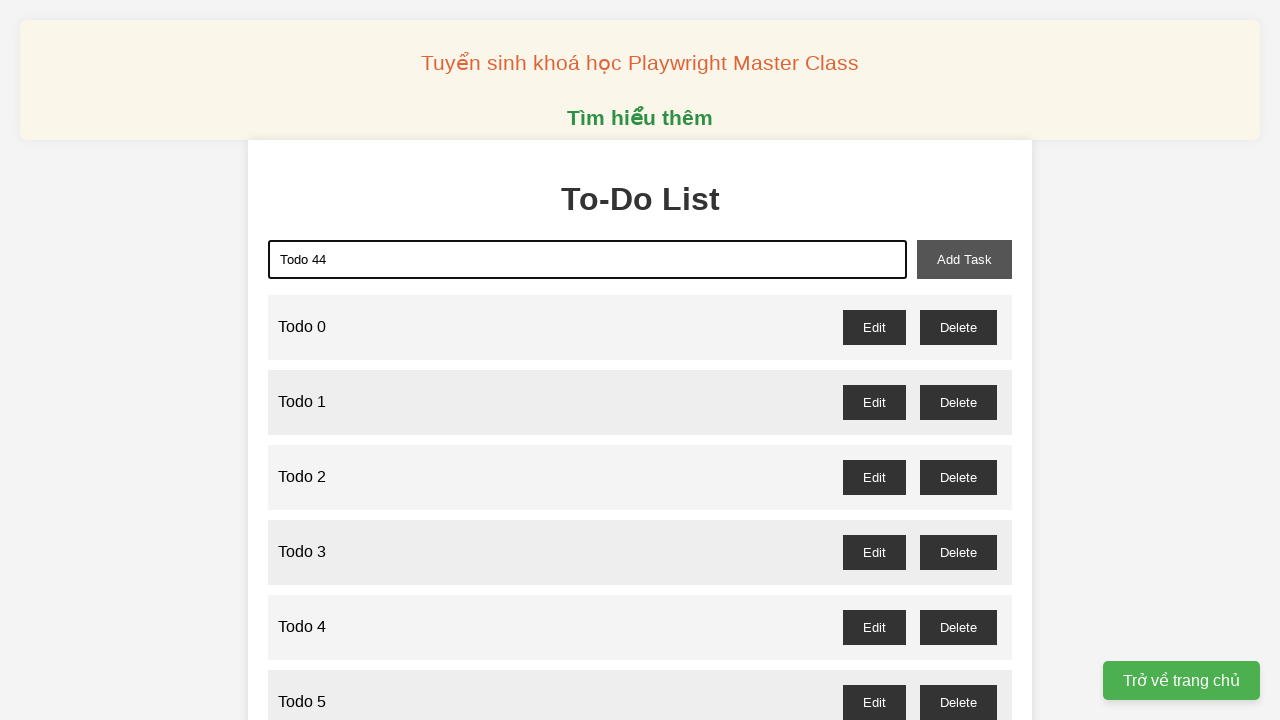

Clicked add-task button to create Todo 44 at (964, 259) on button#add-task
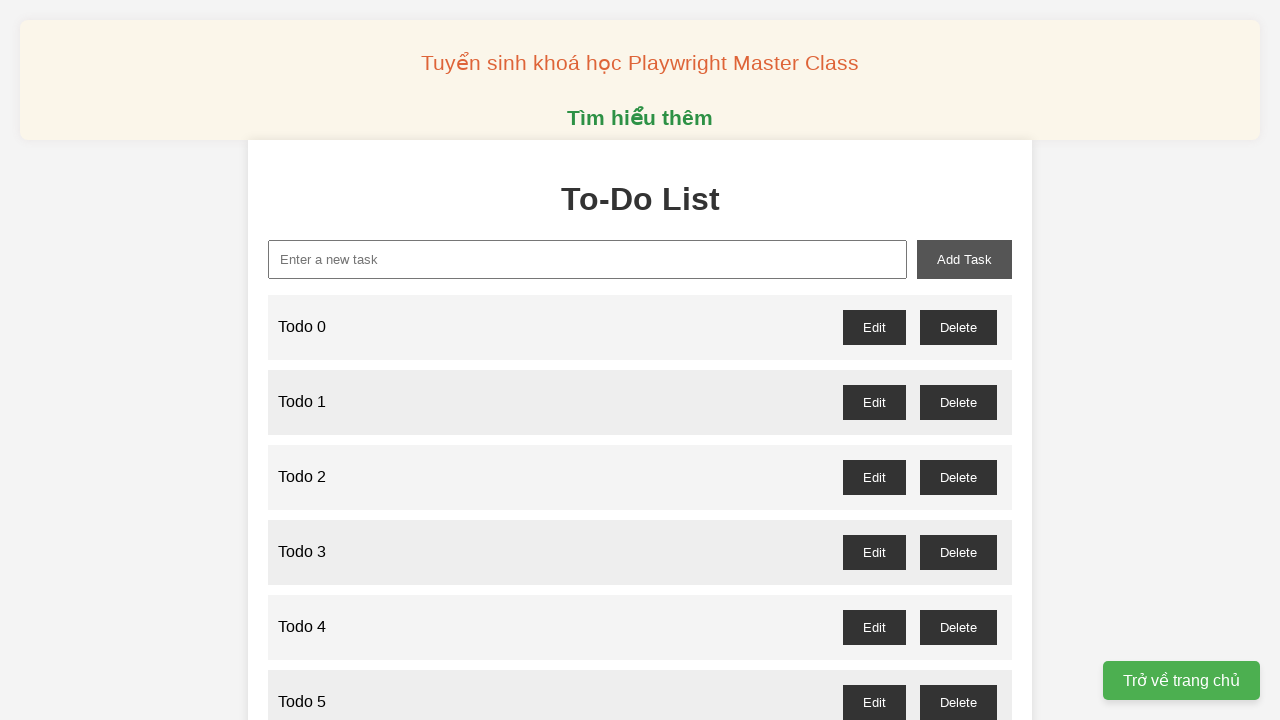

Filled input field with 'Todo 45' on input#new-task
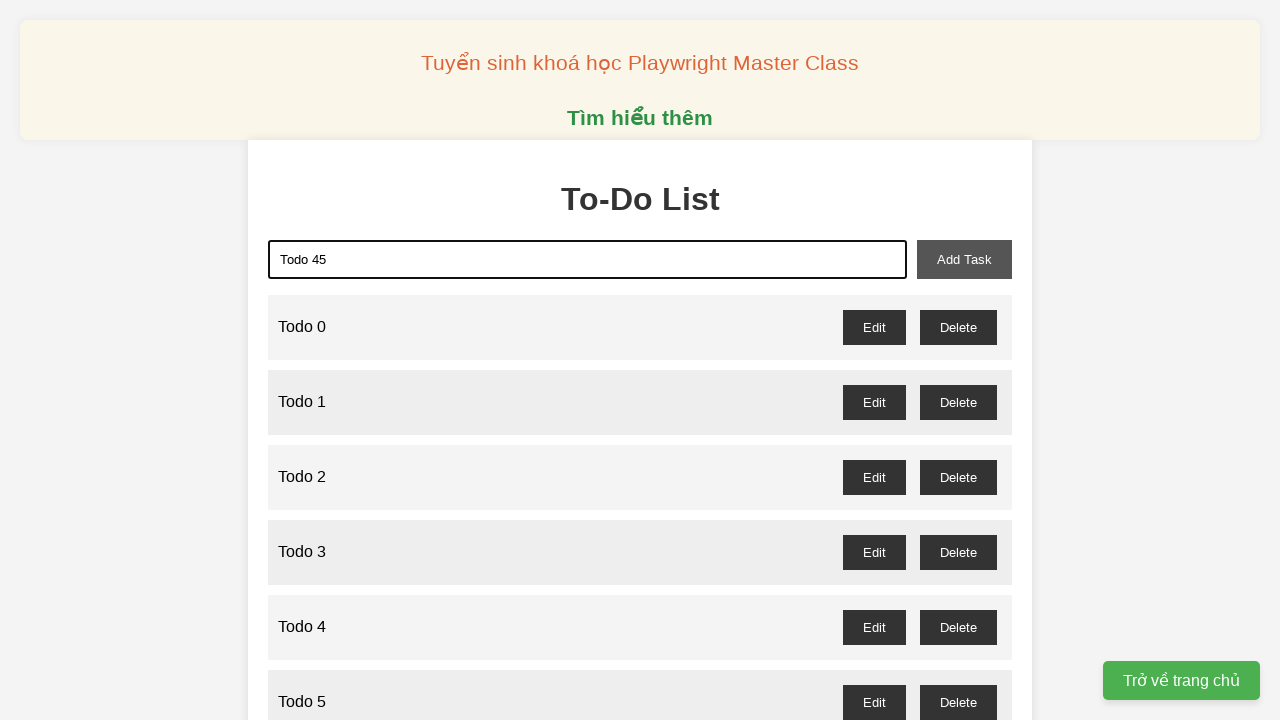

Clicked add-task button to create Todo 45 at (964, 259) on button#add-task
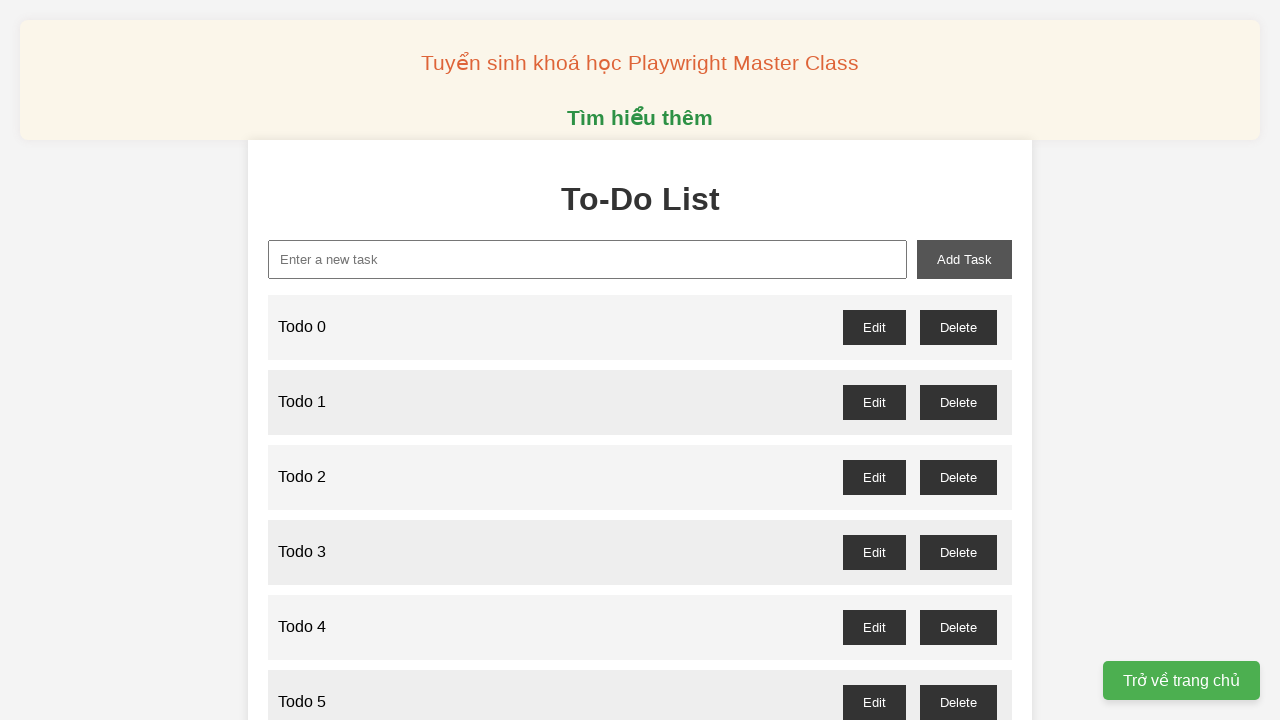

Filled input field with 'Todo 46' on input#new-task
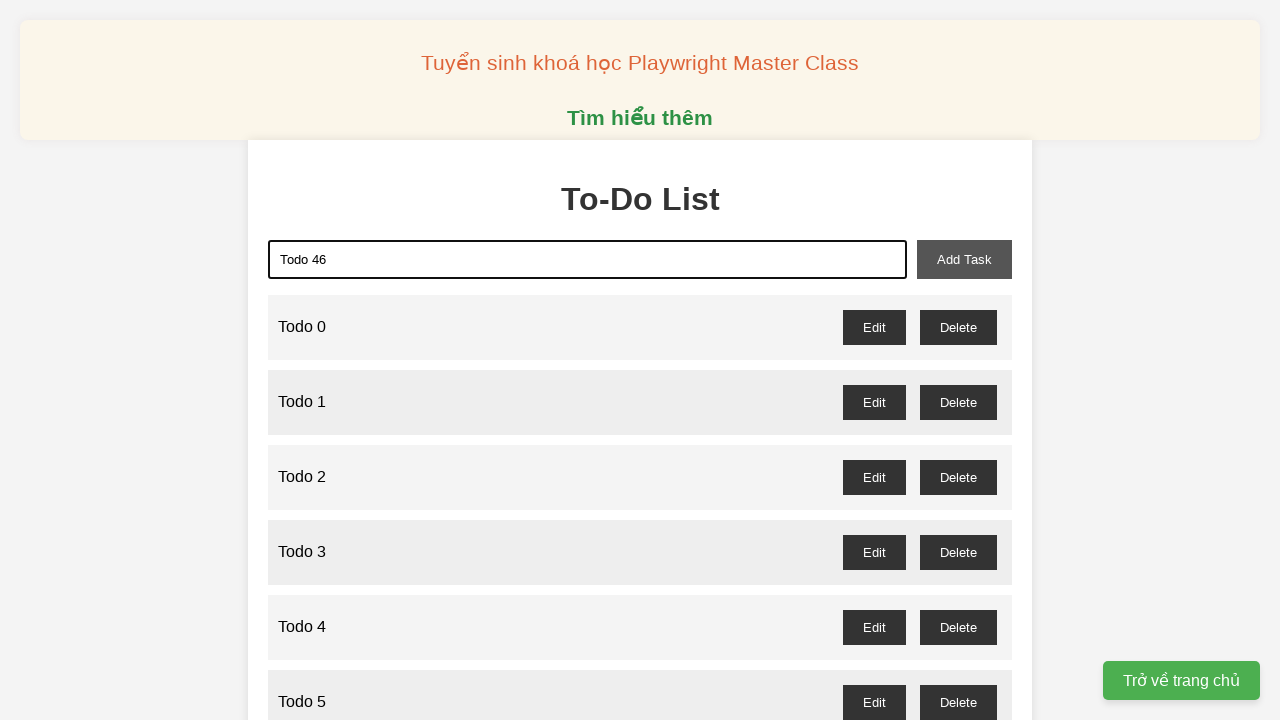

Clicked add-task button to create Todo 46 at (964, 259) on button#add-task
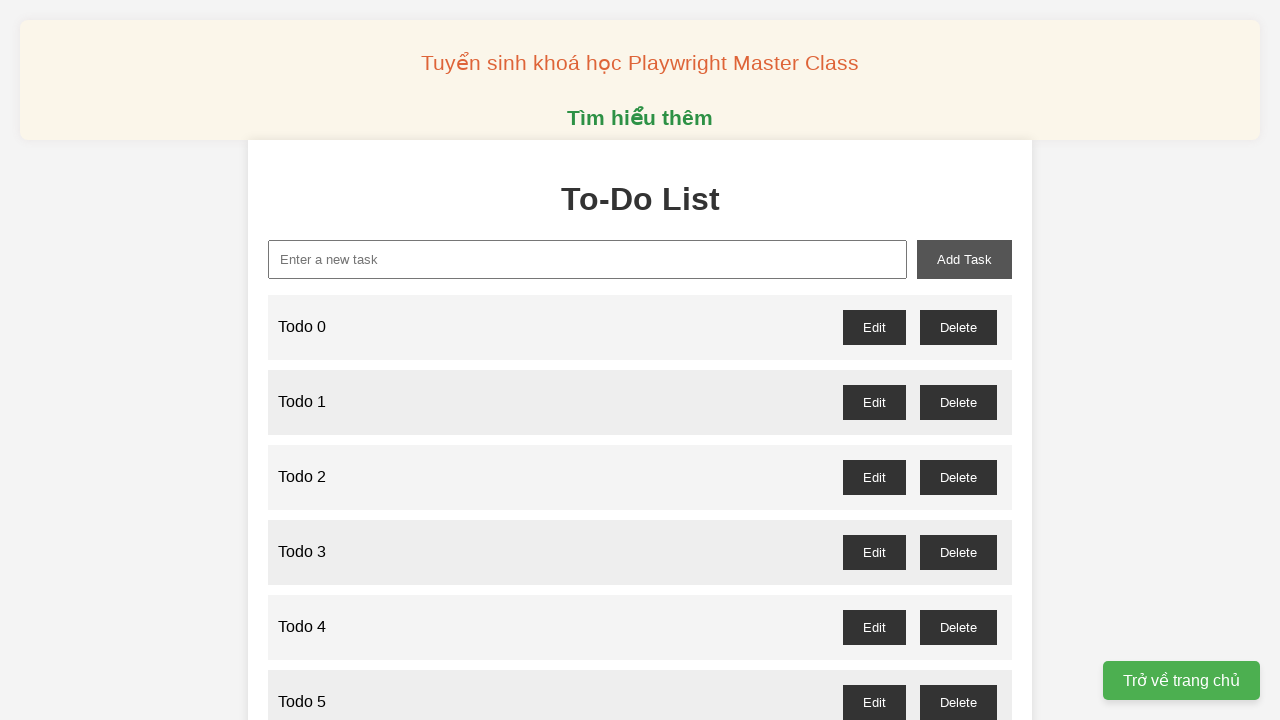

Filled input field with 'Todo 47' on input#new-task
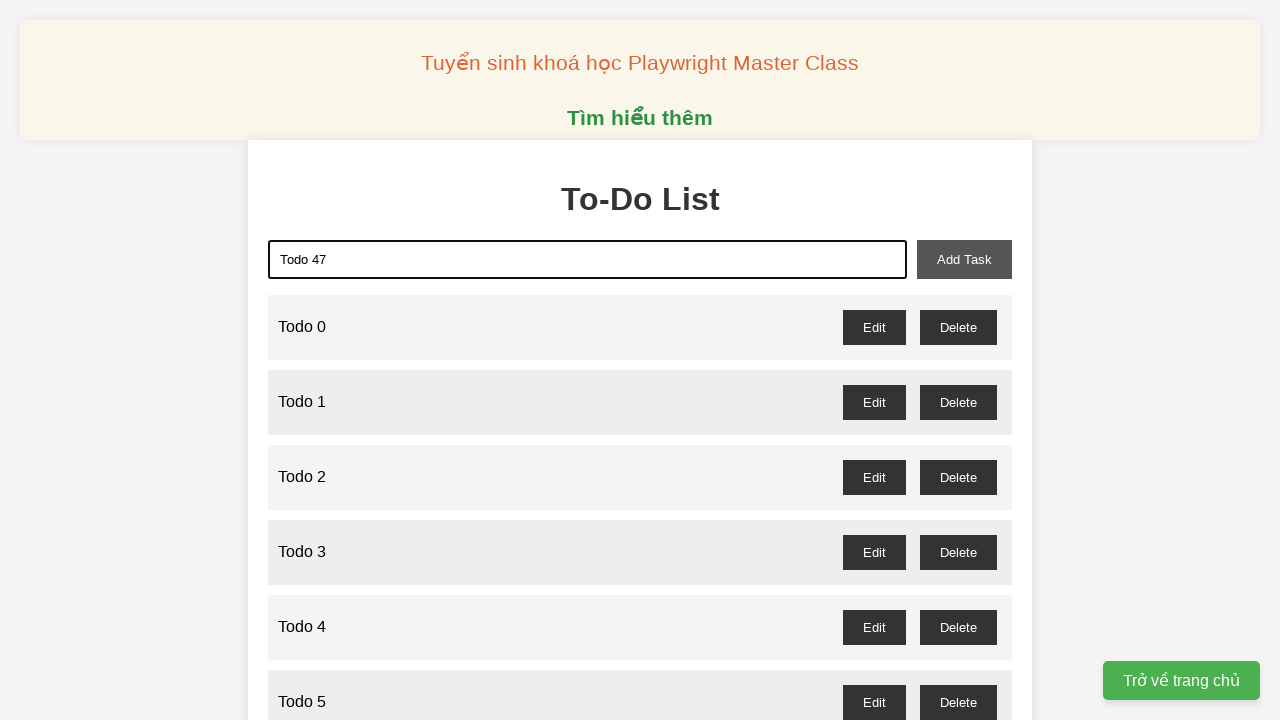

Clicked add-task button to create Todo 47 at (964, 259) on button#add-task
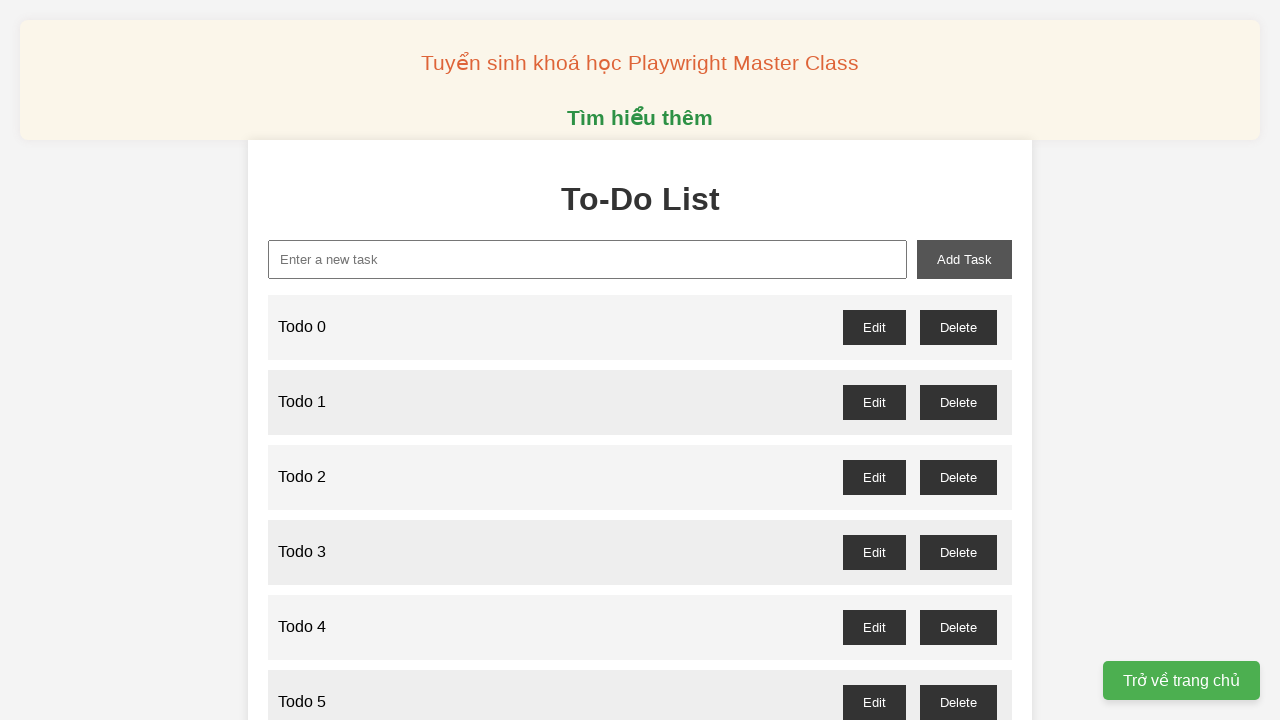

Filled input field with 'Todo 48' on input#new-task
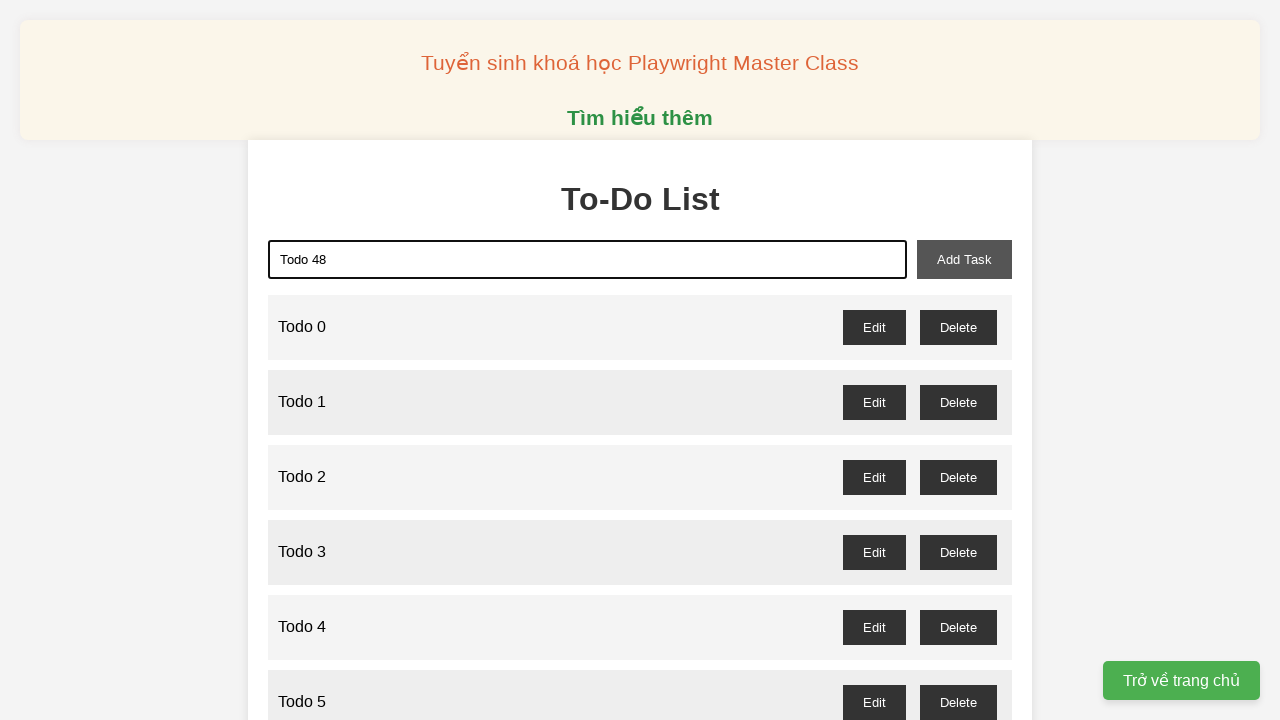

Clicked add-task button to create Todo 48 at (964, 259) on button#add-task
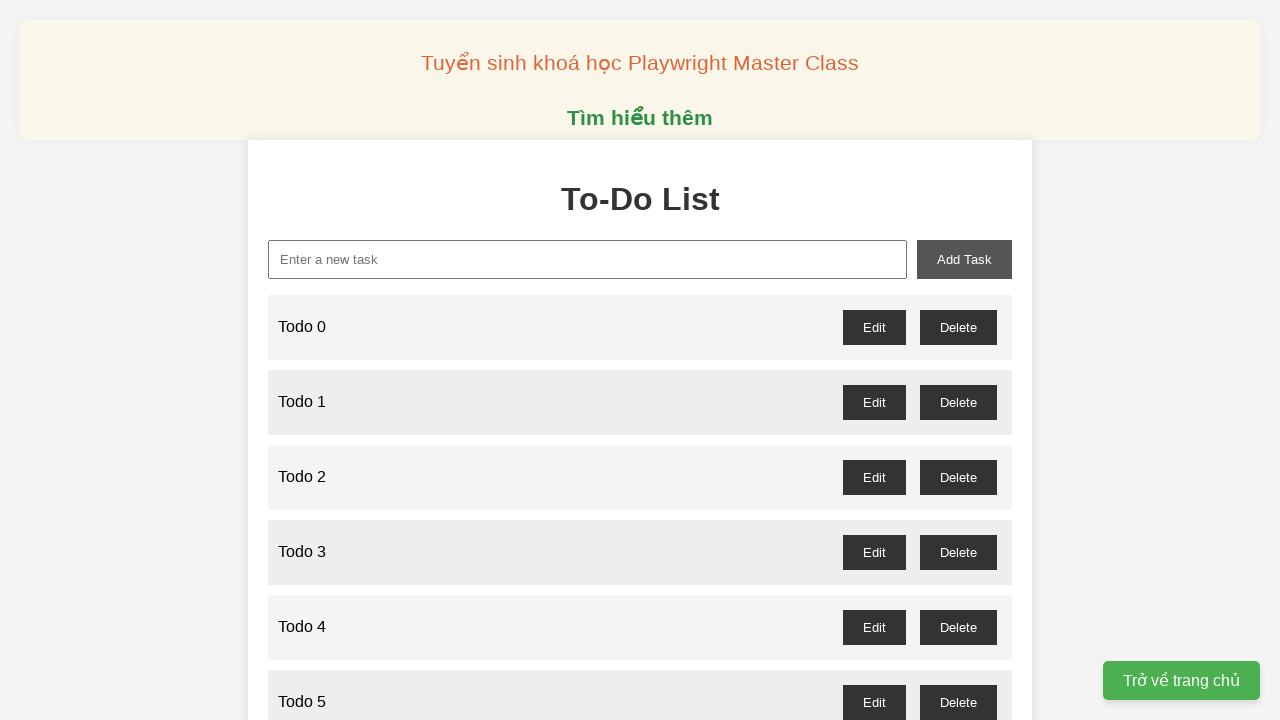

Filled input field with 'Todo 49' on input#new-task
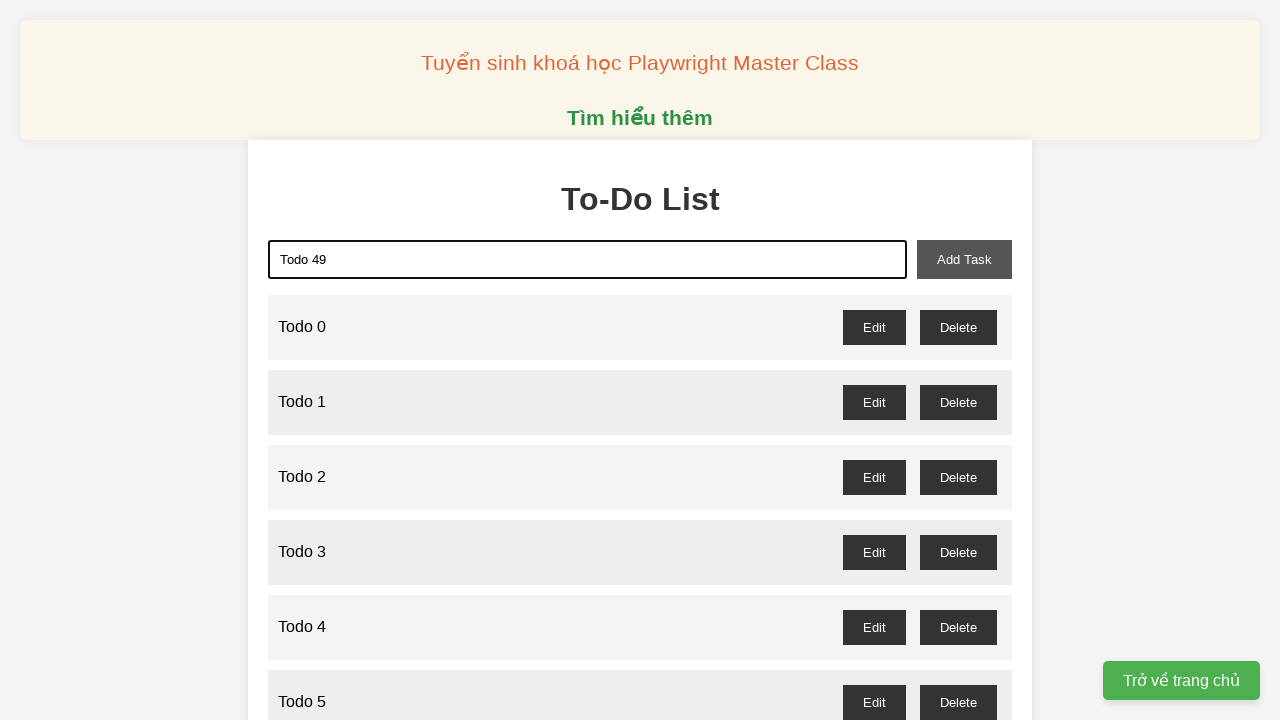

Clicked add-task button to create Todo 49 at (964, 259) on button#add-task
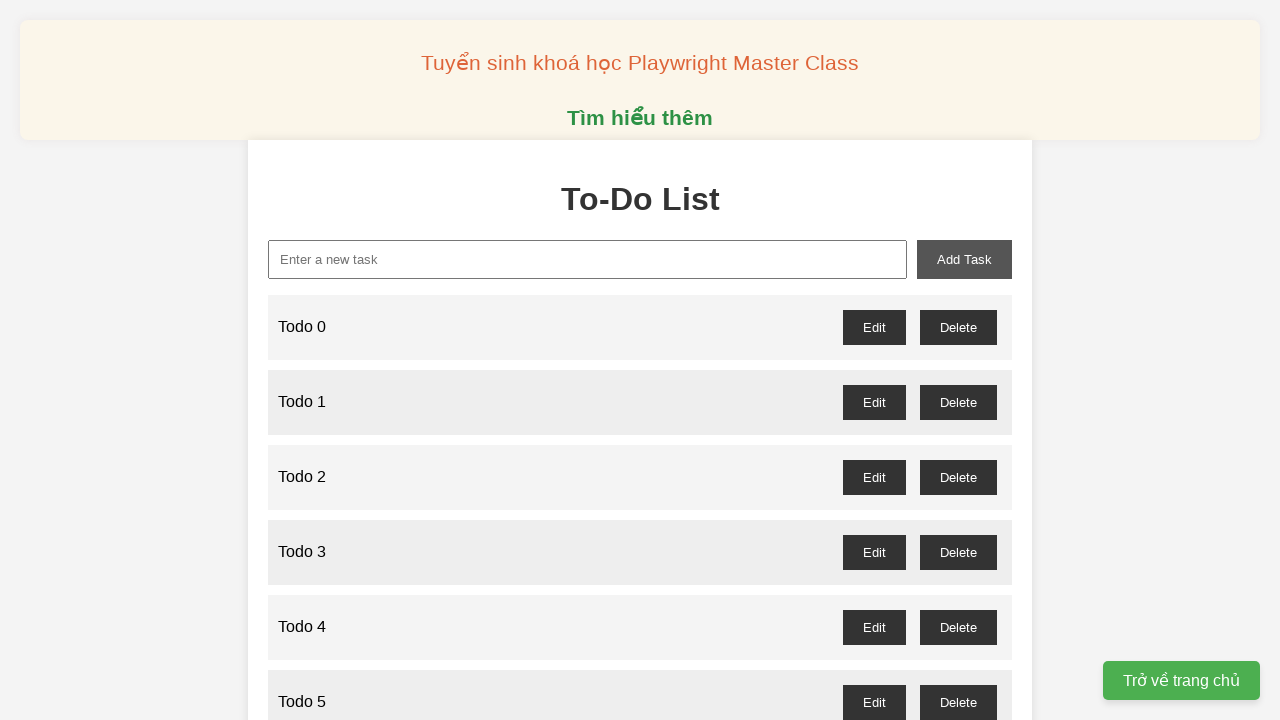

Filled input field with 'Todo 50' on input#new-task
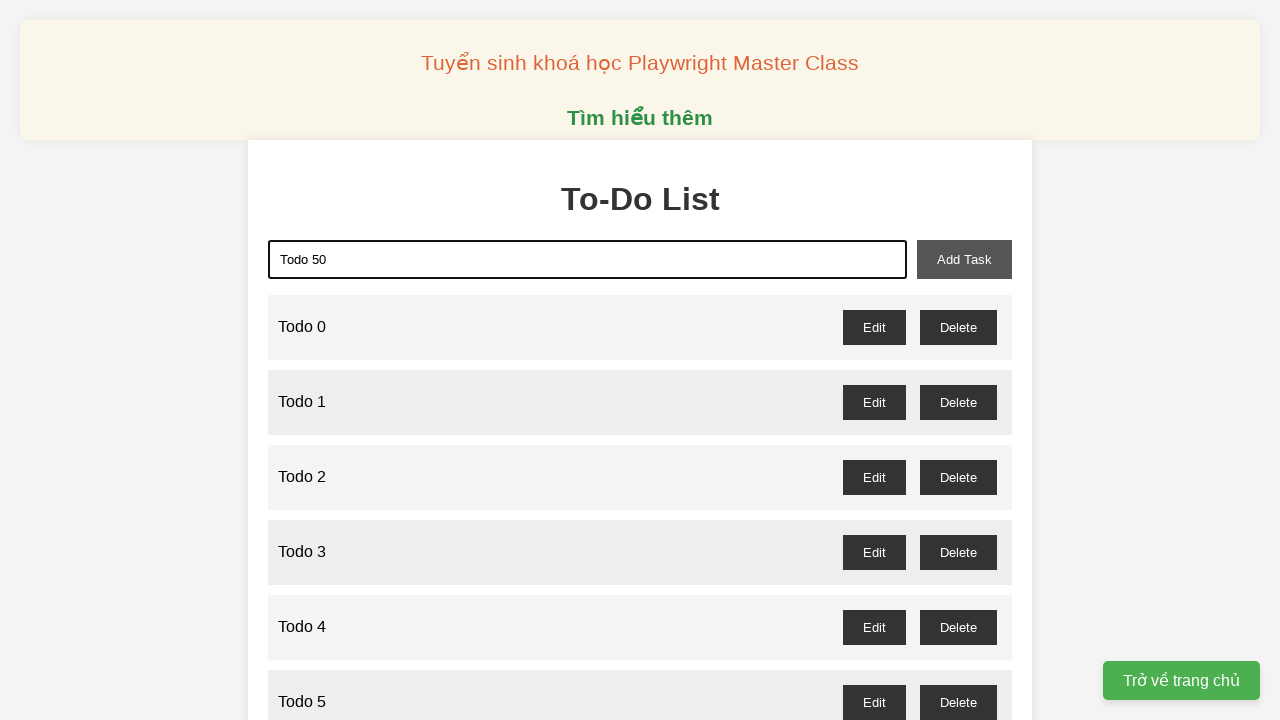

Clicked add-task button to create Todo 50 at (964, 259) on button#add-task
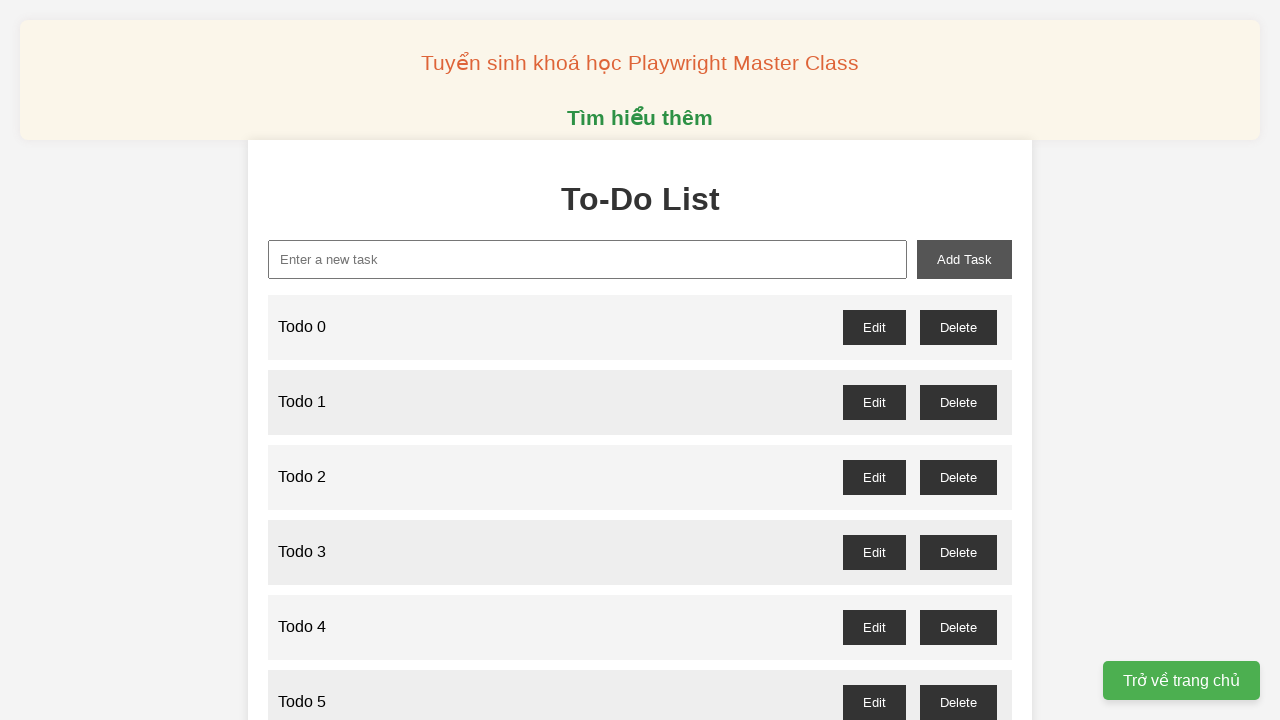

Filled input field with 'Todo 51' on input#new-task
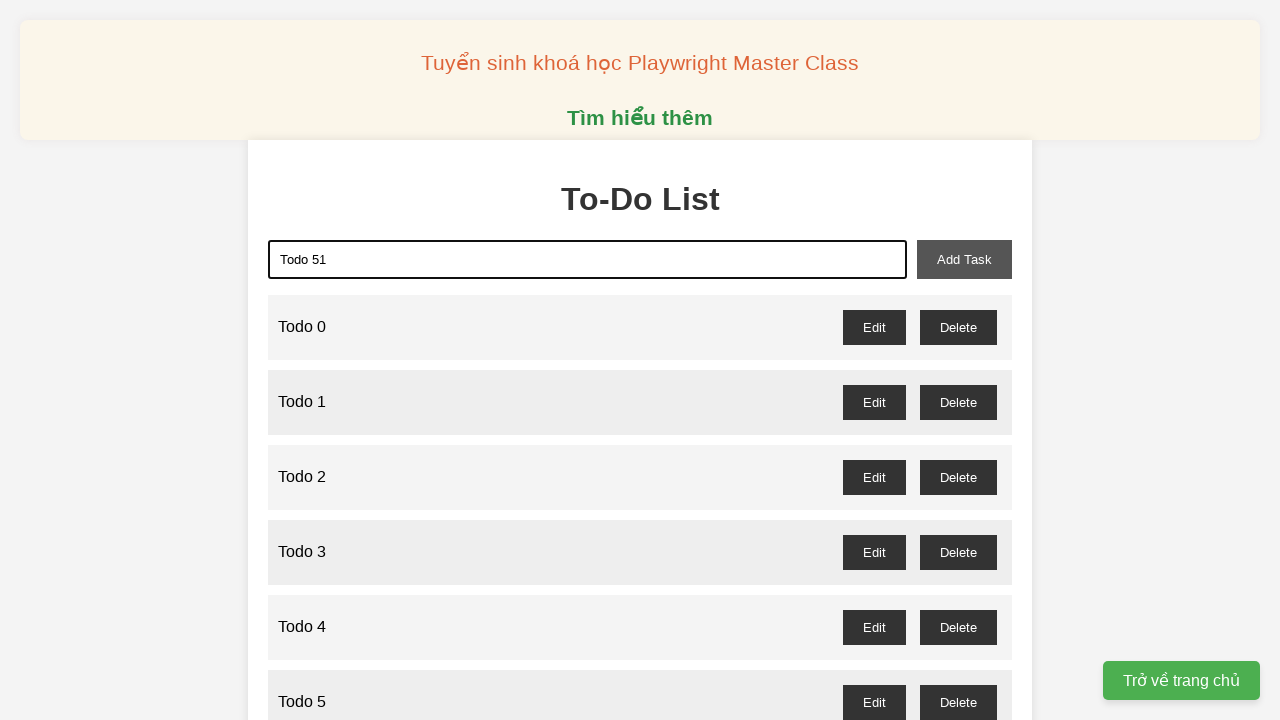

Clicked add-task button to create Todo 51 at (964, 259) on button#add-task
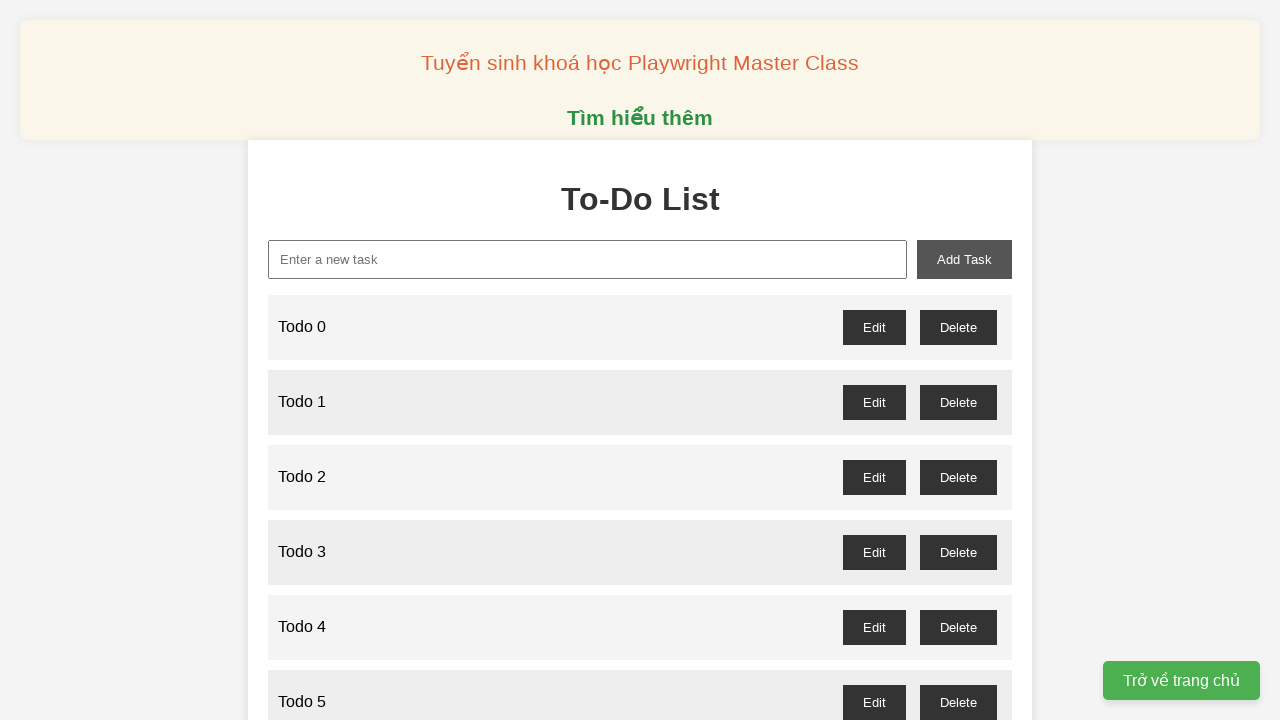

Filled input field with 'Todo 52' on input#new-task
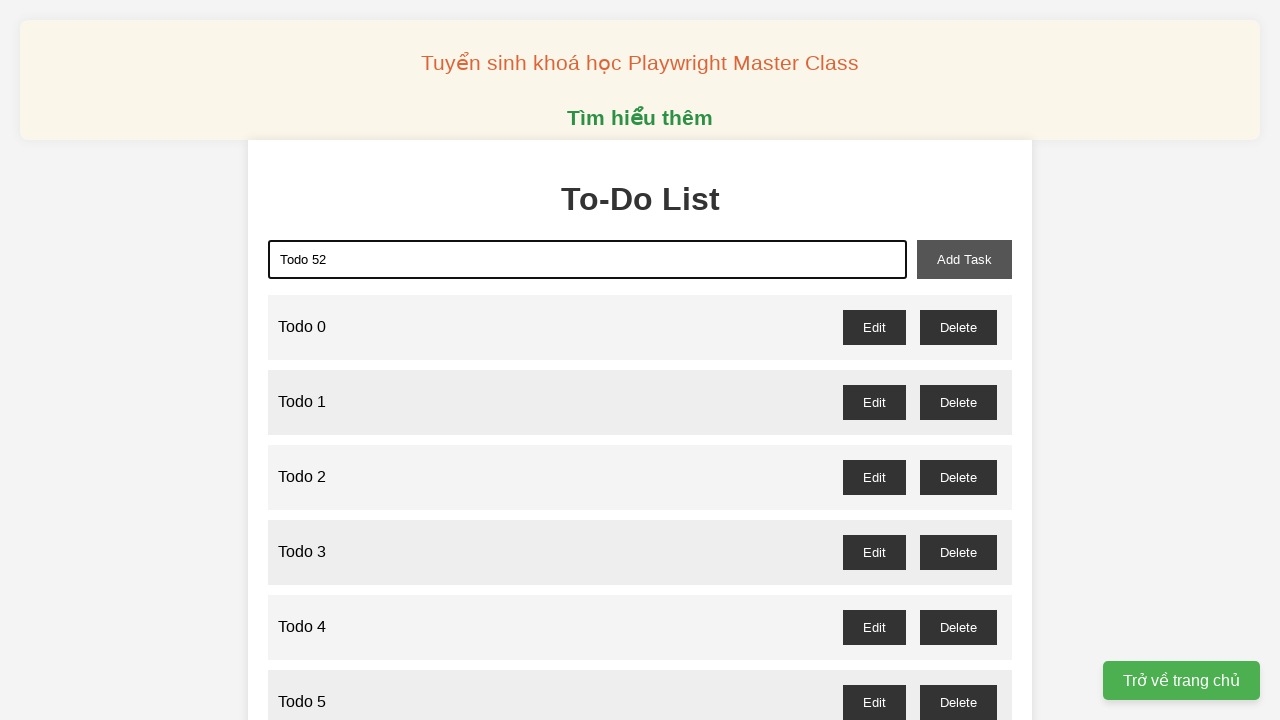

Clicked add-task button to create Todo 52 at (964, 259) on button#add-task
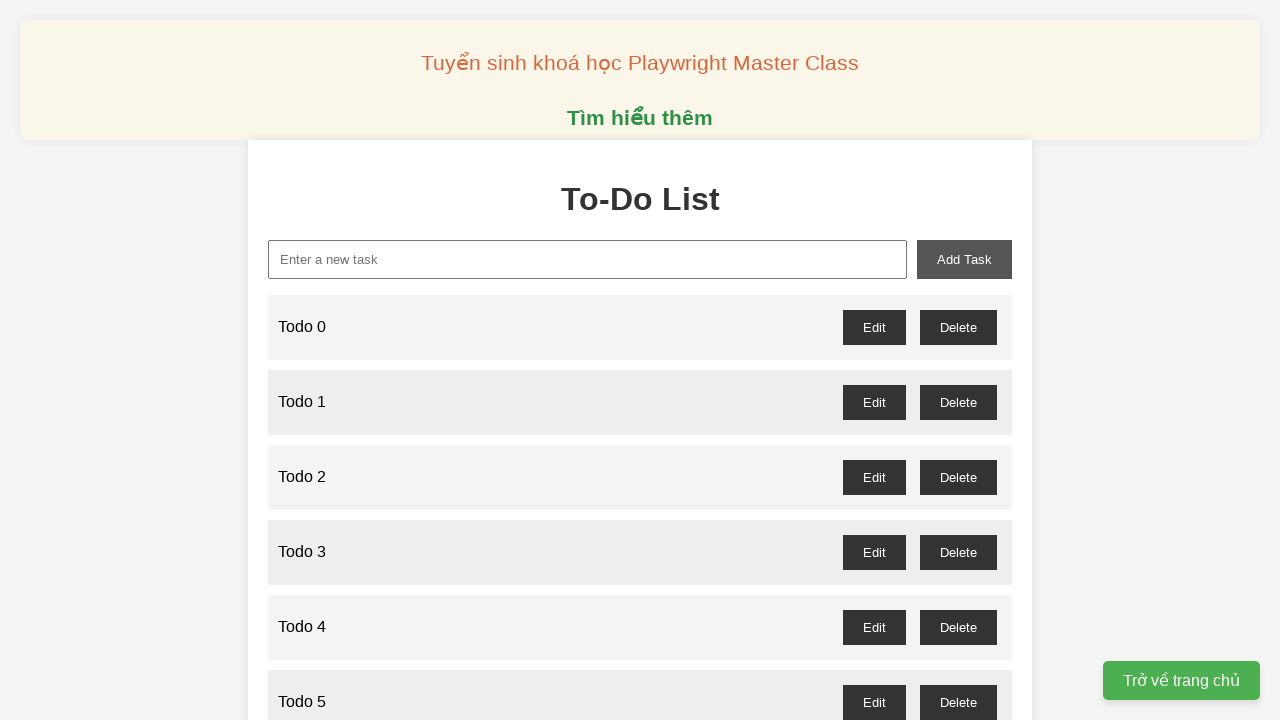

Filled input field with 'Todo 53' on input#new-task
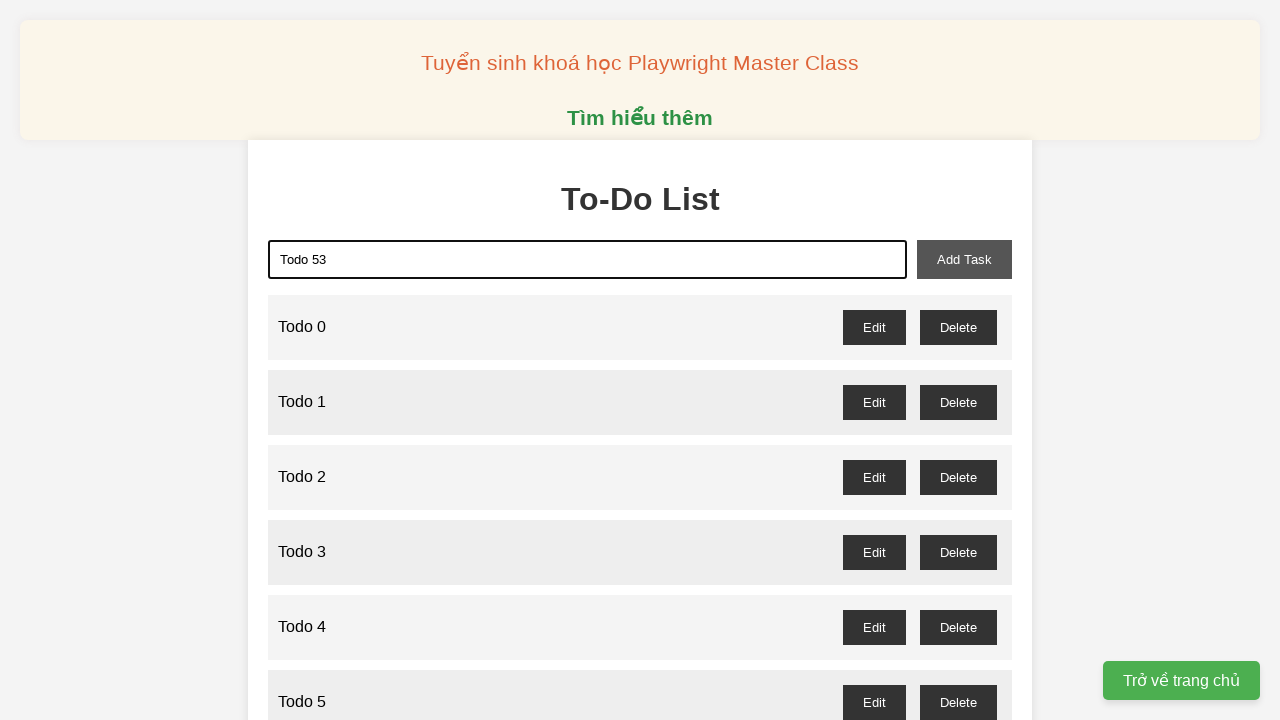

Clicked add-task button to create Todo 53 at (964, 259) on button#add-task
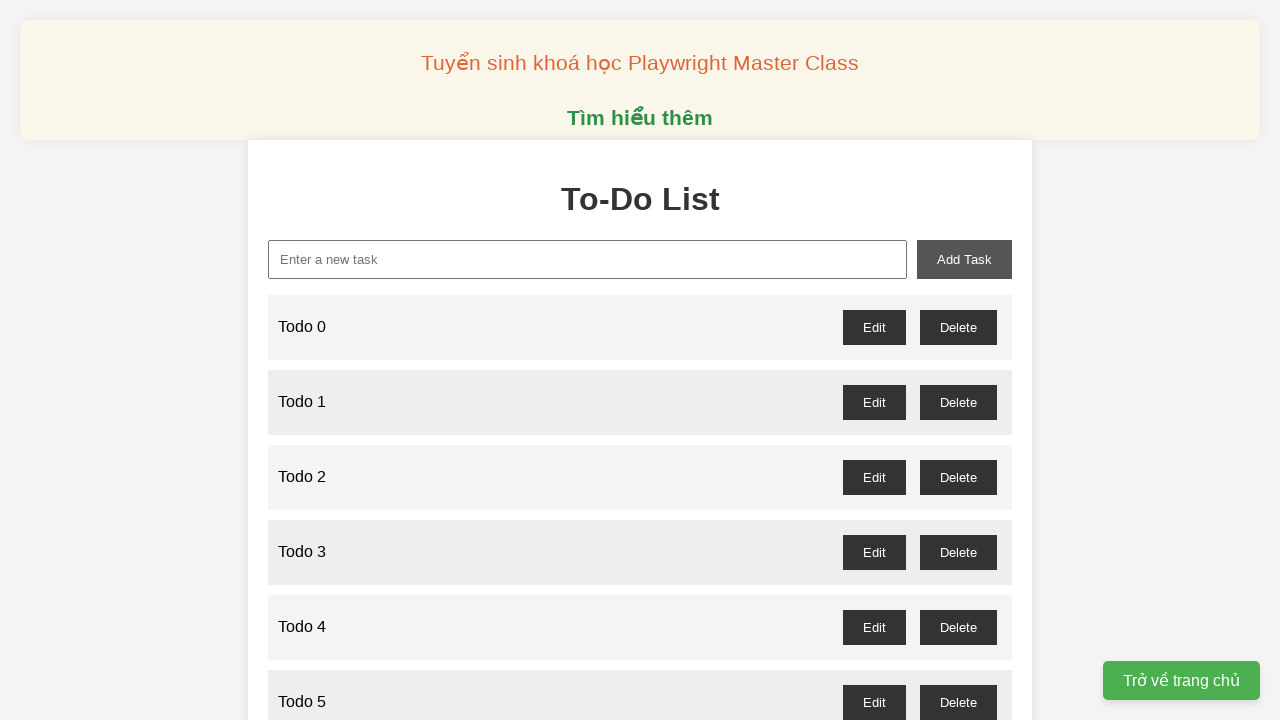

Filled input field with 'Todo 54' on input#new-task
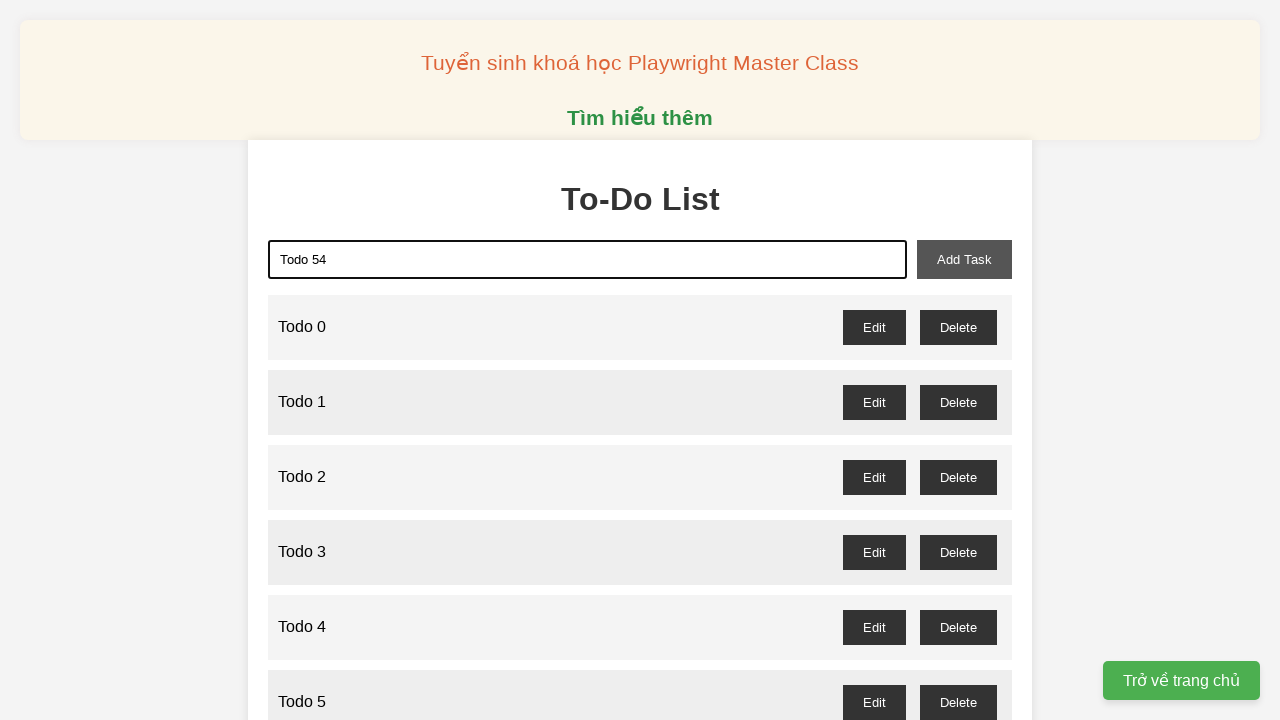

Clicked add-task button to create Todo 54 at (964, 259) on button#add-task
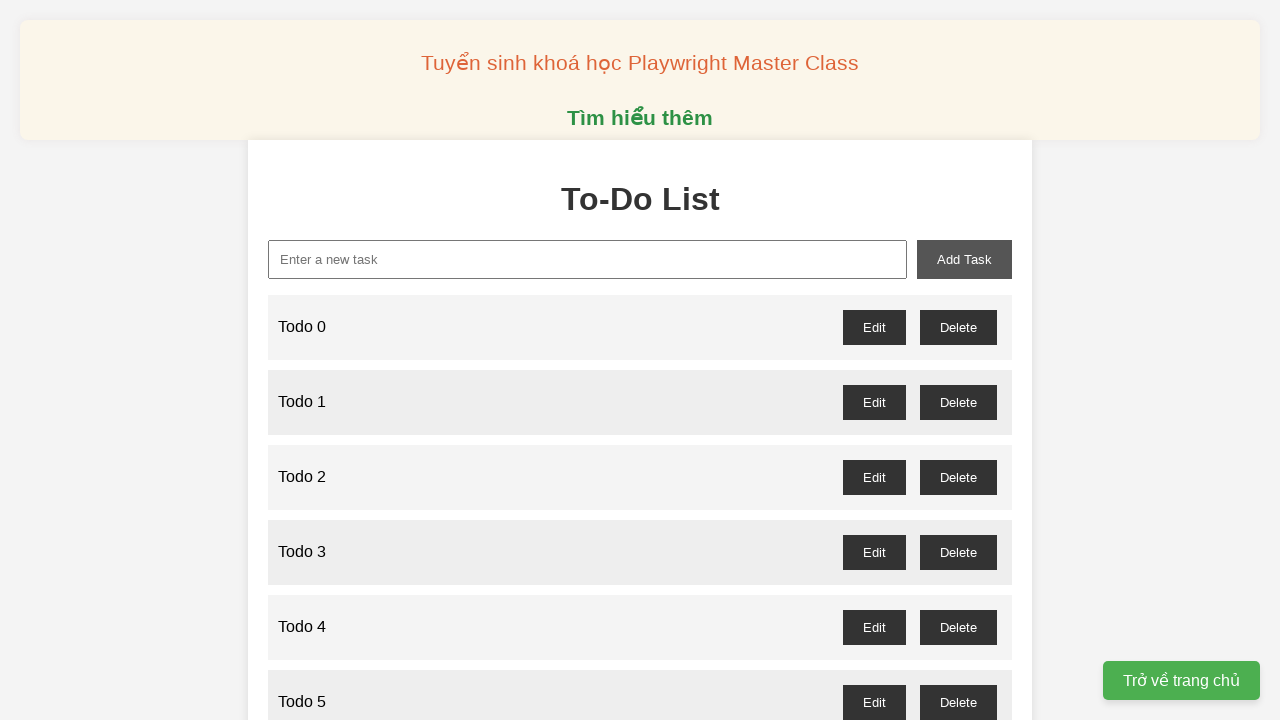

Filled input field with 'Todo 55' on input#new-task
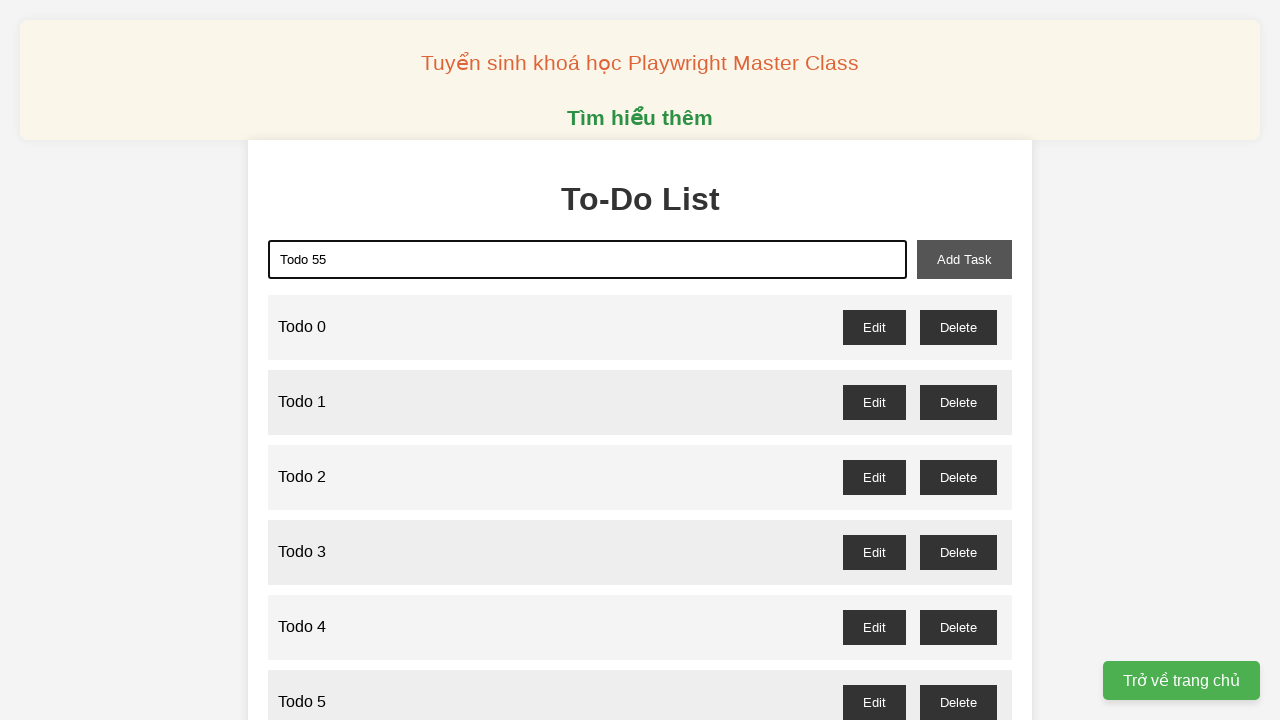

Clicked add-task button to create Todo 55 at (964, 259) on button#add-task
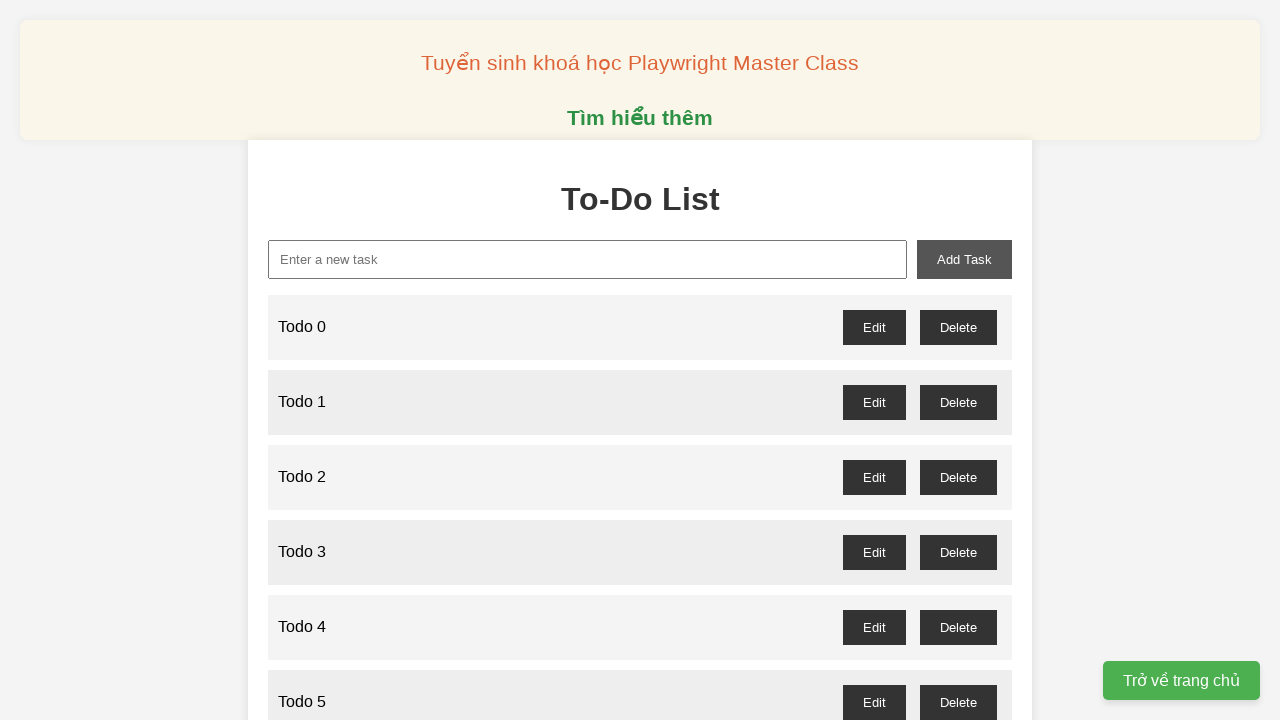

Filled input field with 'Todo 56' on input#new-task
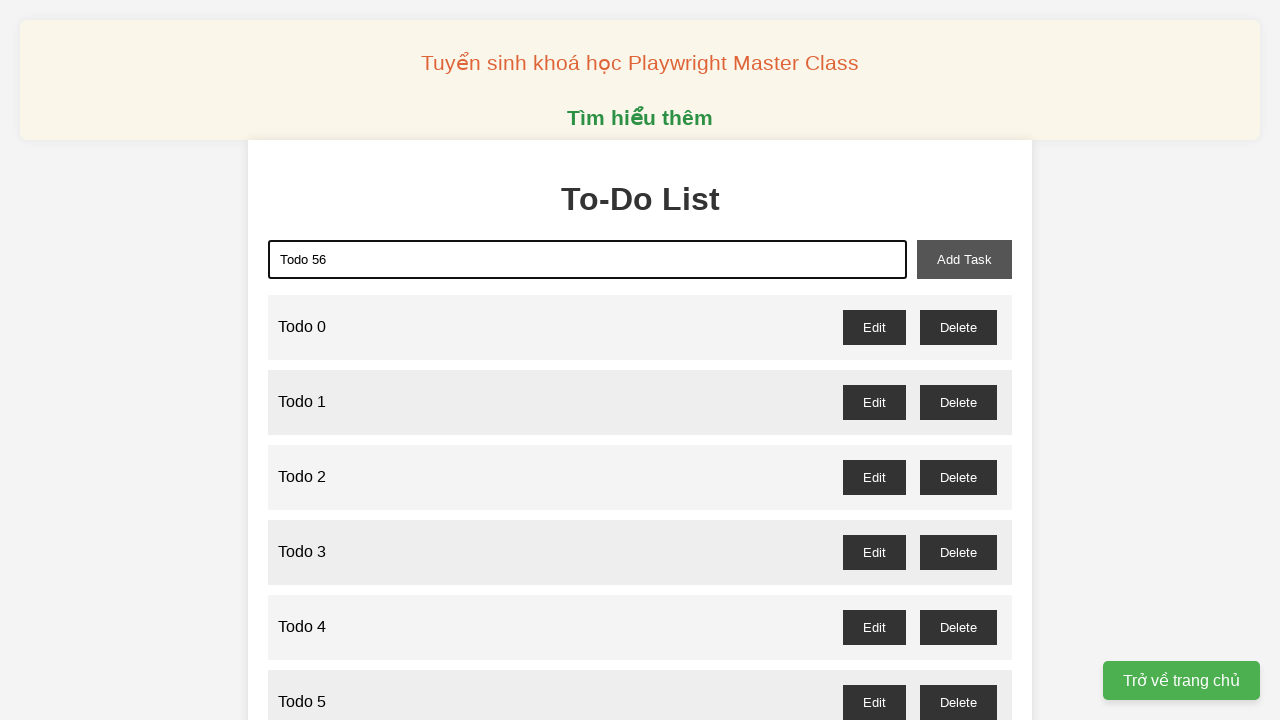

Clicked add-task button to create Todo 56 at (964, 259) on button#add-task
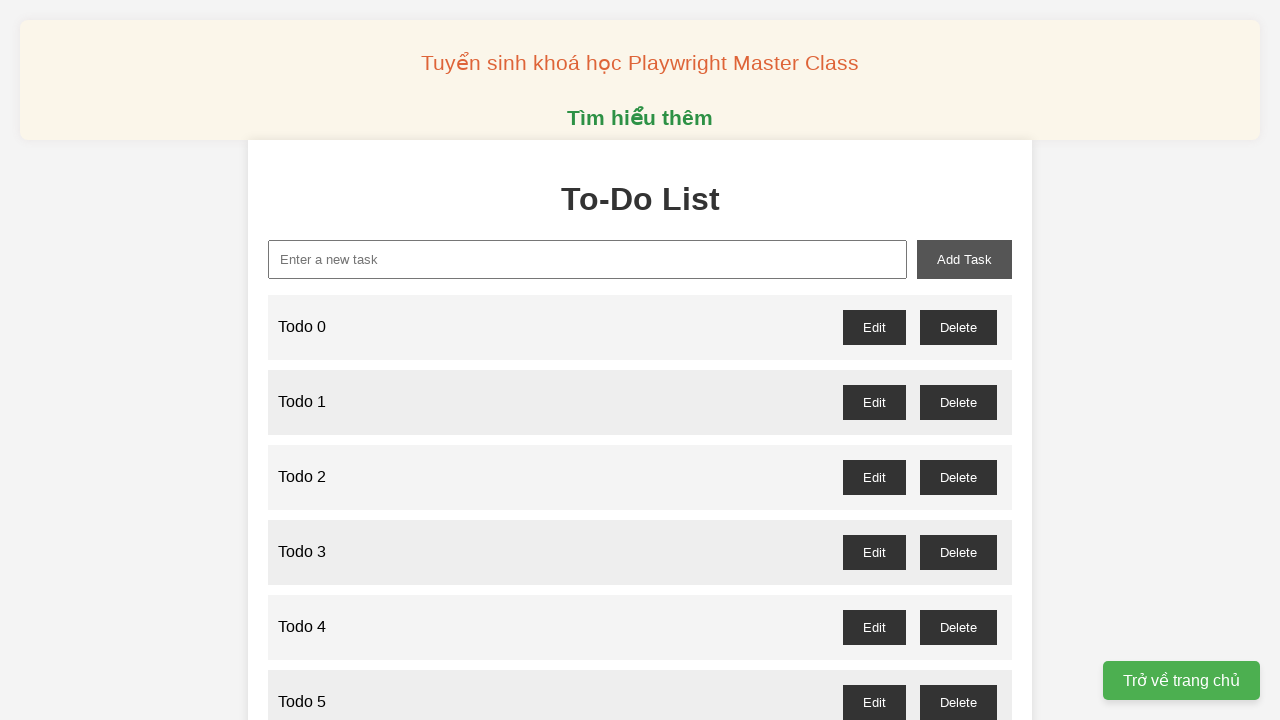

Filled input field with 'Todo 57' on input#new-task
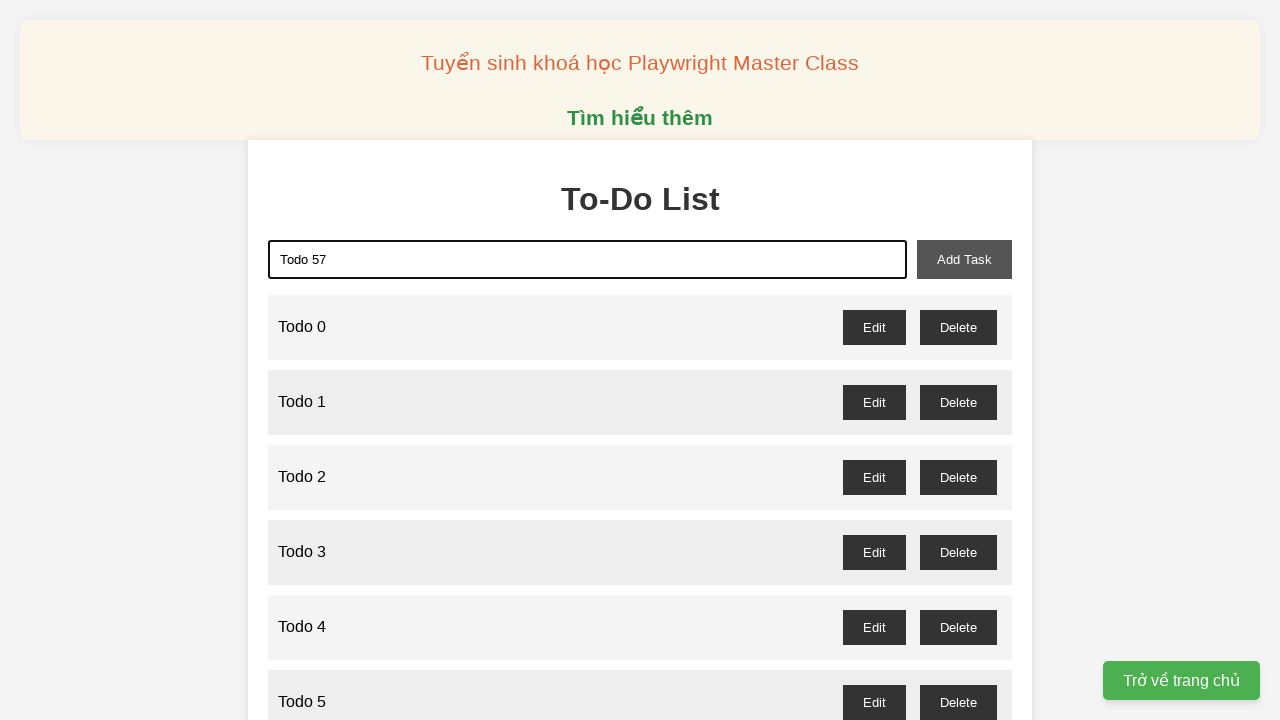

Clicked add-task button to create Todo 57 at (964, 259) on button#add-task
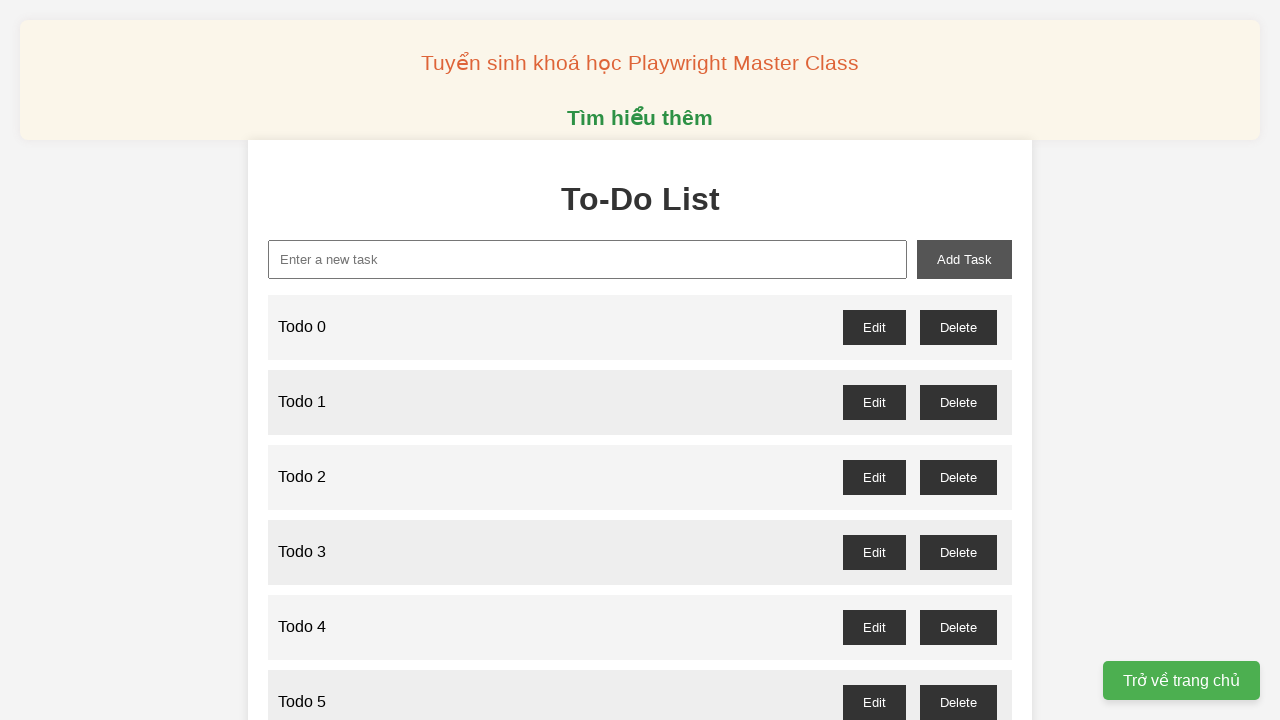

Filled input field with 'Todo 58' on input#new-task
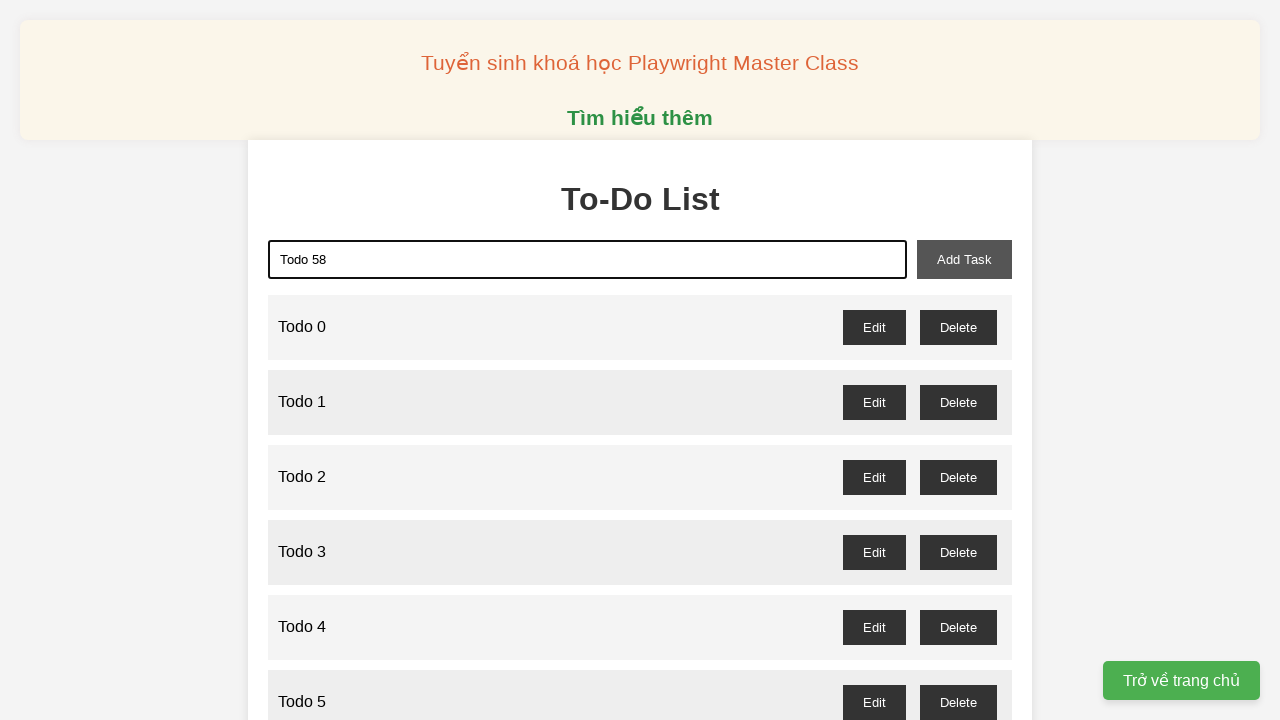

Clicked add-task button to create Todo 58 at (964, 259) on button#add-task
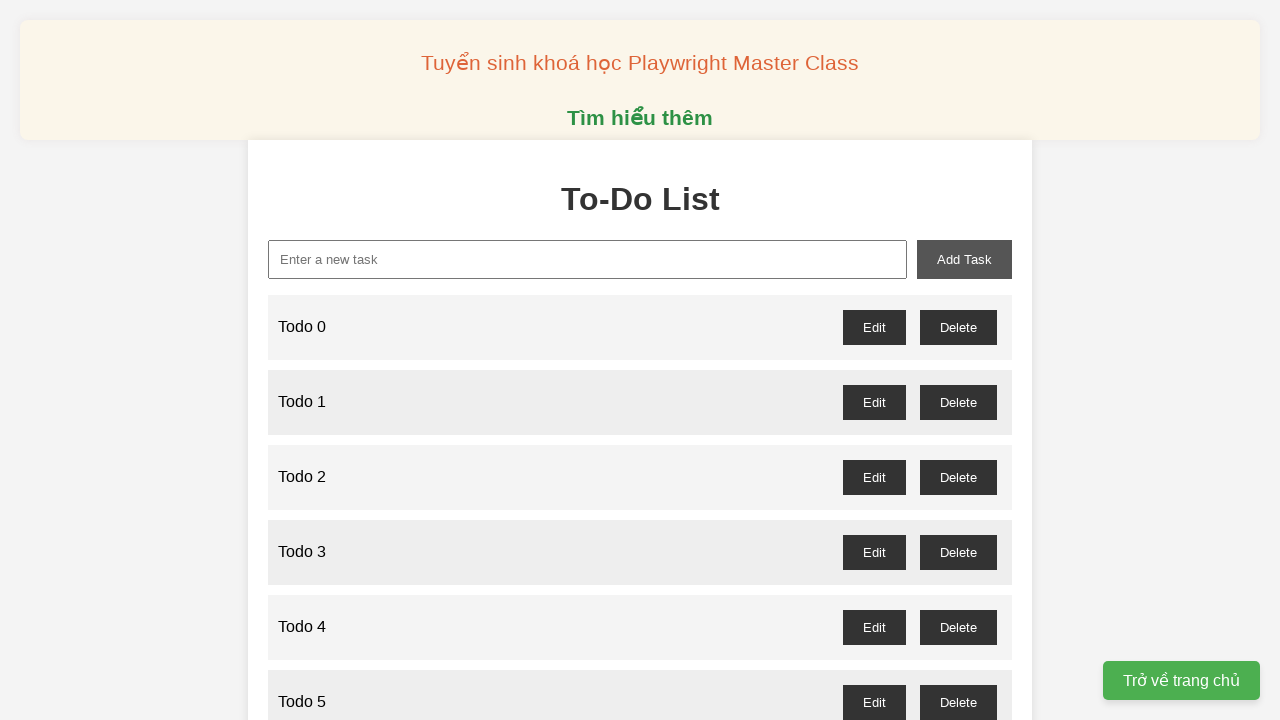

Filled input field with 'Todo 59' on input#new-task
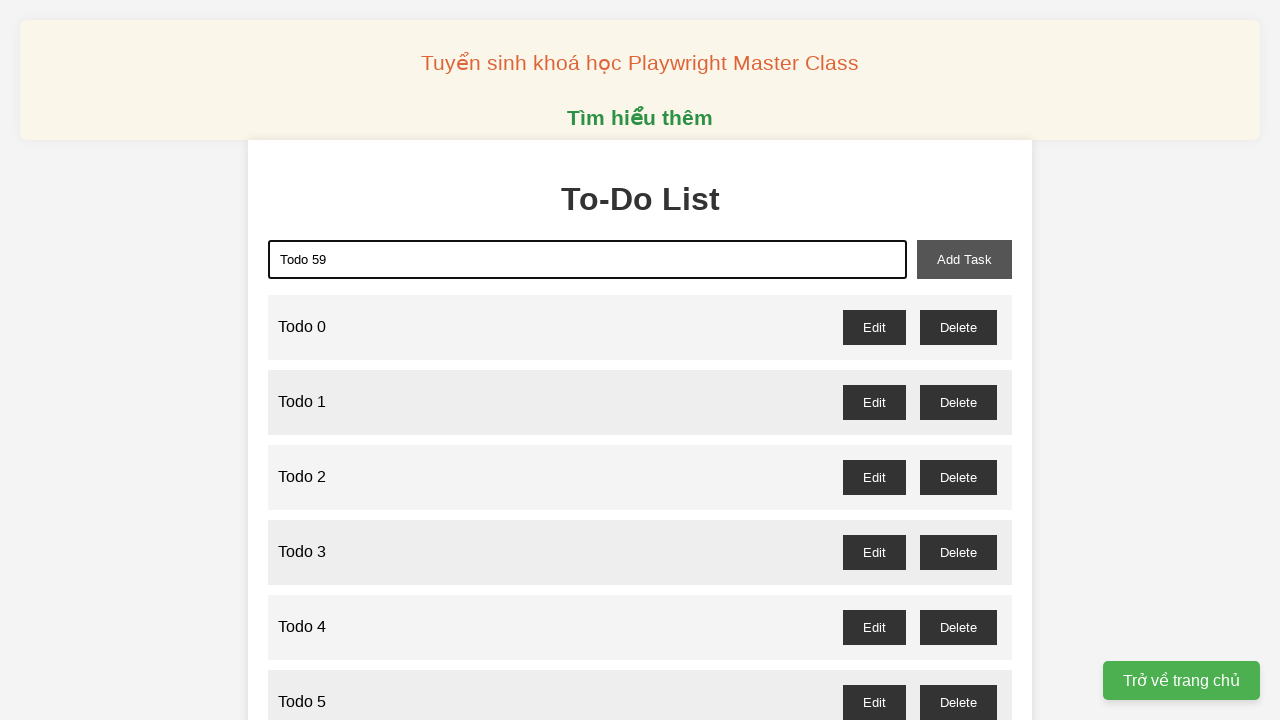

Clicked add-task button to create Todo 59 at (964, 259) on button#add-task
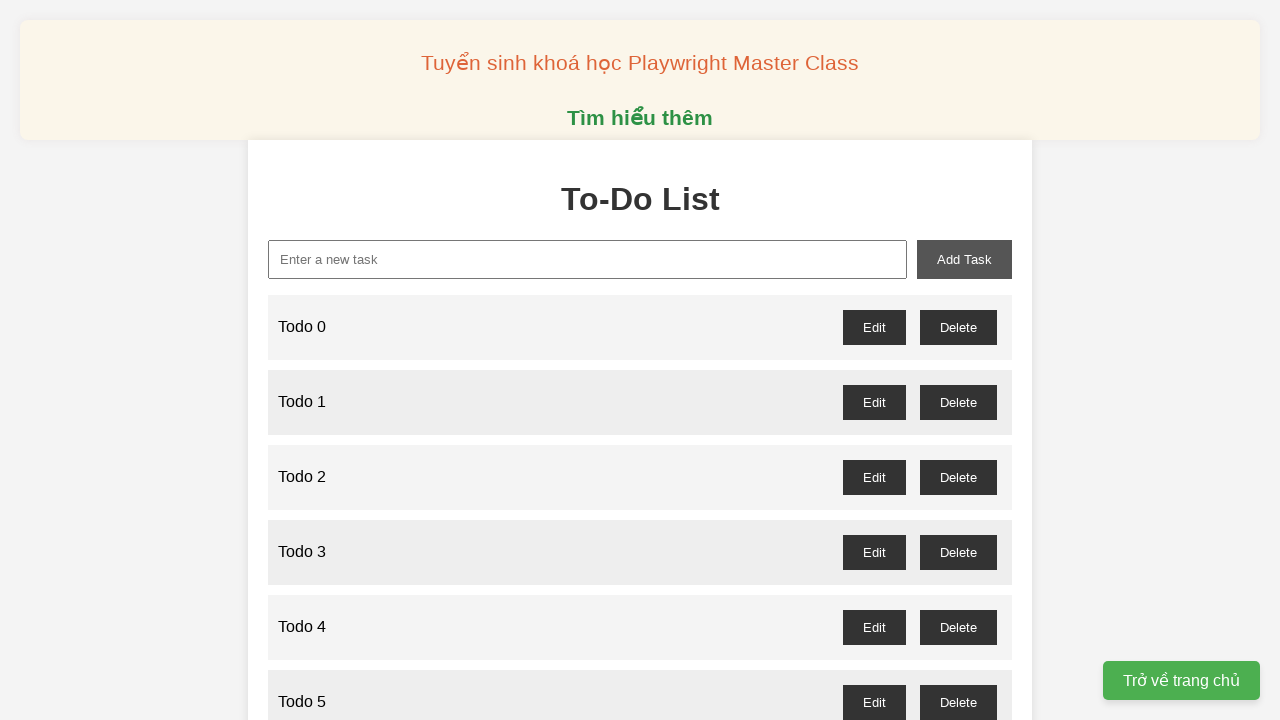

Filled input field with 'Todo 60' on input#new-task
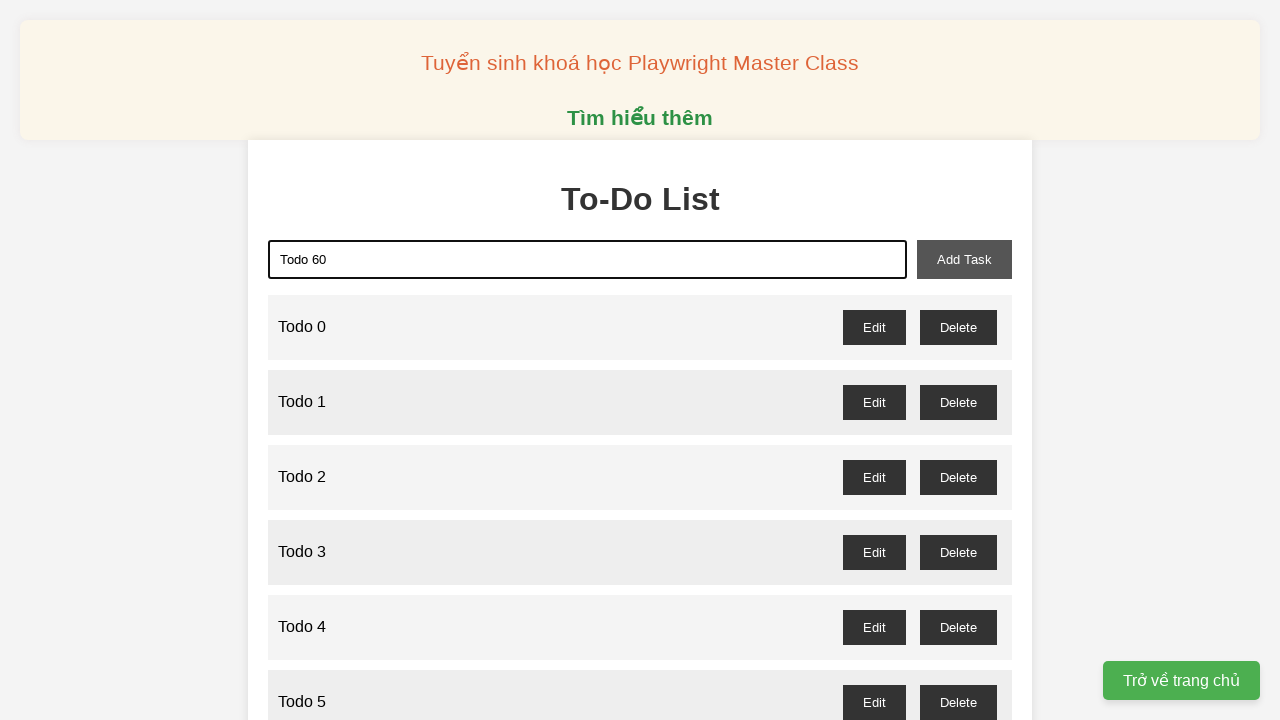

Clicked add-task button to create Todo 60 at (964, 259) on button#add-task
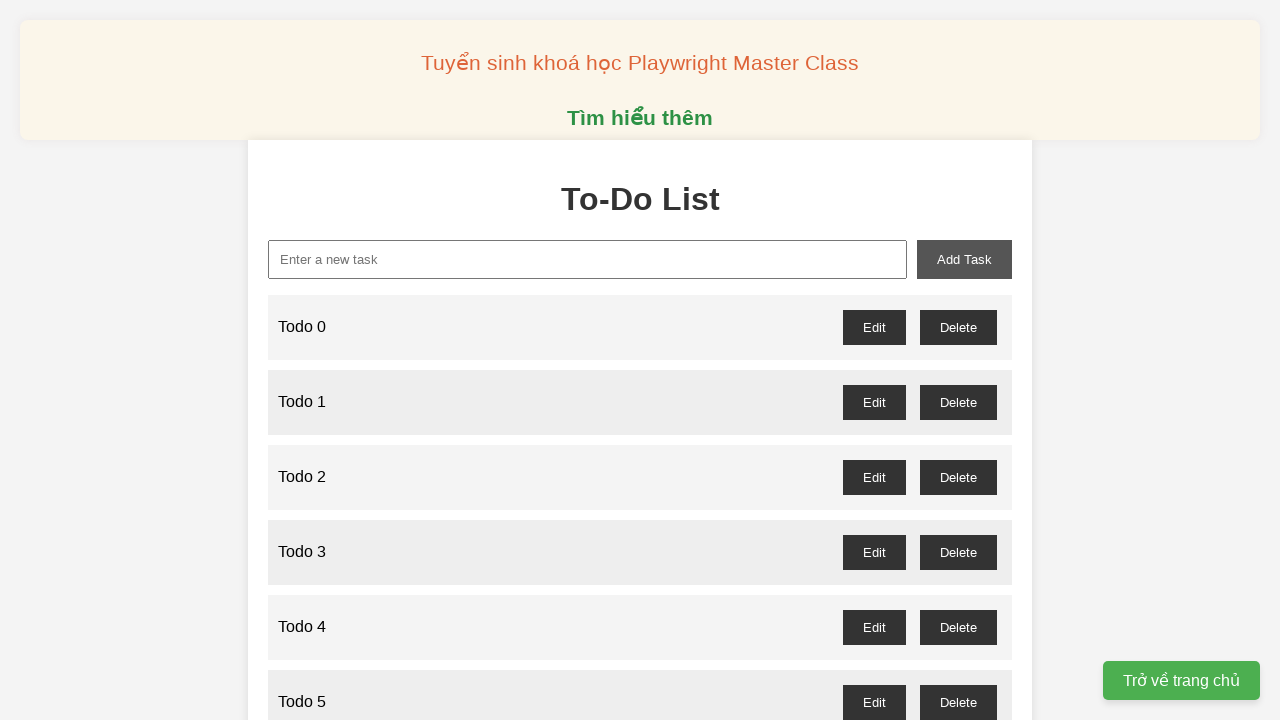

Filled input field with 'Todo 61' on input#new-task
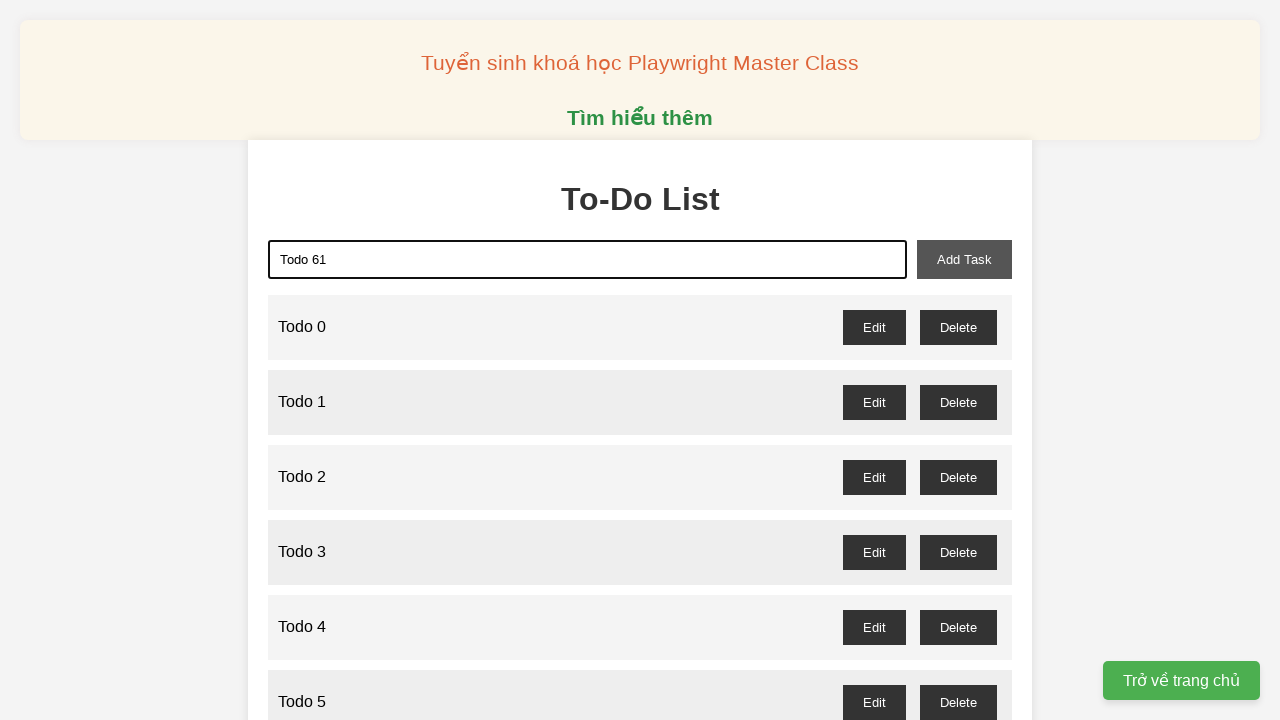

Clicked add-task button to create Todo 61 at (964, 259) on button#add-task
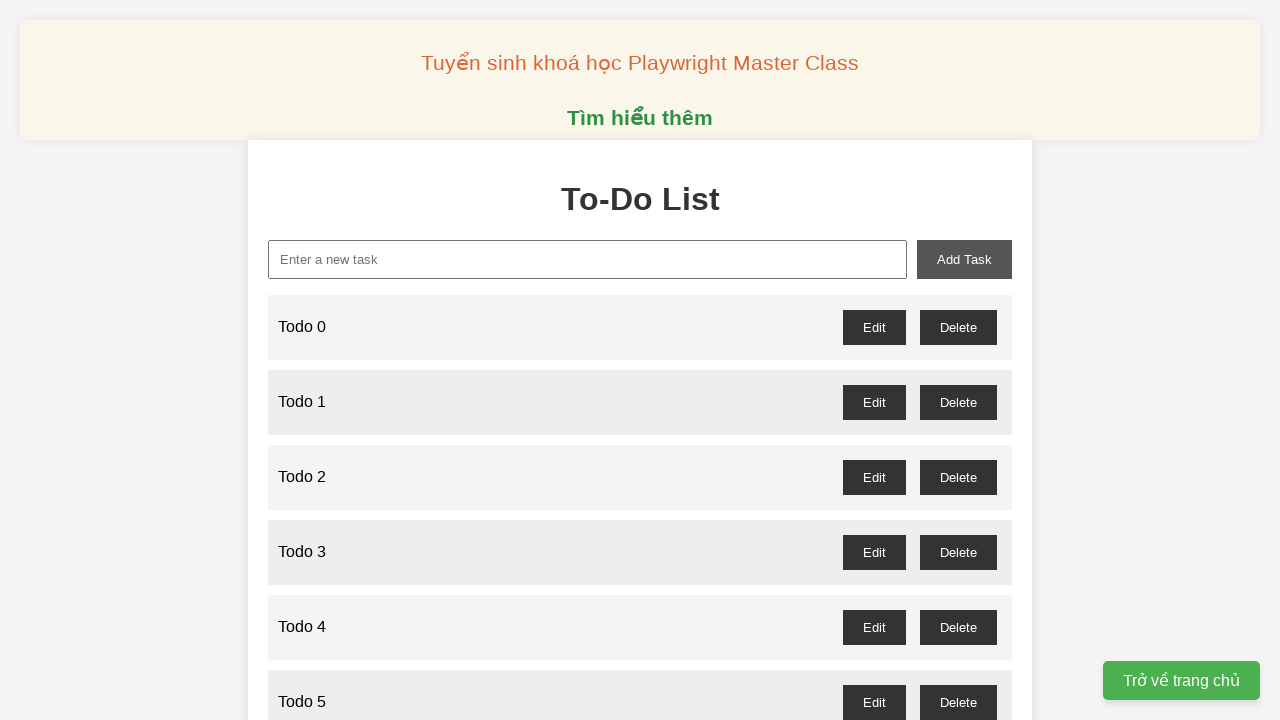

Filled input field with 'Todo 62' on input#new-task
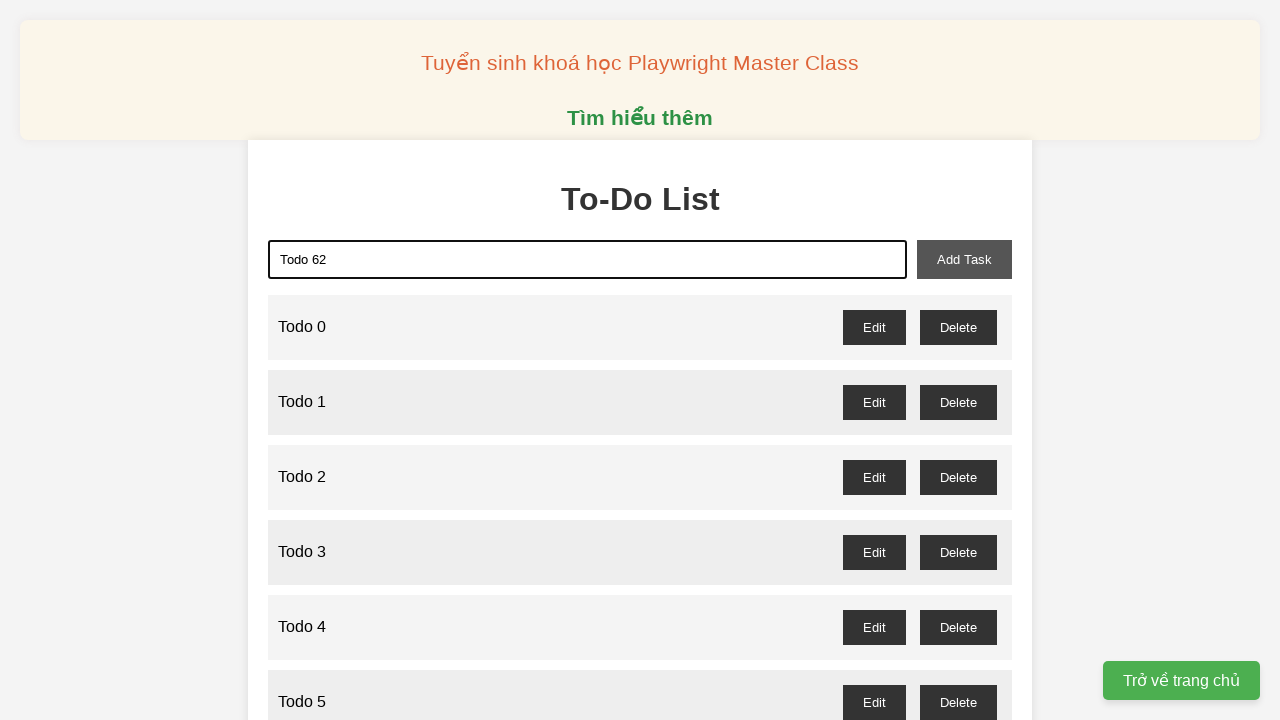

Clicked add-task button to create Todo 62 at (964, 259) on button#add-task
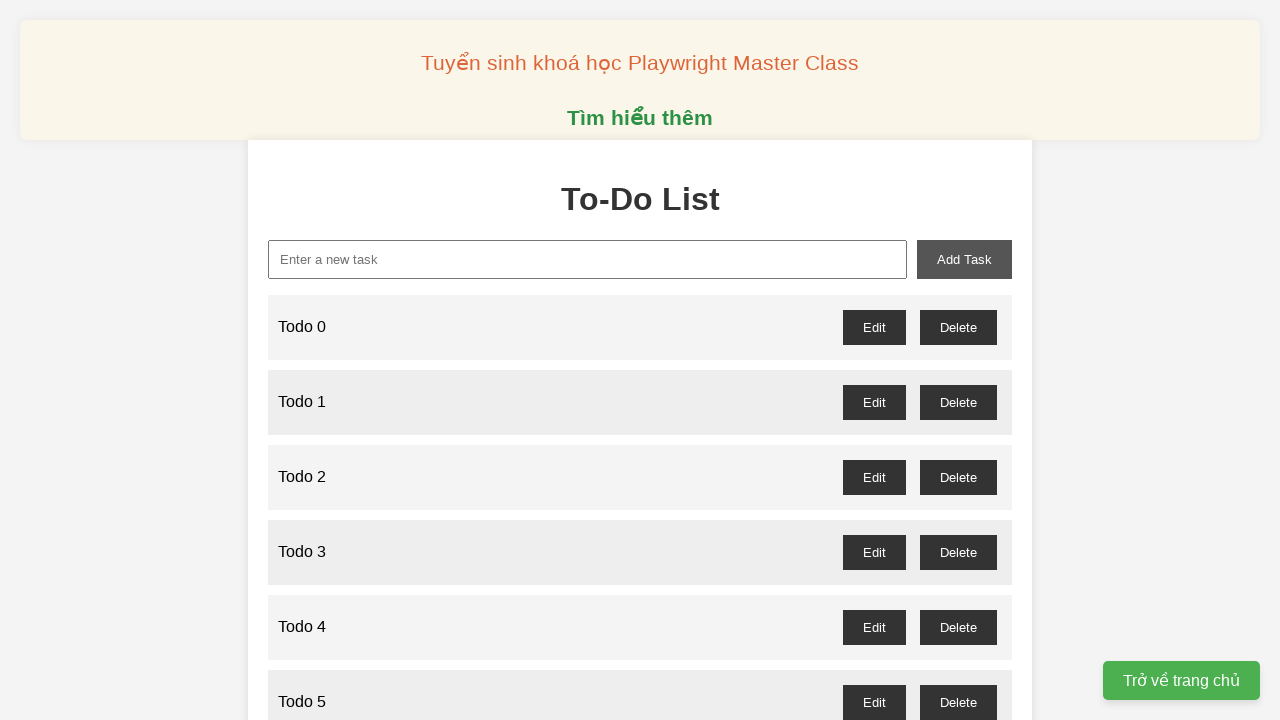

Filled input field with 'Todo 63' on input#new-task
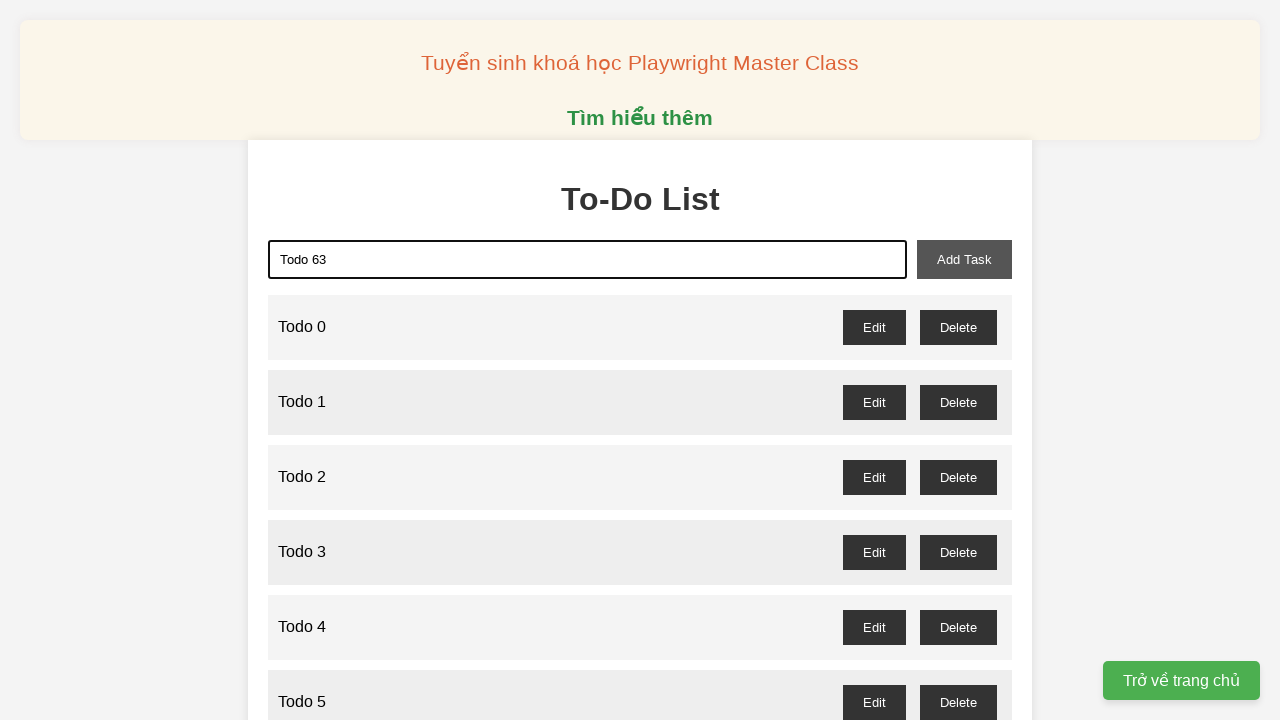

Clicked add-task button to create Todo 63 at (964, 259) on button#add-task
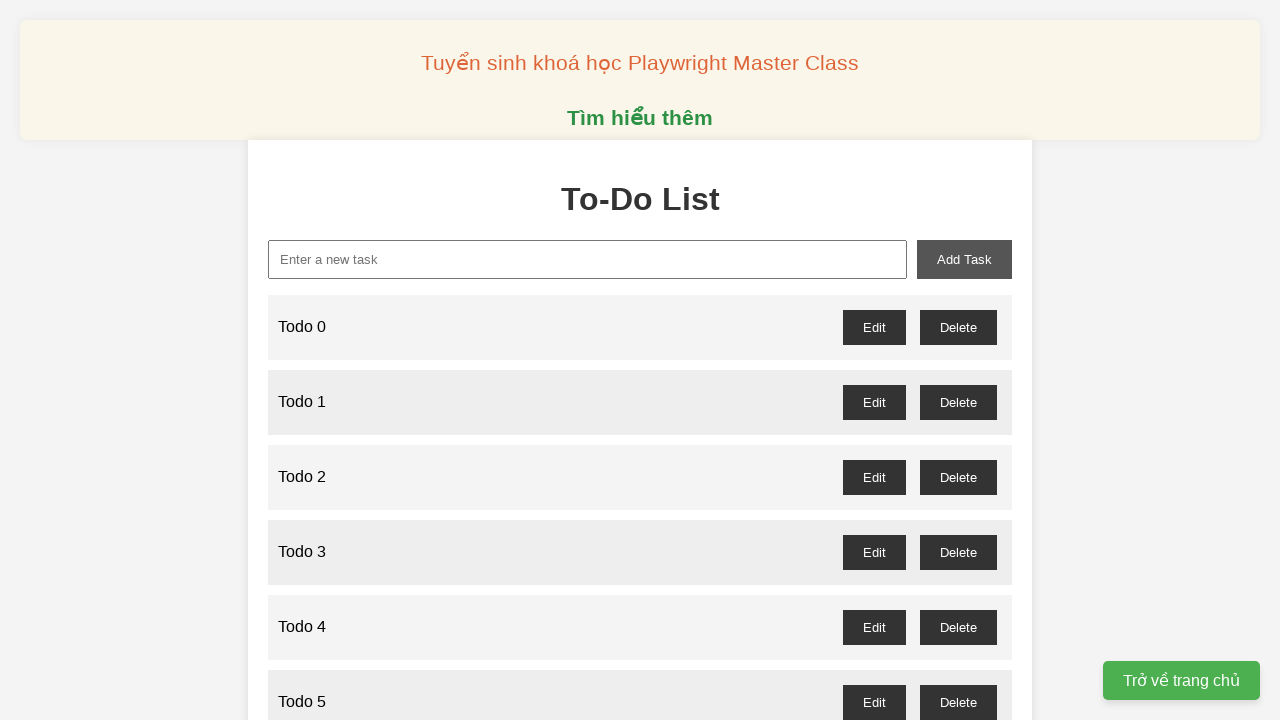

Filled input field with 'Todo 64' on input#new-task
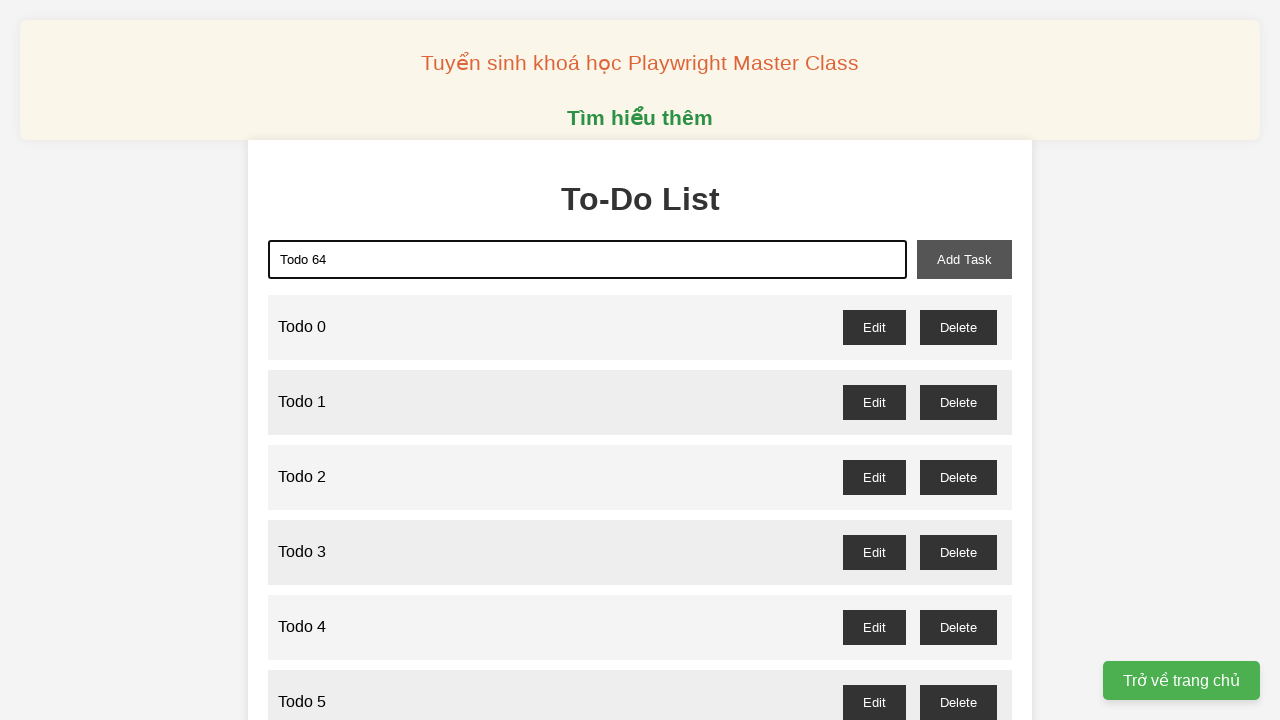

Clicked add-task button to create Todo 64 at (964, 259) on button#add-task
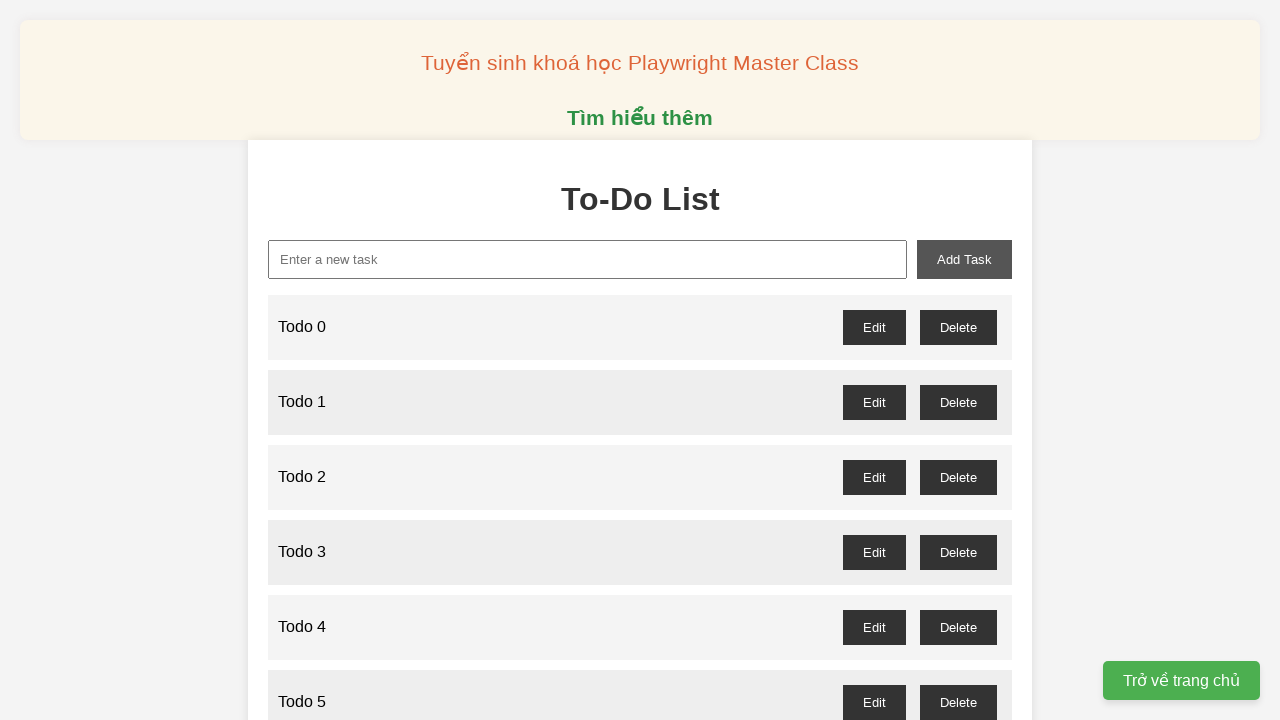

Filled input field with 'Todo 65' on input#new-task
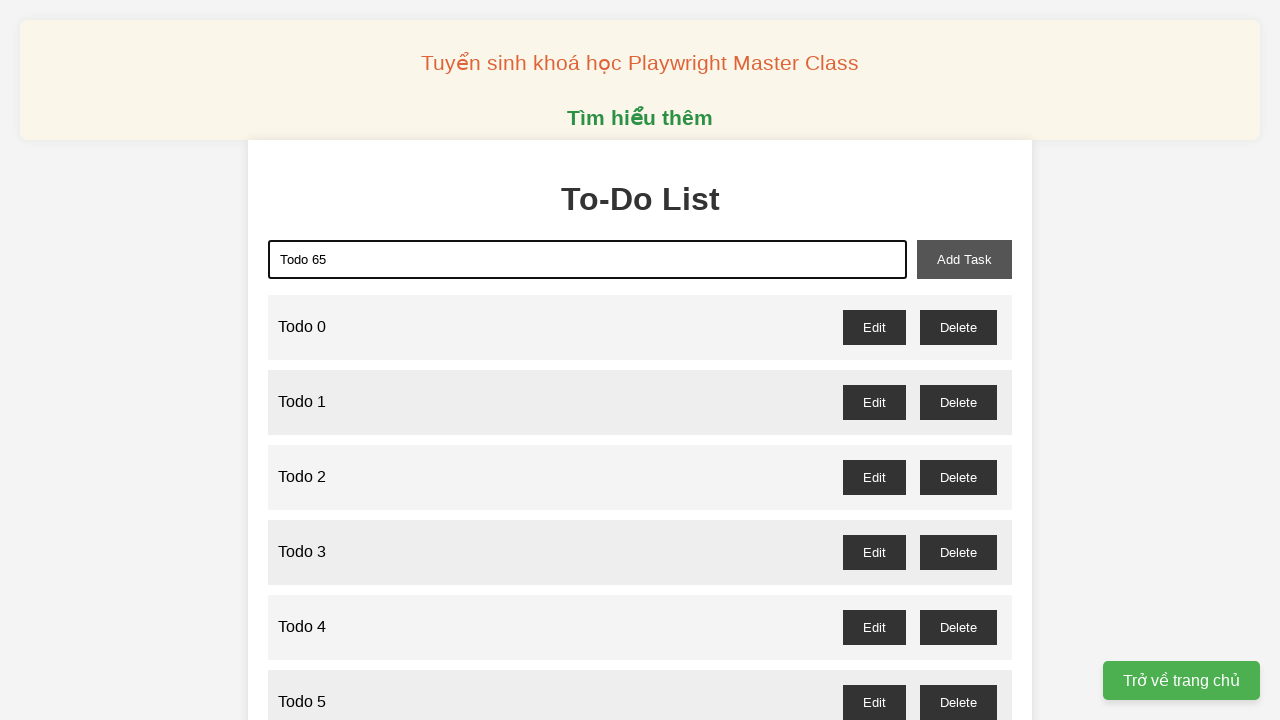

Clicked add-task button to create Todo 65 at (964, 259) on button#add-task
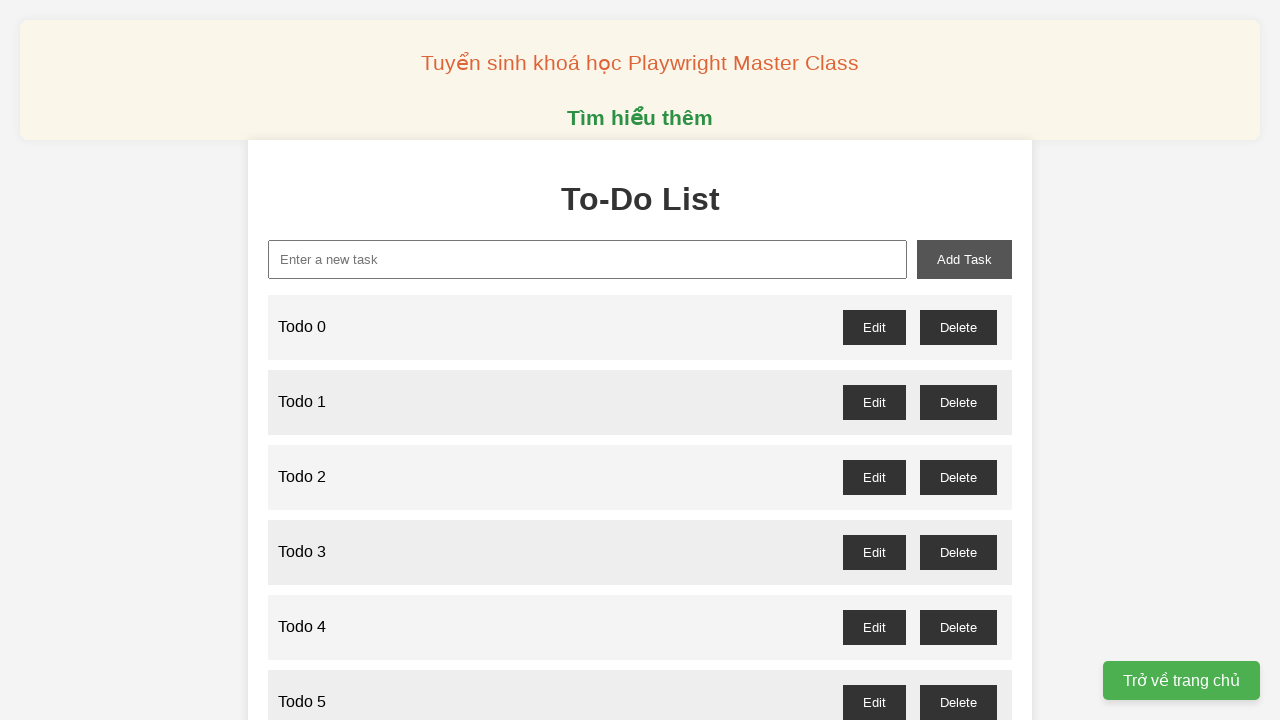

Filled input field with 'Todo 66' on input#new-task
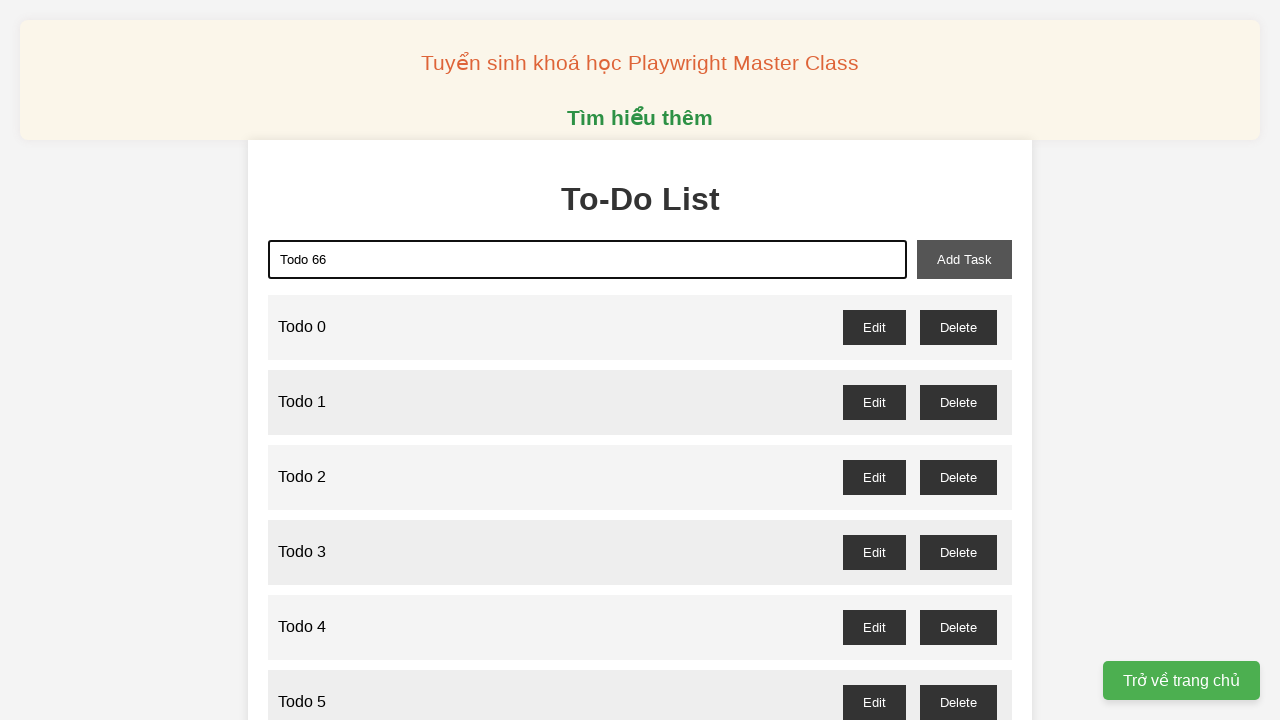

Clicked add-task button to create Todo 66 at (964, 259) on button#add-task
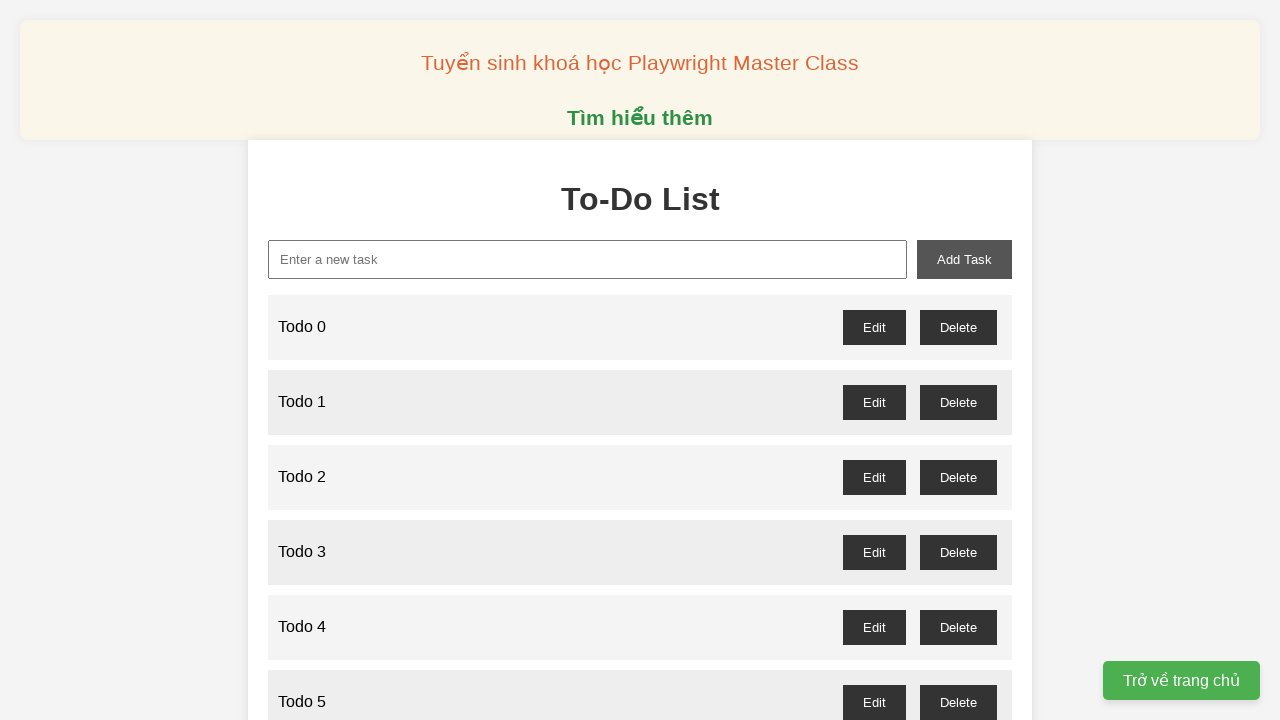

Filled input field with 'Todo 67' on input#new-task
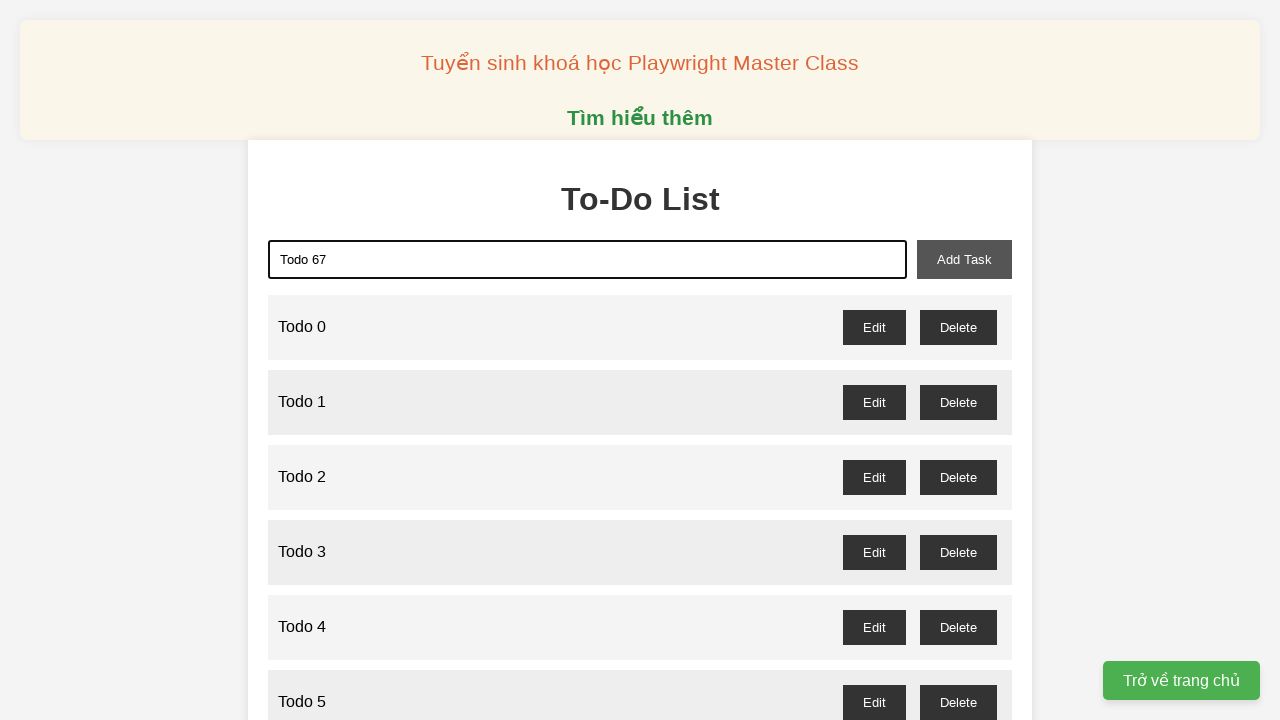

Clicked add-task button to create Todo 67 at (964, 259) on button#add-task
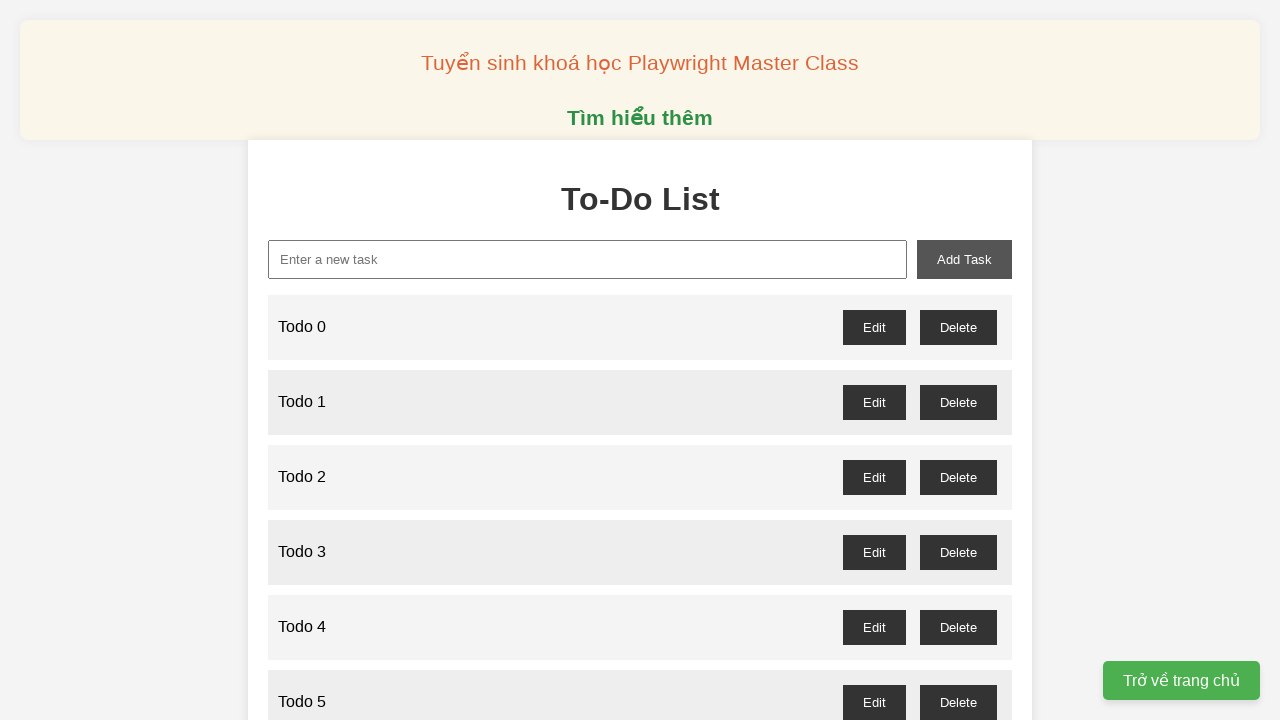

Filled input field with 'Todo 68' on input#new-task
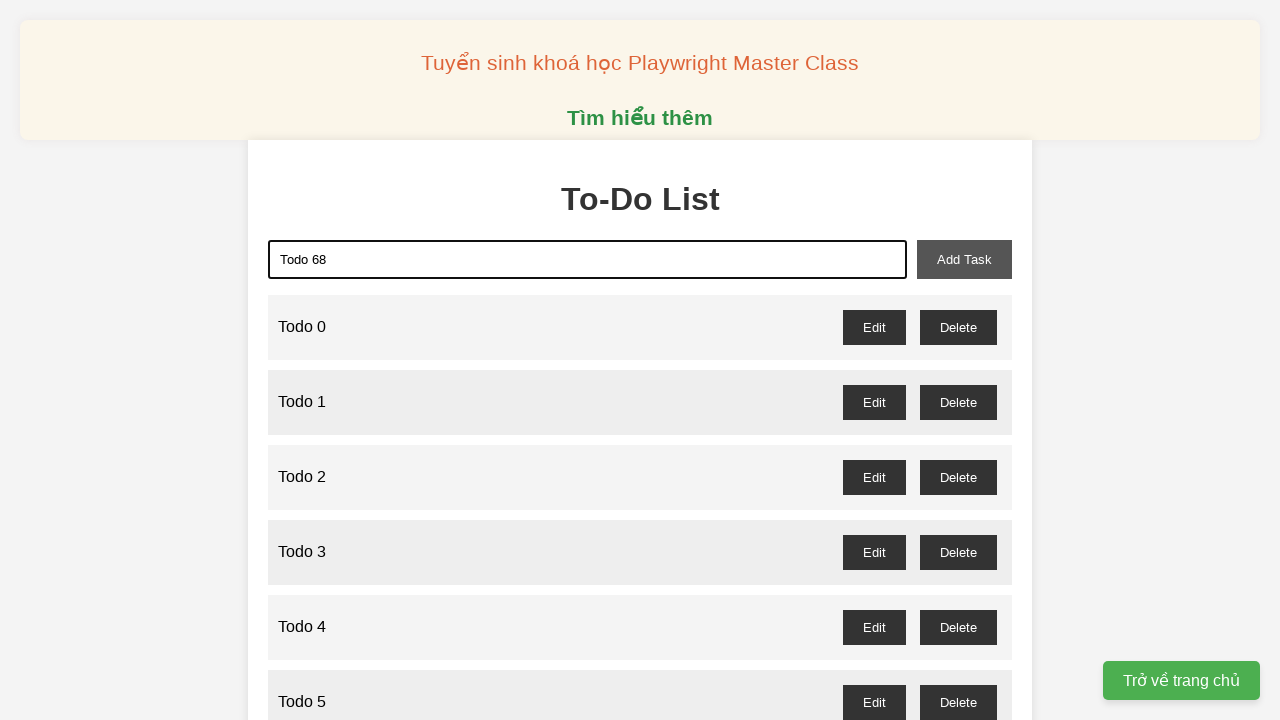

Clicked add-task button to create Todo 68 at (964, 259) on button#add-task
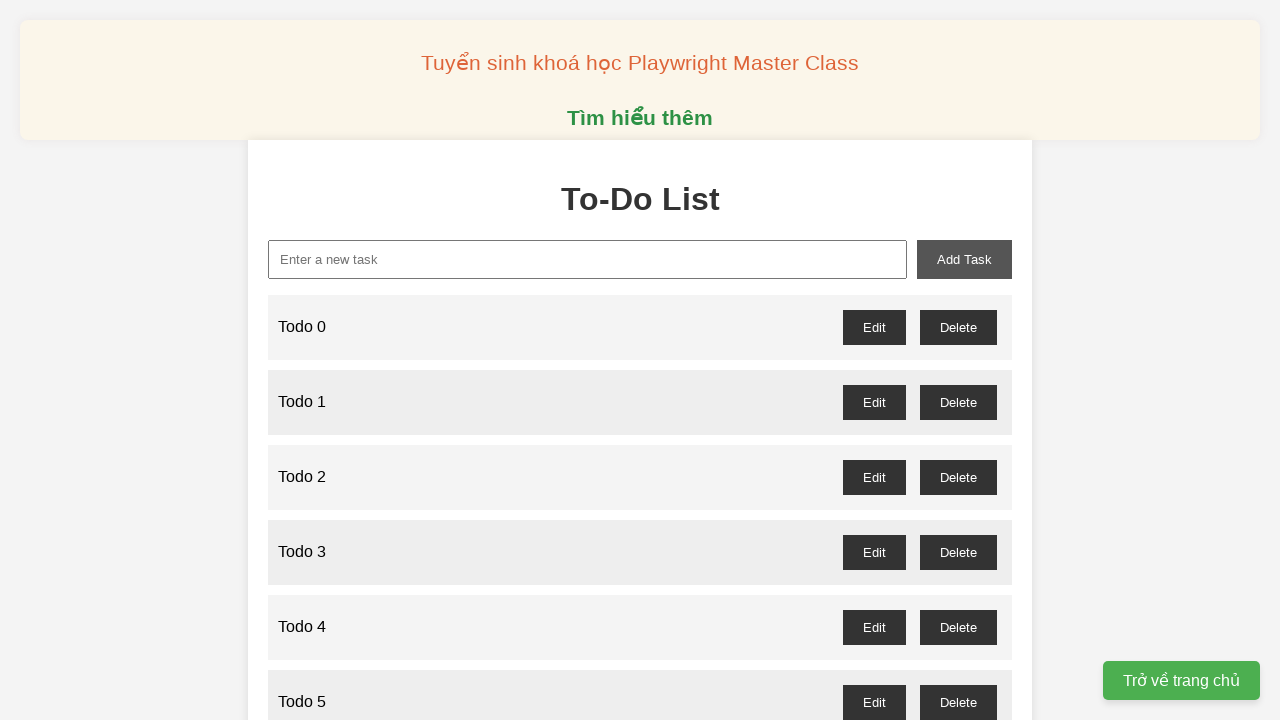

Filled input field with 'Todo 69' on input#new-task
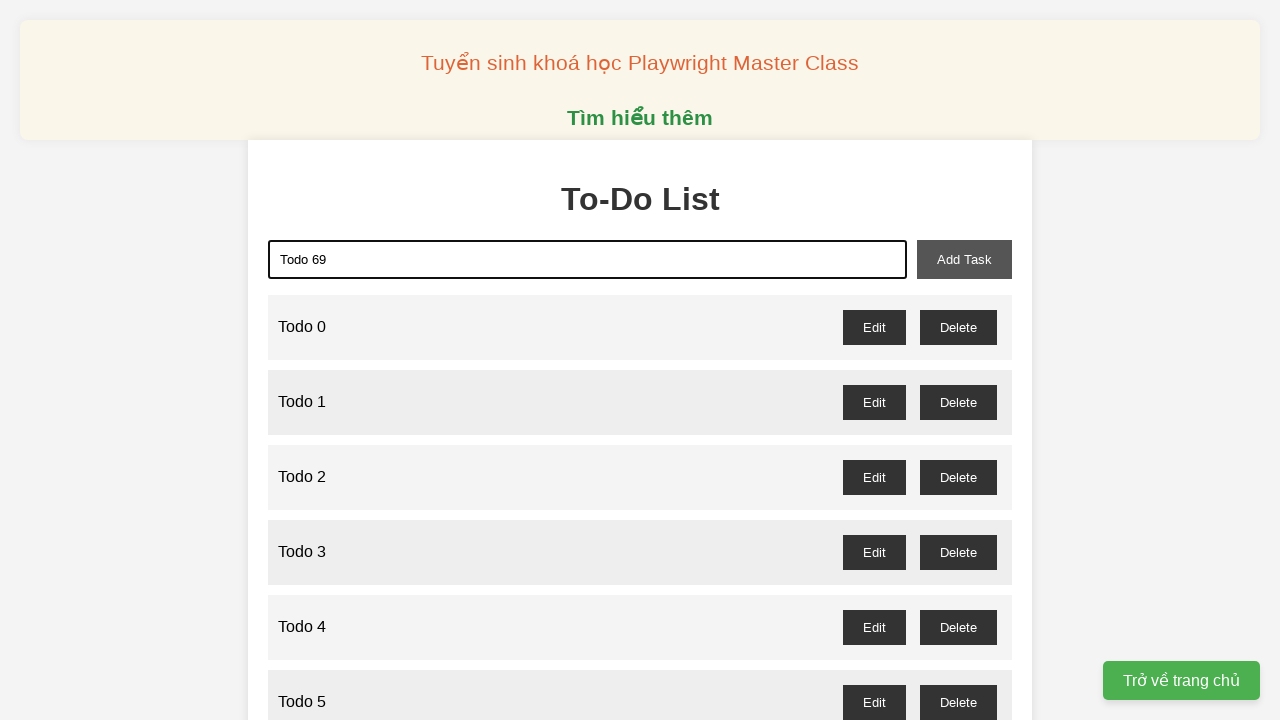

Clicked add-task button to create Todo 69 at (964, 259) on button#add-task
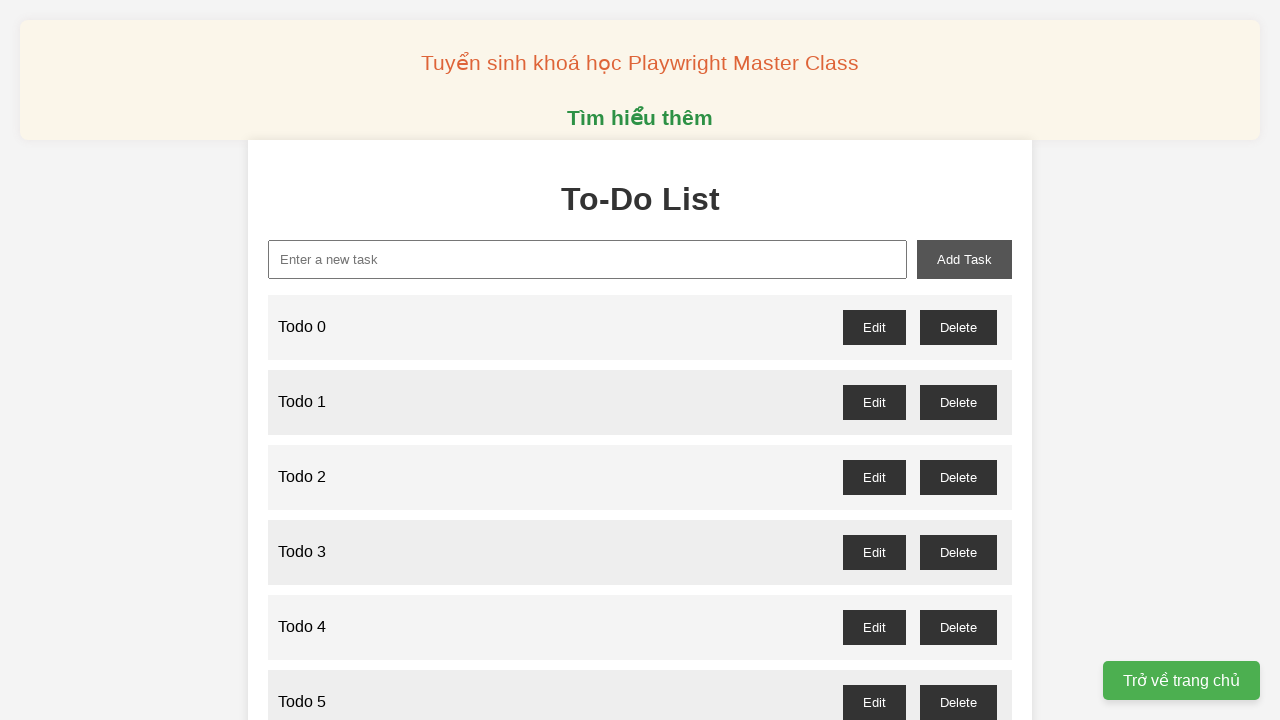

Filled input field with 'Todo 70' on input#new-task
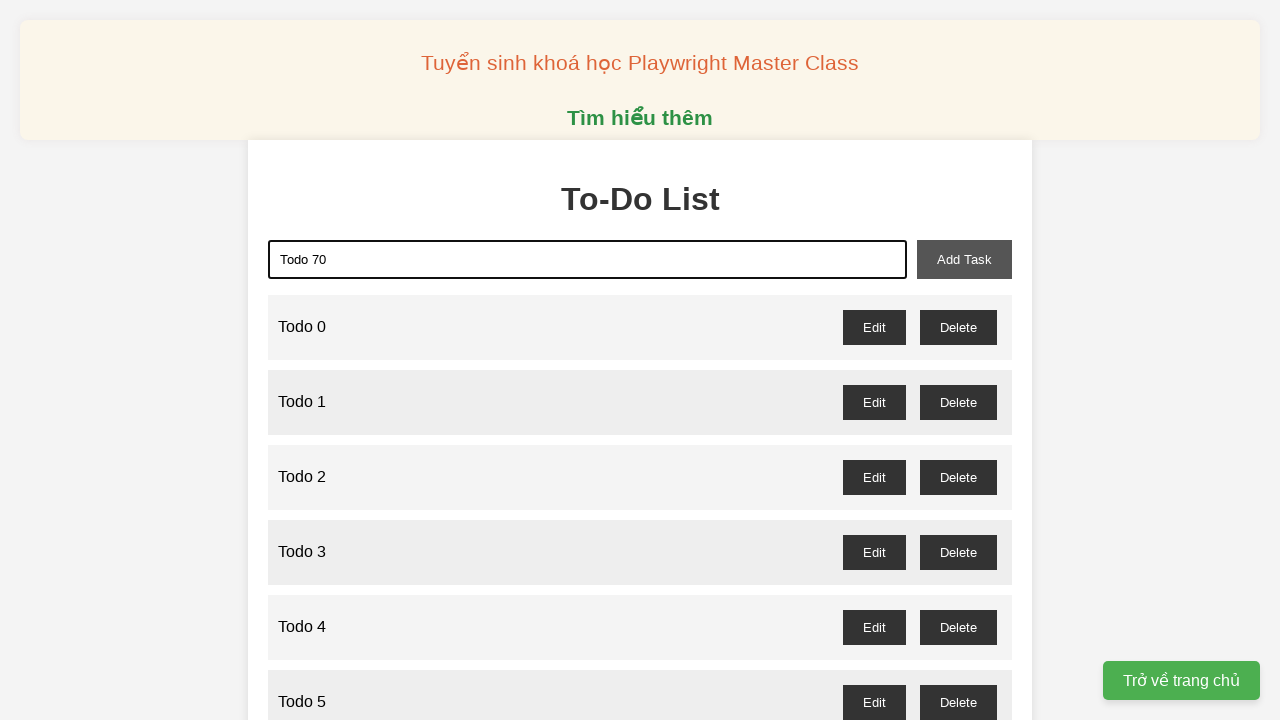

Clicked add-task button to create Todo 70 at (964, 259) on button#add-task
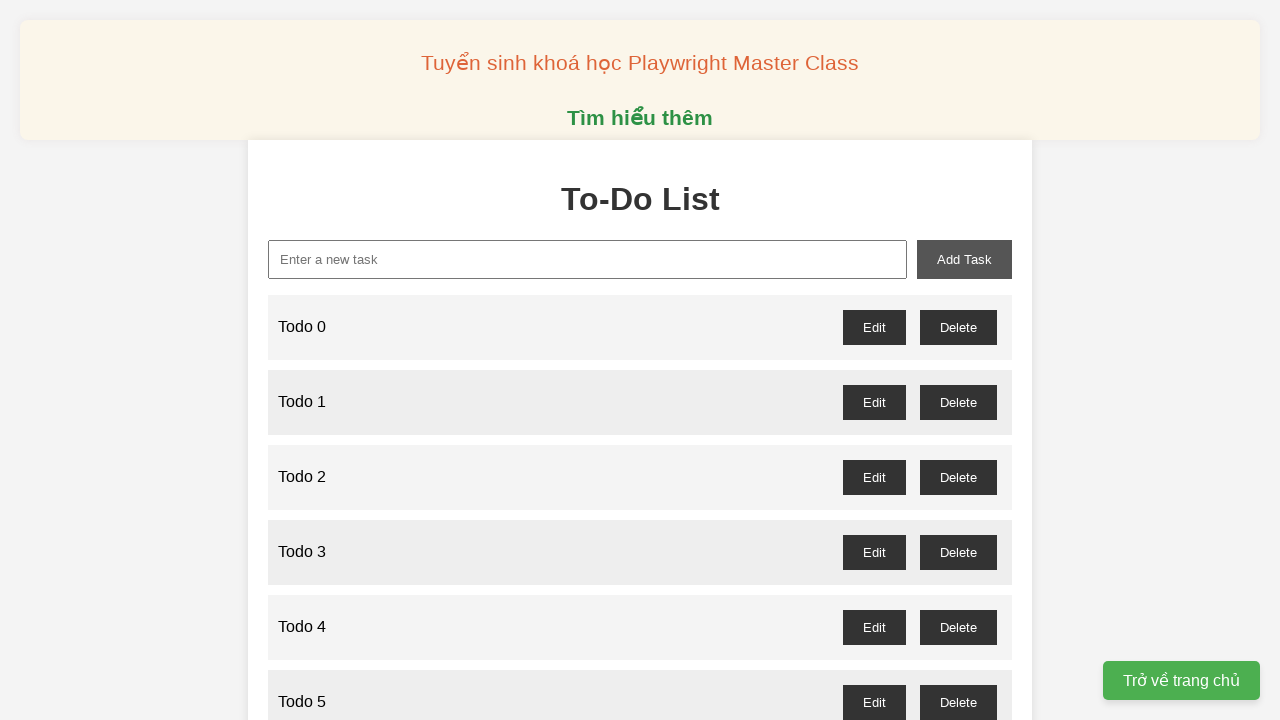

Filled input field with 'Todo 71' on input#new-task
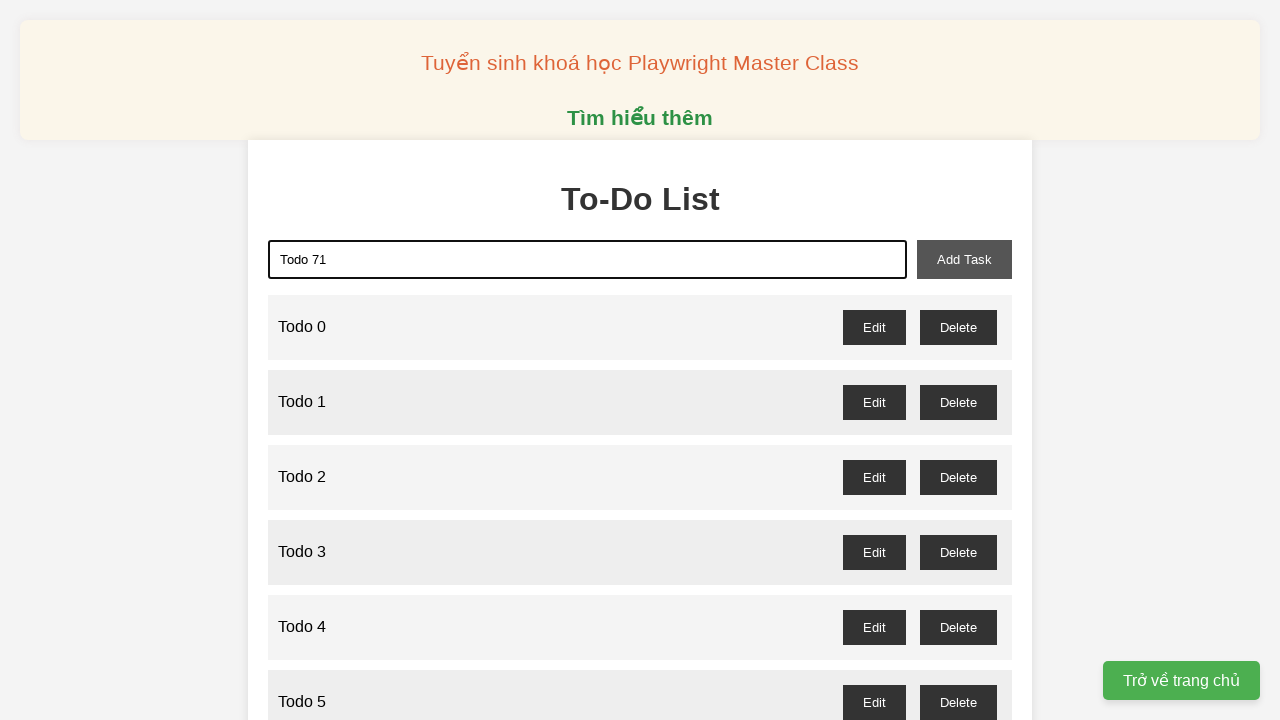

Clicked add-task button to create Todo 71 at (964, 259) on button#add-task
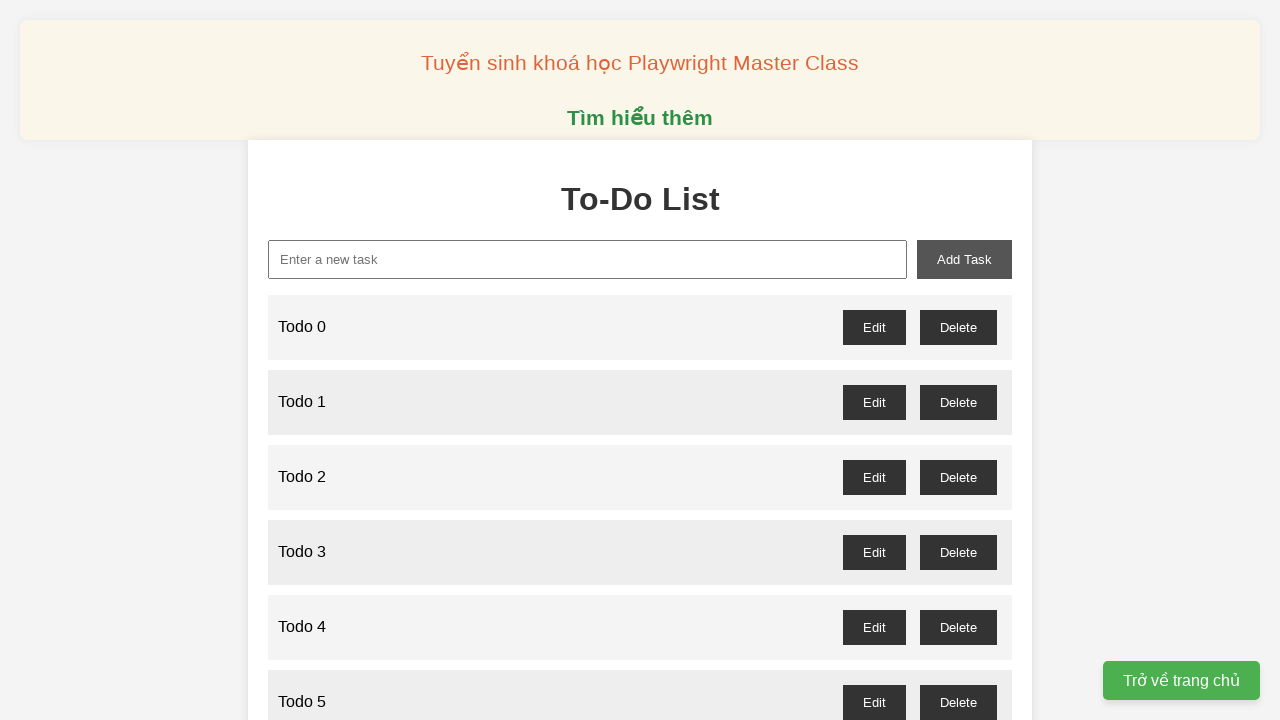

Filled input field with 'Todo 72' on input#new-task
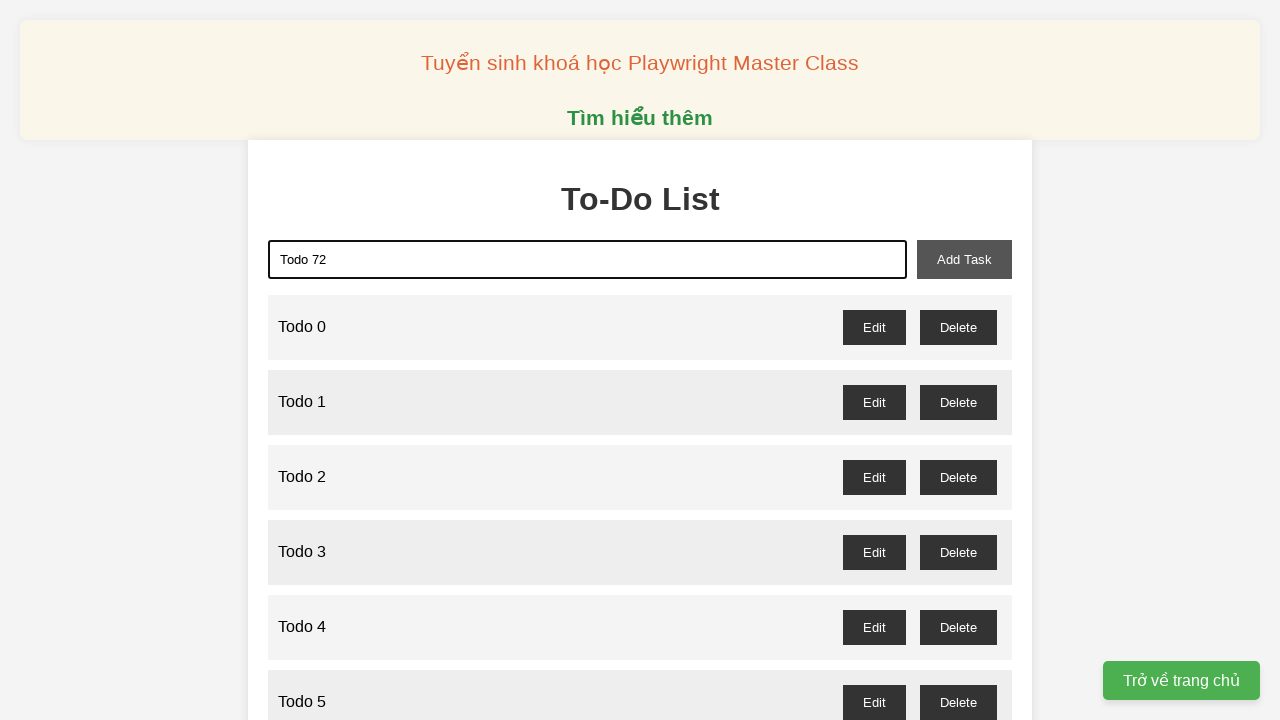

Clicked add-task button to create Todo 72 at (964, 259) on button#add-task
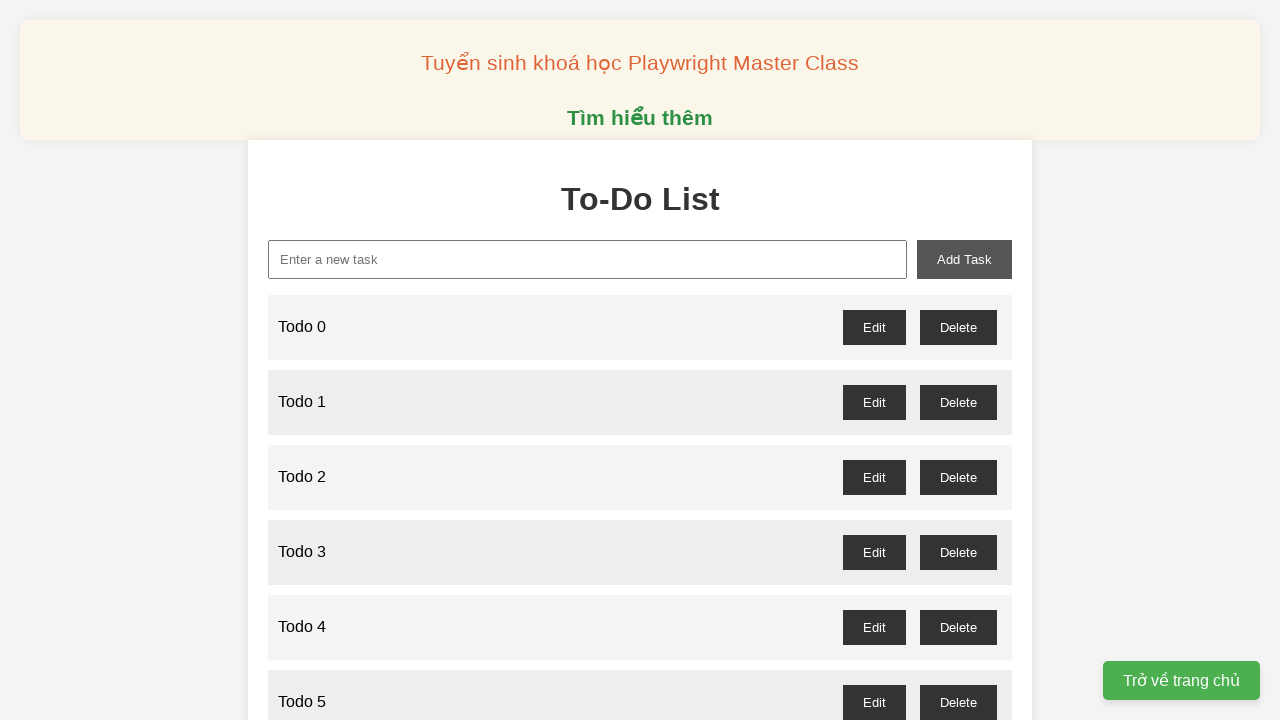

Filled input field with 'Todo 73' on input#new-task
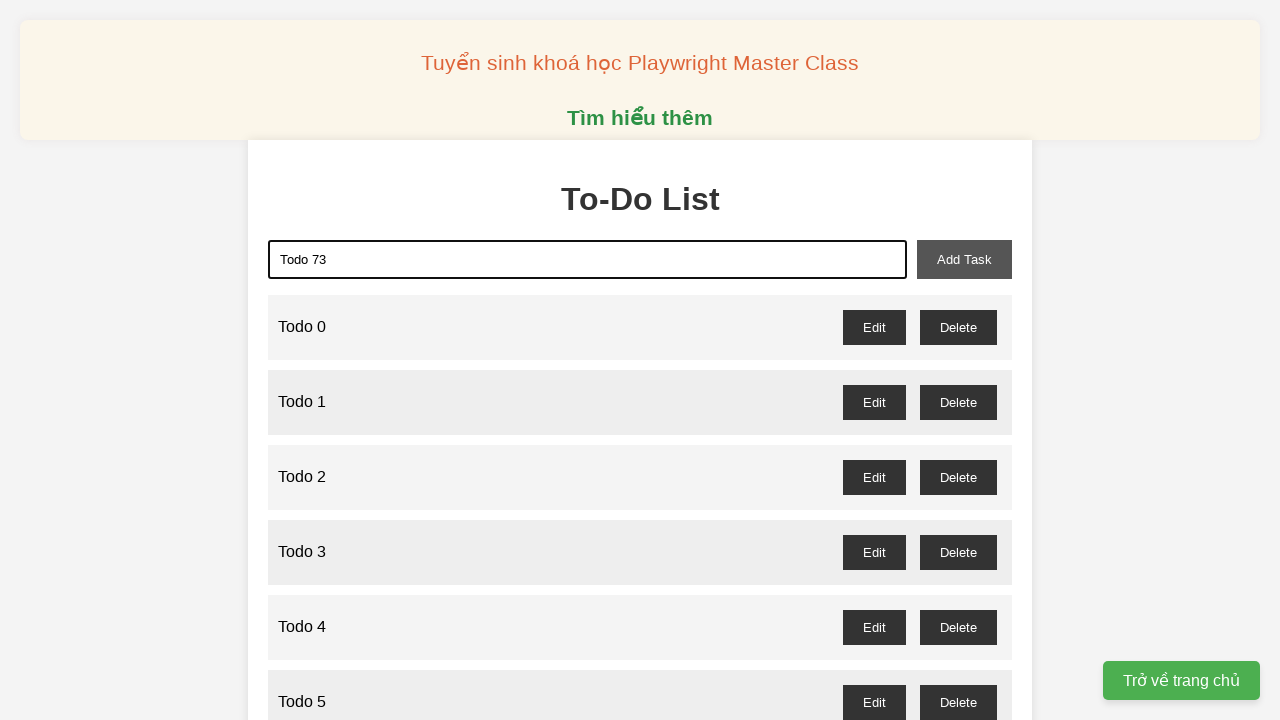

Clicked add-task button to create Todo 73 at (964, 259) on button#add-task
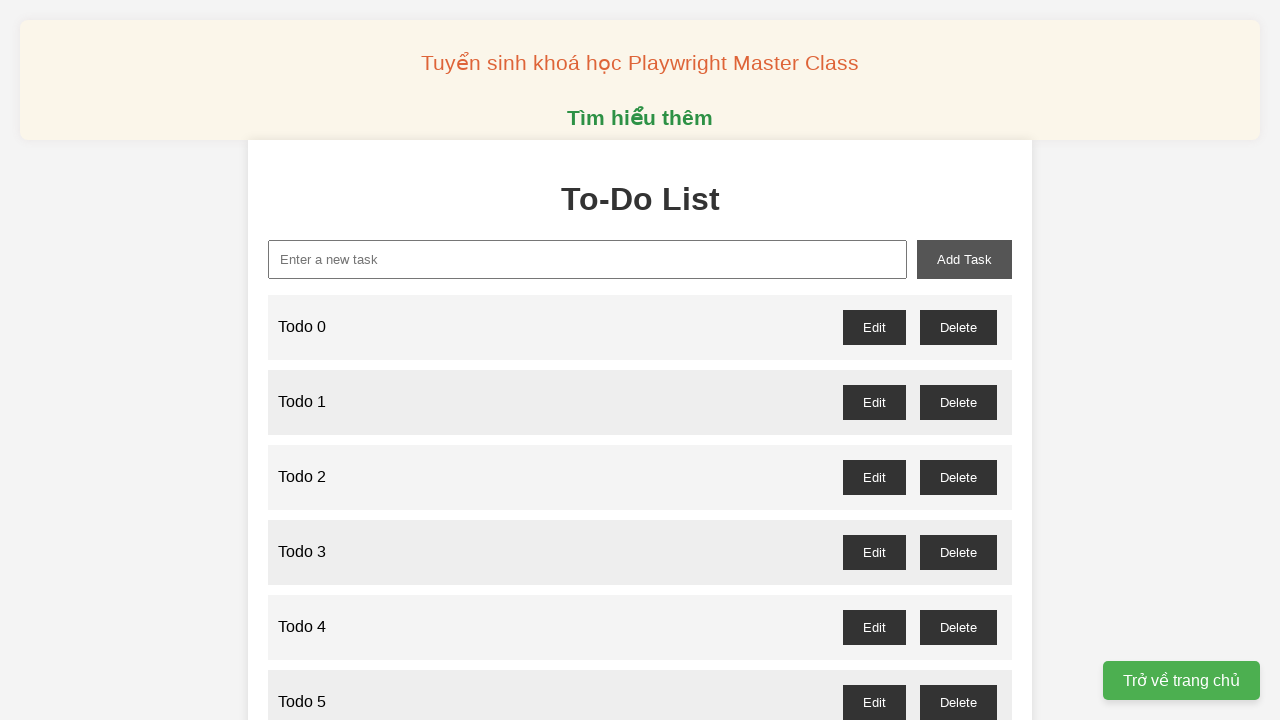

Filled input field with 'Todo 74' on input#new-task
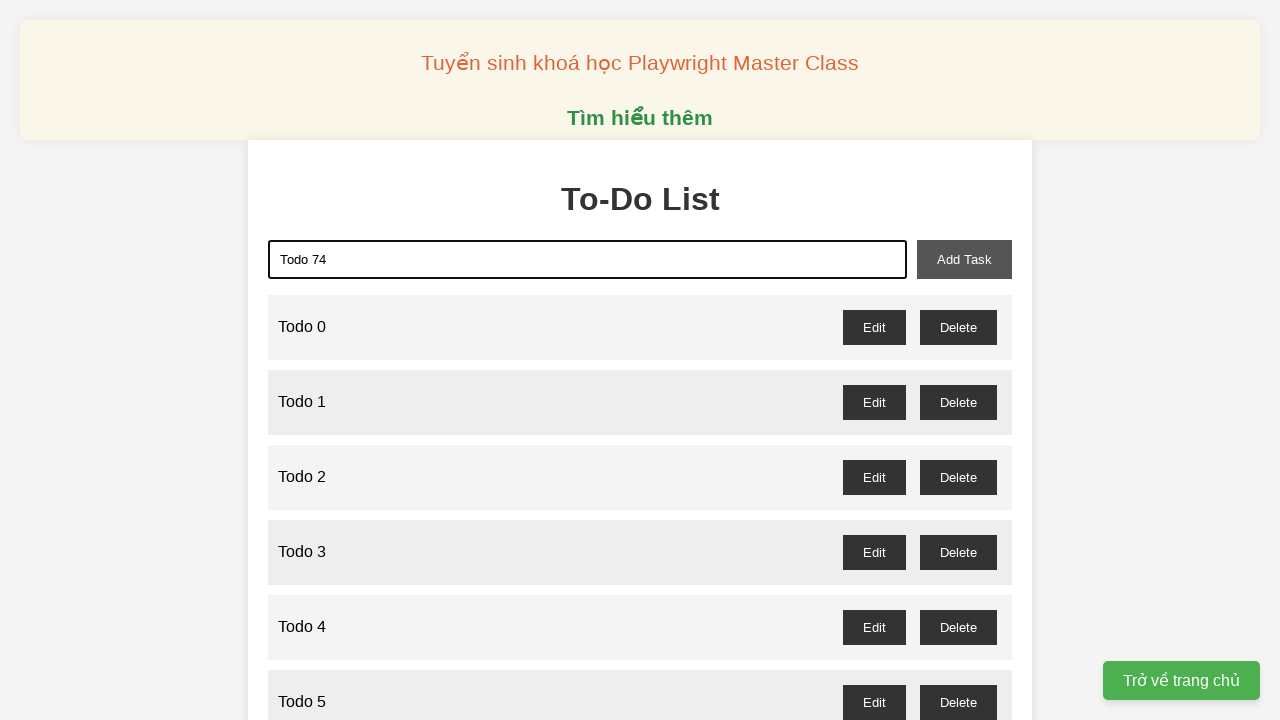

Clicked add-task button to create Todo 74 at (964, 259) on button#add-task
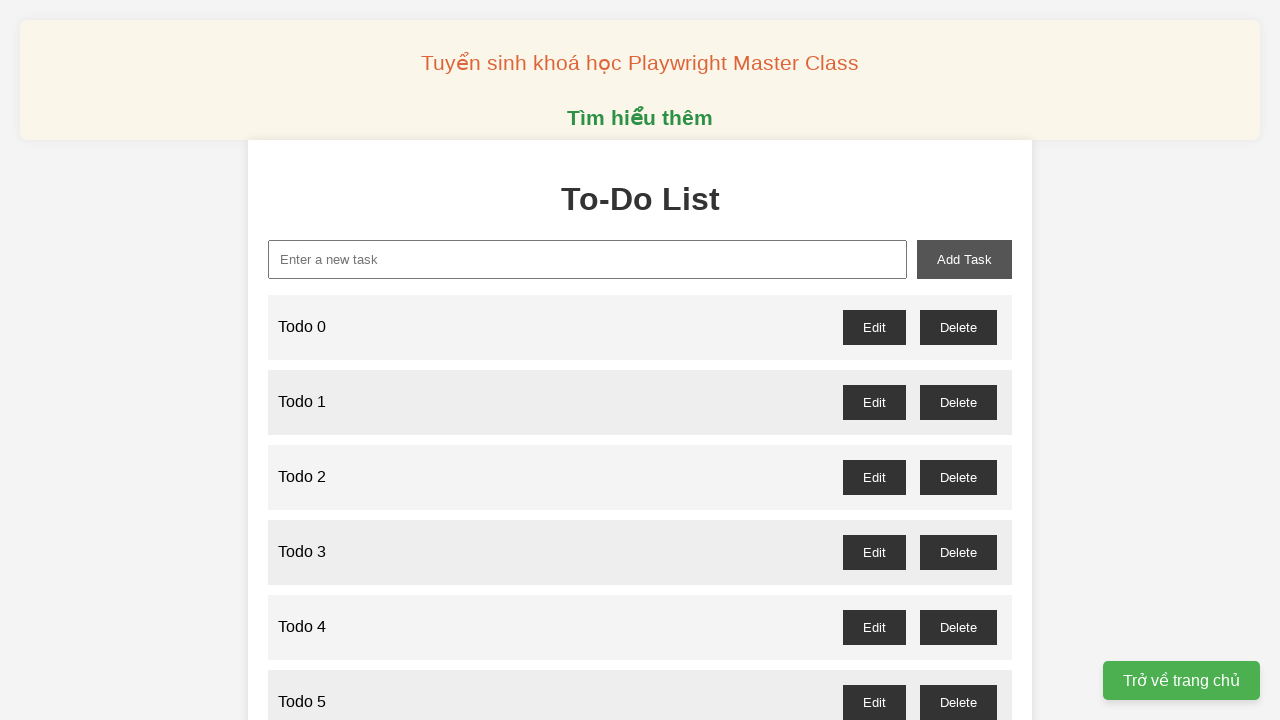

Filled input field with 'Todo 75' on input#new-task
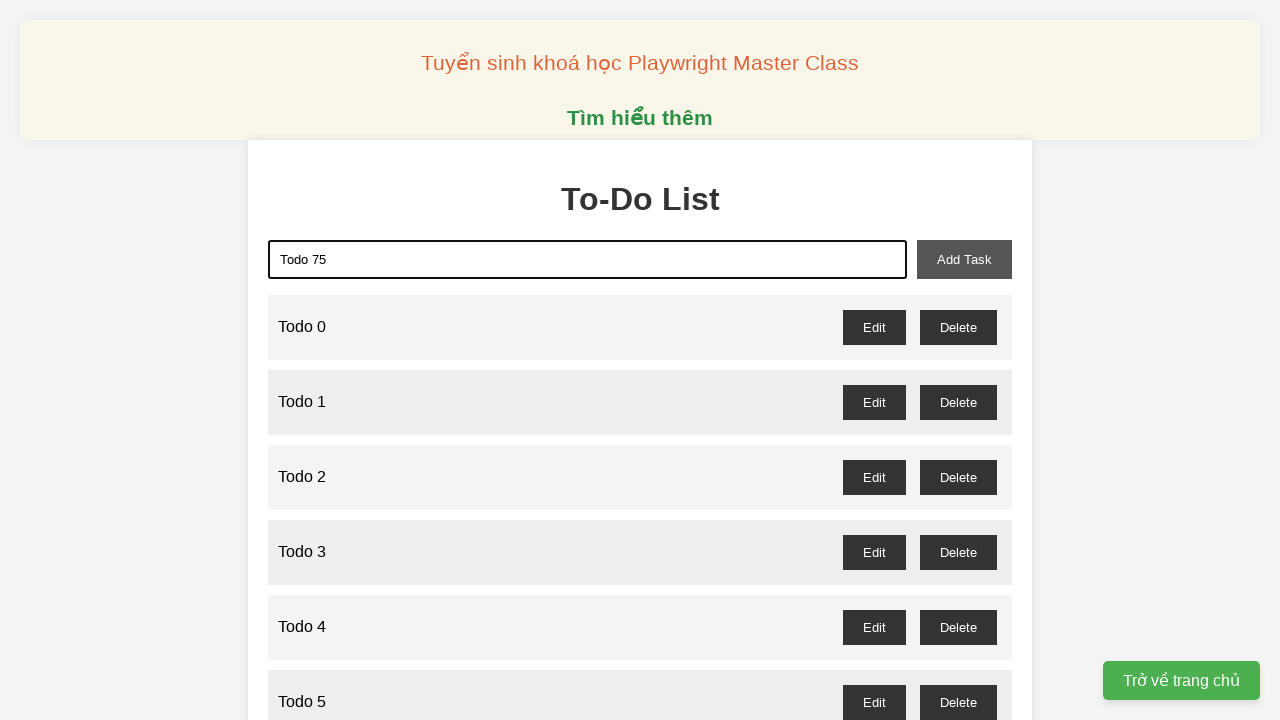

Clicked add-task button to create Todo 75 at (964, 259) on button#add-task
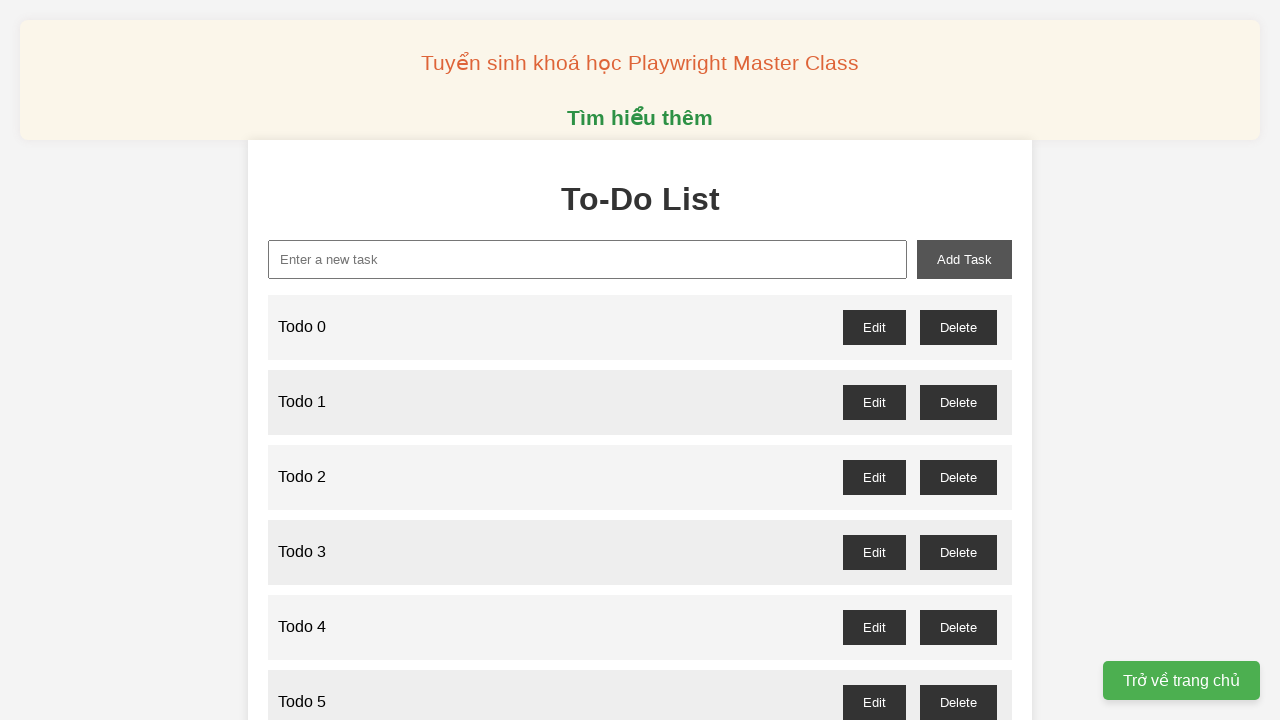

Filled input field with 'Todo 76' on input#new-task
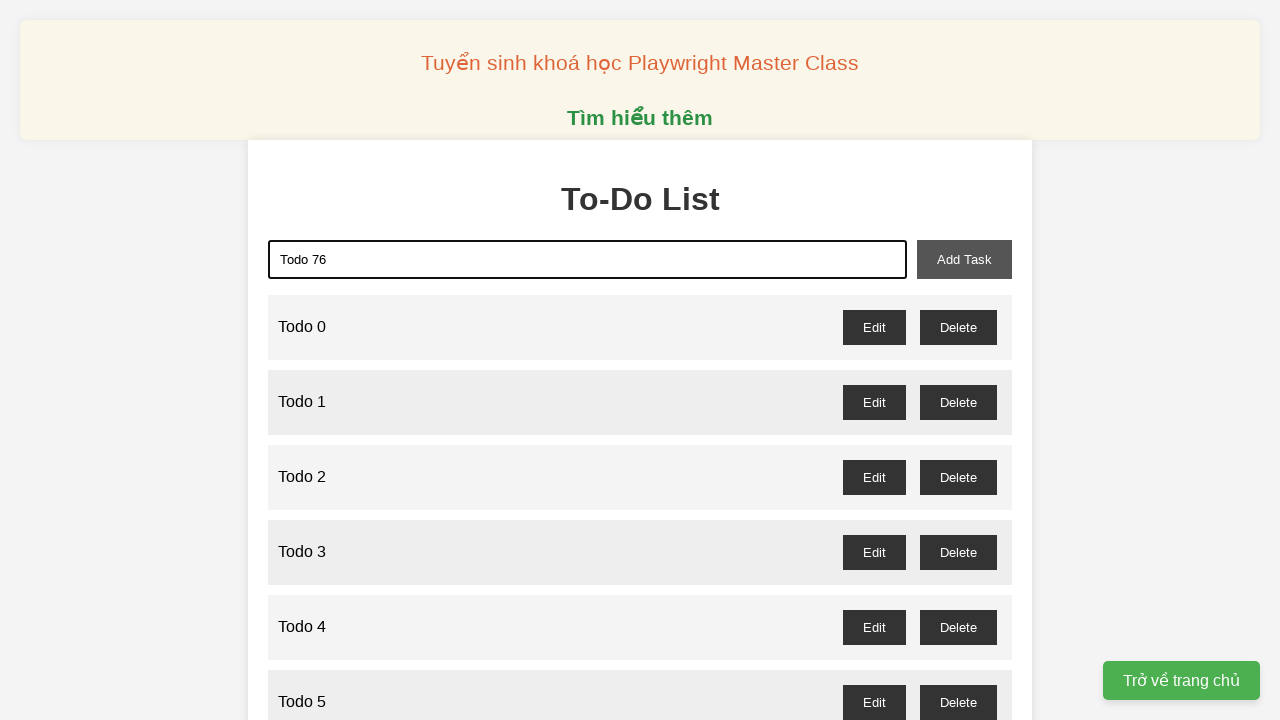

Clicked add-task button to create Todo 76 at (964, 259) on button#add-task
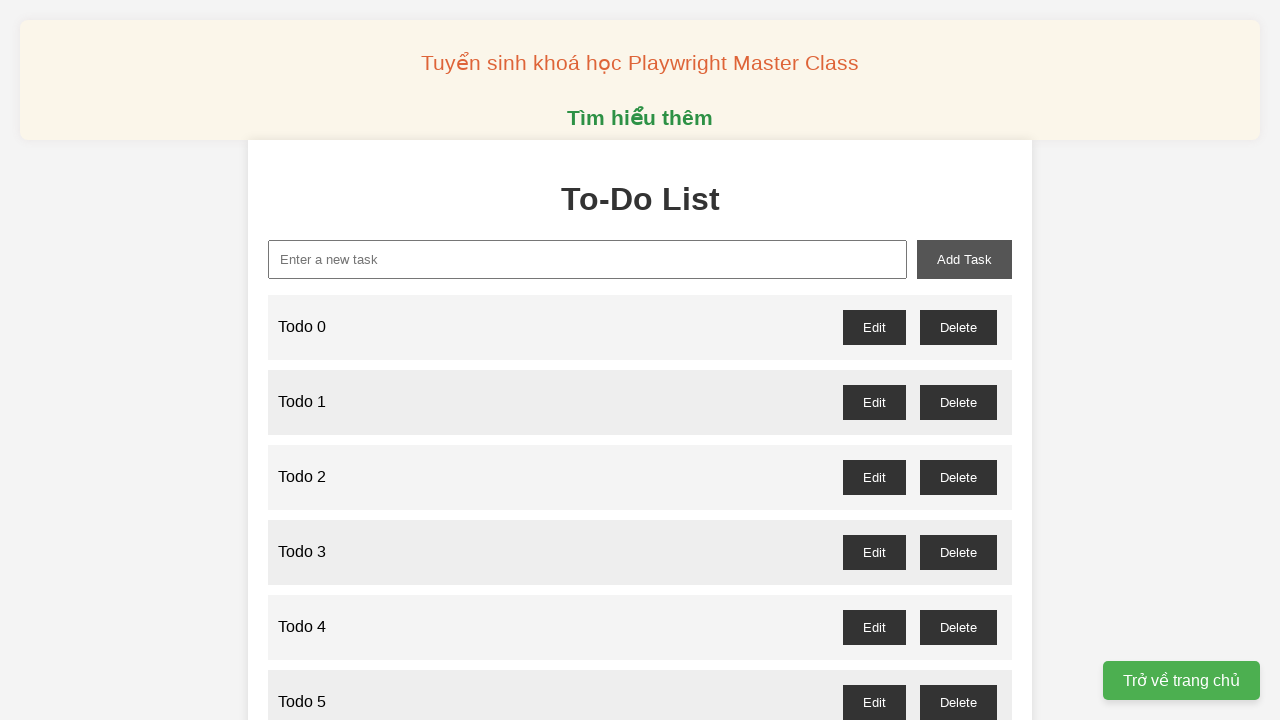

Filled input field with 'Todo 77' on input#new-task
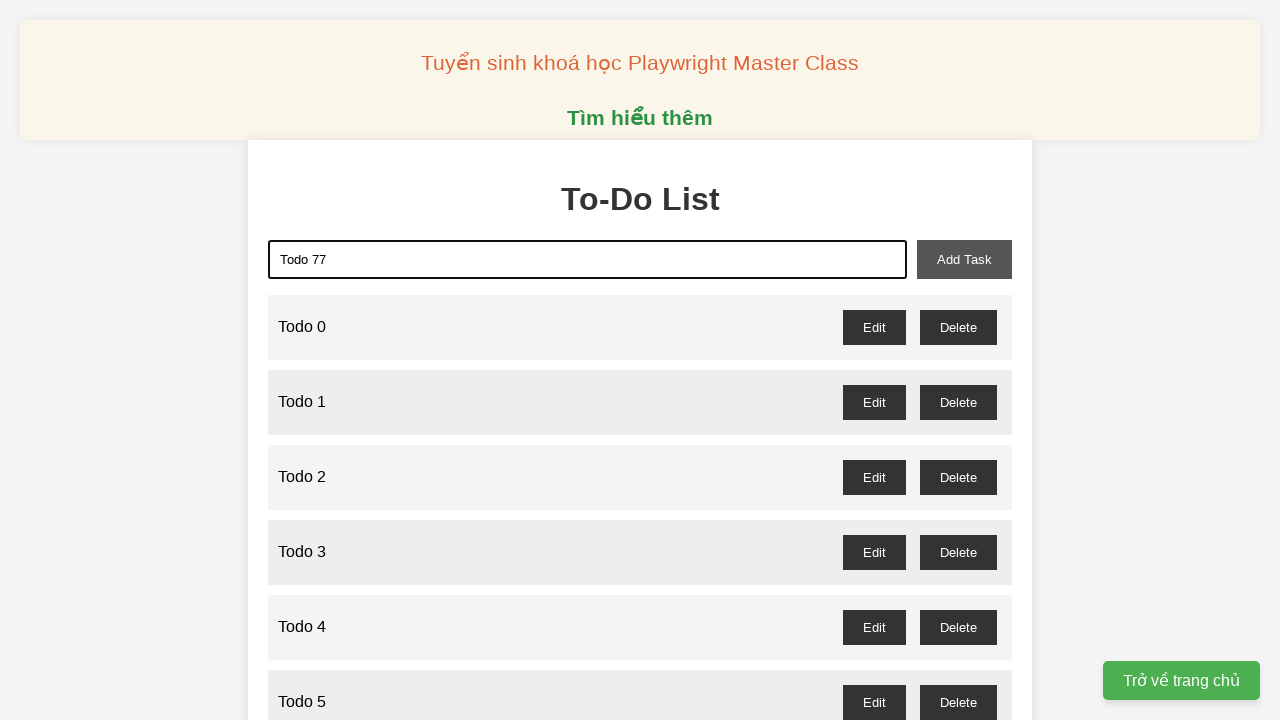

Clicked add-task button to create Todo 77 at (964, 259) on button#add-task
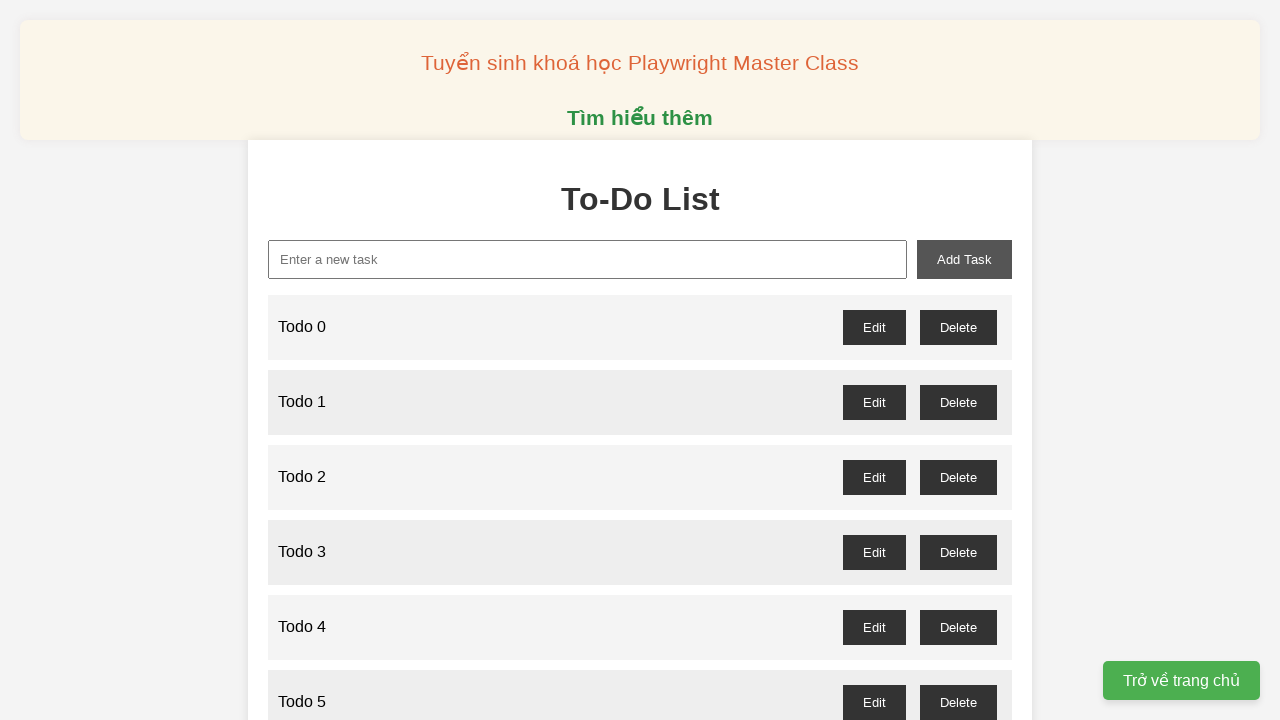

Filled input field with 'Todo 78' on input#new-task
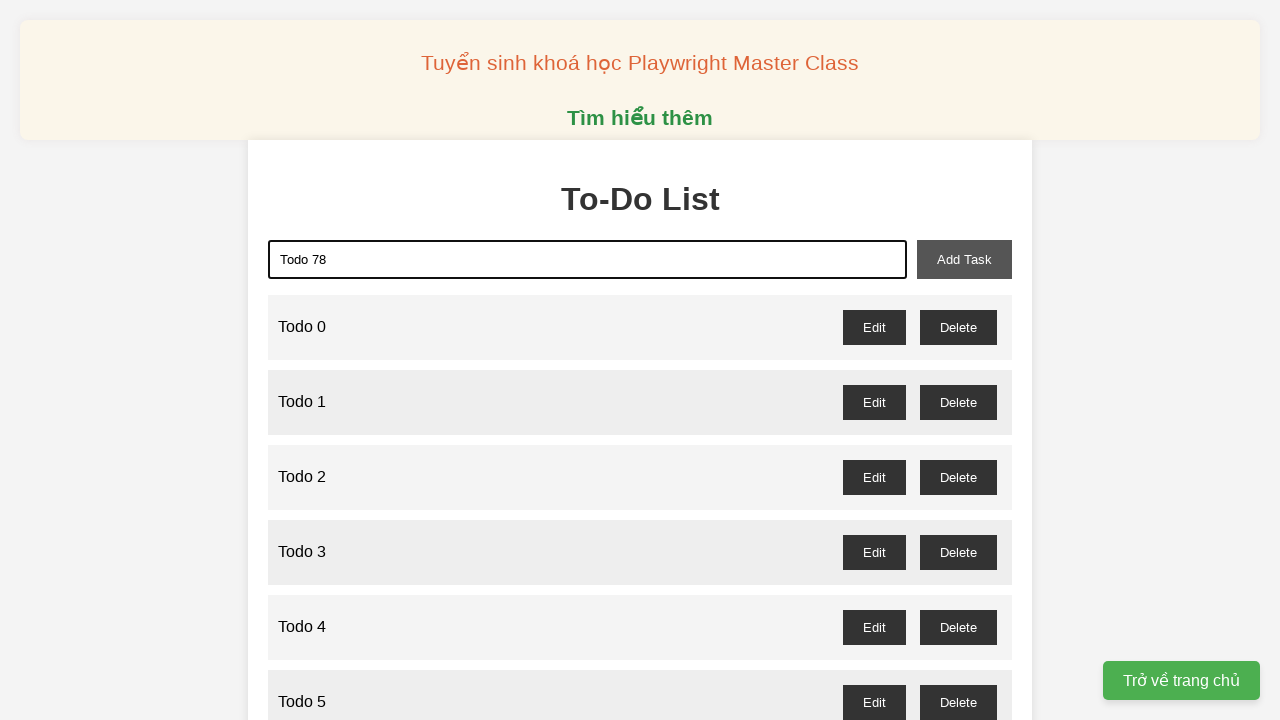

Clicked add-task button to create Todo 78 at (964, 259) on button#add-task
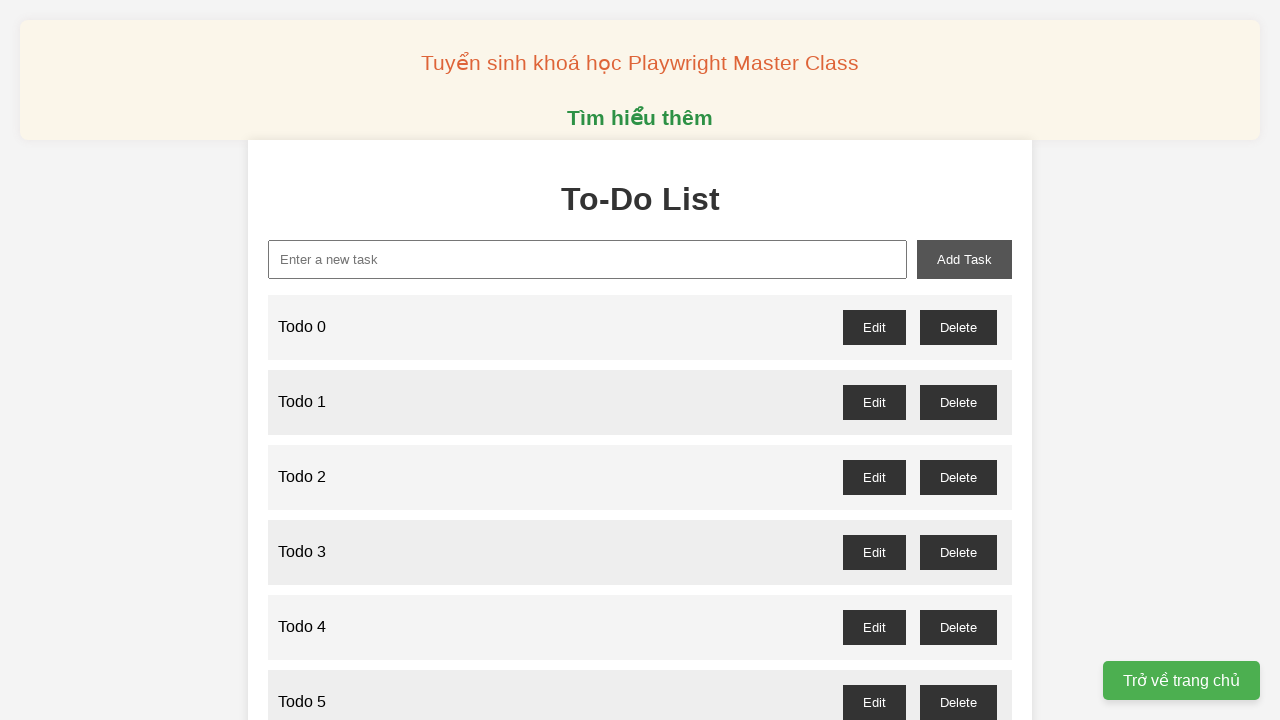

Filled input field with 'Todo 79' on input#new-task
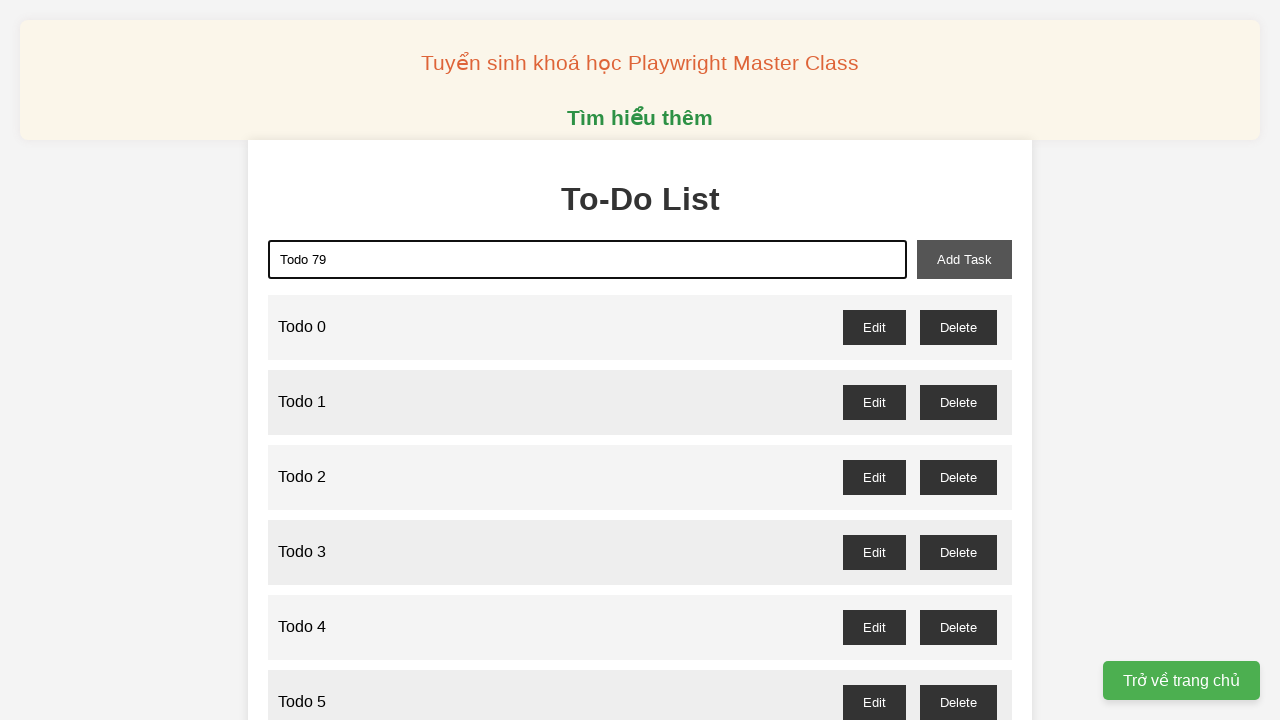

Clicked add-task button to create Todo 79 at (964, 259) on button#add-task
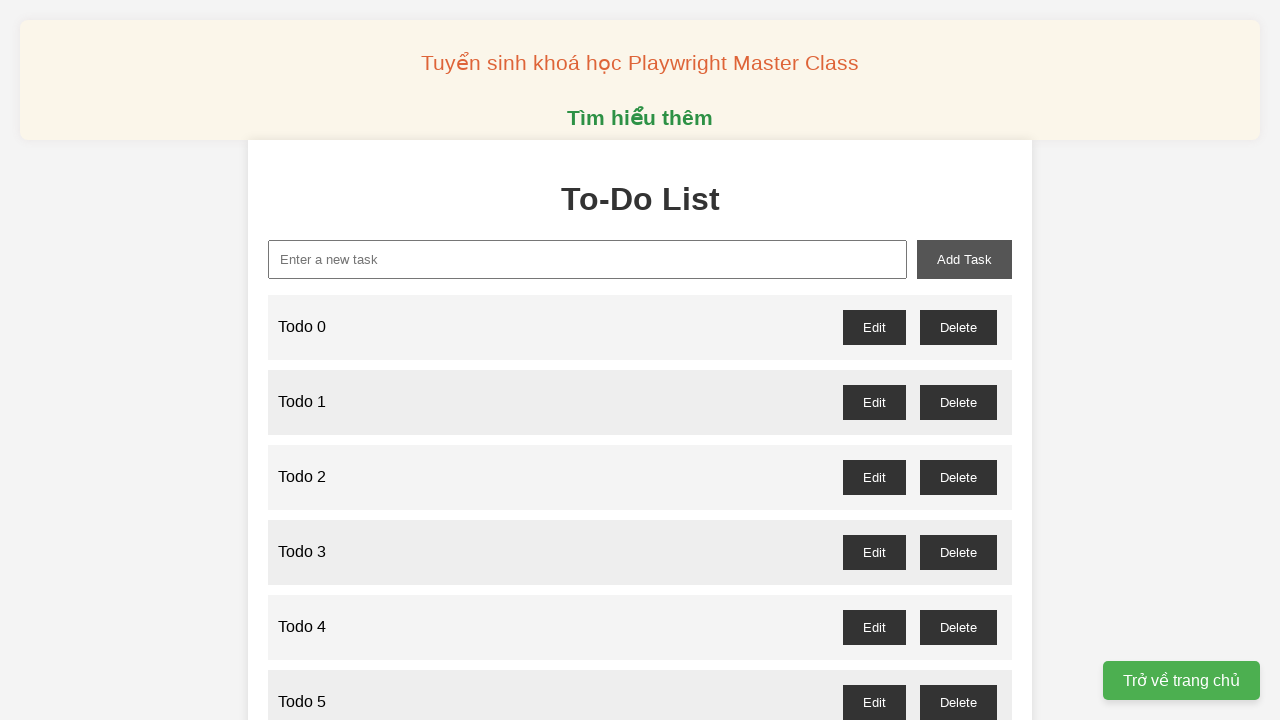

Filled input field with 'Todo 80' on input#new-task
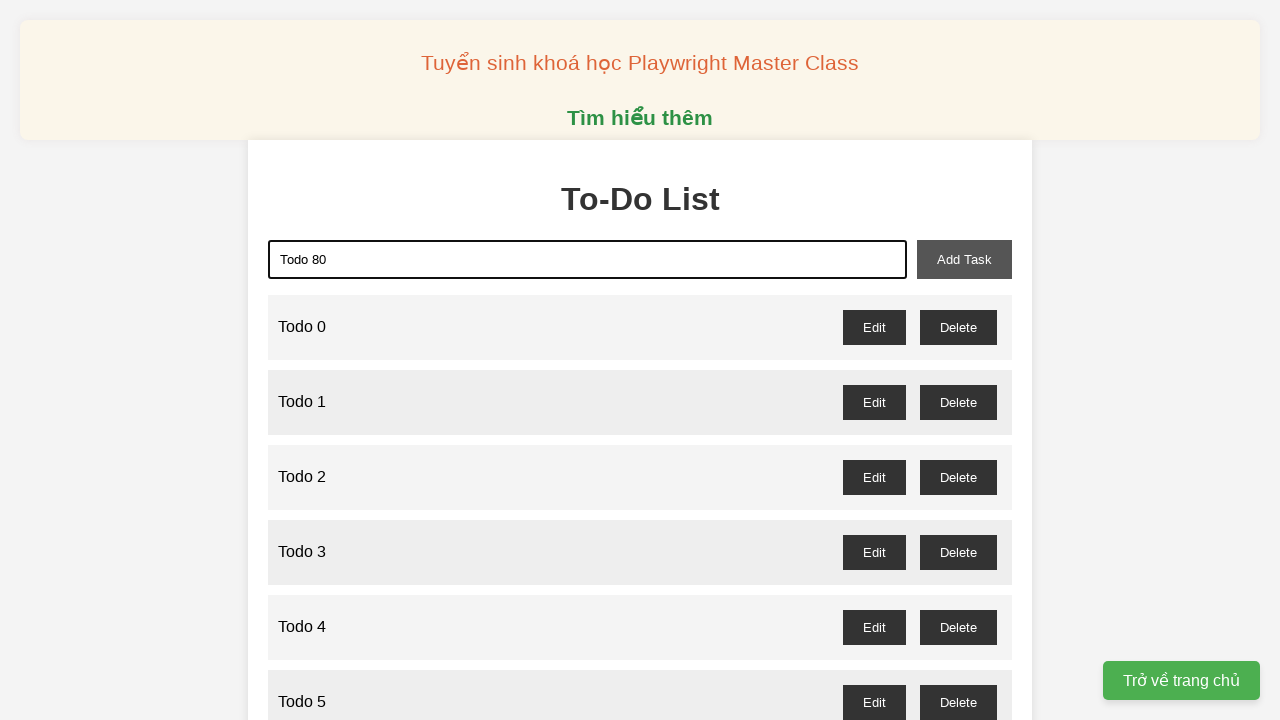

Clicked add-task button to create Todo 80 at (964, 259) on button#add-task
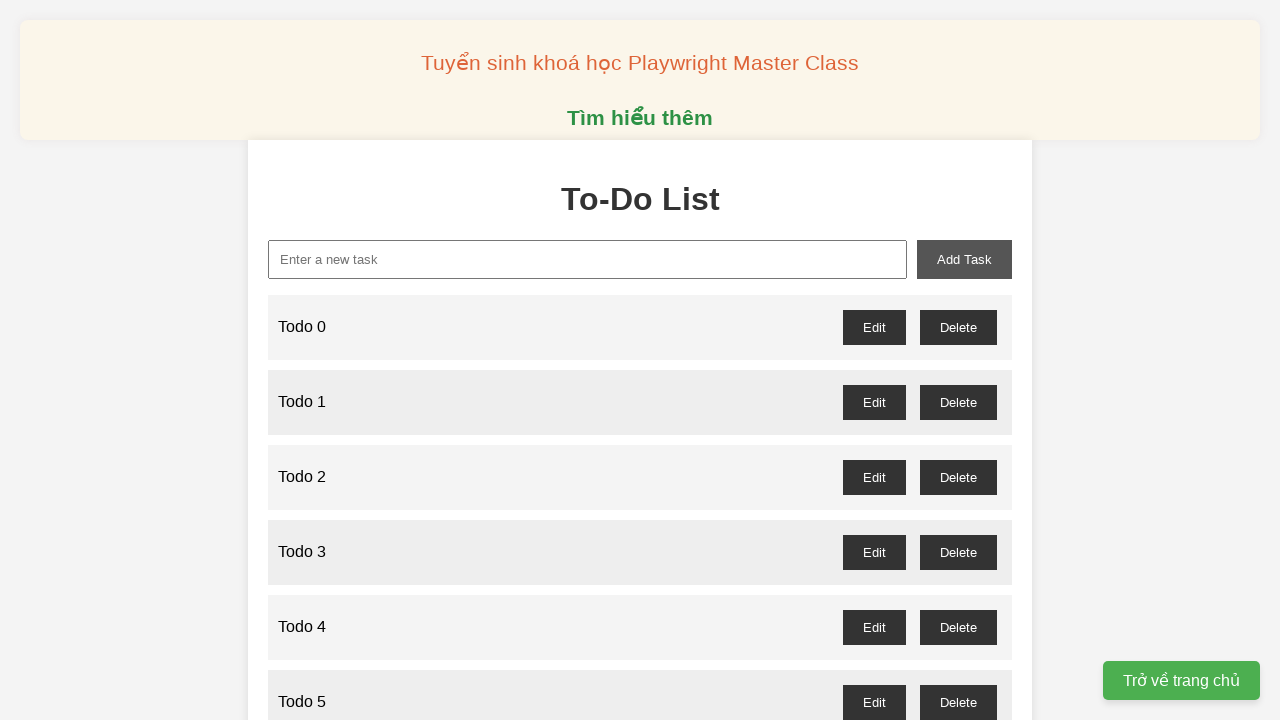

Filled input field with 'Todo 81' on input#new-task
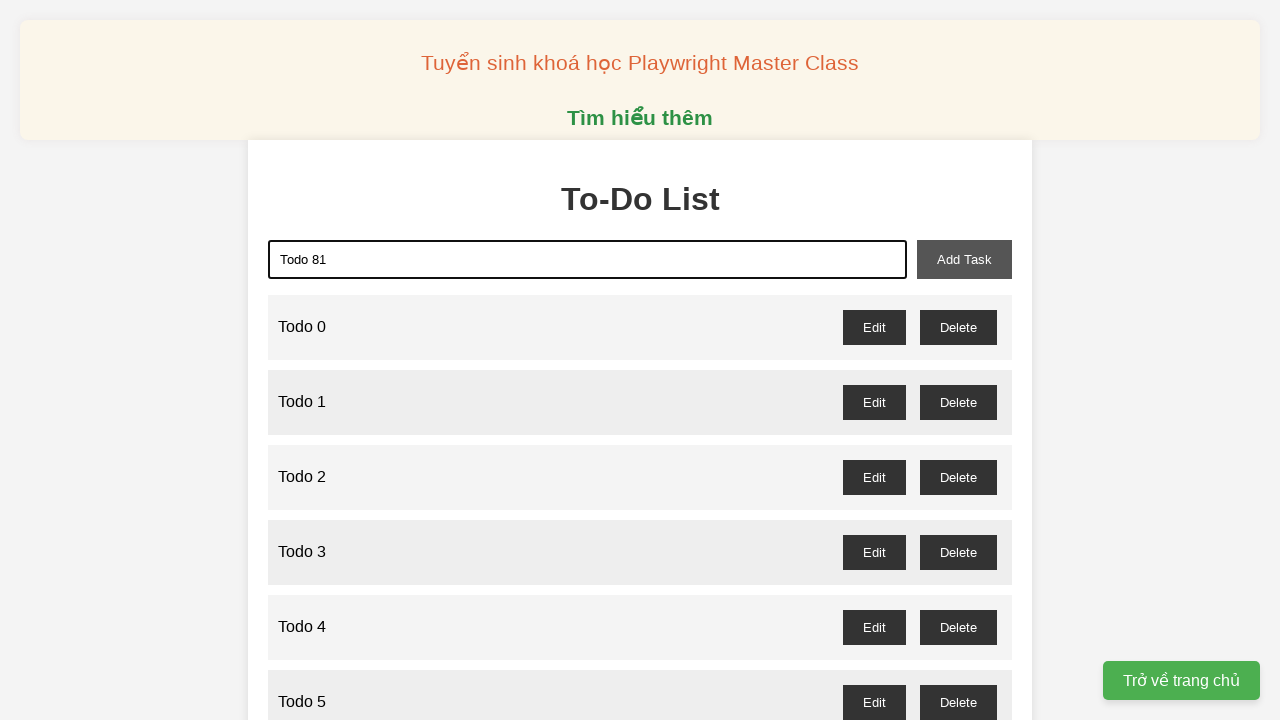

Clicked add-task button to create Todo 81 at (964, 259) on button#add-task
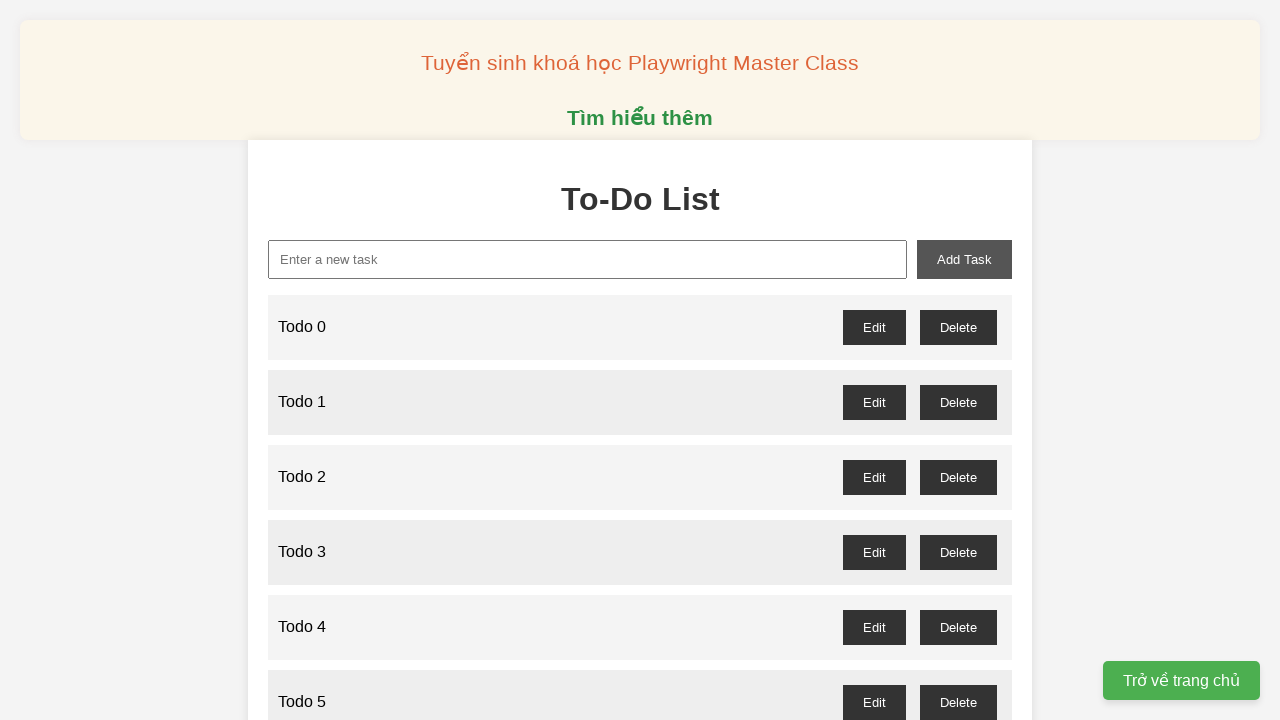

Filled input field with 'Todo 82' on input#new-task
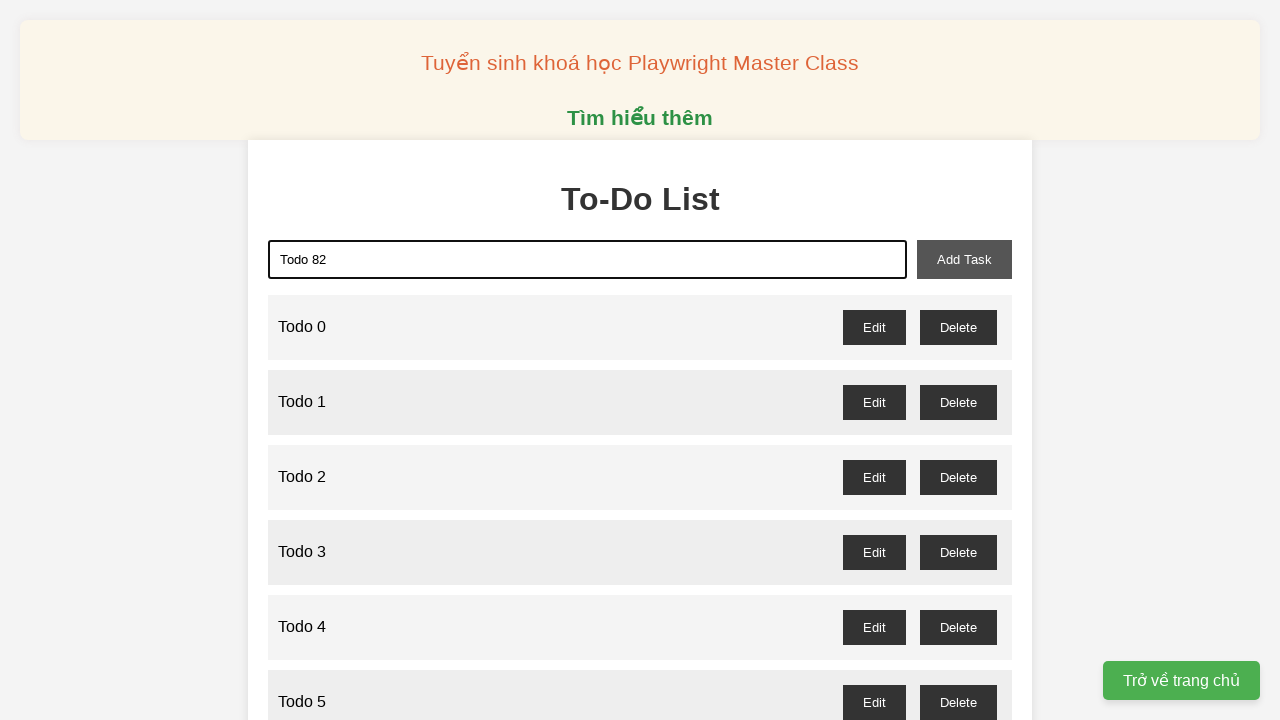

Clicked add-task button to create Todo 82 at (964, 259) on button#add-task
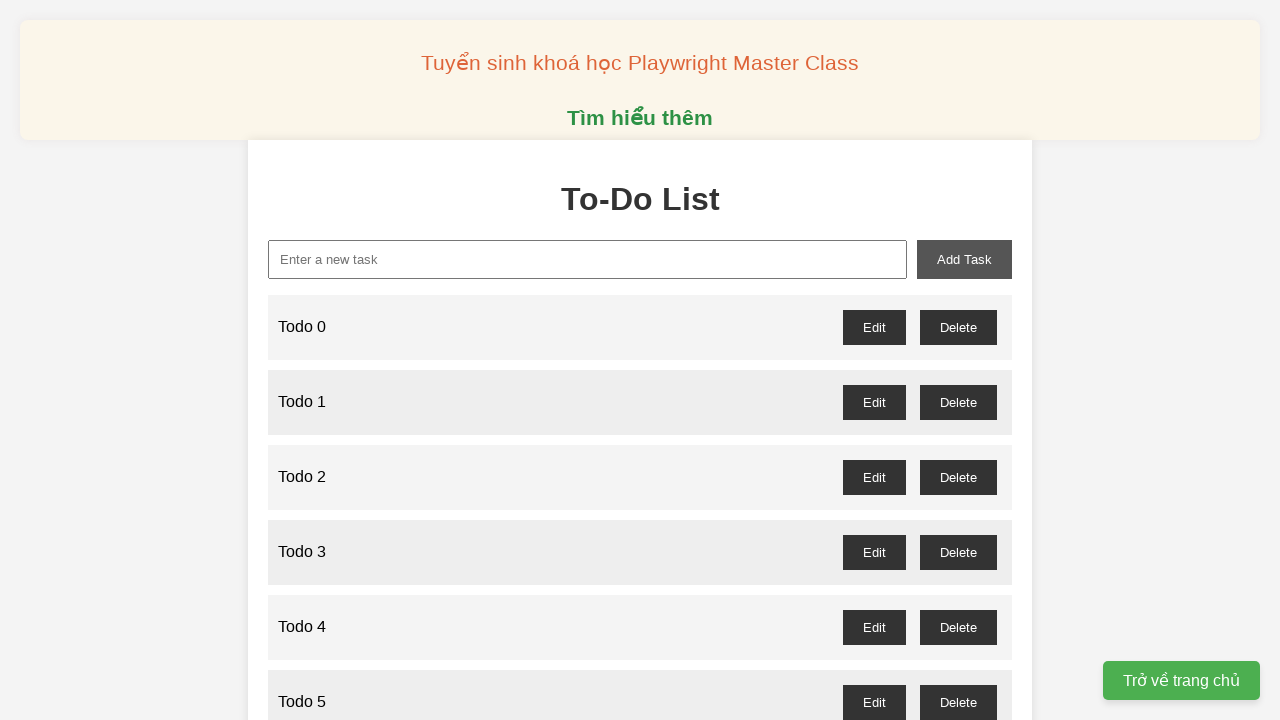

Filled input field with 'Todo 83' on input#new-task
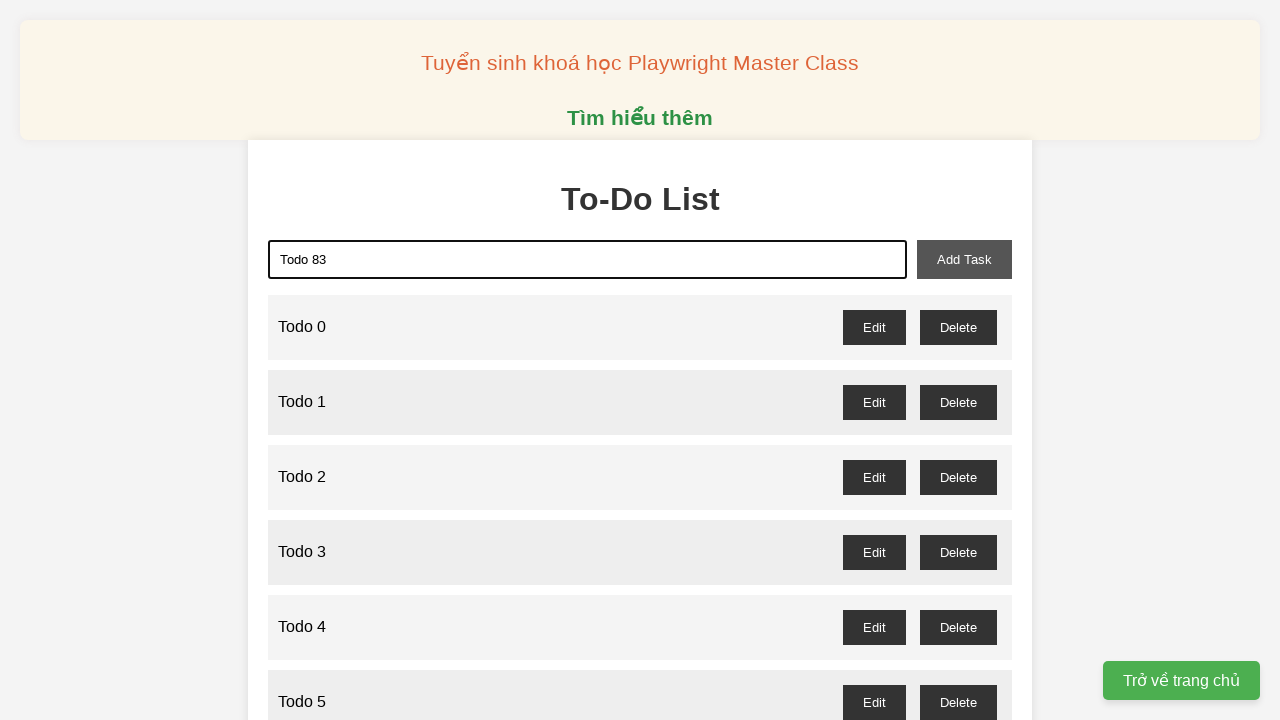

Clicked add-task button to create Todo 83 at (964, 259) on button#add-task
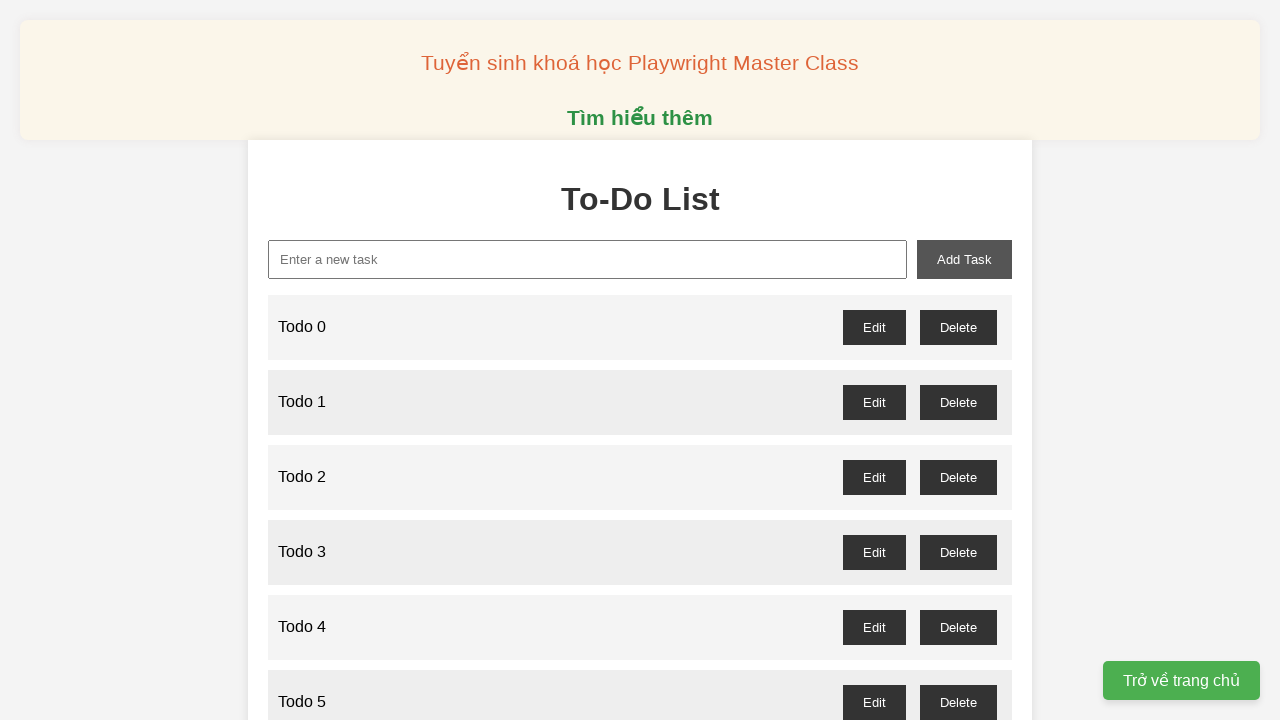

Filled input field with 'Todo 84' on input#new-task
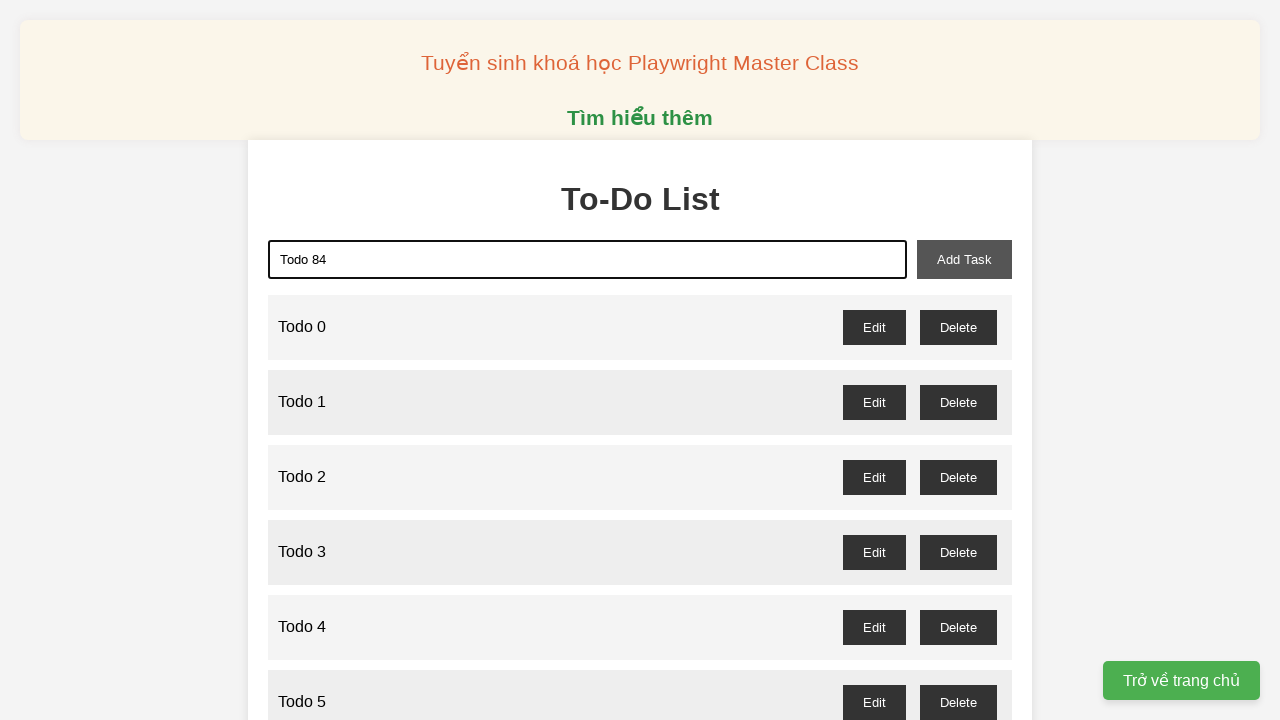

Clicked add-task button to create Todo 84 at (964, 259) on button#add-task
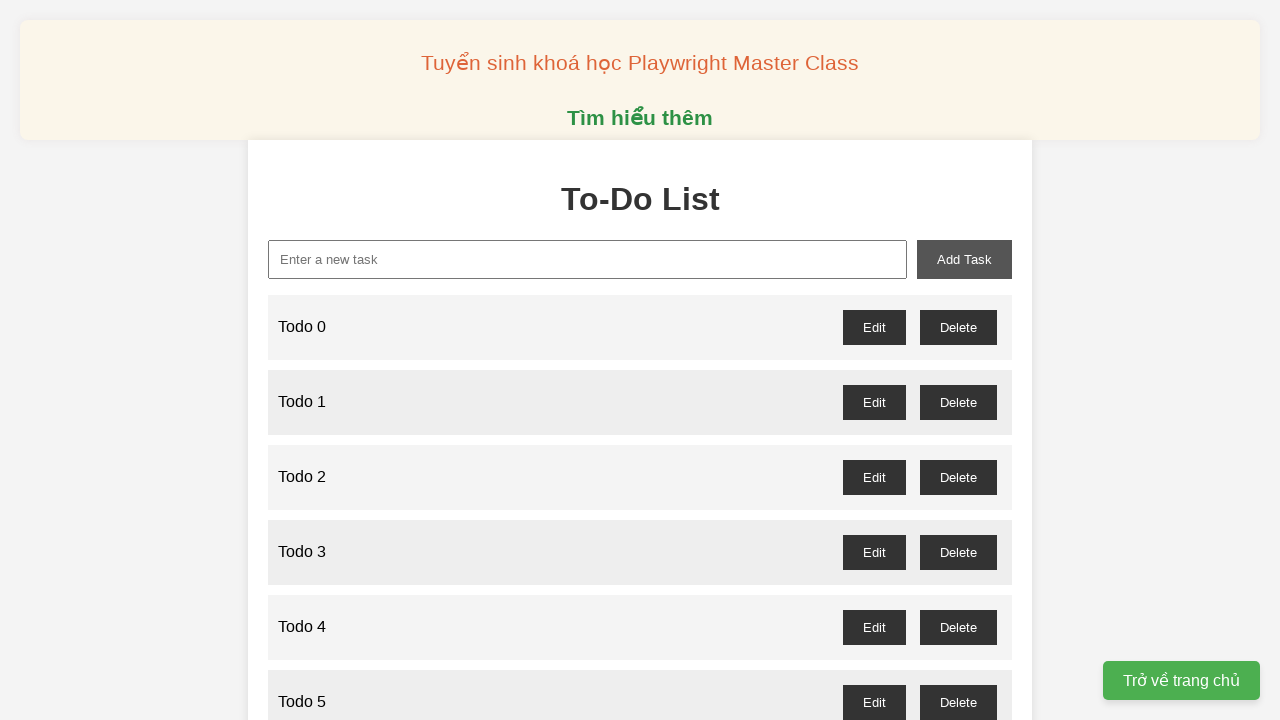

Filled input field with 'Todo 85' on input#new-task
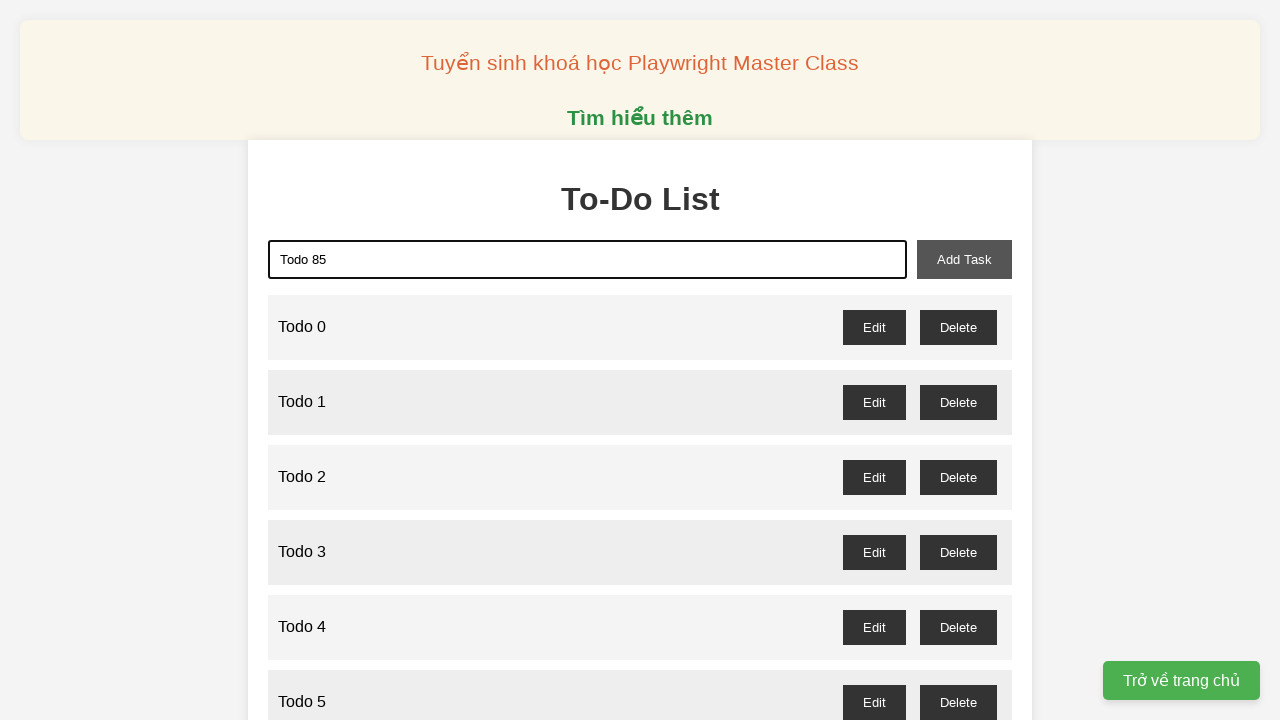

Clicked add-task button to create Todo 85 at (964, 259) on button#add-task
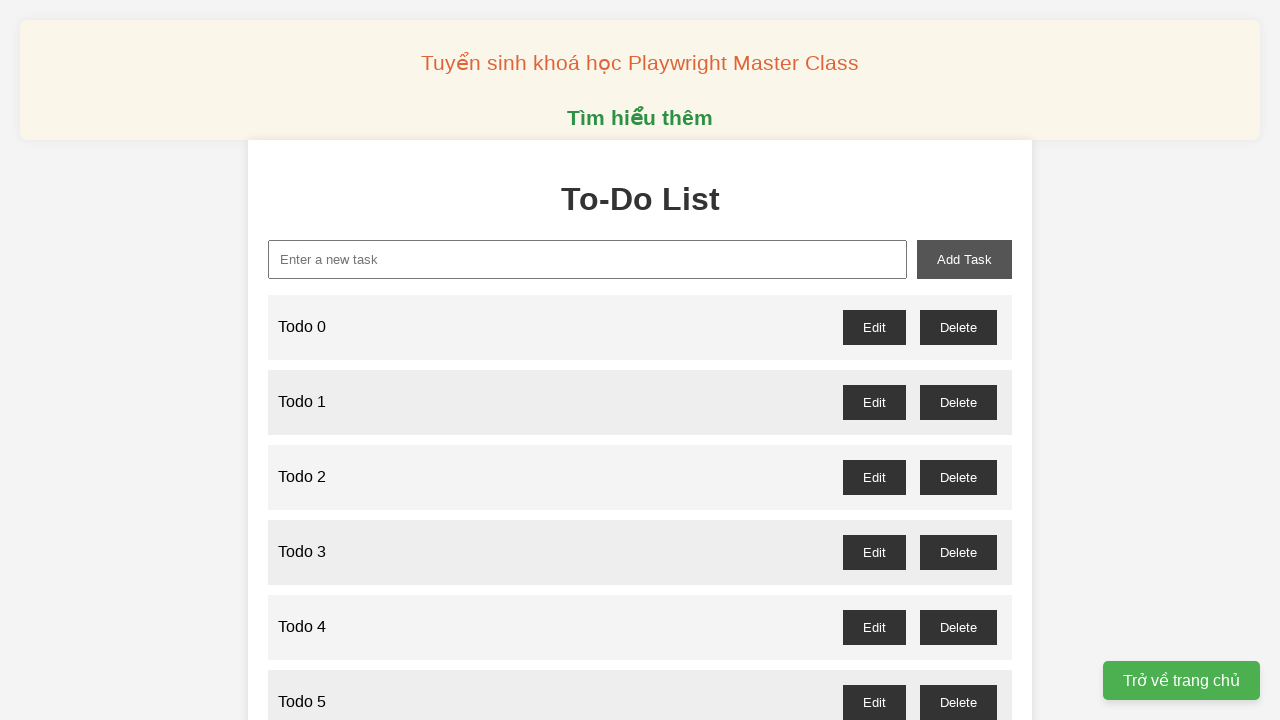

Filled input field with 'Todo 86' on input#new-task
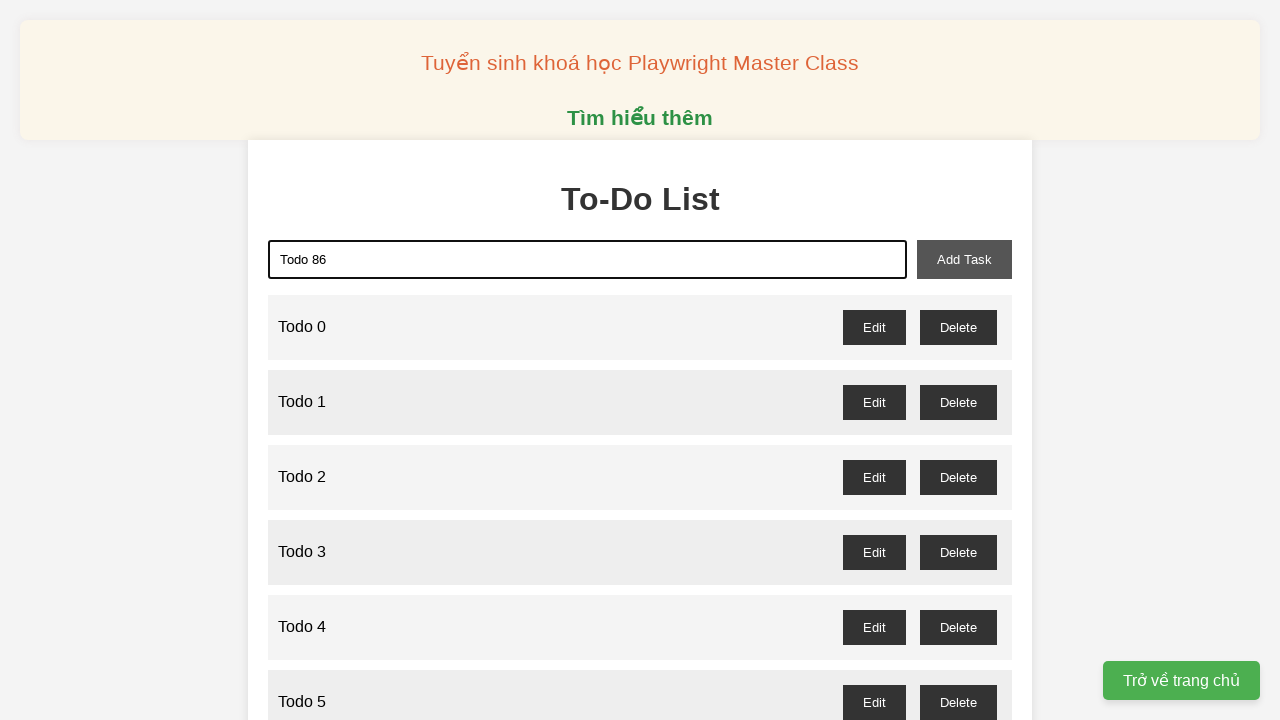

Clicked add-task button to create Todo 86 at (964, 259) on button#add-task
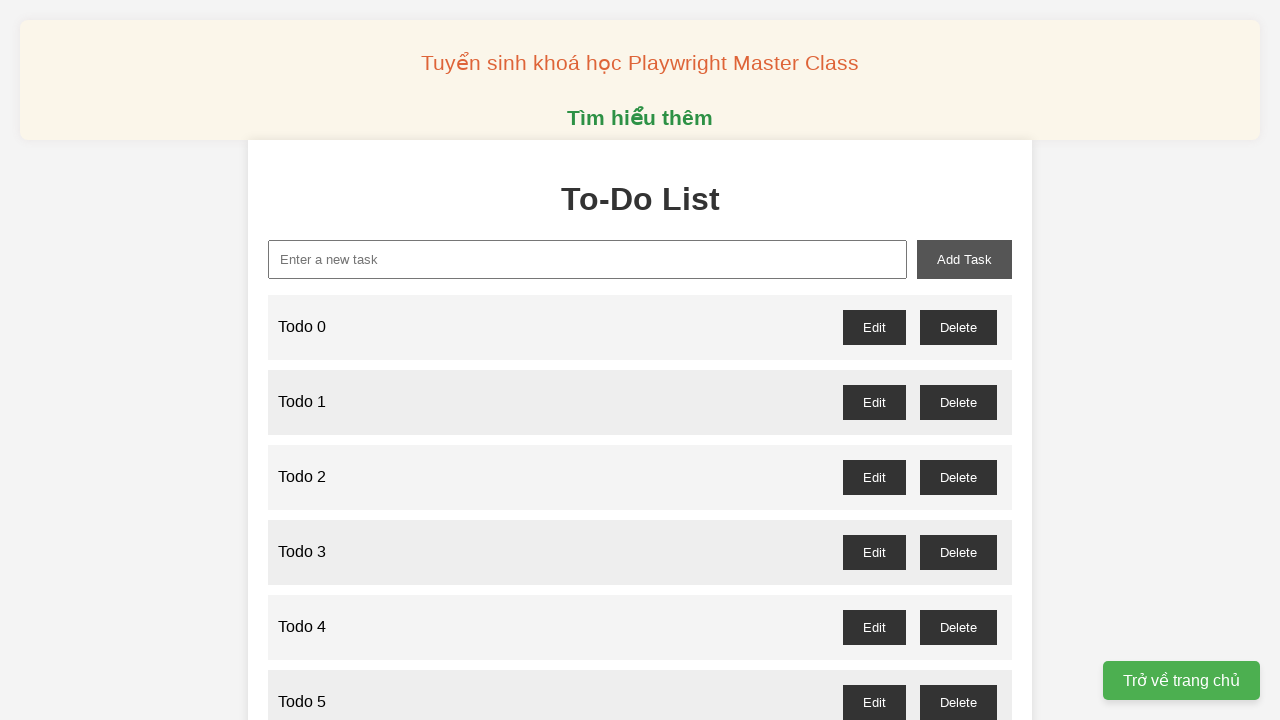

Filled input field with 'Todo 87' on input#new-task
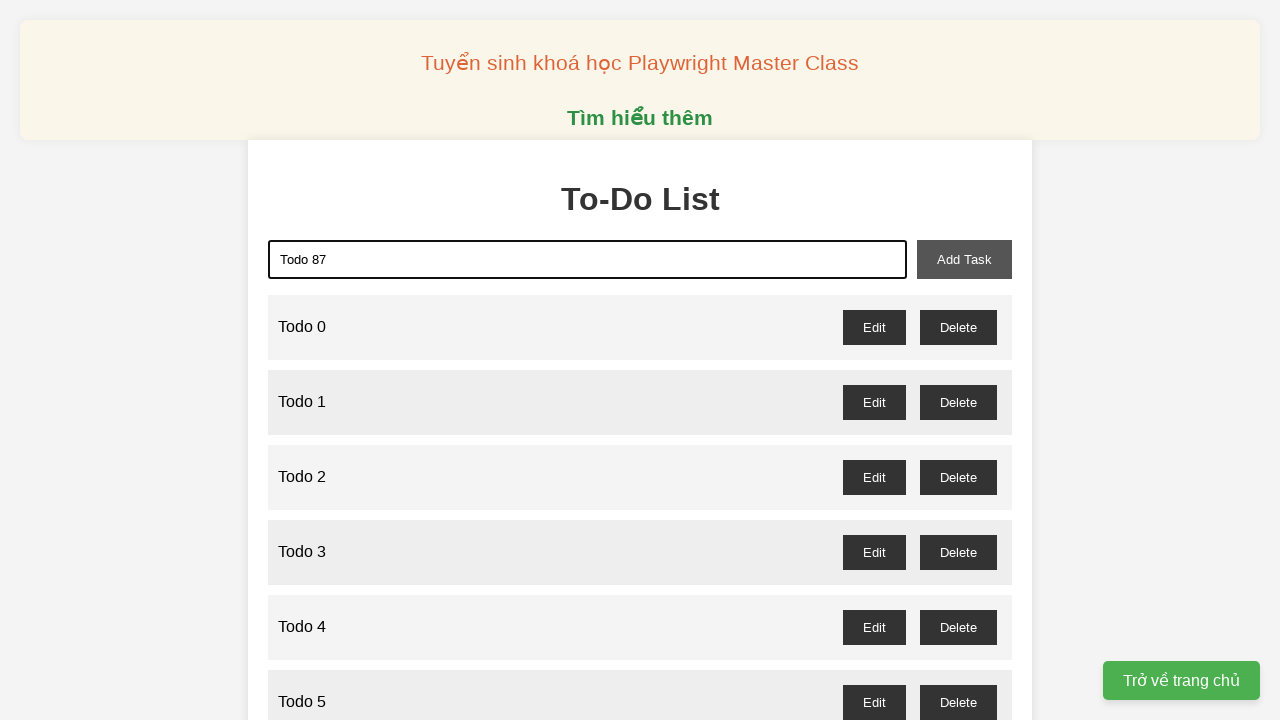

Clicked add-task button to create Todo 87 at (964, 259) on button#add-task
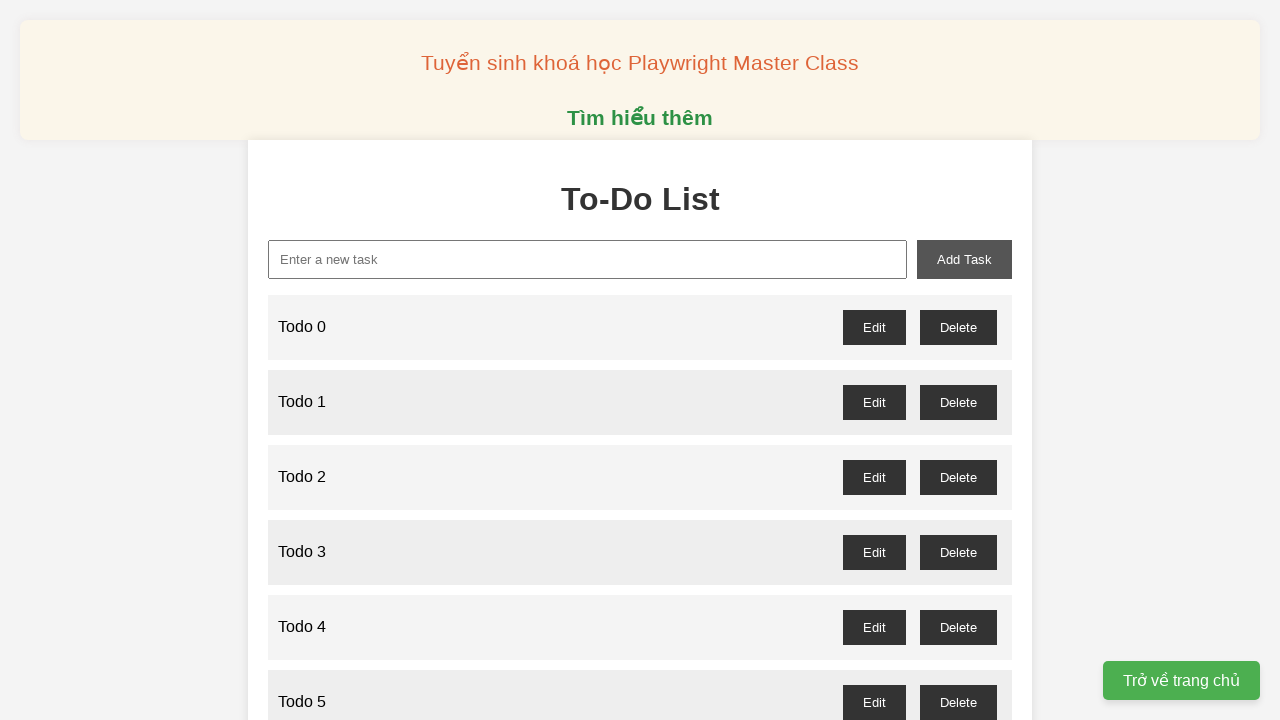

Filled input field with 'Todo 88' on input#new-task
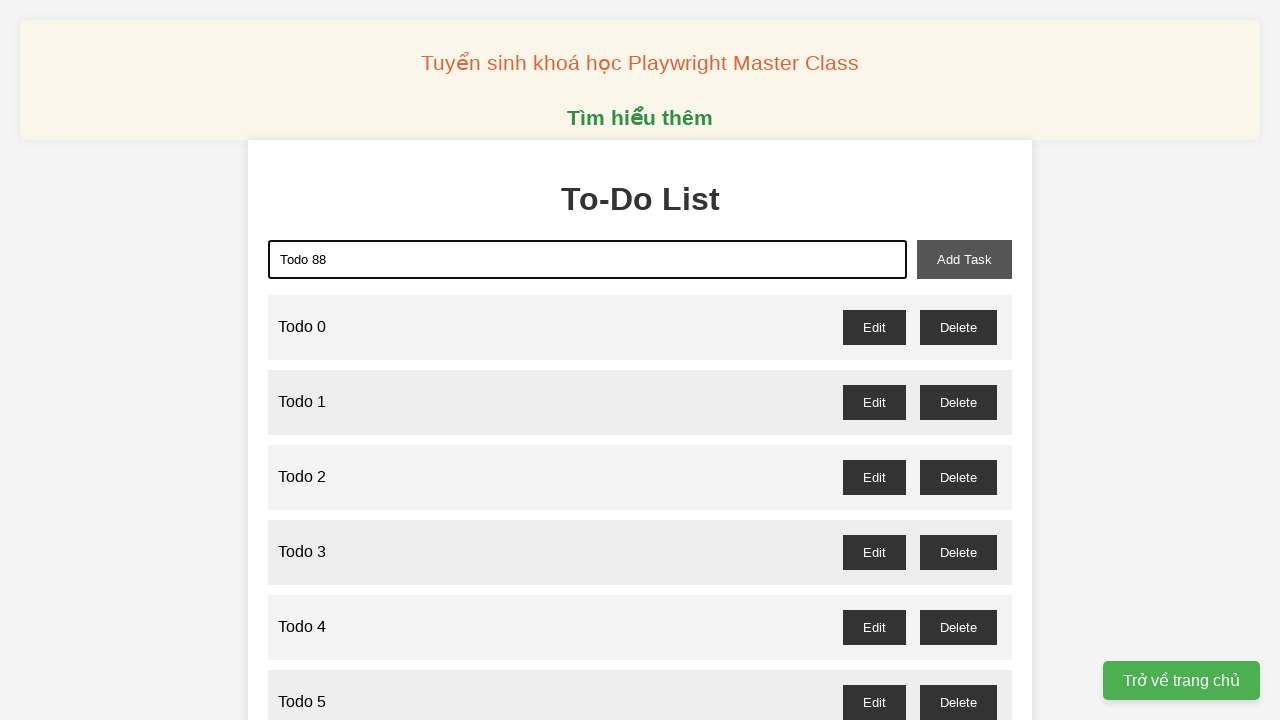

Clicked add-task button to create Todo 88 at (964, 259) on button#add-task
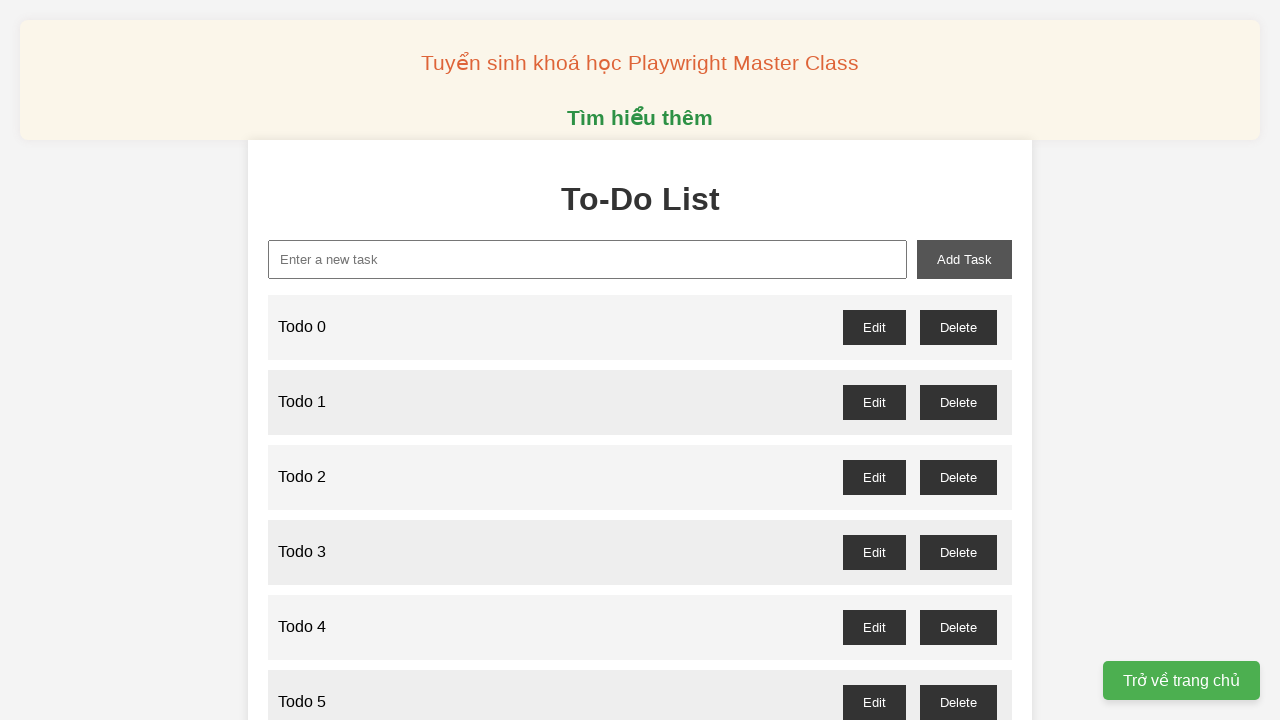

Filled input field with 'Todo 89' on input#new-task
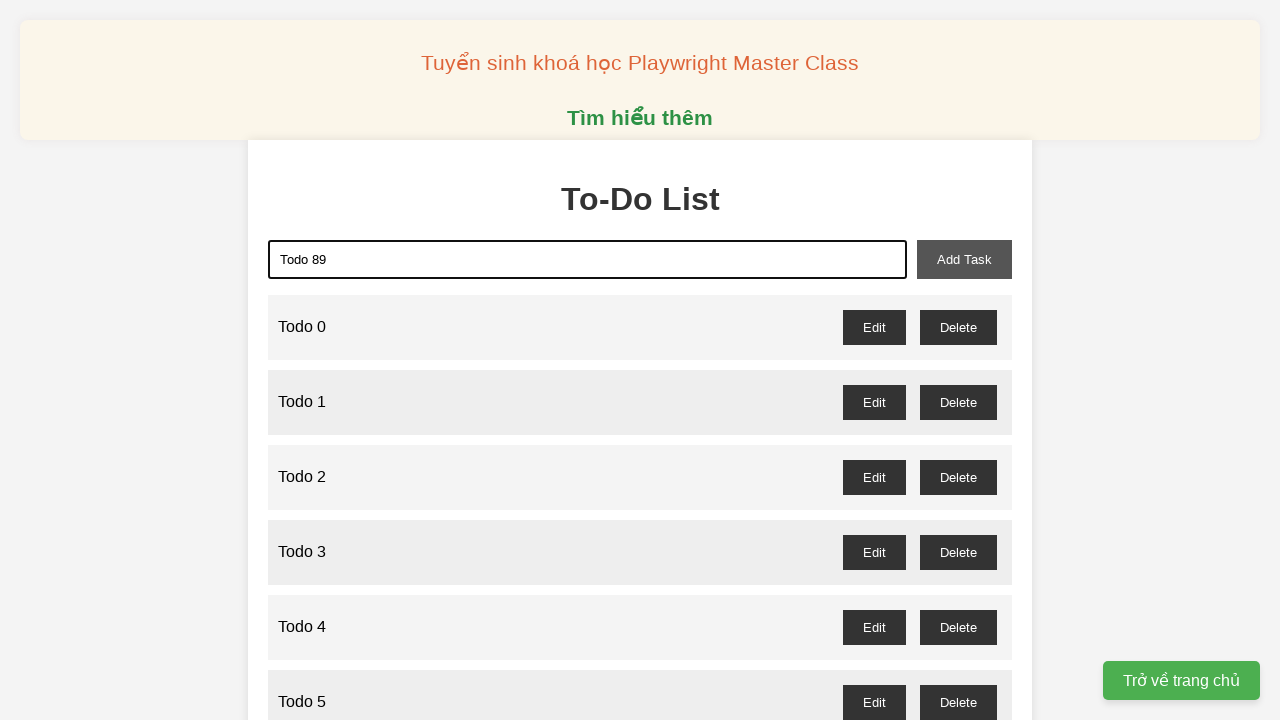

Clicked add-task button to create Todo 89 at (964, 259) on button#add-task
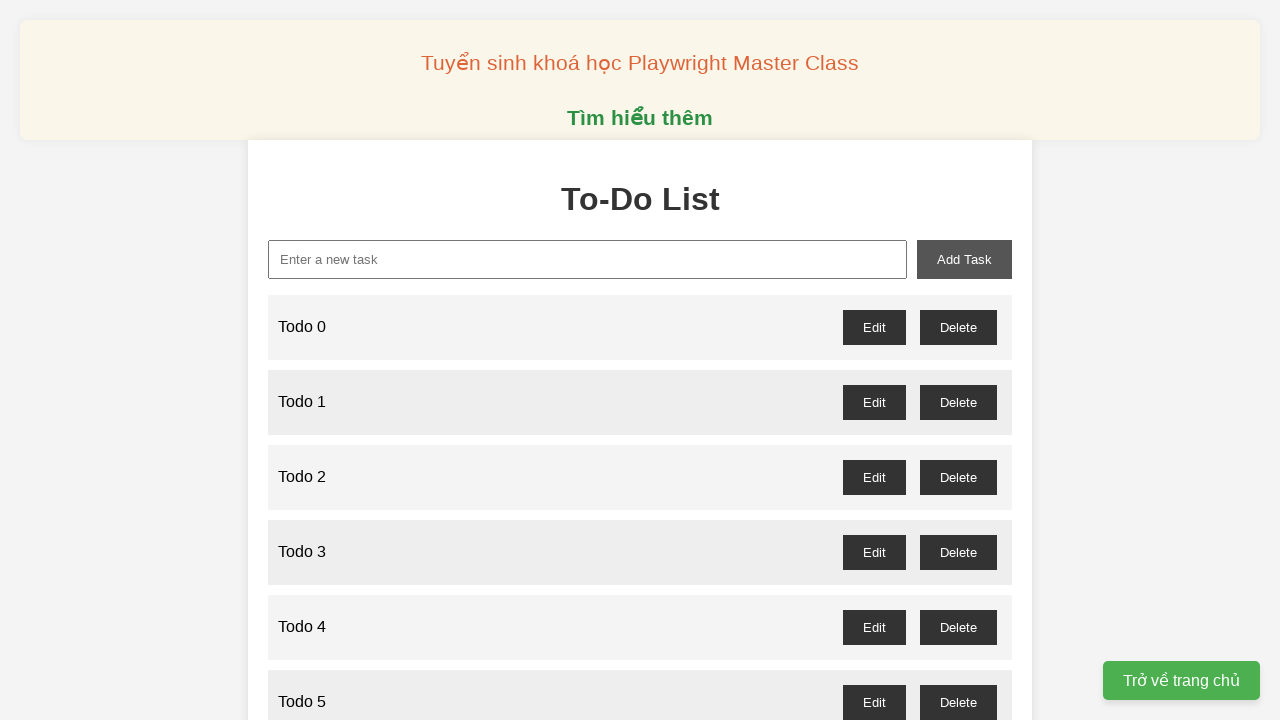

Filled input field with 'Todo 90' on input#new-task
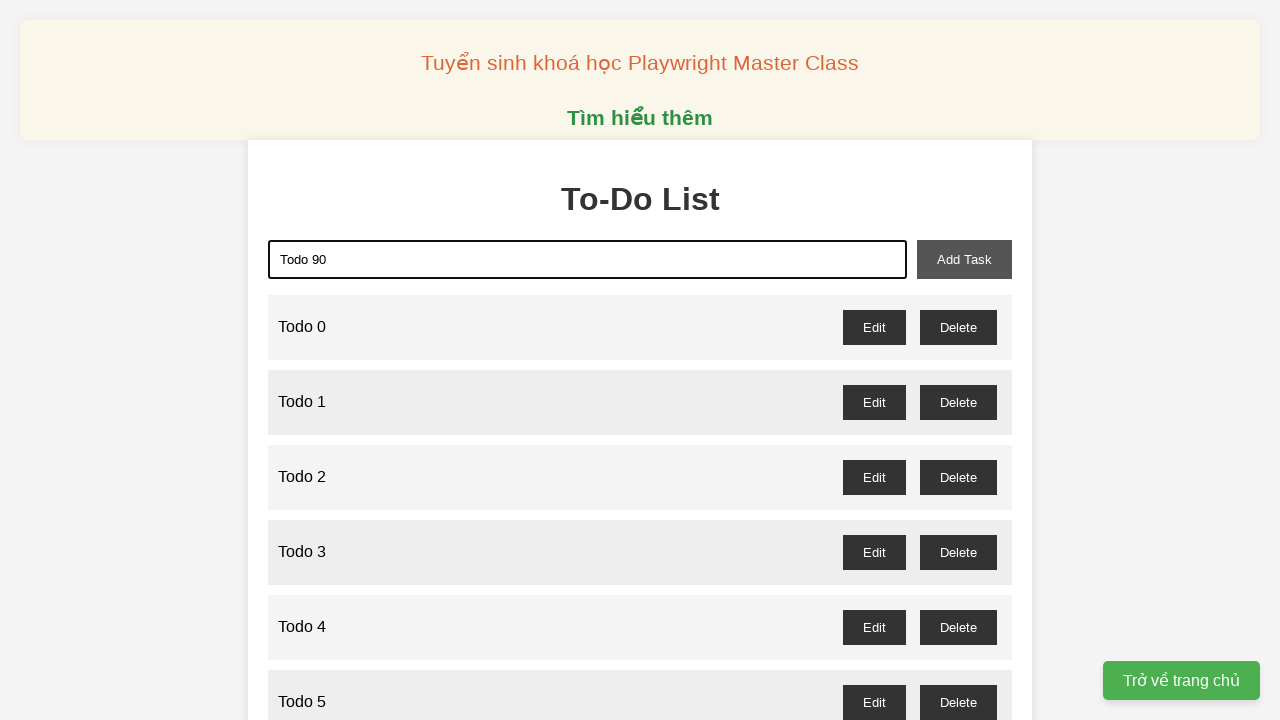

Clicked add-task button to create Todo 90 at (964, 259) on button#add-task
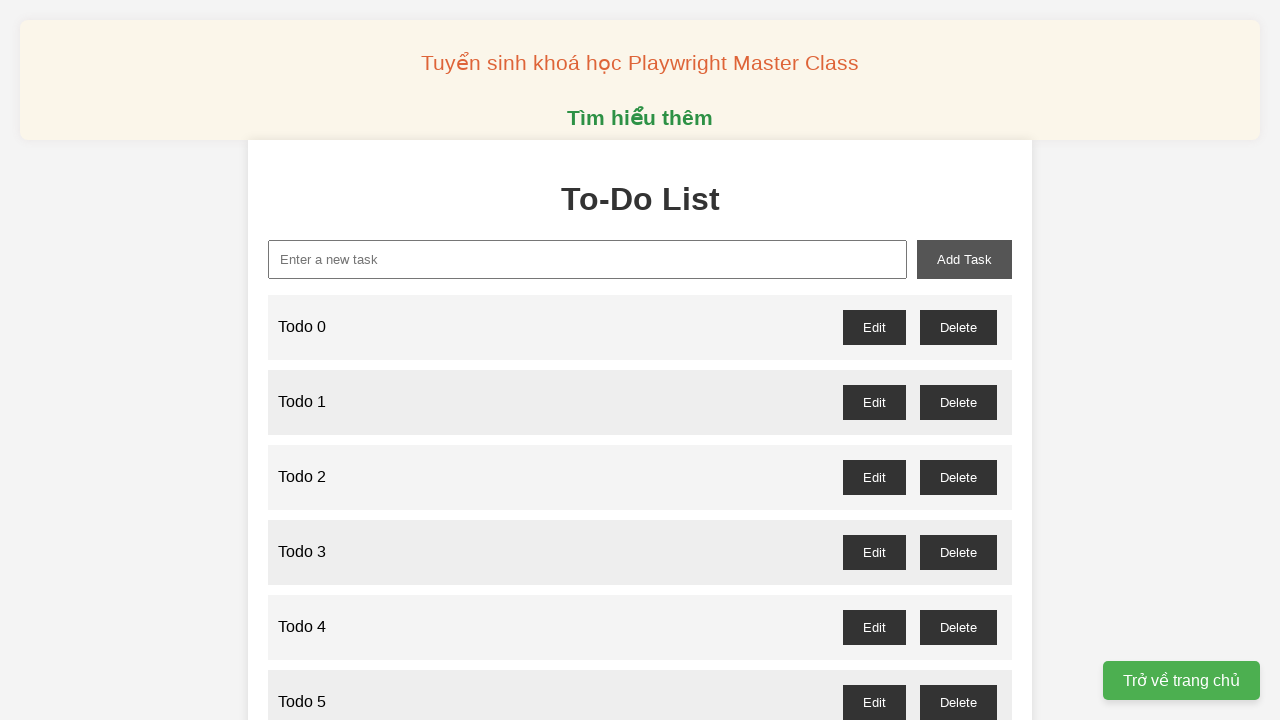

Filled input field with 'Todo 91' on input#new-task
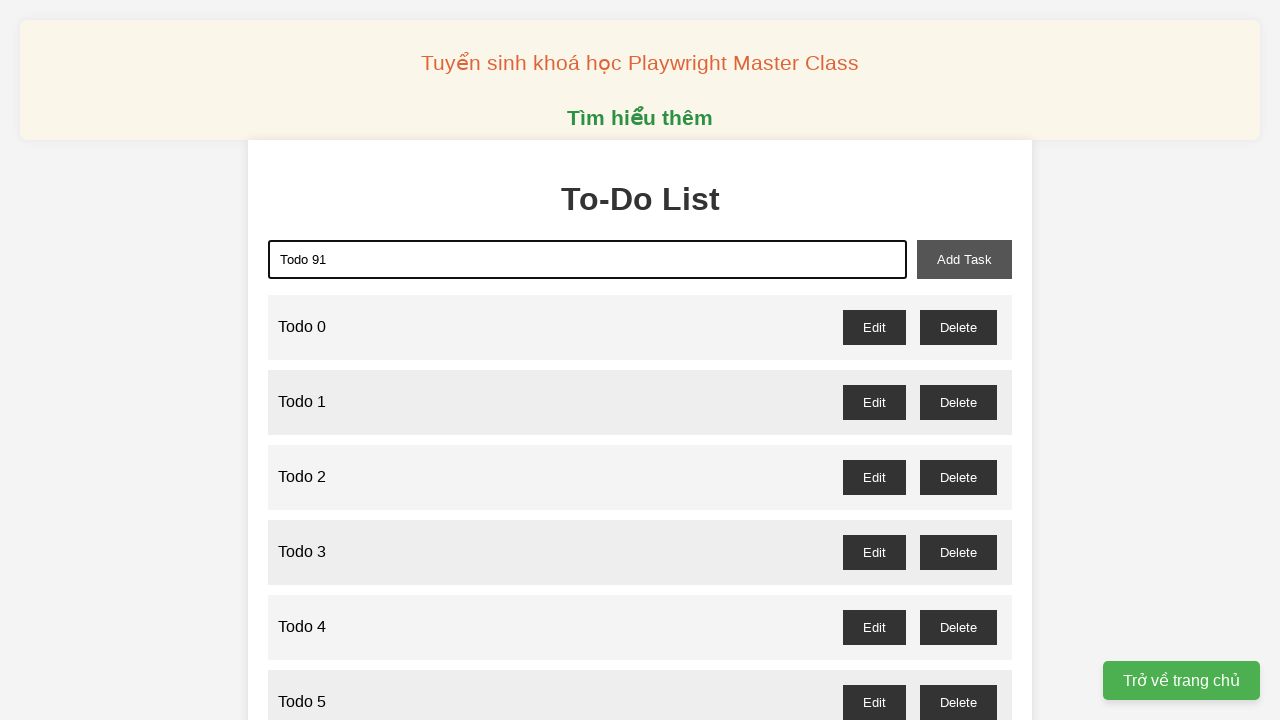

Clicked add-task button to create Todo 91 at (964, 259) on button#add-task
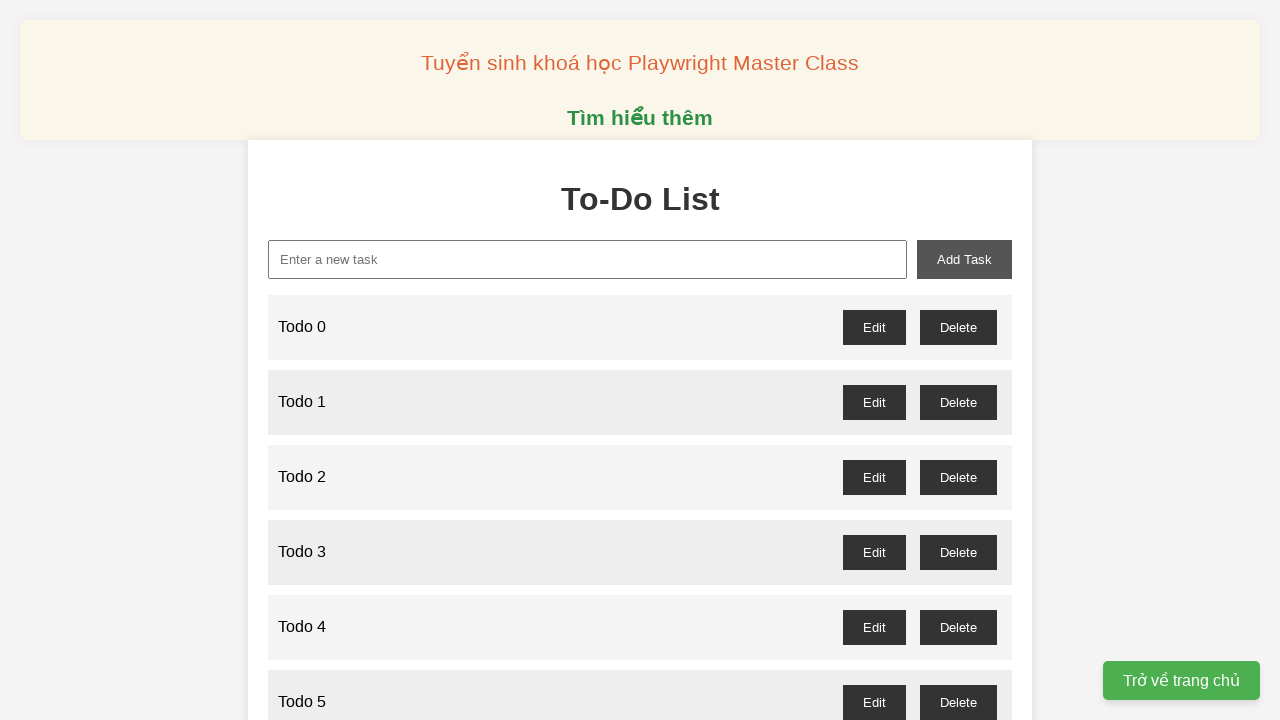

Filled input field with 'Todo 92' on input#new-task
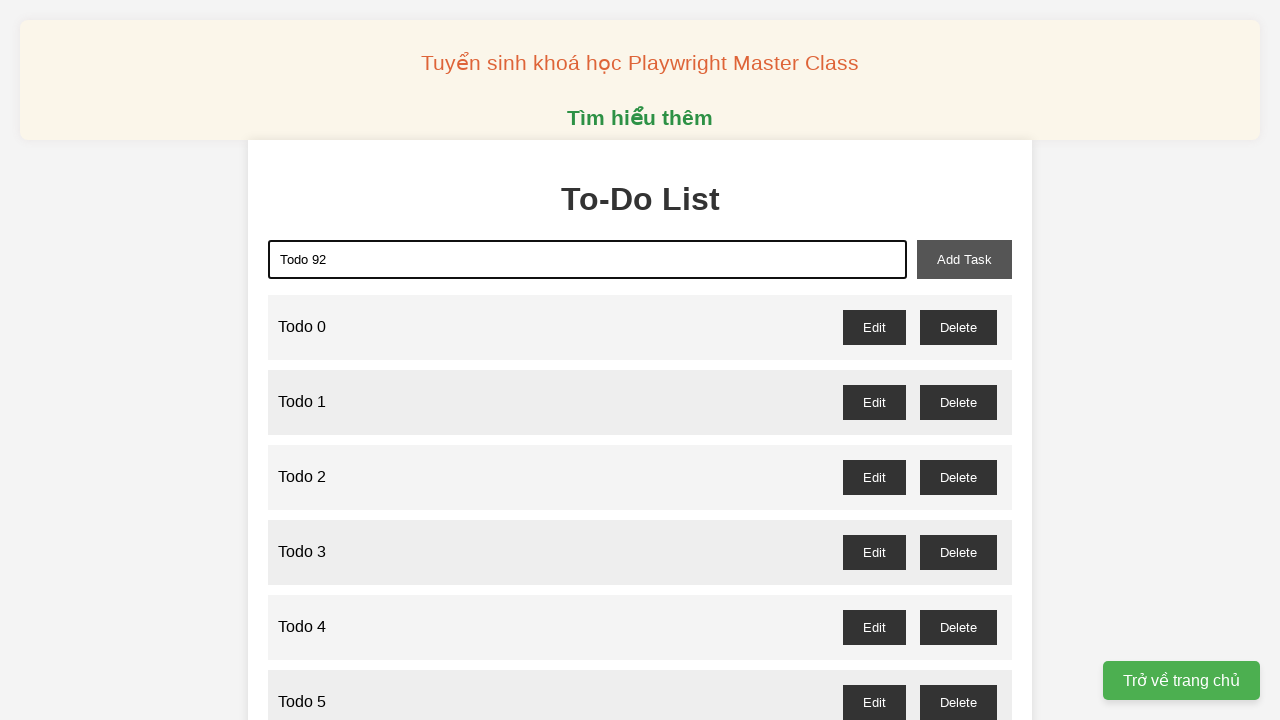

Clicked add-task button to create Todo 92 at (964, 259) on button#add-task
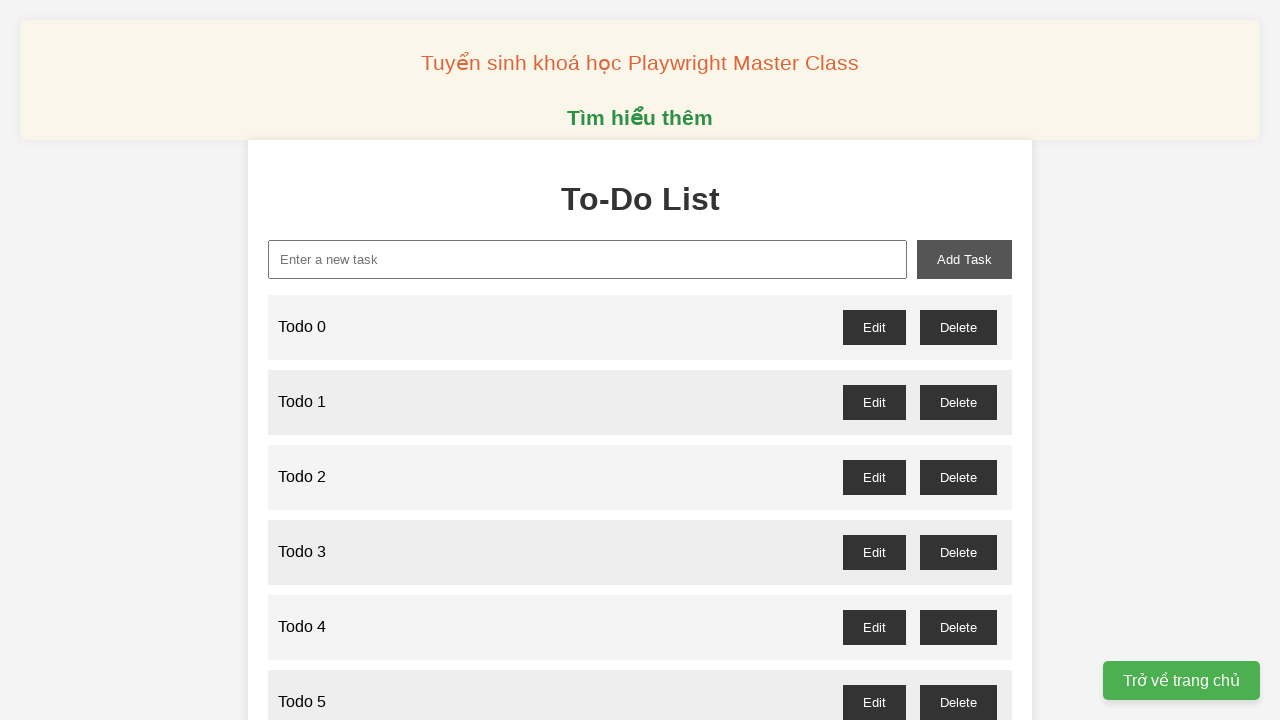

Filled input field with 'Todo 93' on input#new-task
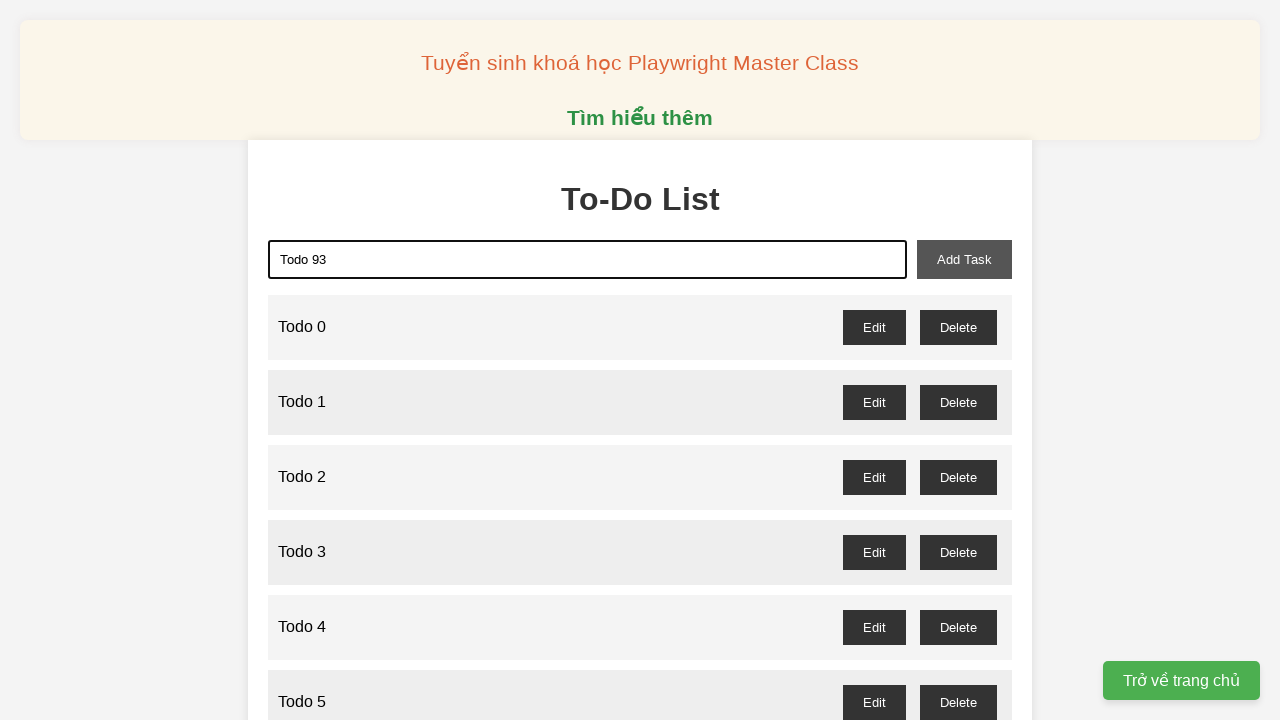

Clicked add-task button to create Todo 93 at (964, 259) on button#add-task
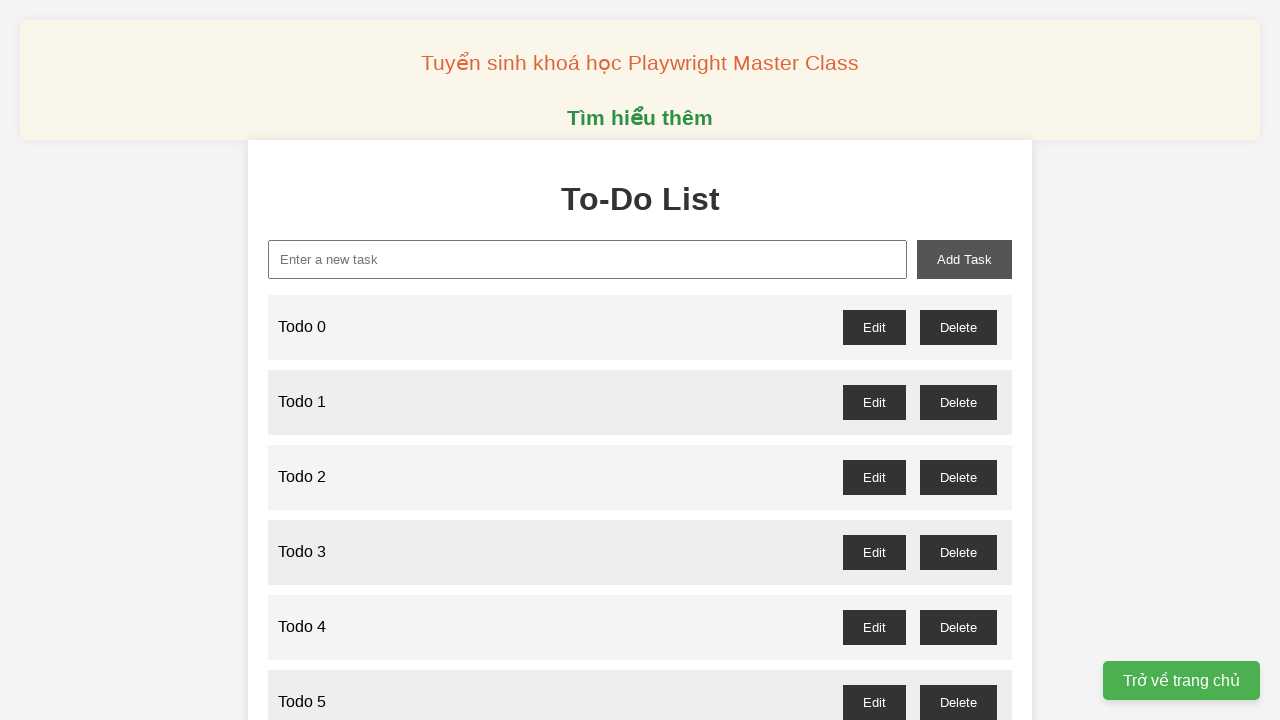

Filled input field with 'Todo 94' on input#new-task
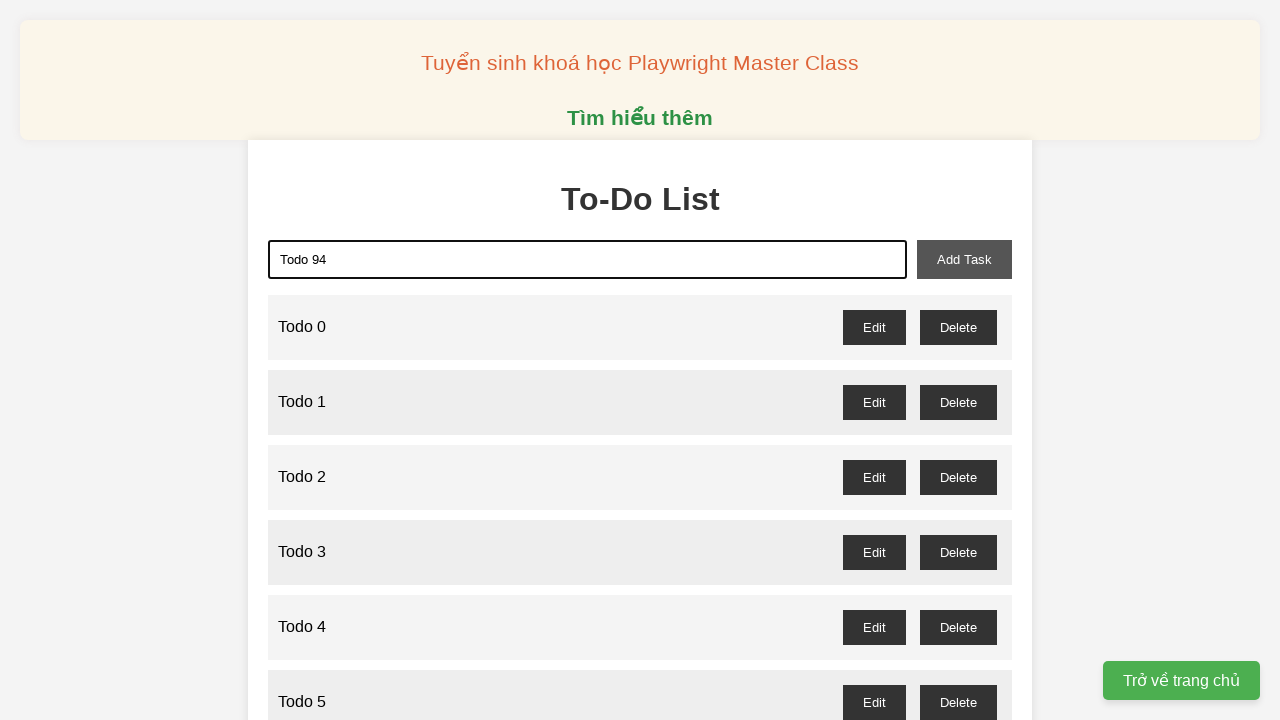

Clicked add-task button to create Todo 94 at (964, 259) on button#add-task
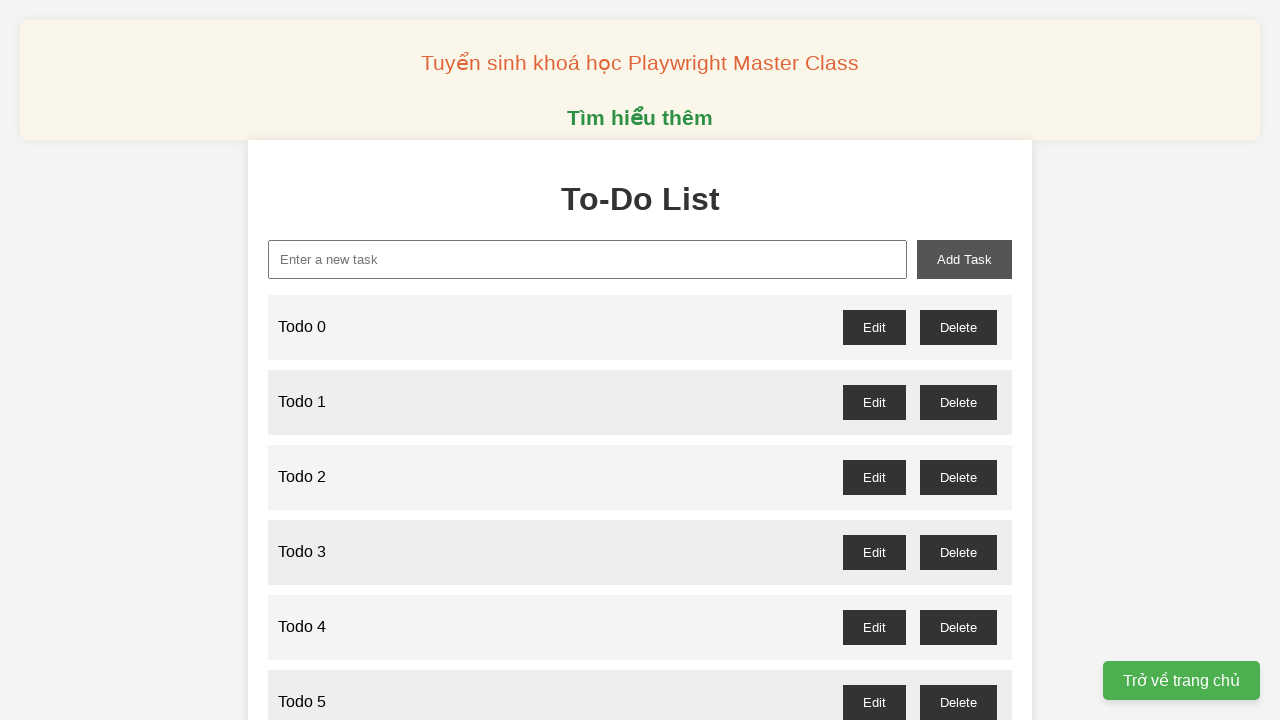

Filled input field with 'Todo 95' on input#new-task
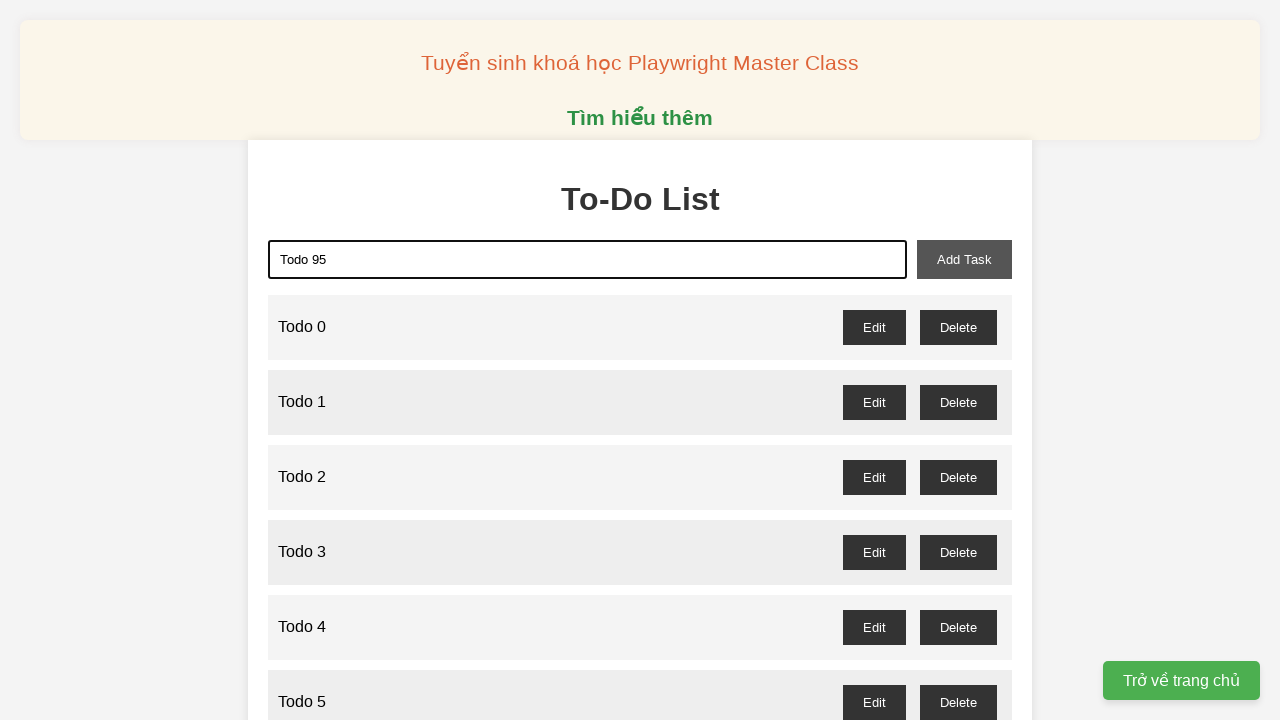

Clicked add-task button to create Todo 95 at (964, 259) on button#add-task
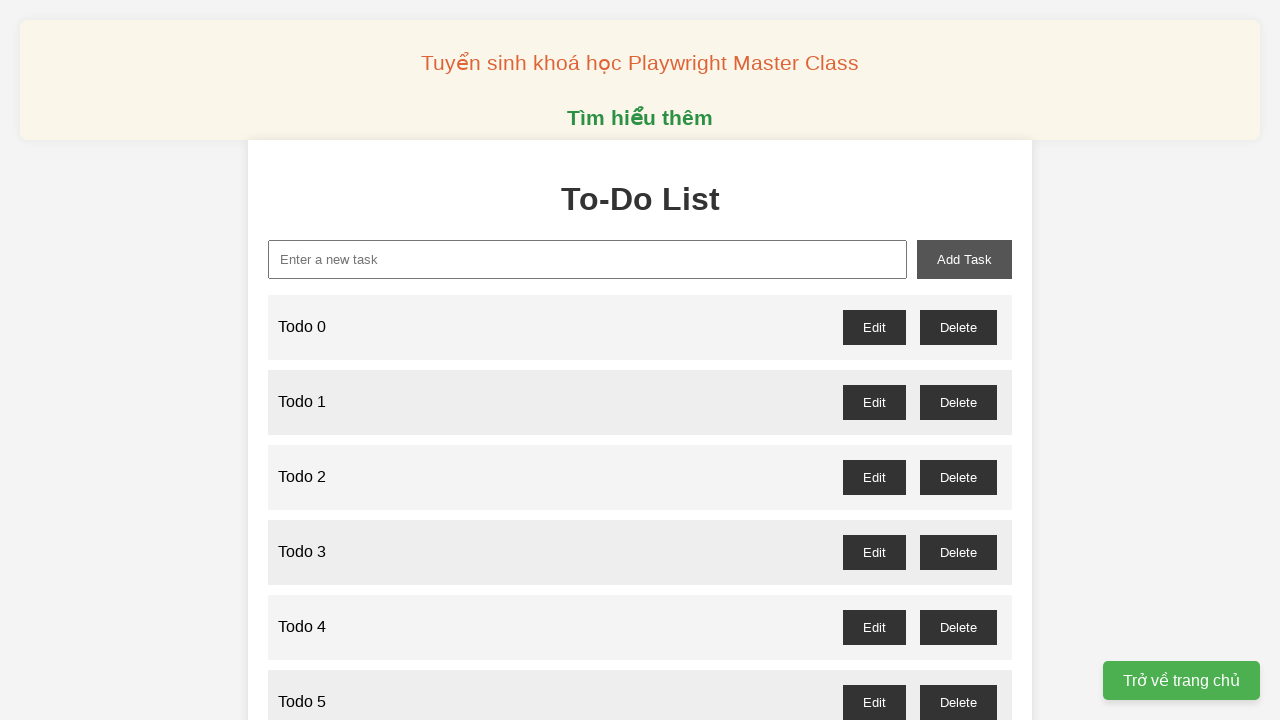

Filled input field with 'Todo 96' on input#new-task
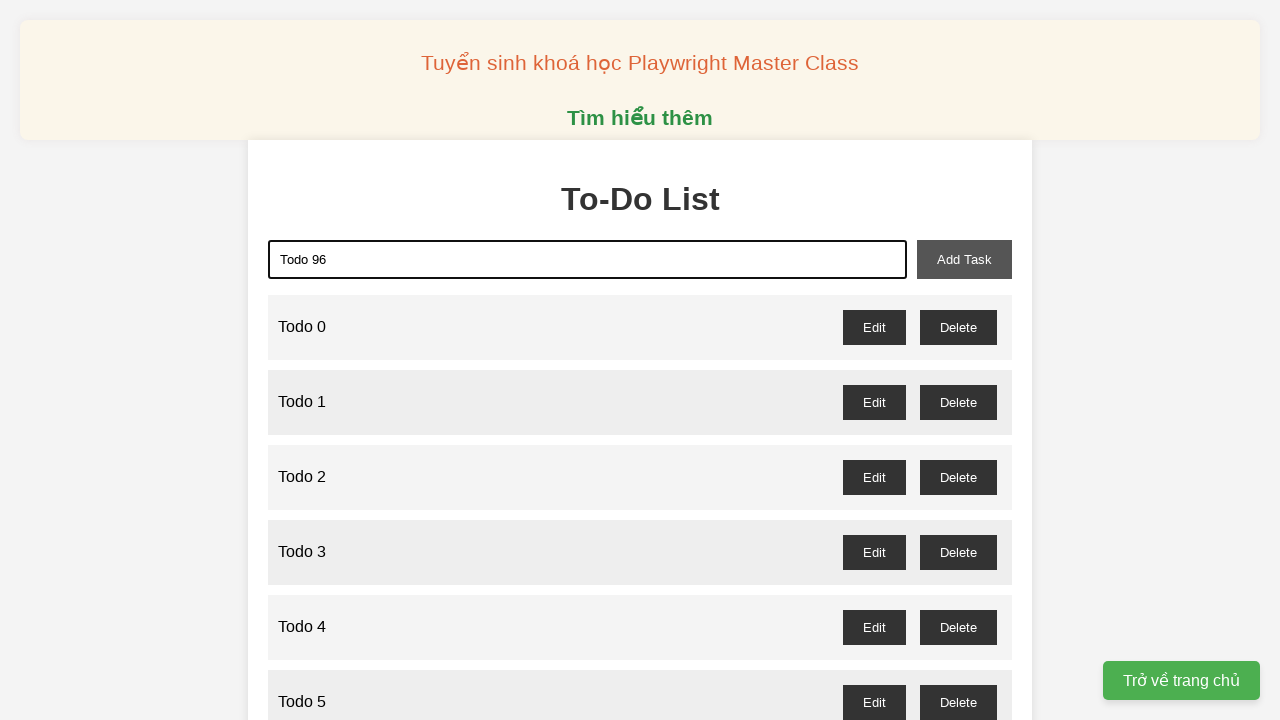

Clicked add-task button to create Todo 96 at (964, 259) on button#add-task
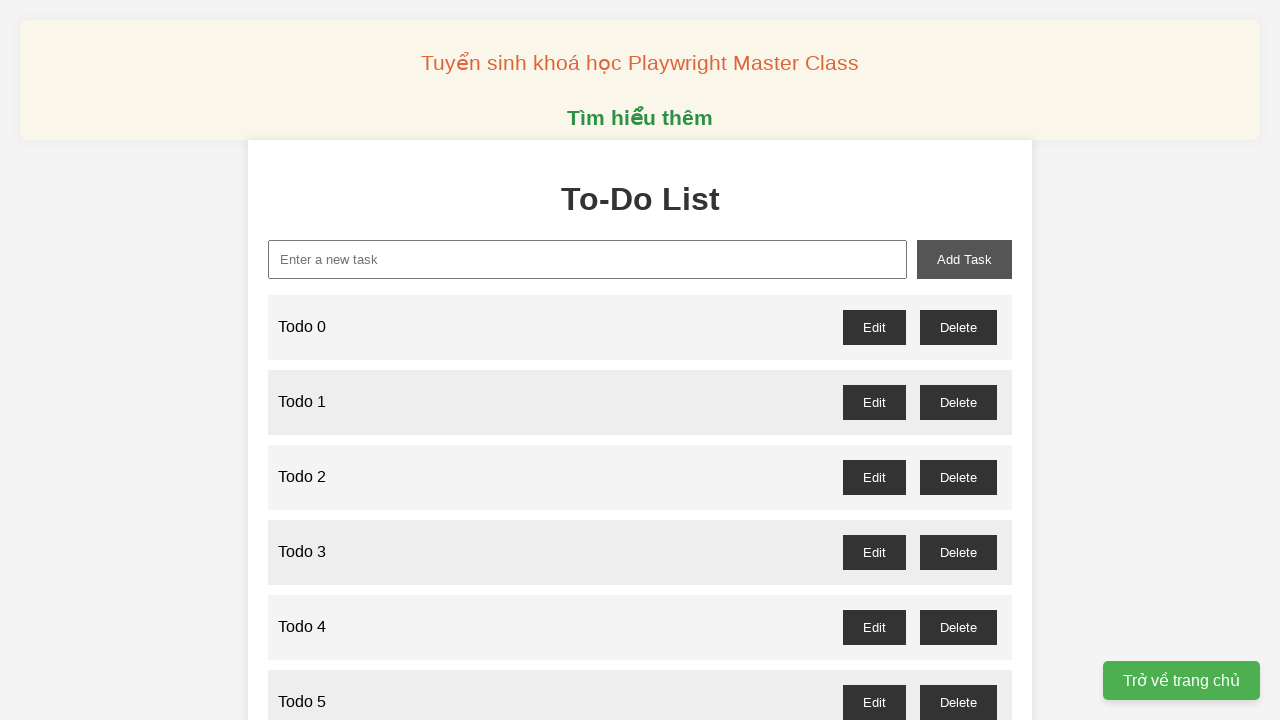

Filled input field with 'Todo 97' on input#new-task
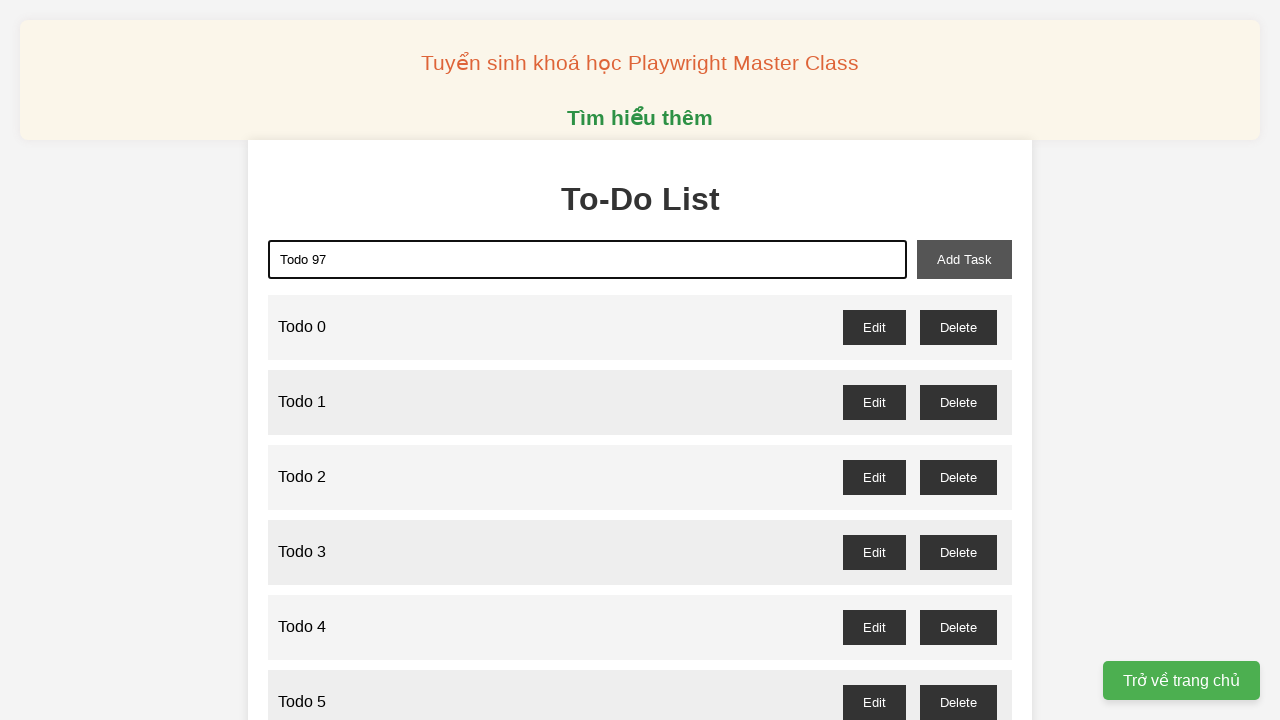

Clicked add-task button to create Todo 97 at (964, 259) on button#add-task
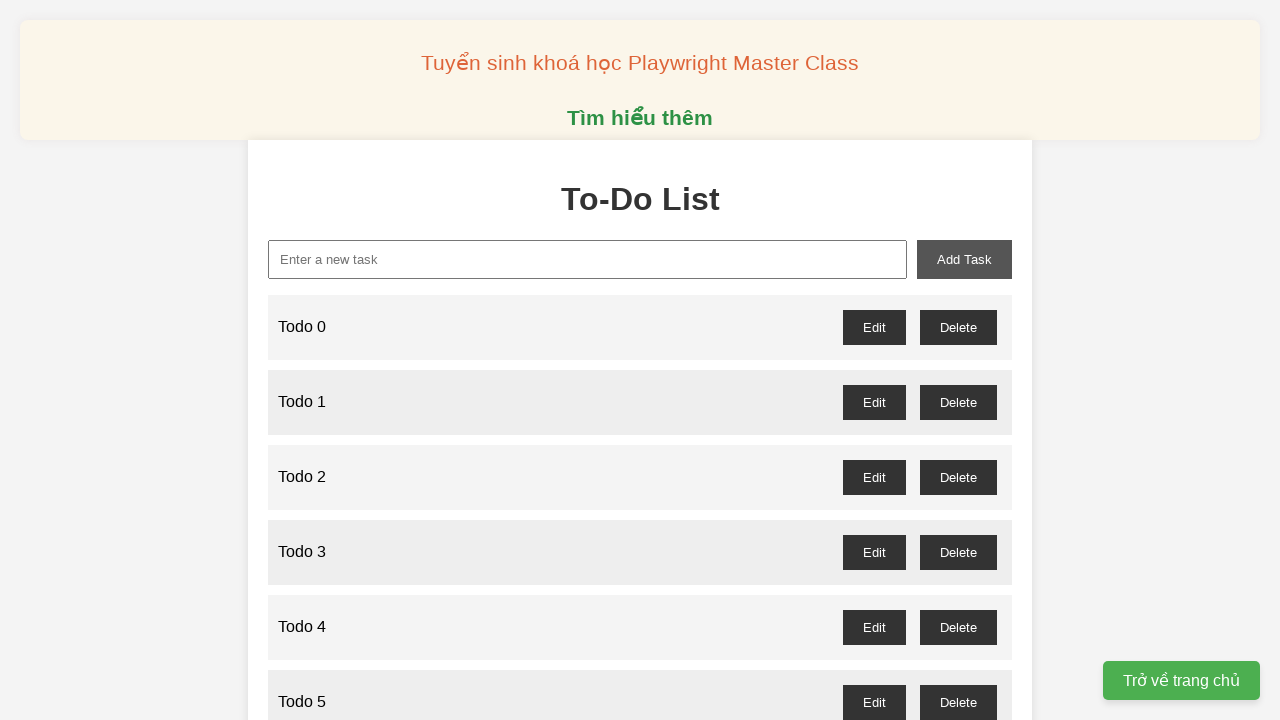

Filled input field with 'Todo 98' on input#new-task
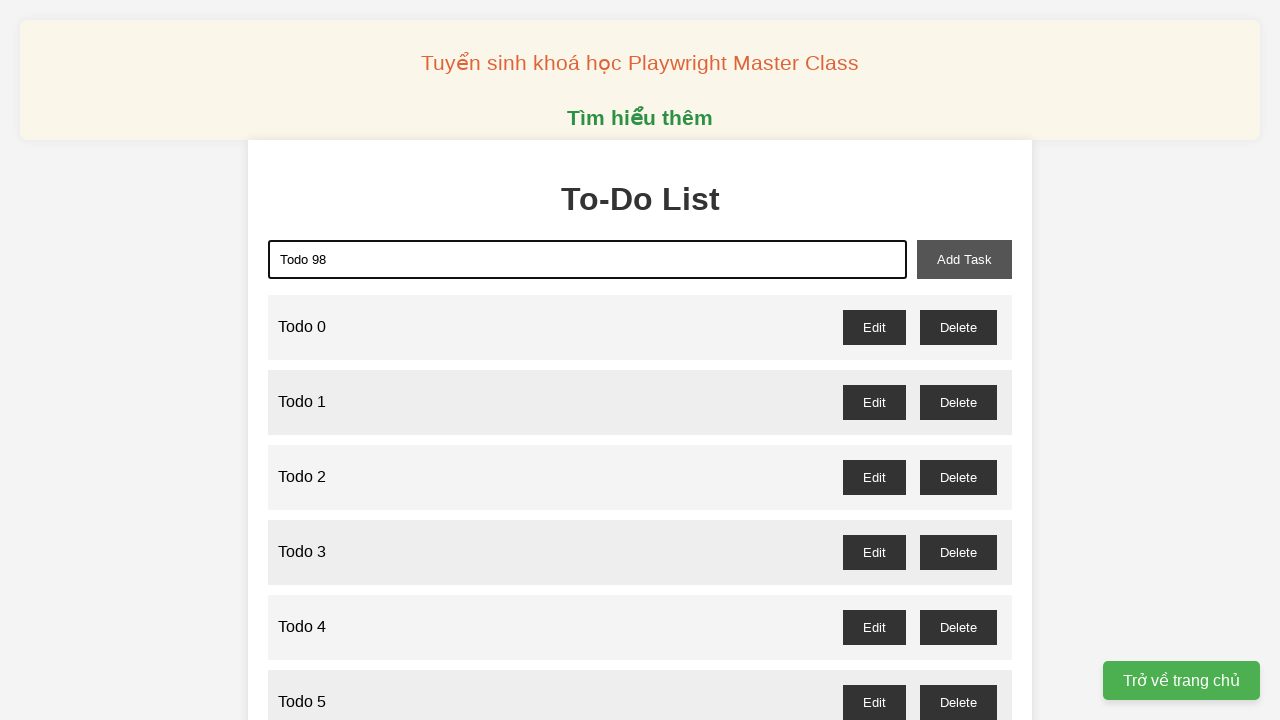

Clicked add-task button to create Todo 98 at (964, 259) on button#add-task
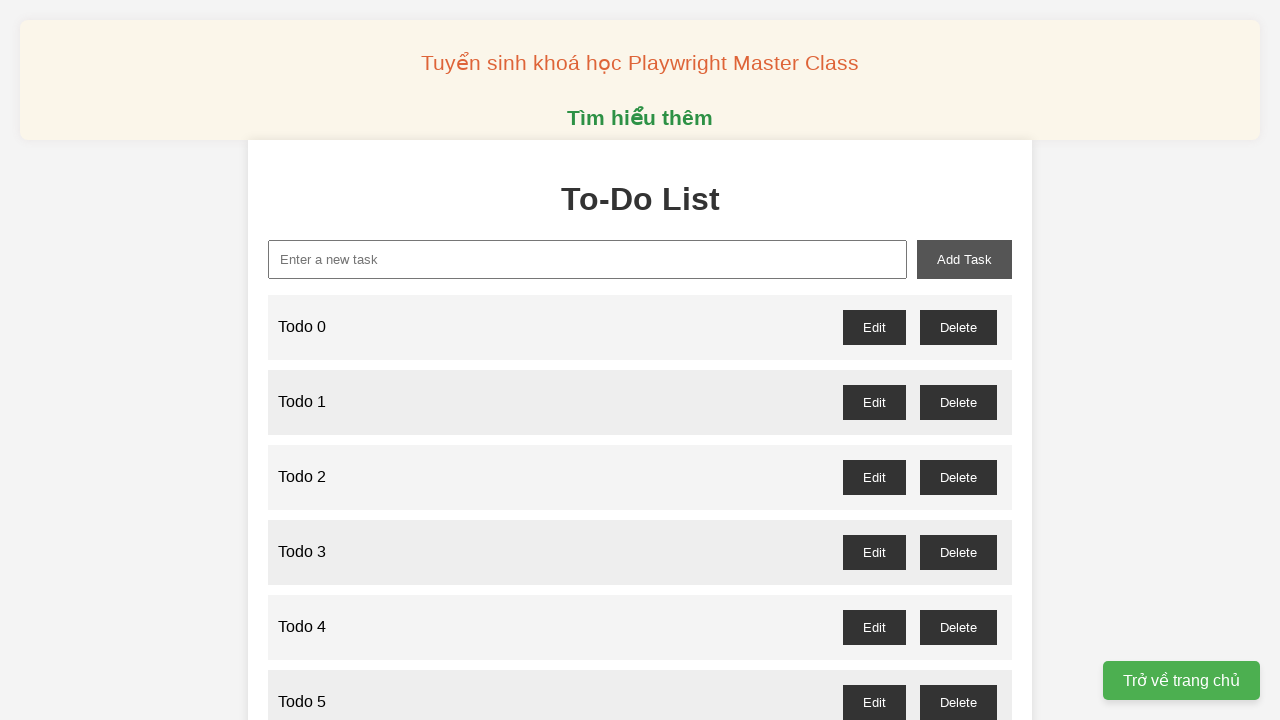

Filled input field with 'Todo 99' on input#new-task
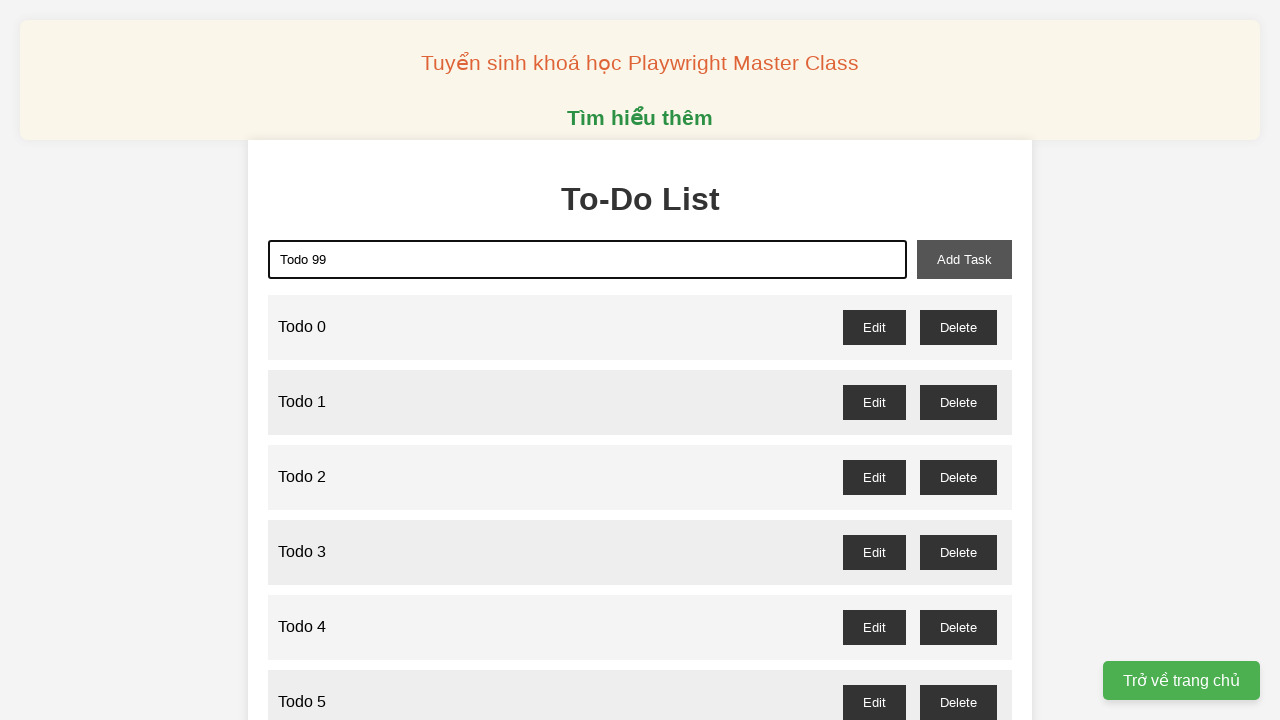

Clicked add-task button to create Todo 99 at (964, 259) on button#add-task
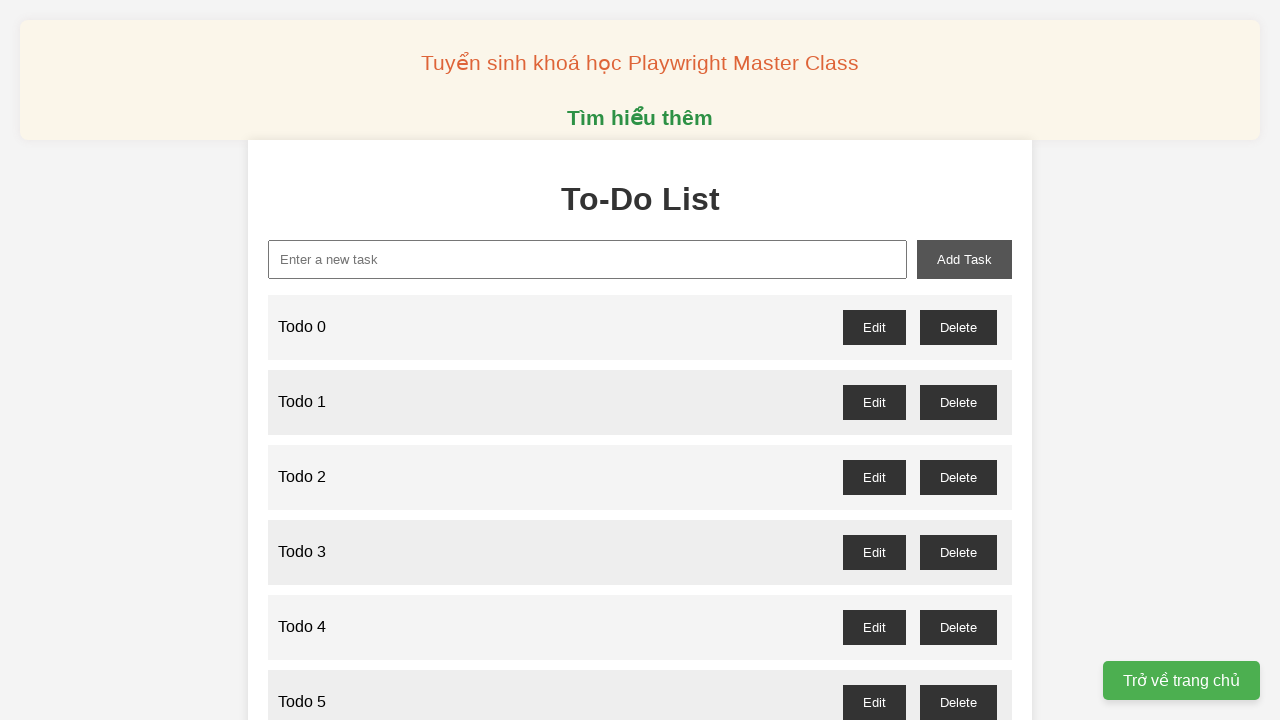

Filled input field with 'Todo 100' on input#new-task
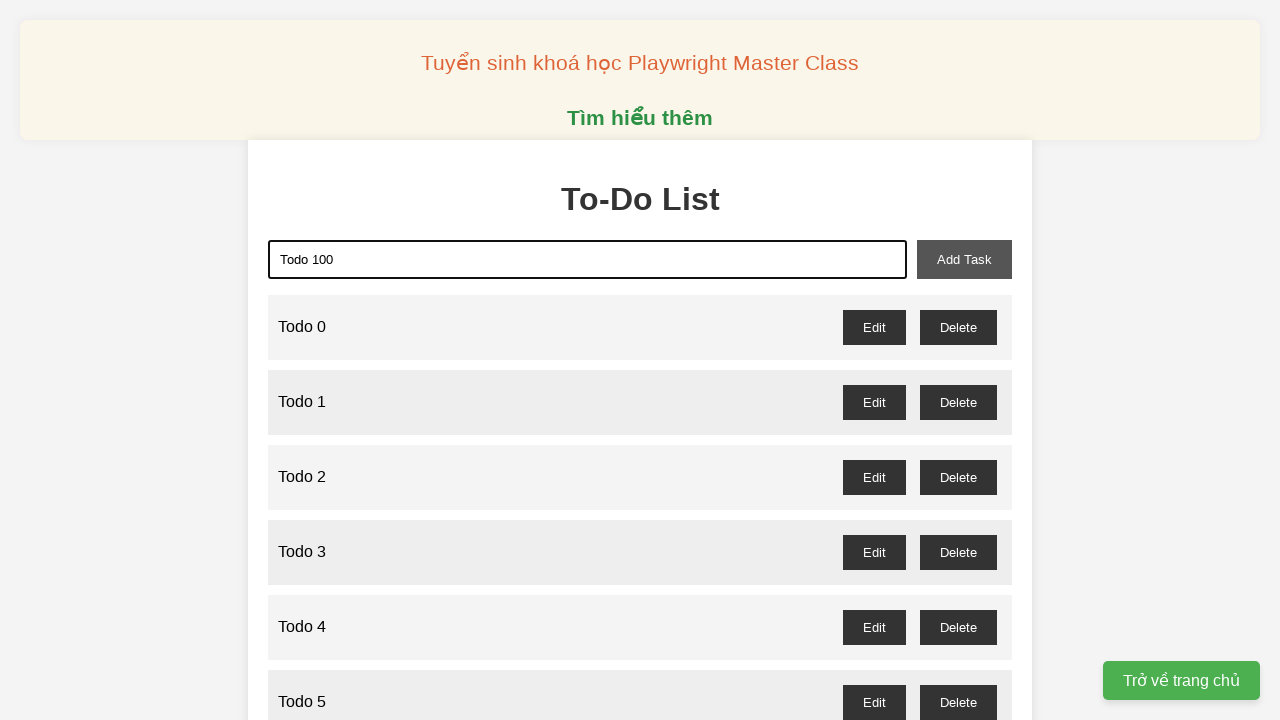

Clicked add-task button to create Todo 100 at (964, 259) on button#add-task
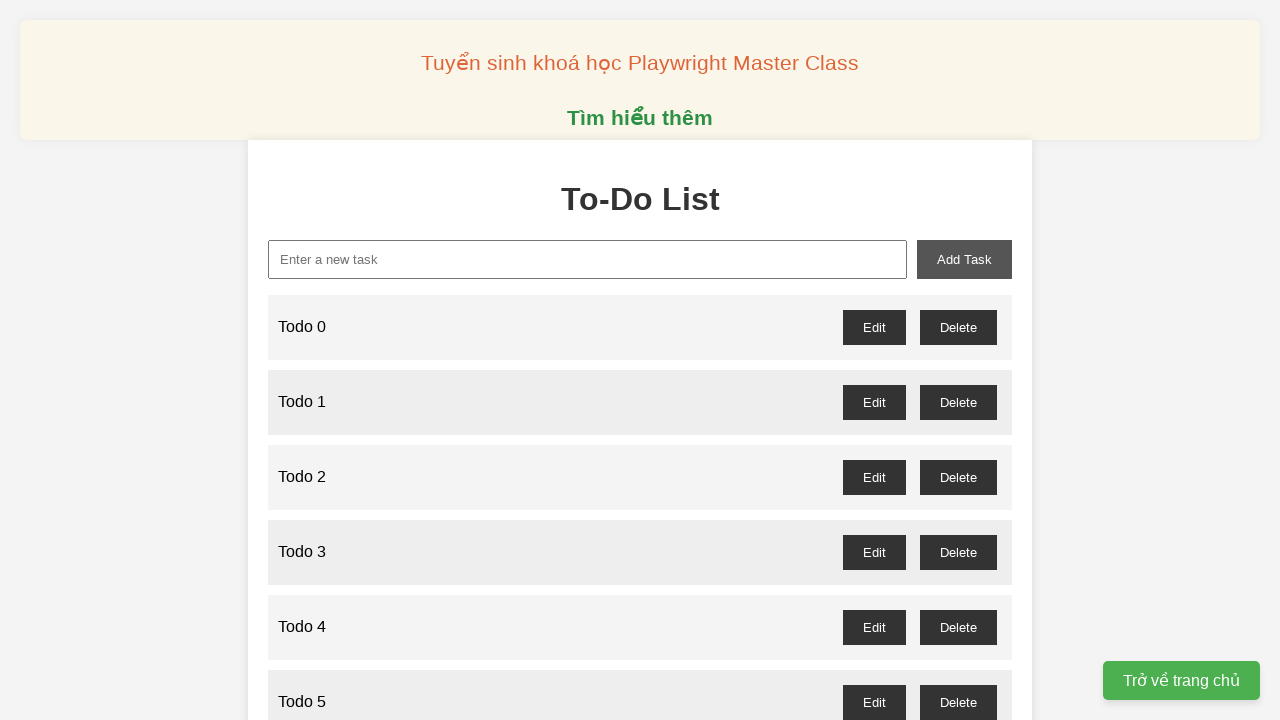

Set up dialog handler to auto-accept confirmation dialogs
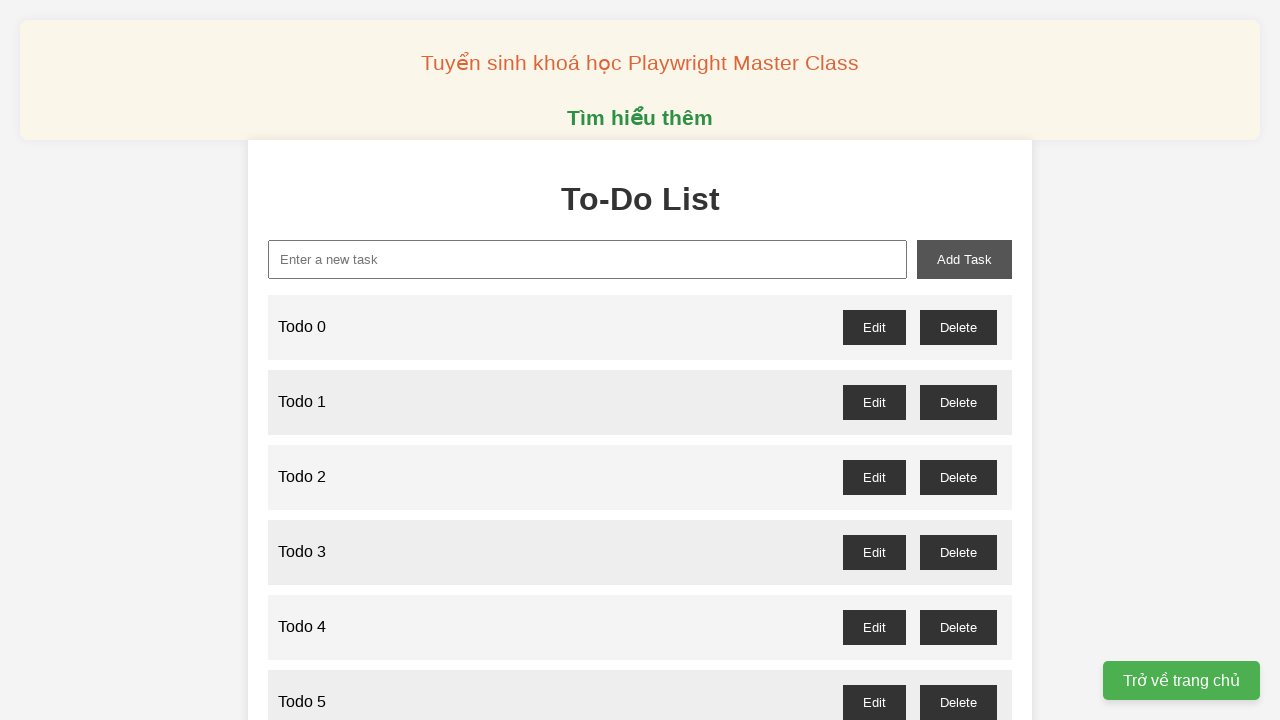

Retrieved all todo items from the task list
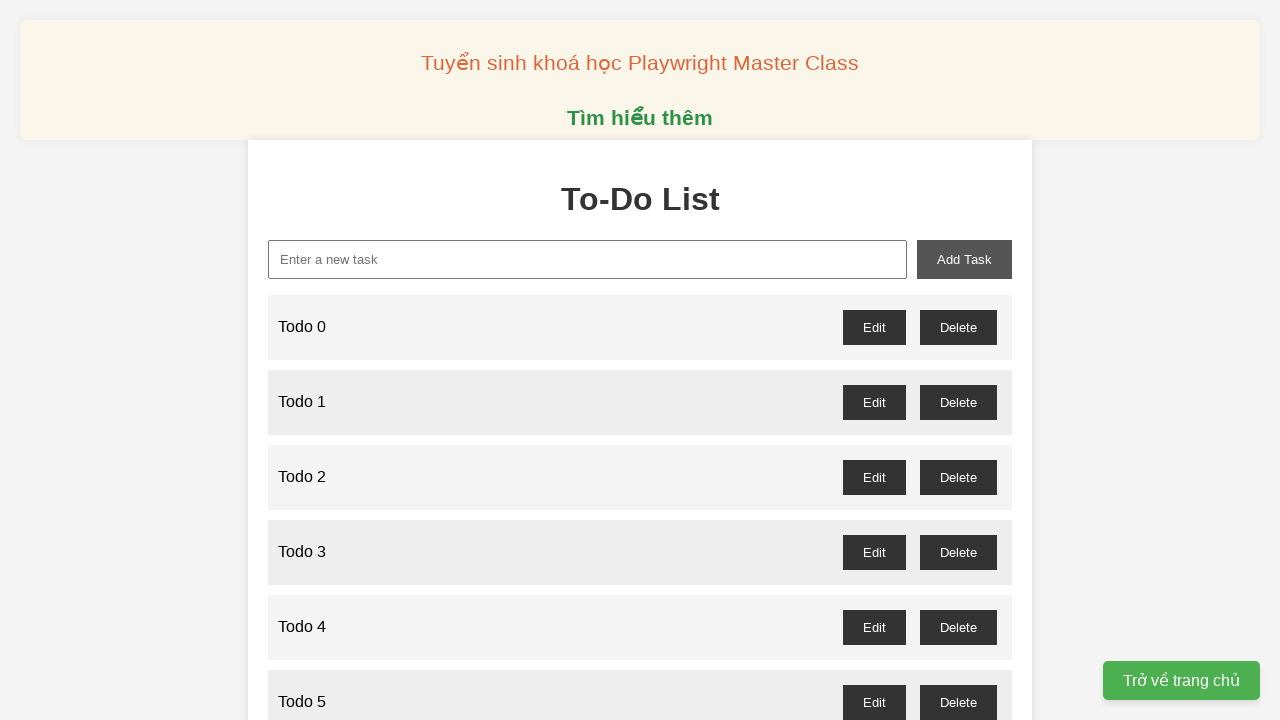

Determined total todo count: 101 items
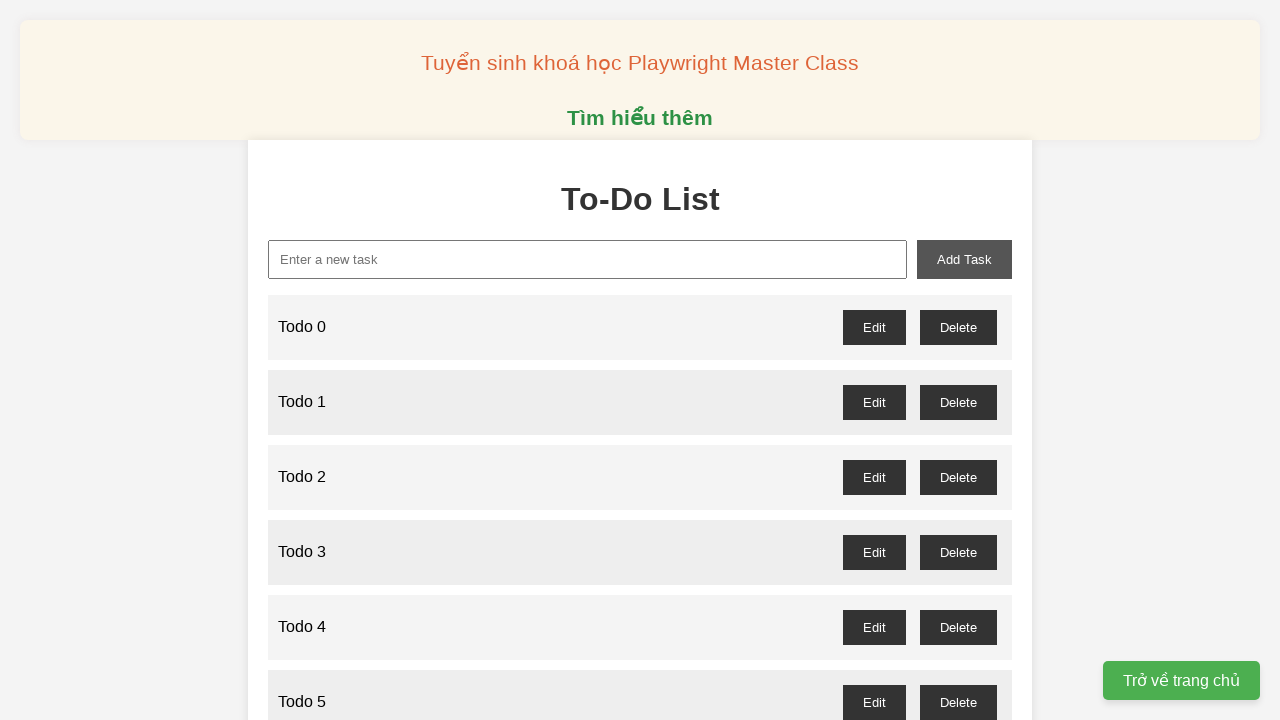

Clicked delete button for todo item at index 1 at (958, 402) on button#todo-1-delete
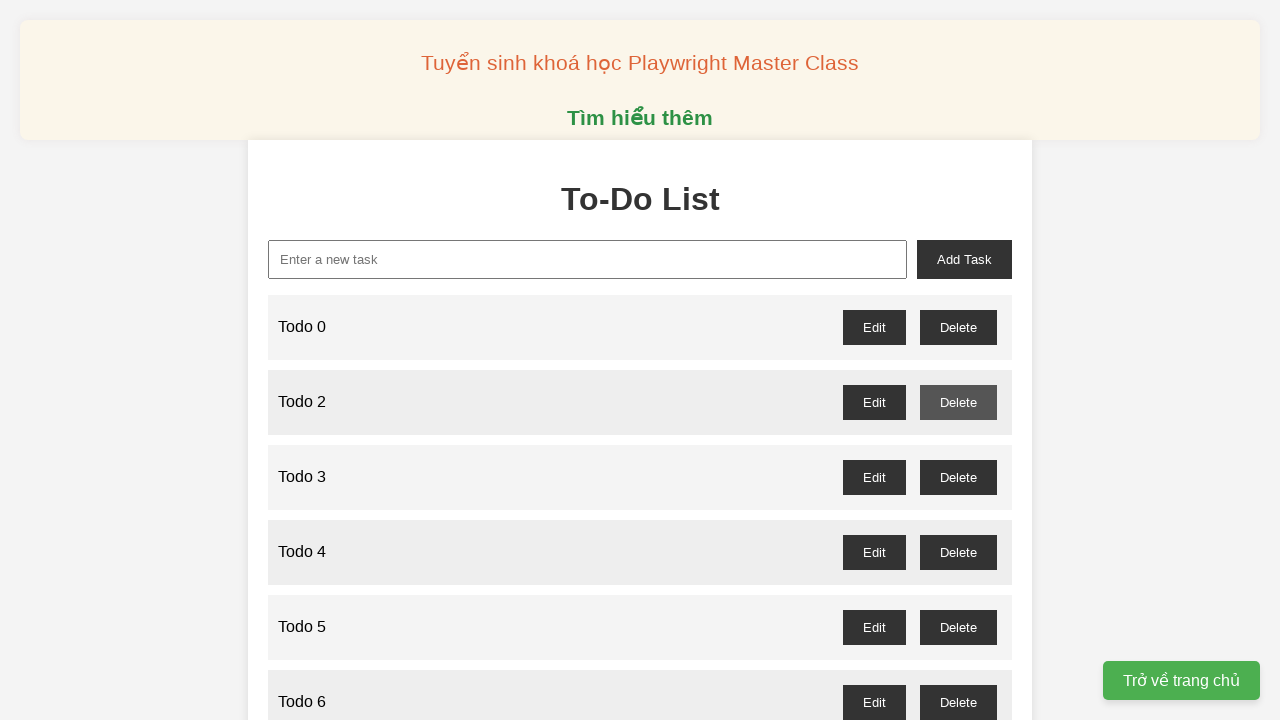

Clicked delete button for todo item at index 3 at (958, 477) on button#todo-3-delete
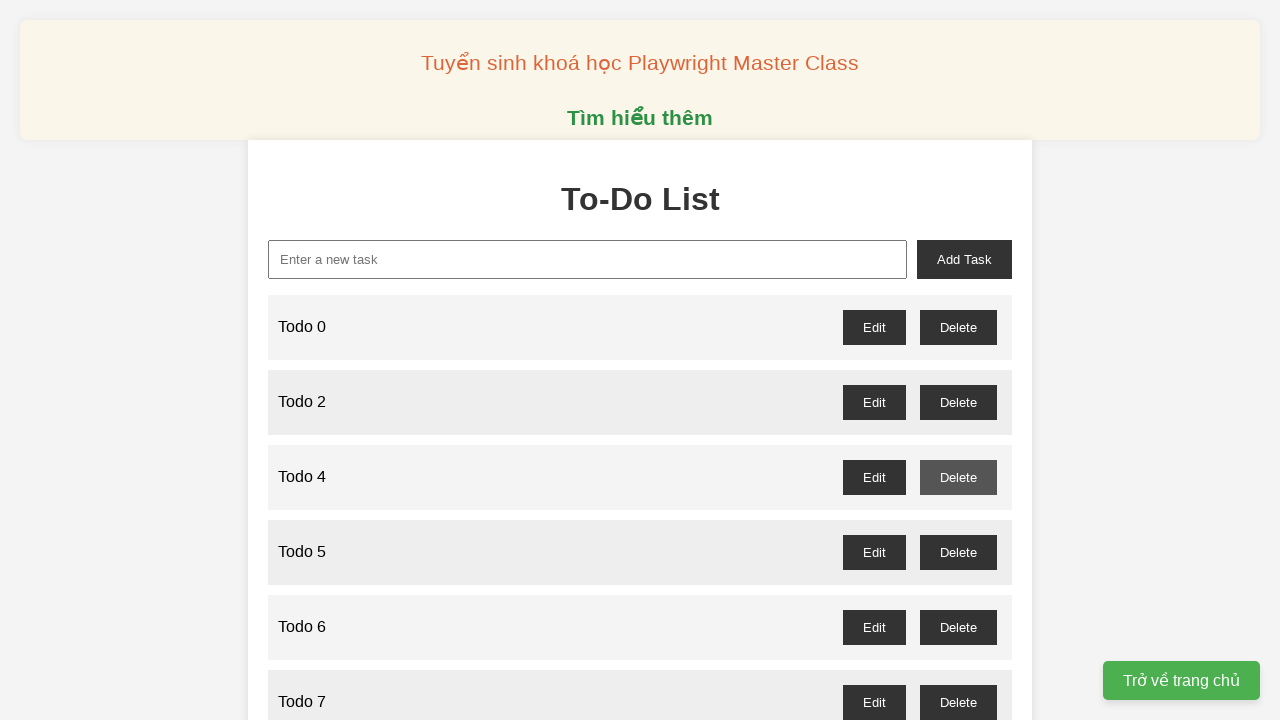

Clicked delete button for todo item at index 5 at (958, 552) on button#todo-5-delete
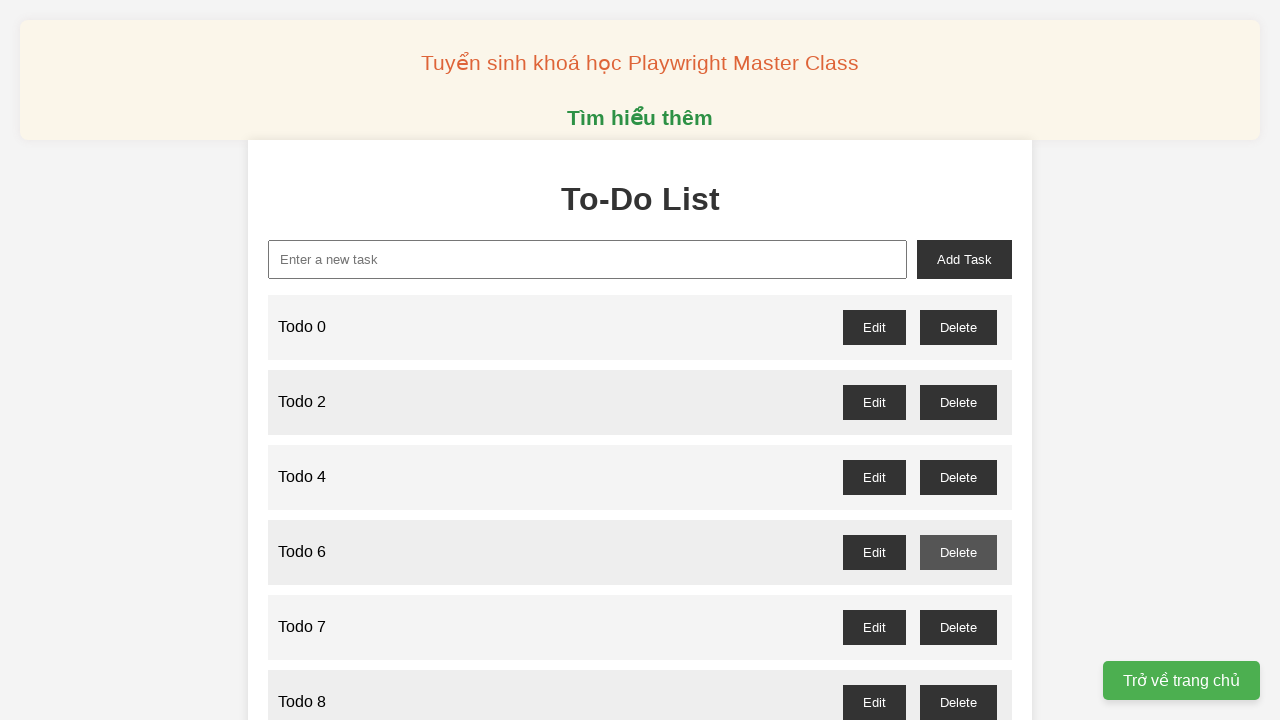

Clicked delete button for todo item at index 7 at (958, 627) on button#todo-7-delete
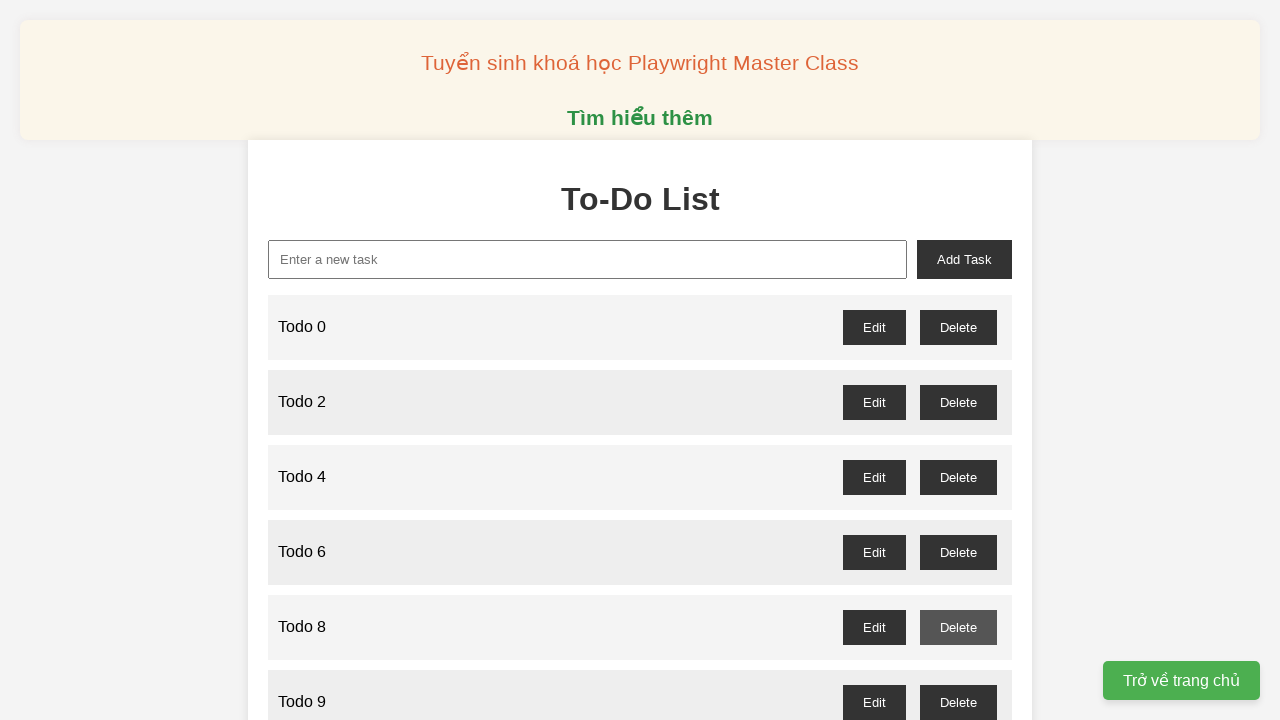

Clicked delete button for todo item at index 9 at (958, 702) on button#todo-9-delete
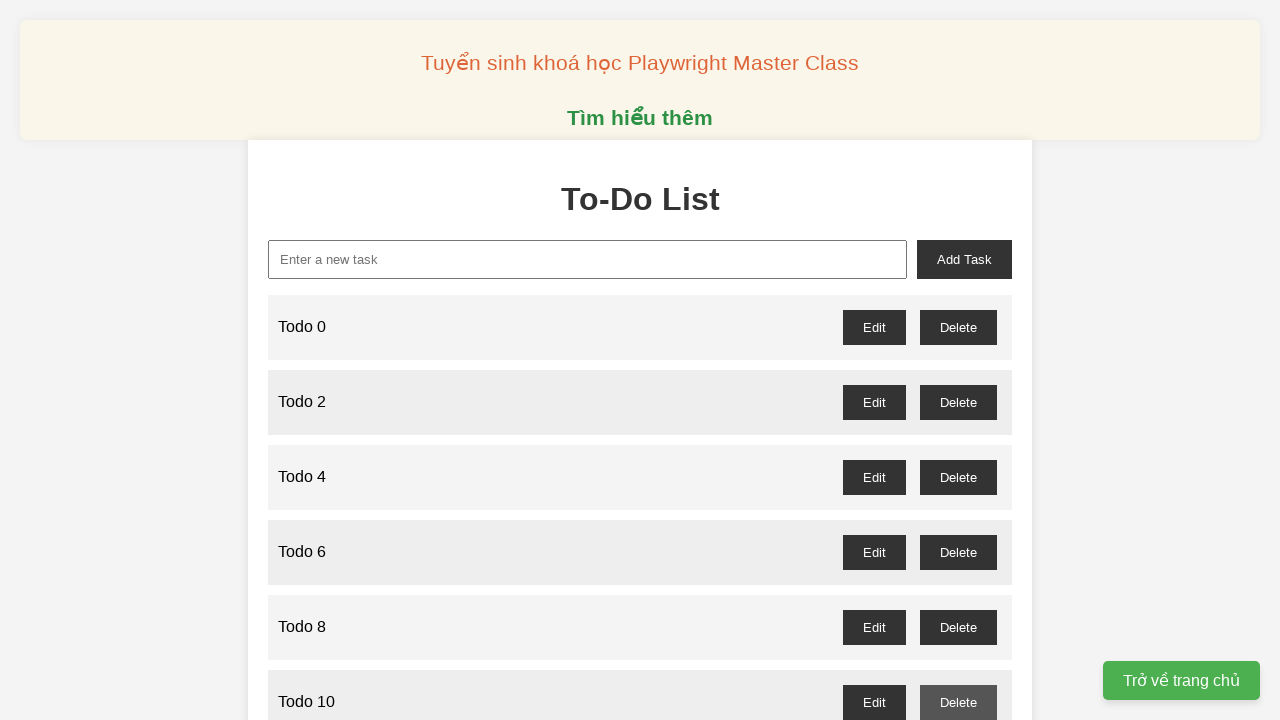

Clicked delete button for todo item at index 11 at (958, 360) on button#todo-11-delete
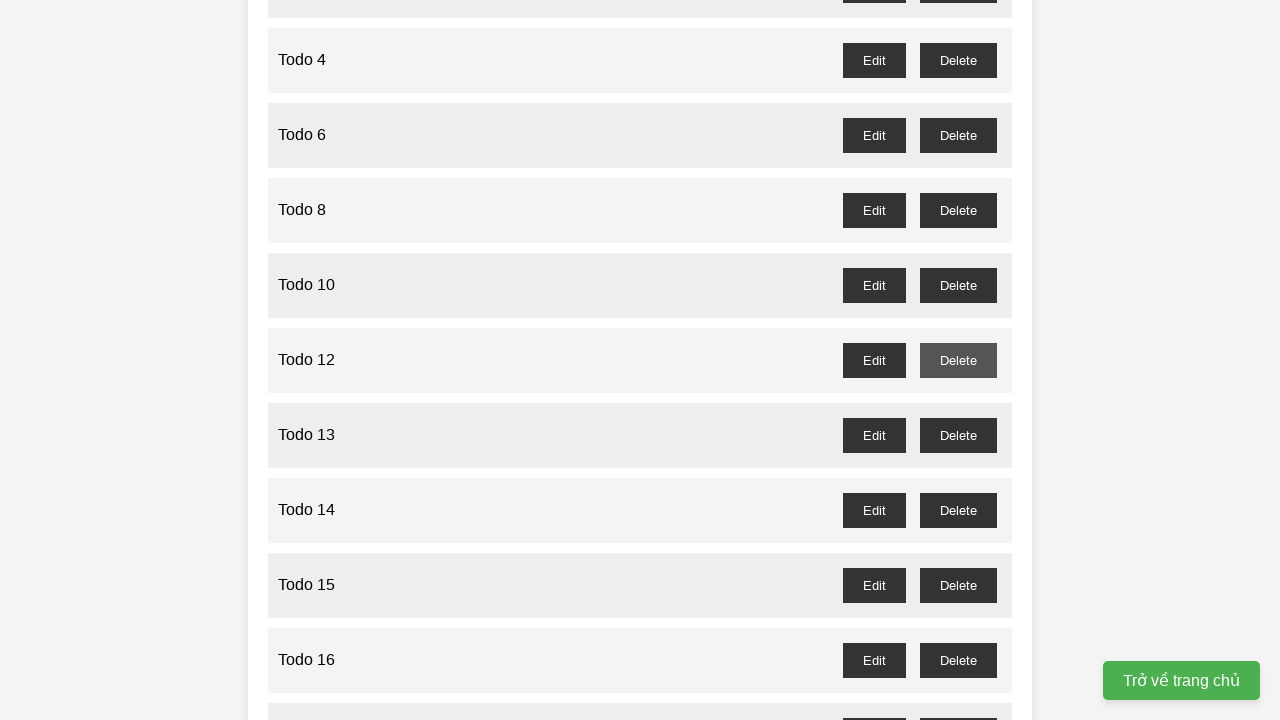

Clicked delete button for todo item at index 13 at (958, 435) on button#todo-13-delete
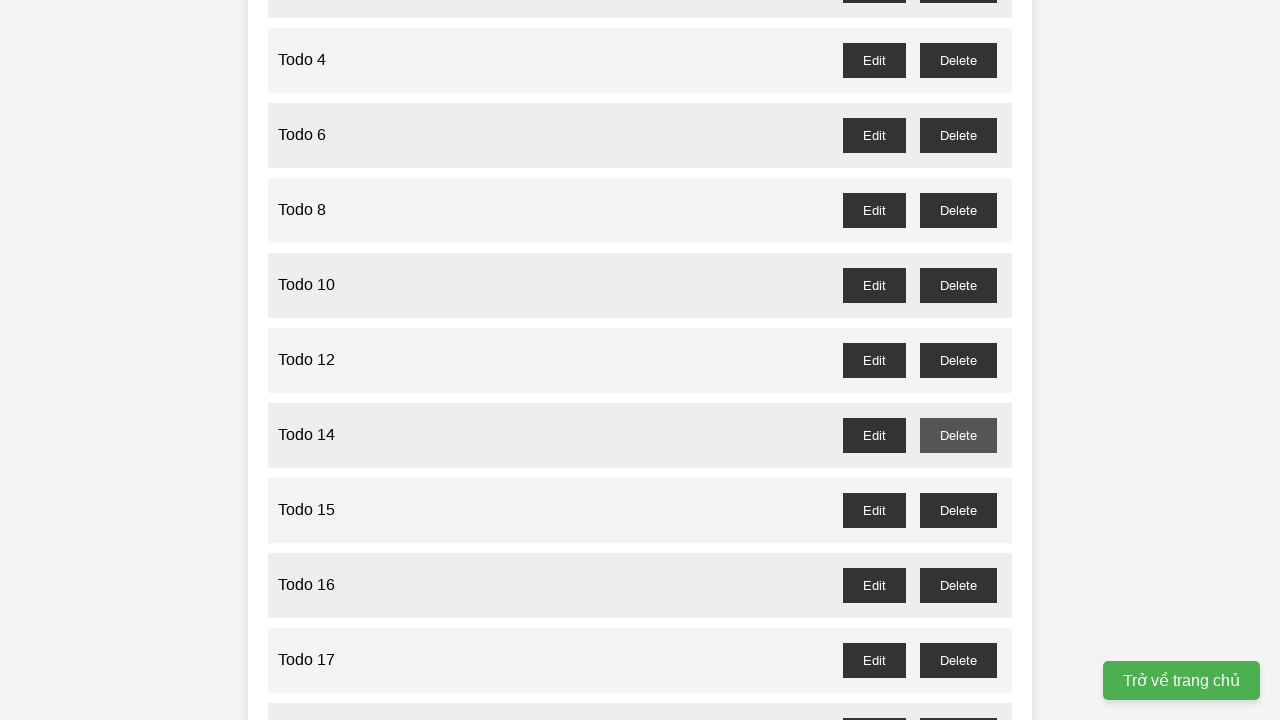

Clicked delete button for todo item at index 15 at (958, 510) on button#todo-15-delete
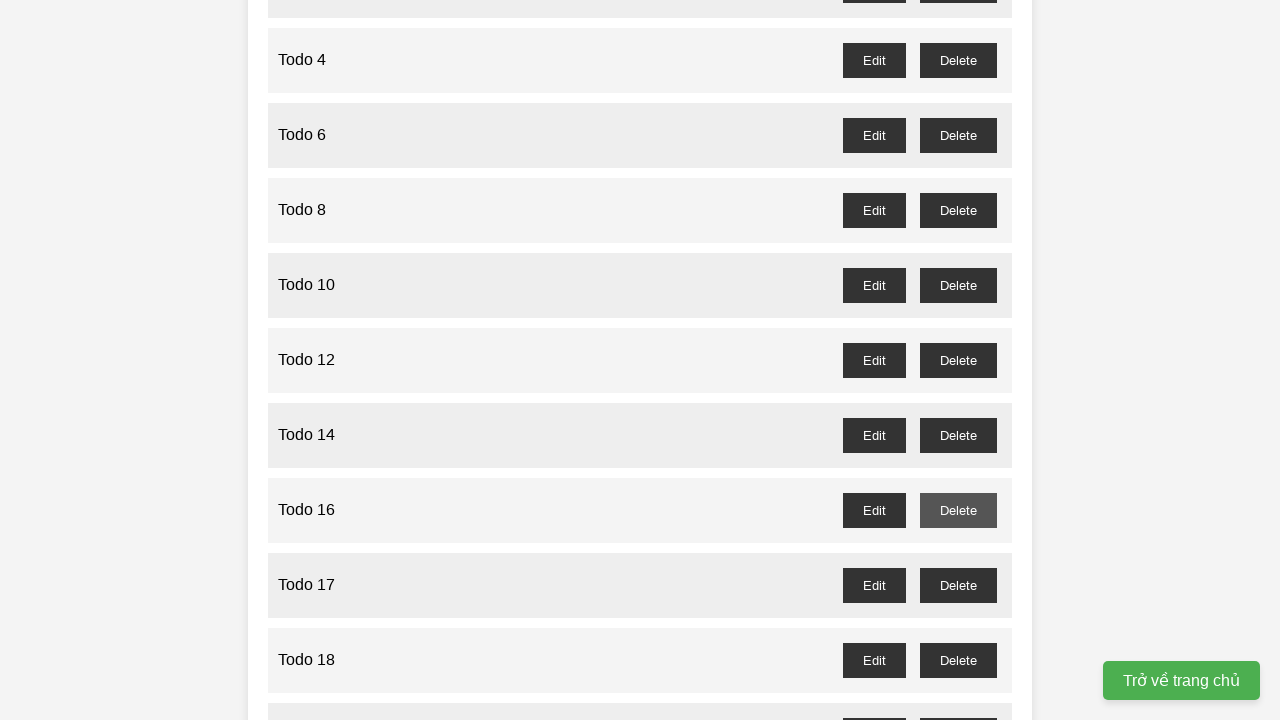

Clicked delete button for todo item at index 17 at (958, 585) on button#todo-17-delete
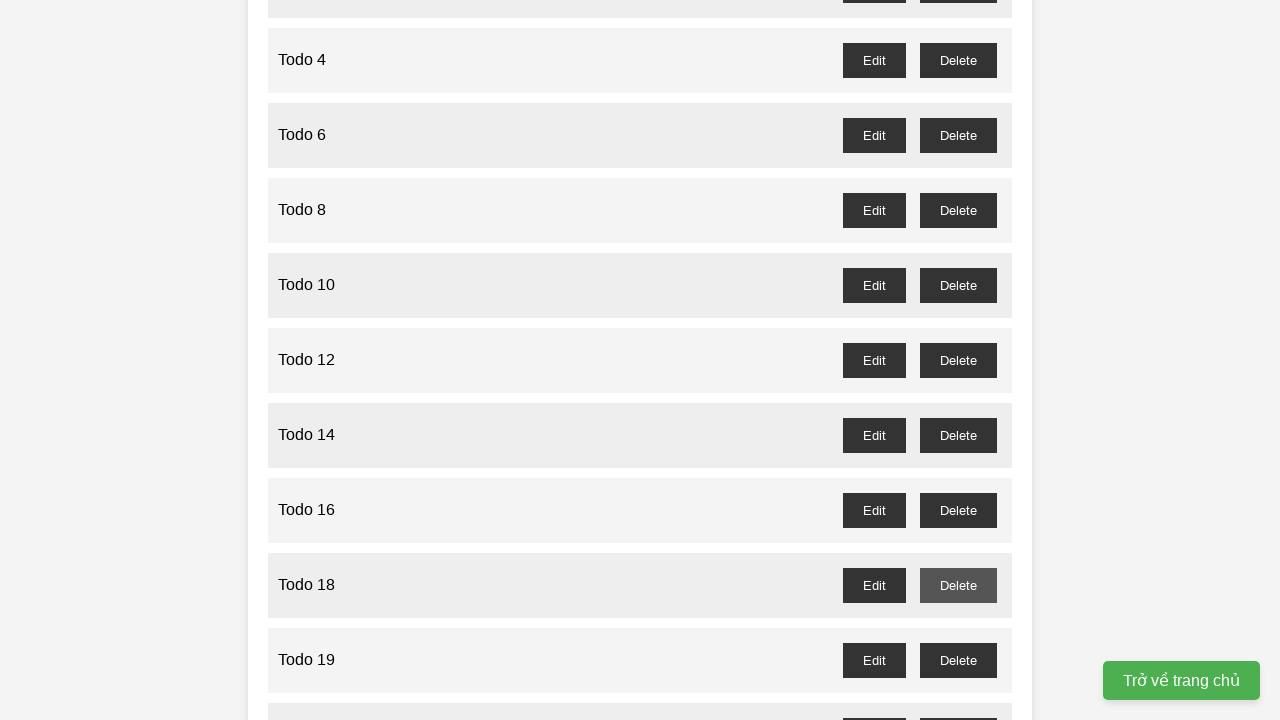

Clicked delete button for todo item at index 19 at (958, 660) on button#todo-19-delete
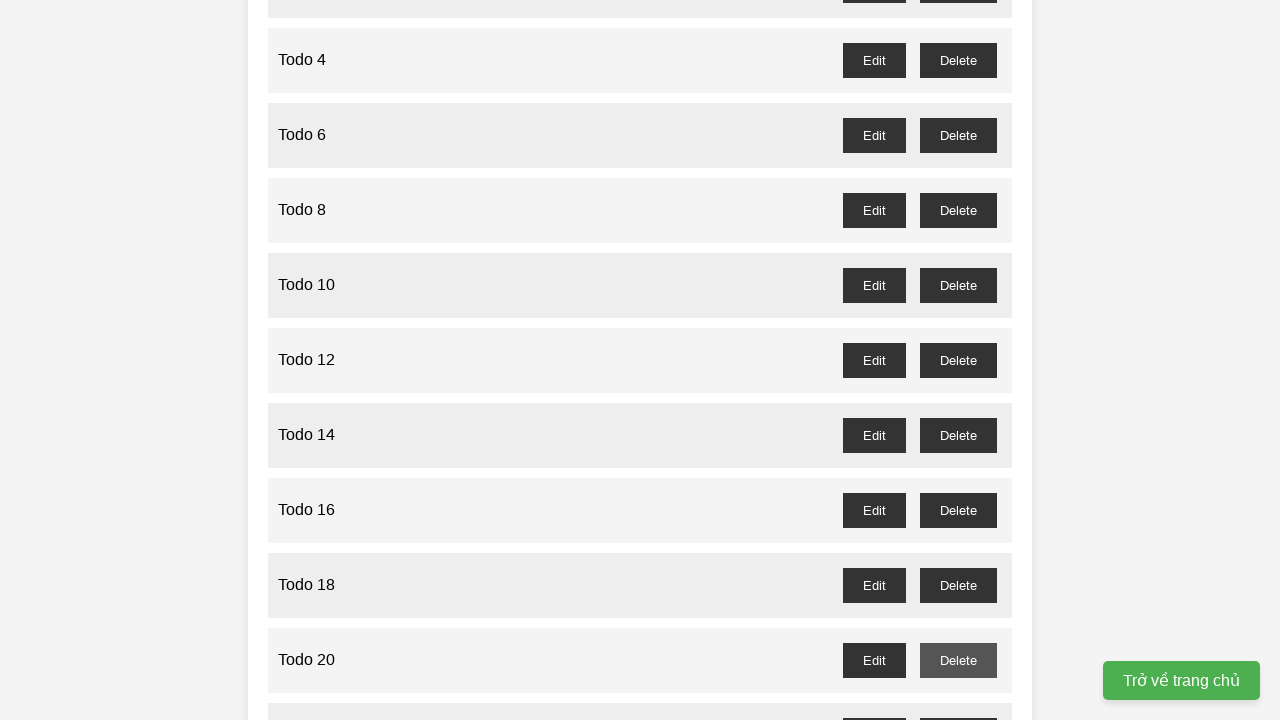

Clicked delete button for todo item at index 21 at (958, 703) on button#todo-21-delete
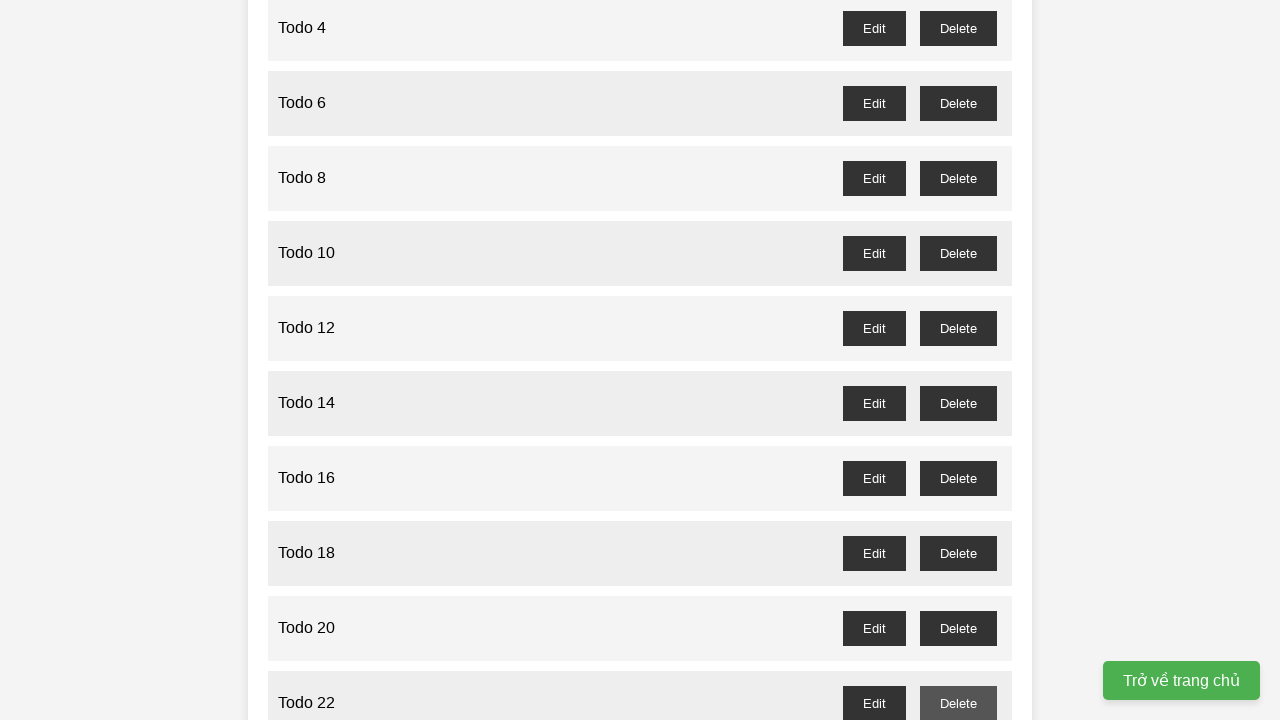

Clicked delete button for todo item at index 23 at (958, 360) on button#todo-23-delete
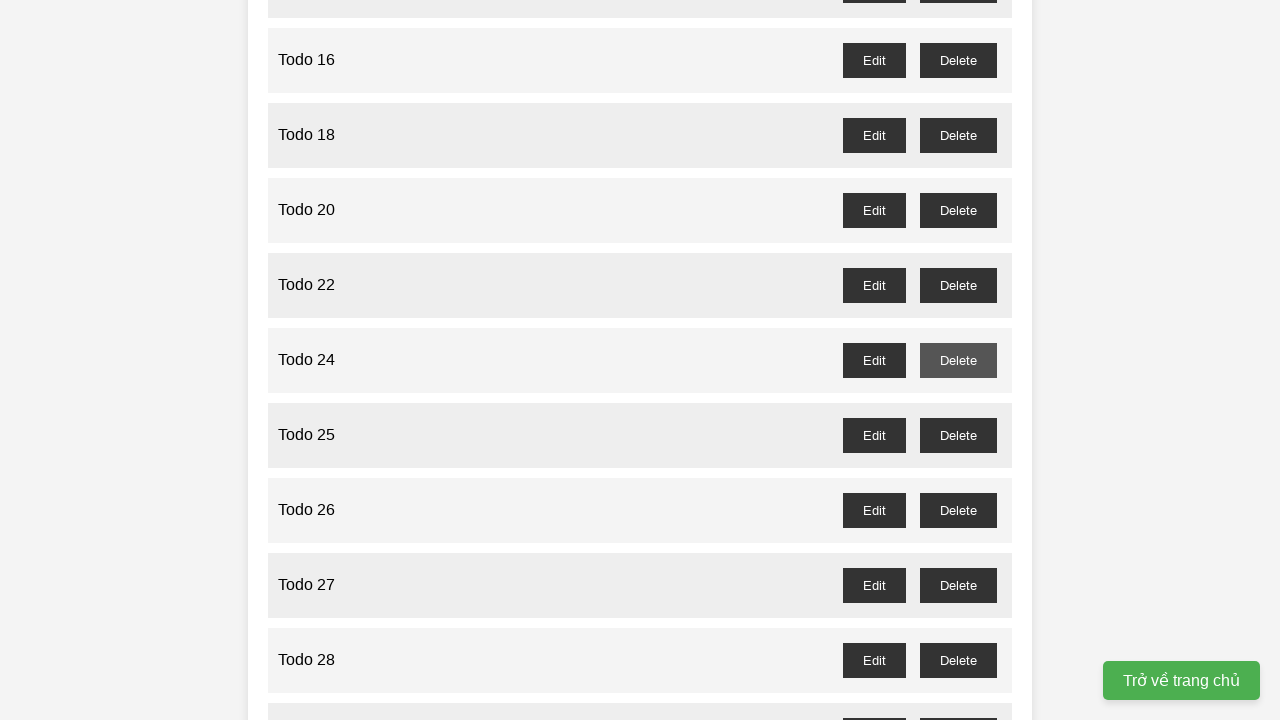

Clicked delete button for todo item at index 25 at (958, 435) on button#todo-25-delete
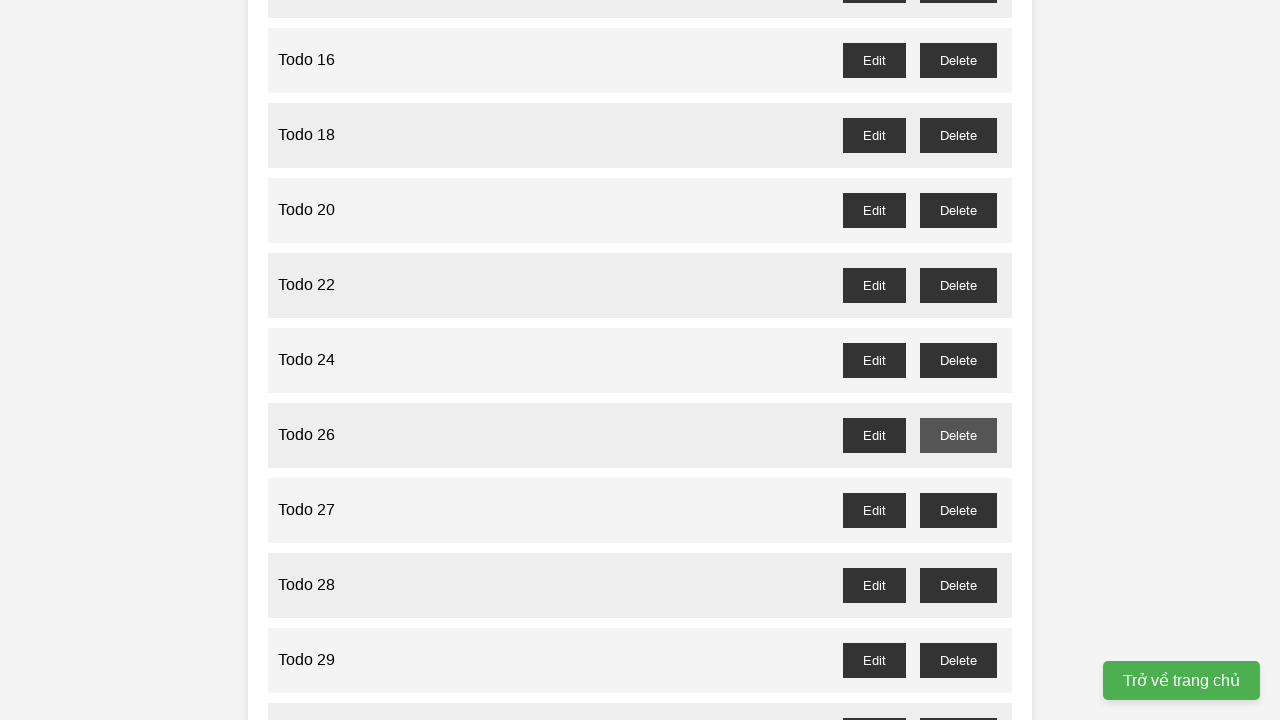

Clicked delete button for todo item at index 27 at (958, 510) on button#todo-27-delete
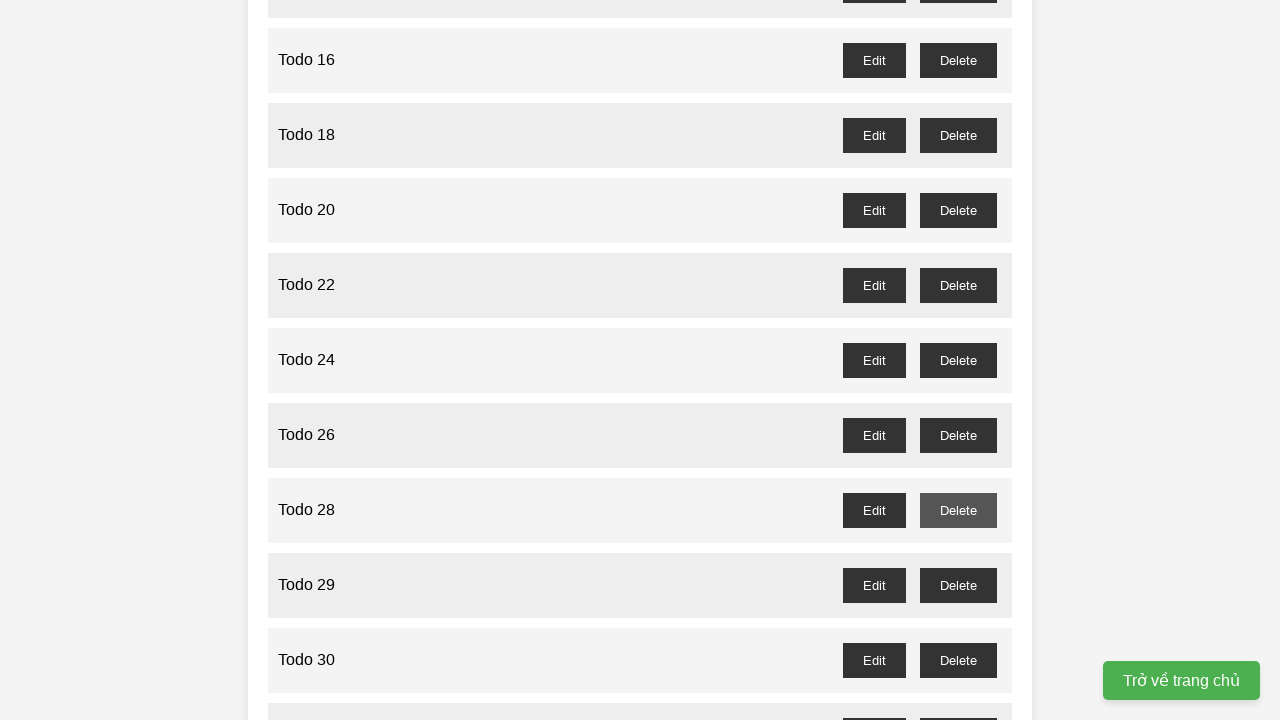

Clicked delete button for todo item at index 29 at (958, 585) on button#todo-29-delete
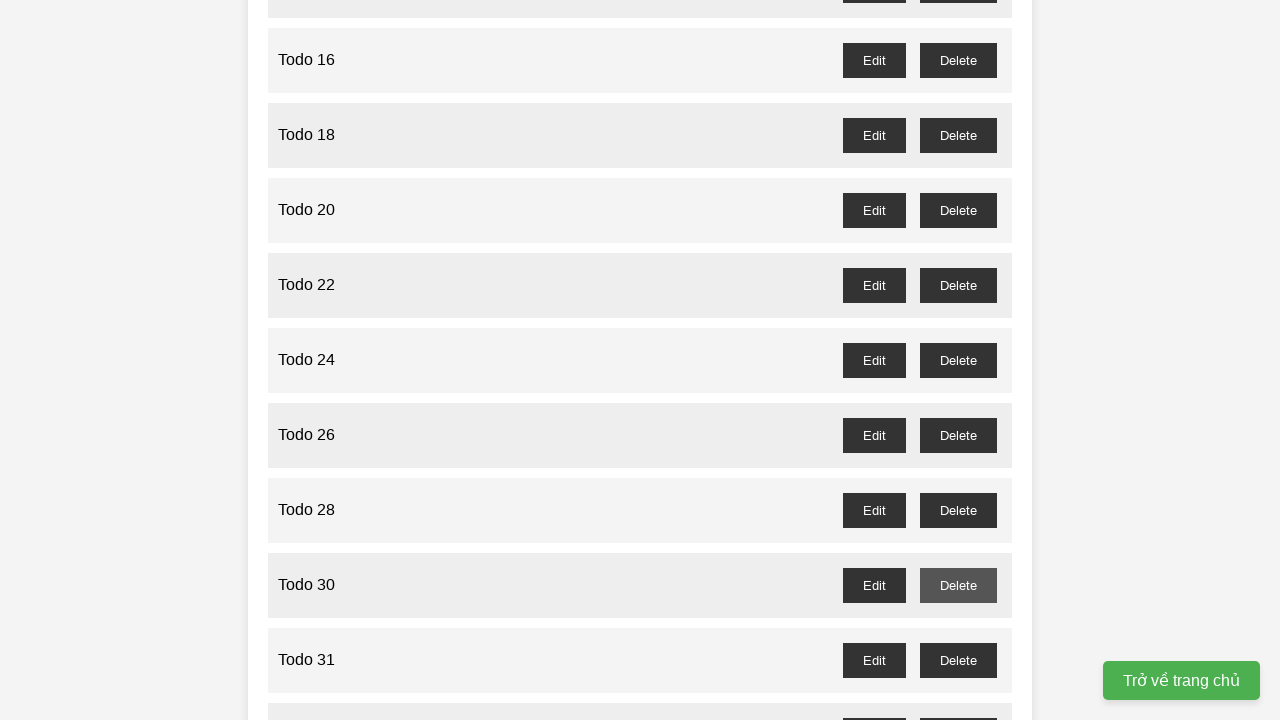

Clicked delete button for todo item at index 31 at (958, 660) on button#todo-31-delete
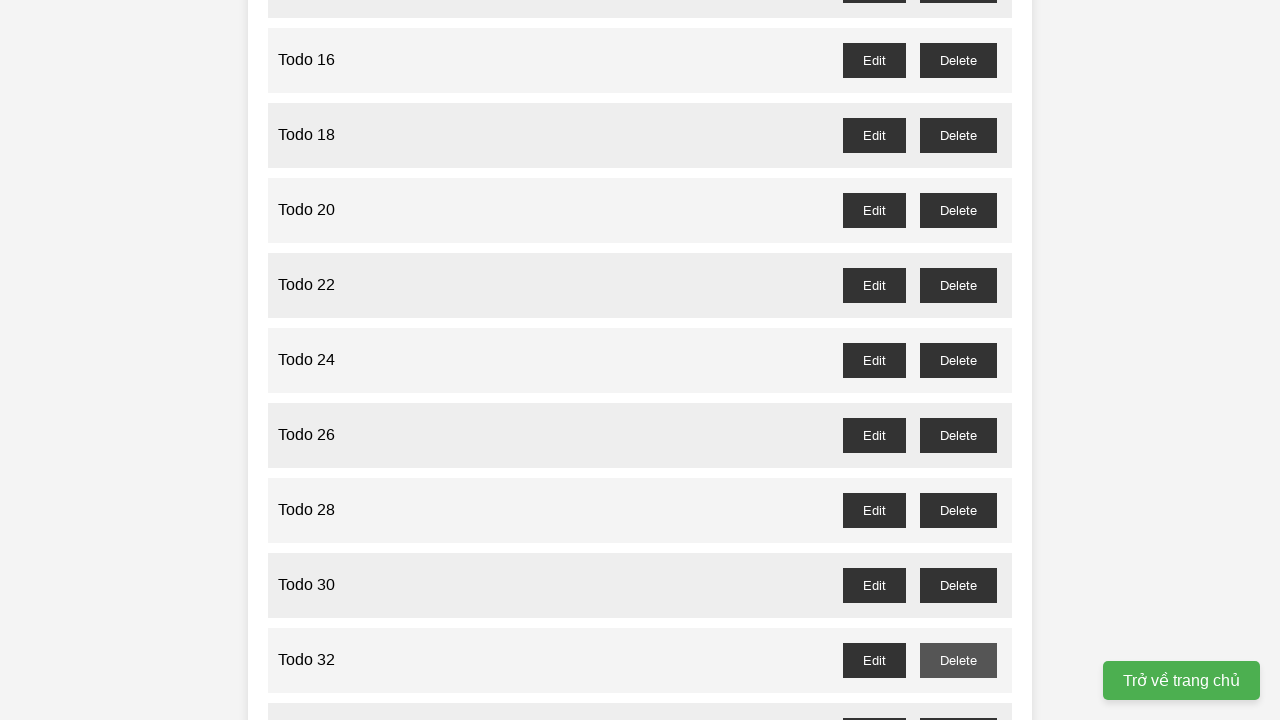

Clicked delete button for todo item at index 33 at (958, 703) on button#todo-33-delete
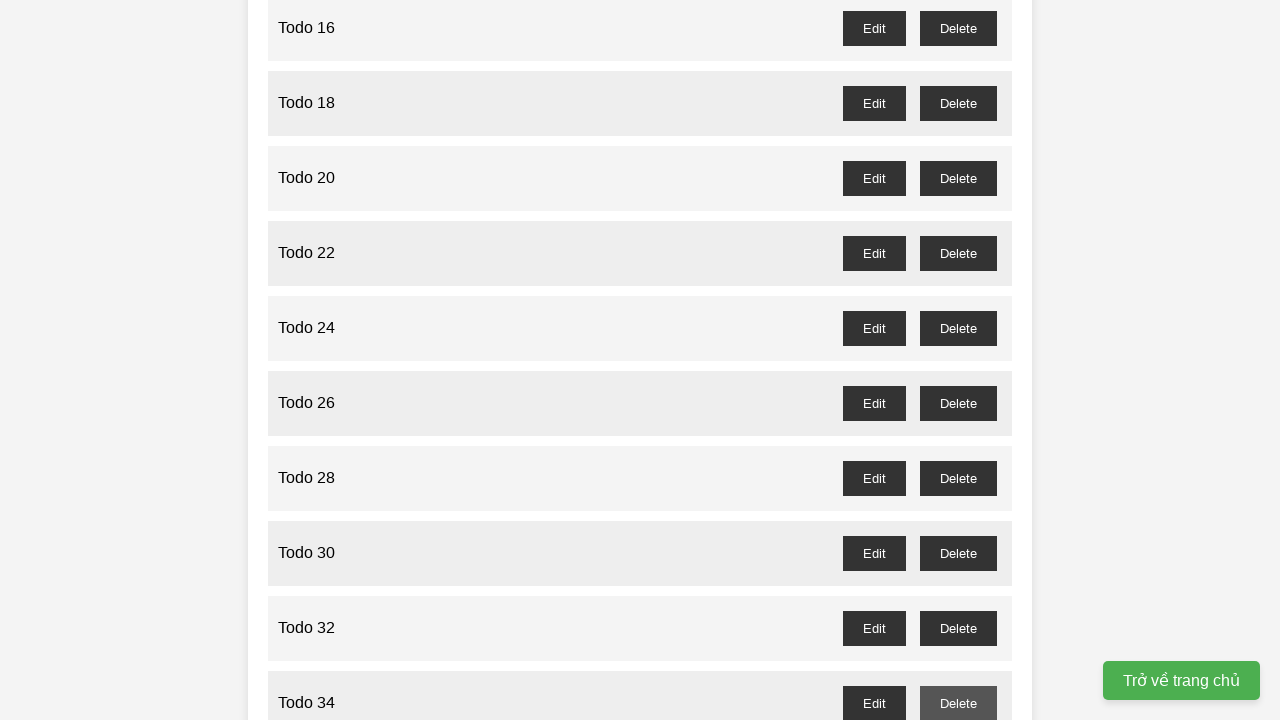

Clicked delete button for todo item at index 35 at (958, 360) on button#todo-35-delete
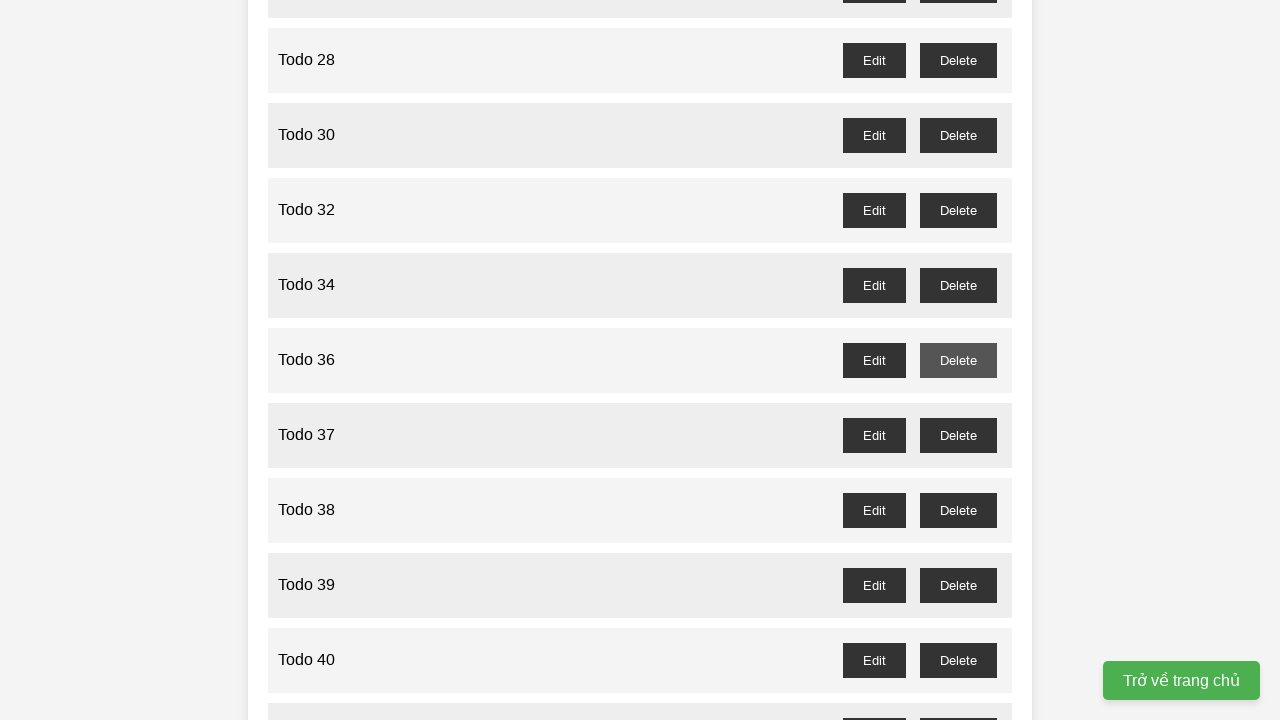

Clicked delete button for todo item at index 37 at (958, 435) on button#todo-37-delete
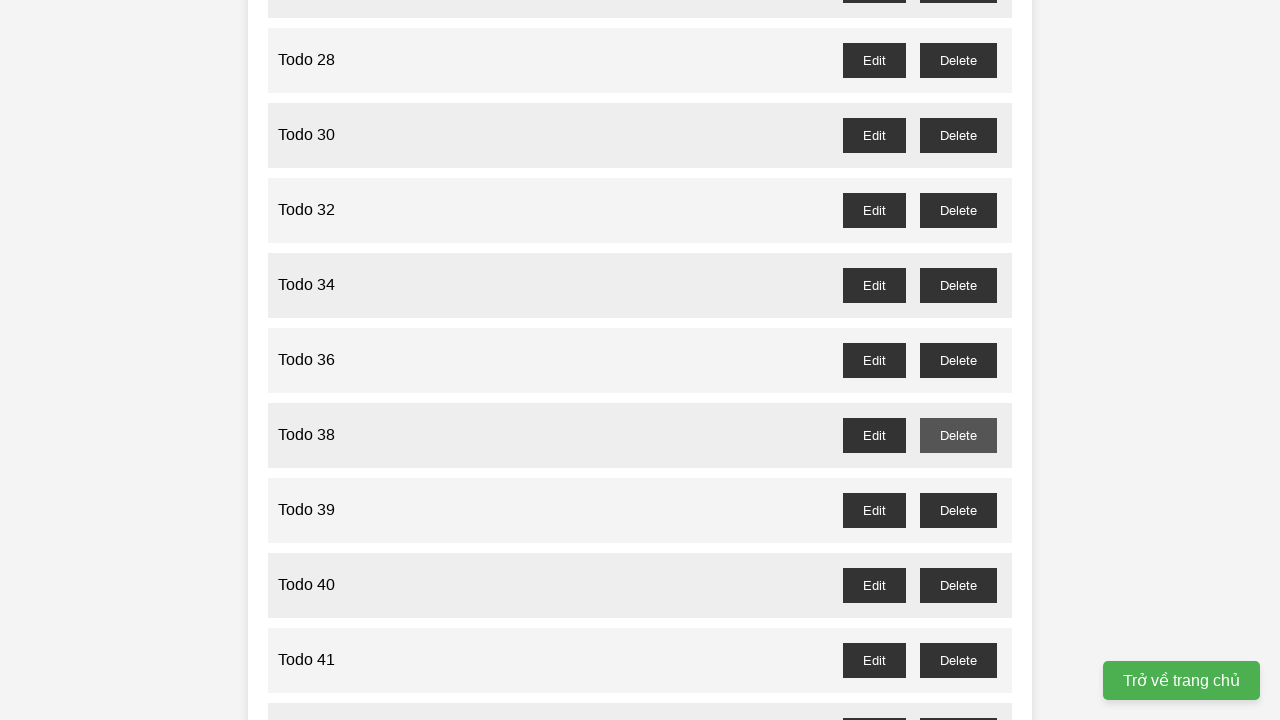

Clicked delete button for todo item at index 39 at (958, 510) on button#todo-39-delete
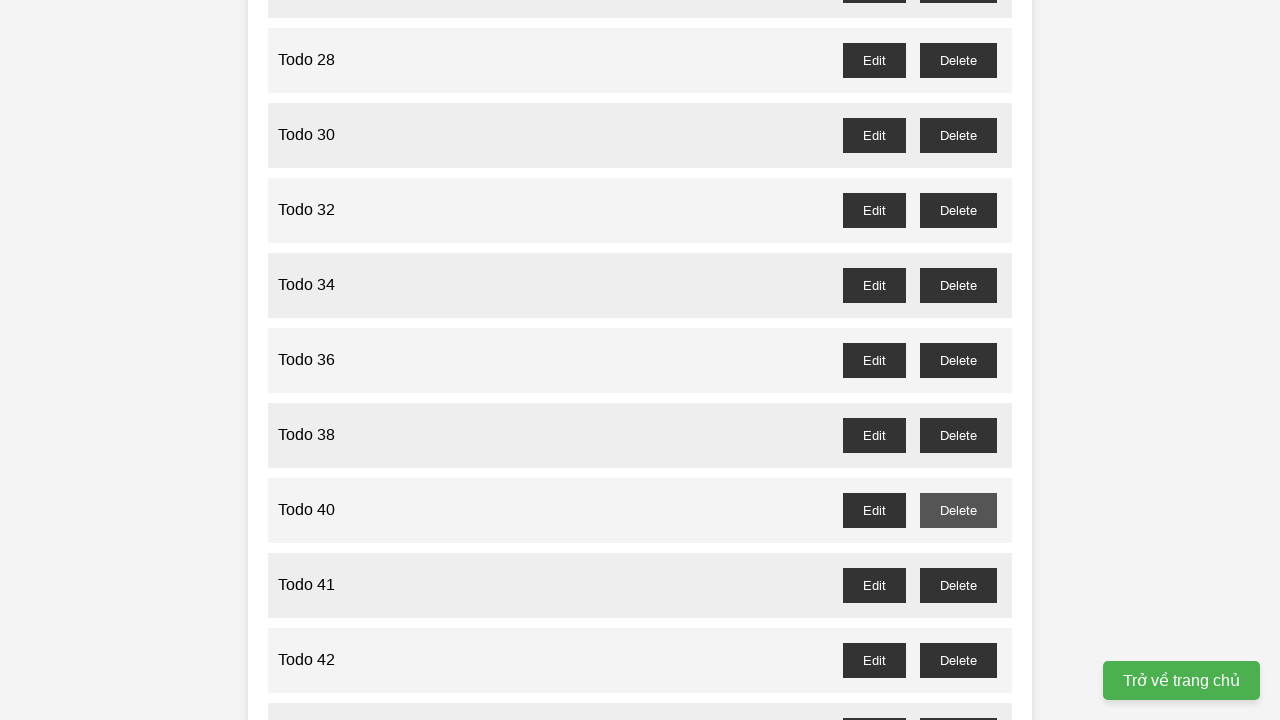

Clicked delete button for todo item at index 41 at (958, 585) on button#todo-41-delete
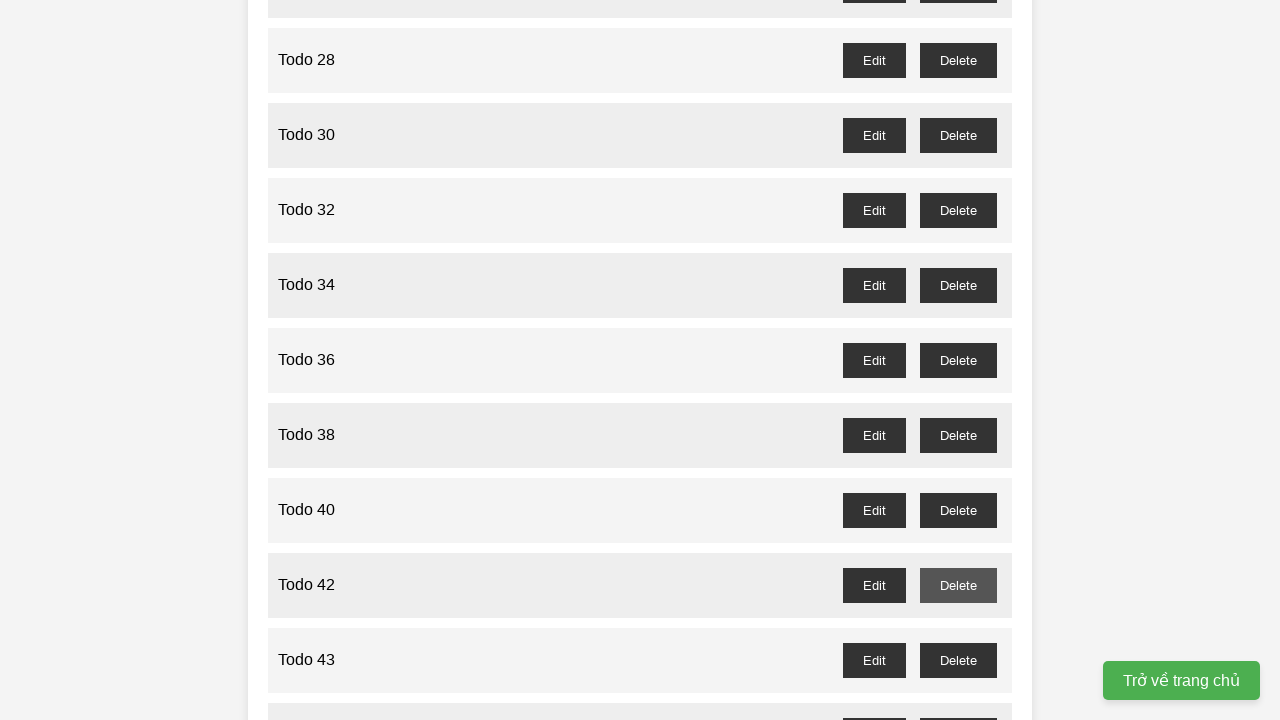

Clicked delete button for todo item at index 43 at (958, 660) on button#todo-43-delete
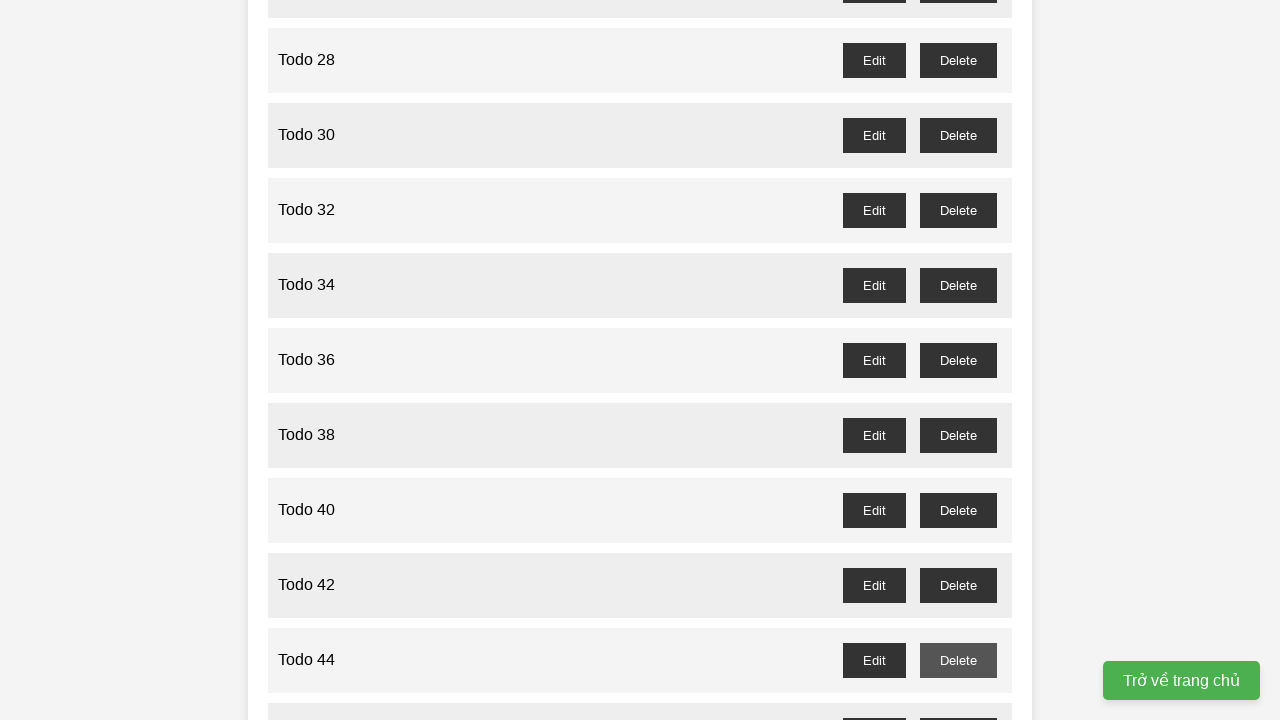

Clicked delete button for todo item at index 45 at (958, 703) on button#todo-45-delete
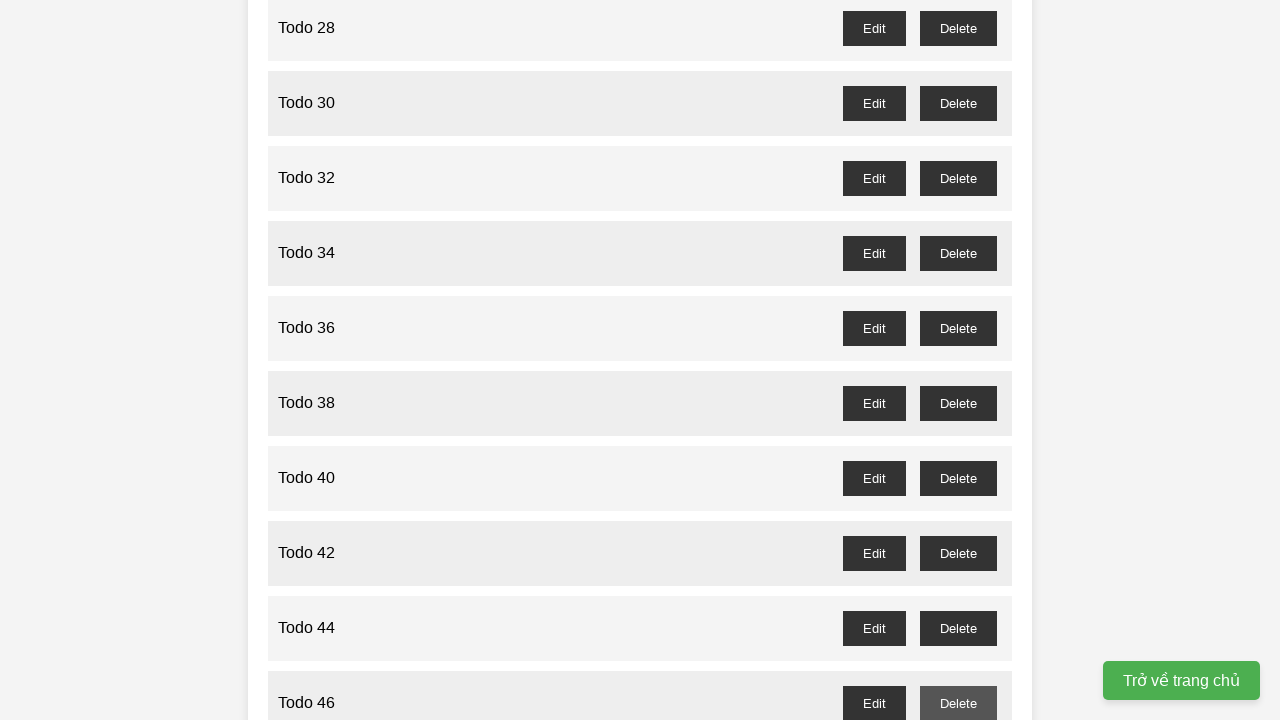

Clicked delete button for todo item at index 47 at (958, 360) on button#todo-47-delete
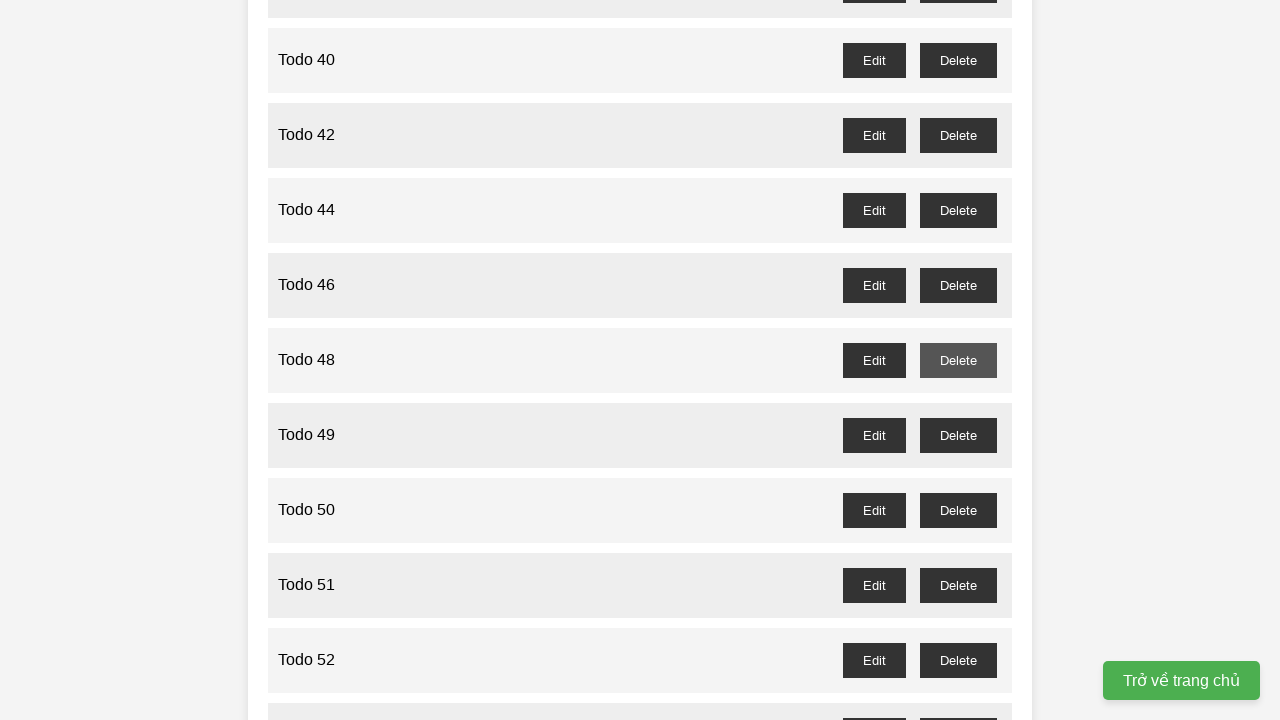

Clicked delete button for todo item at index 49 at (958, 435) on button#todo-49-delete
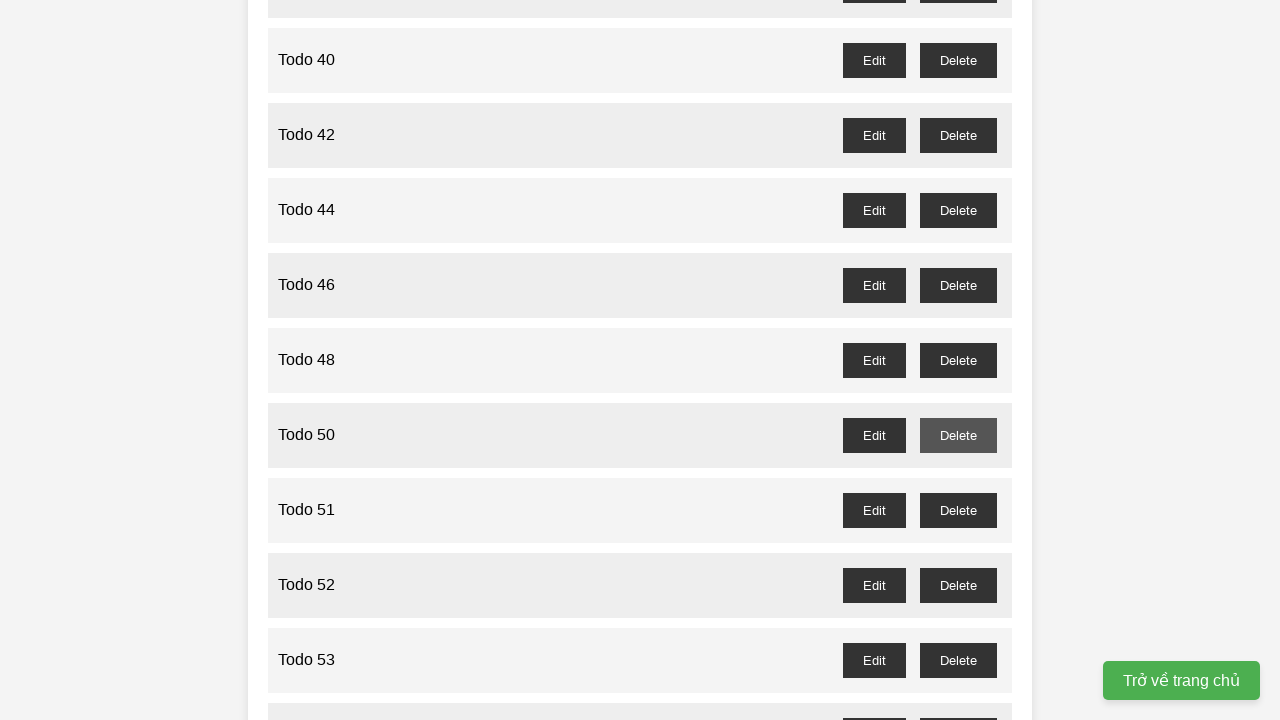

Clicked delete button for todo item at index 51 at (958, 510) on button#todo-51-delete
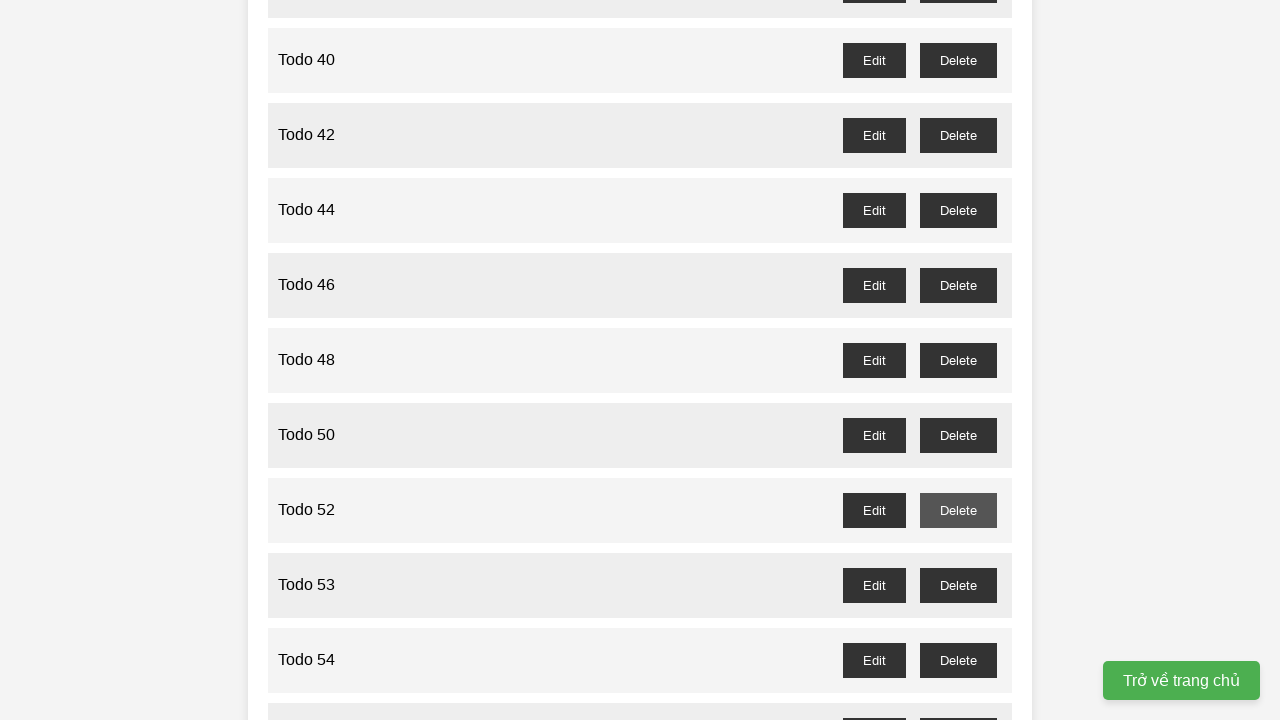

Clicked delete button for todo item at index 53 at (958, 585) on button#todo-53-delete
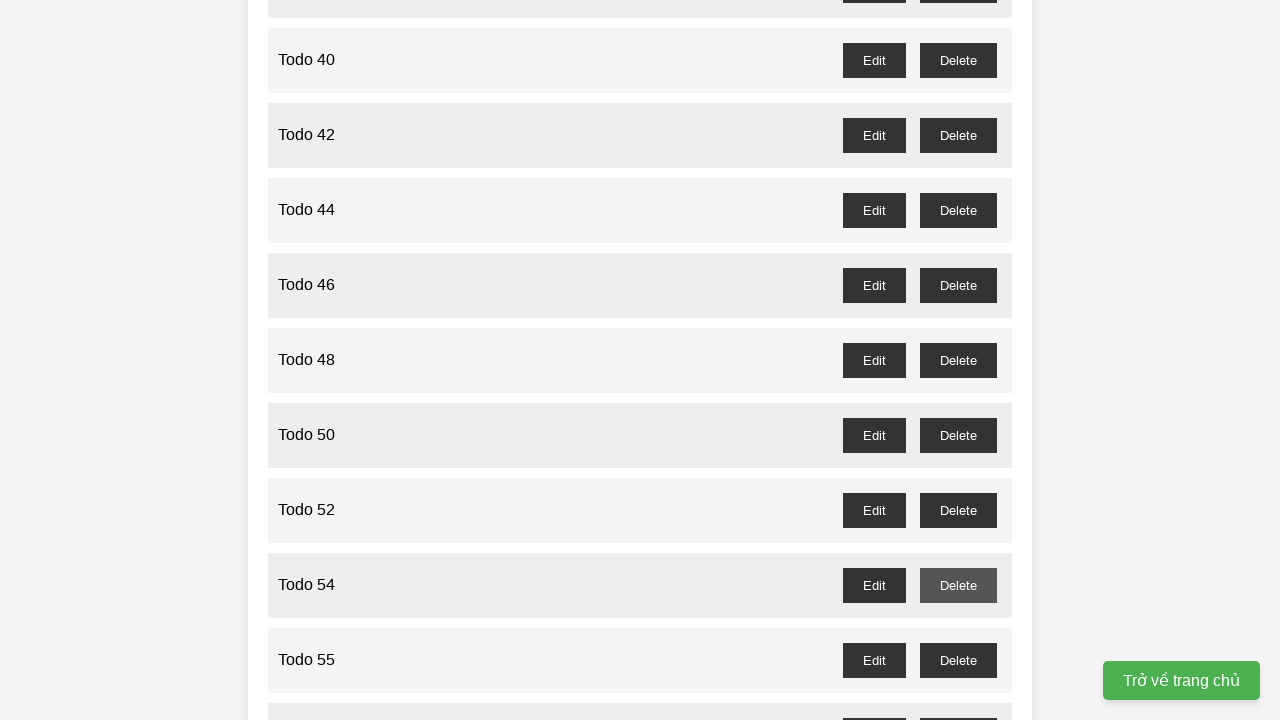

Clicked delete button for todo item at index 55 at (958, 660) on button#todo-55-delete
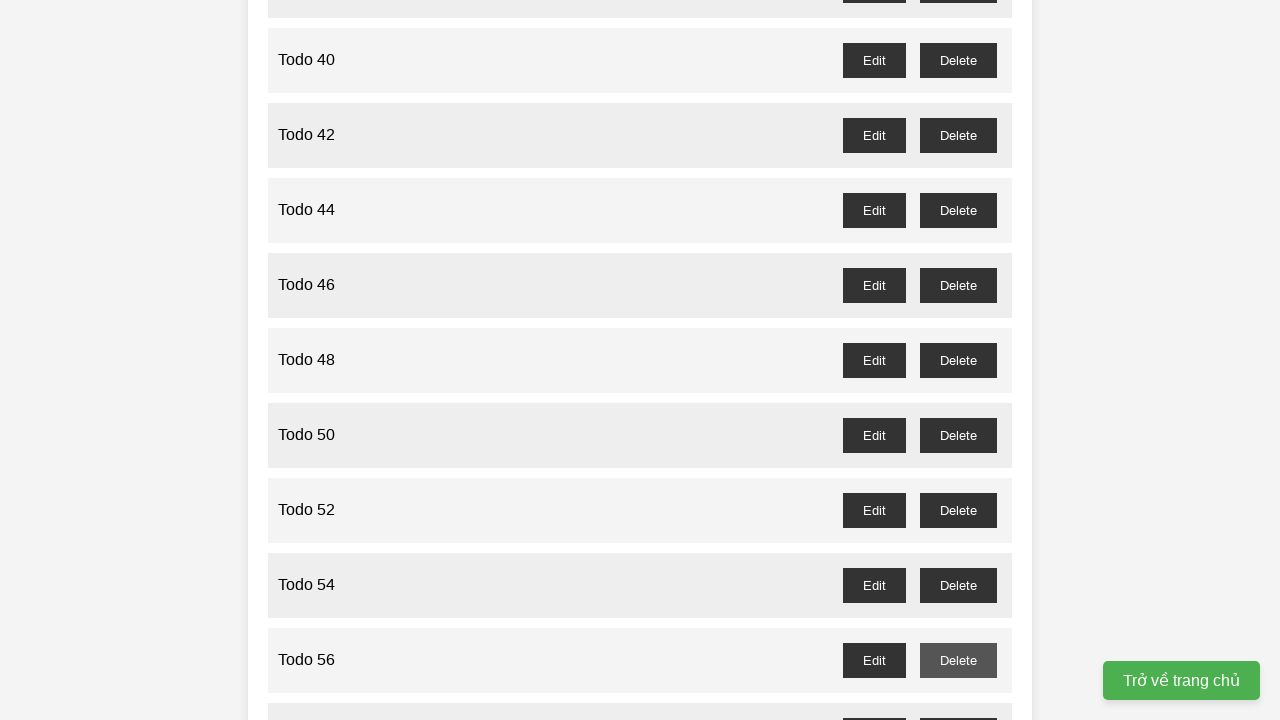

Clicked delete button for todo item at index 57 at (958, 703) on button#todo-57-delete
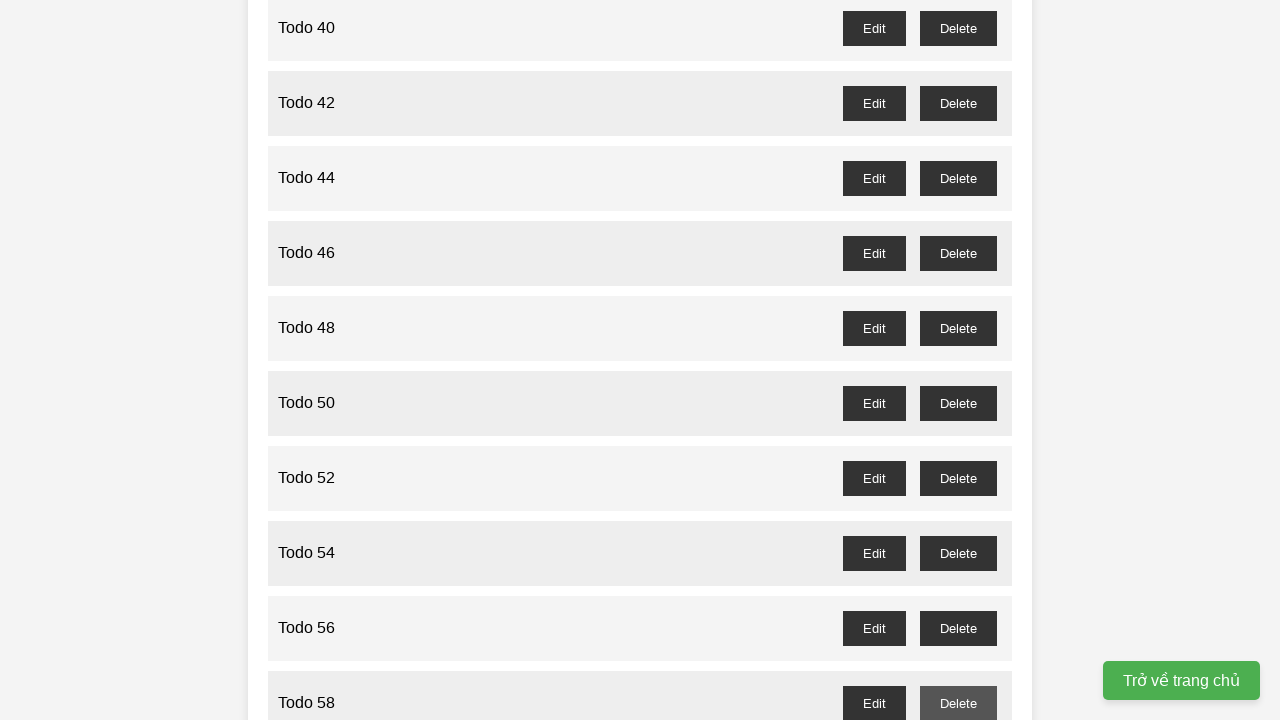

Clicked delete button for todo item at index 59 at (958, 360) on button#todo-59-delete
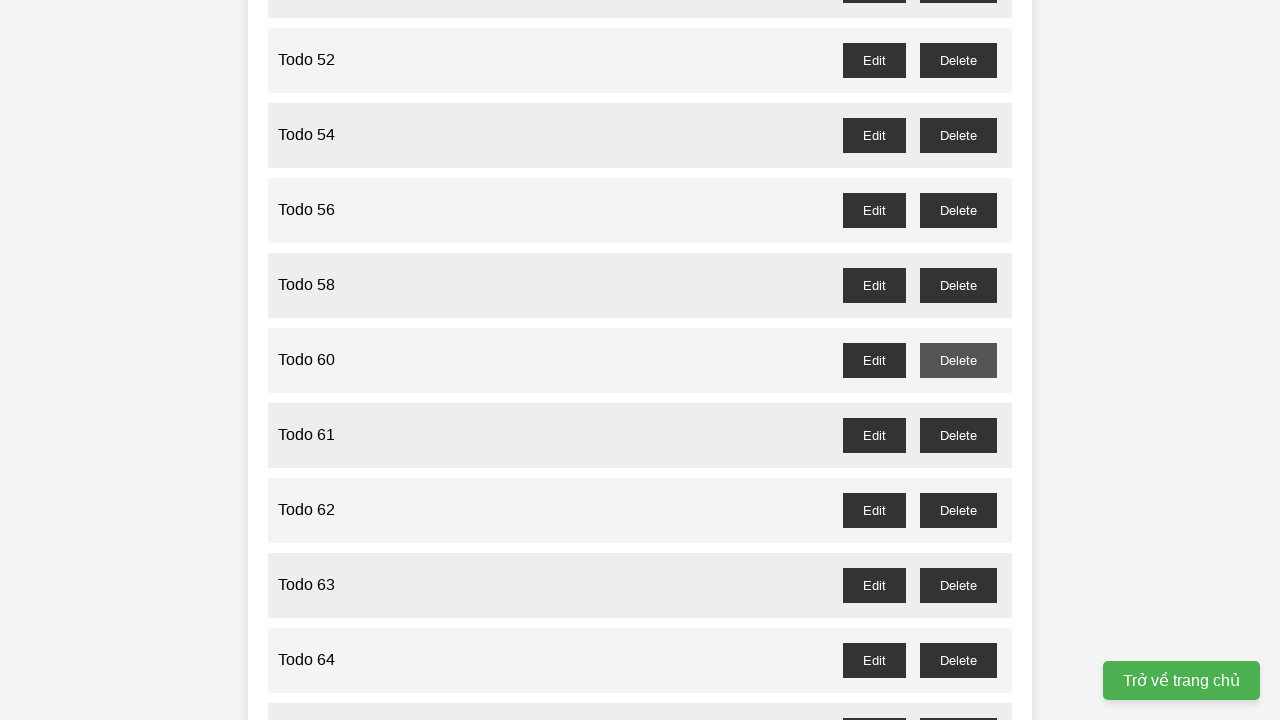

Clicked delete button for todo item at index 61 at (958, 435) on button#todo-61-delete
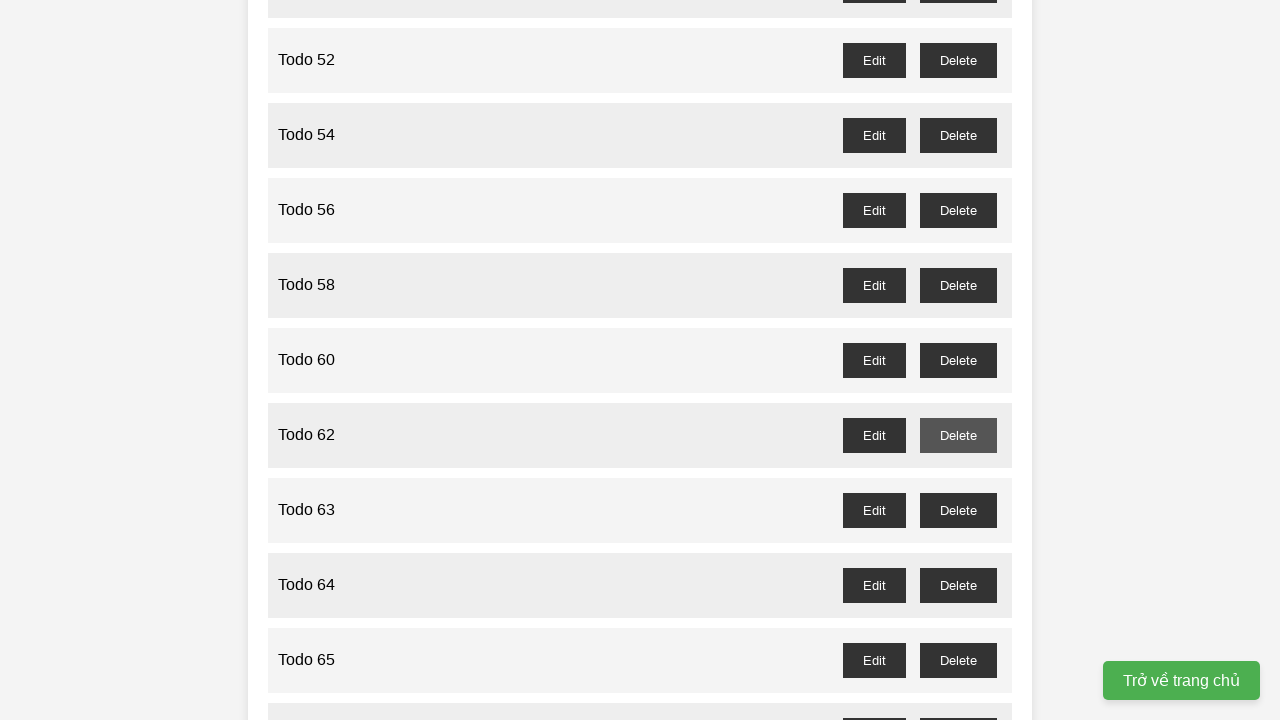

Clicked delete button for todo item at index 63 at (958, 510) on button#todo-63-delete
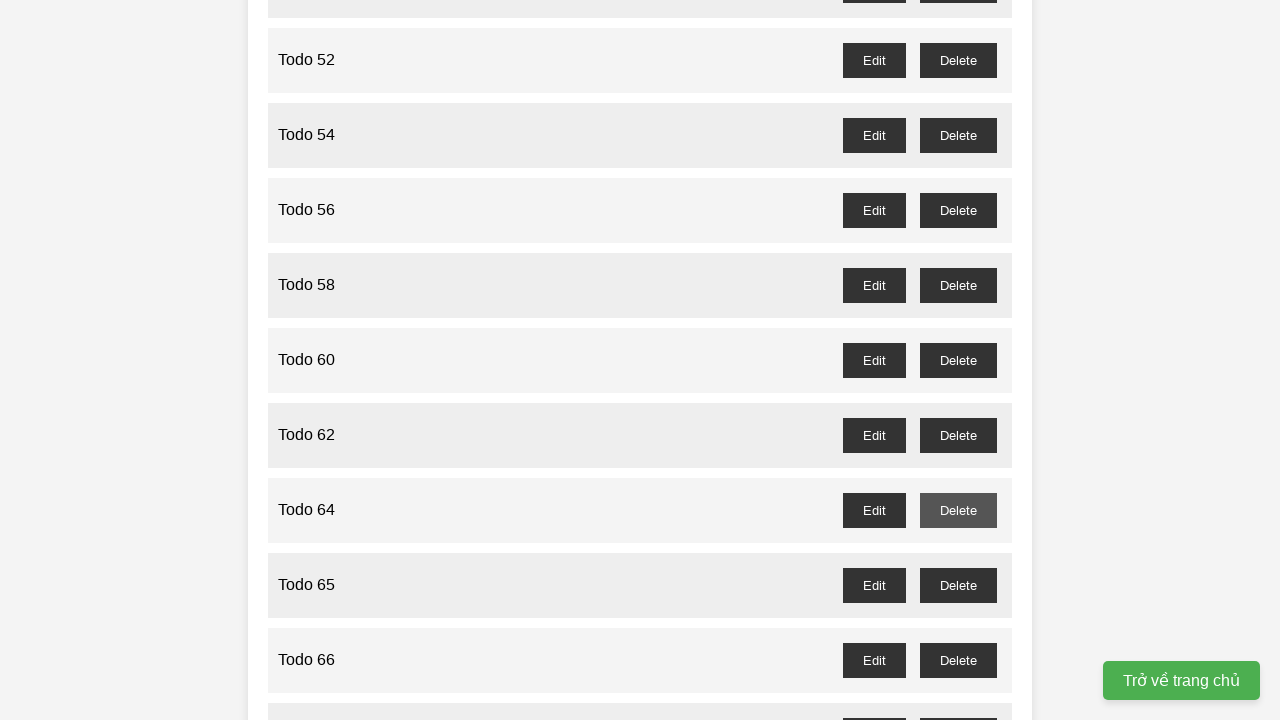

Clicked delete button for todo item at index 65 at (958, 585) on button#todo-65-delete
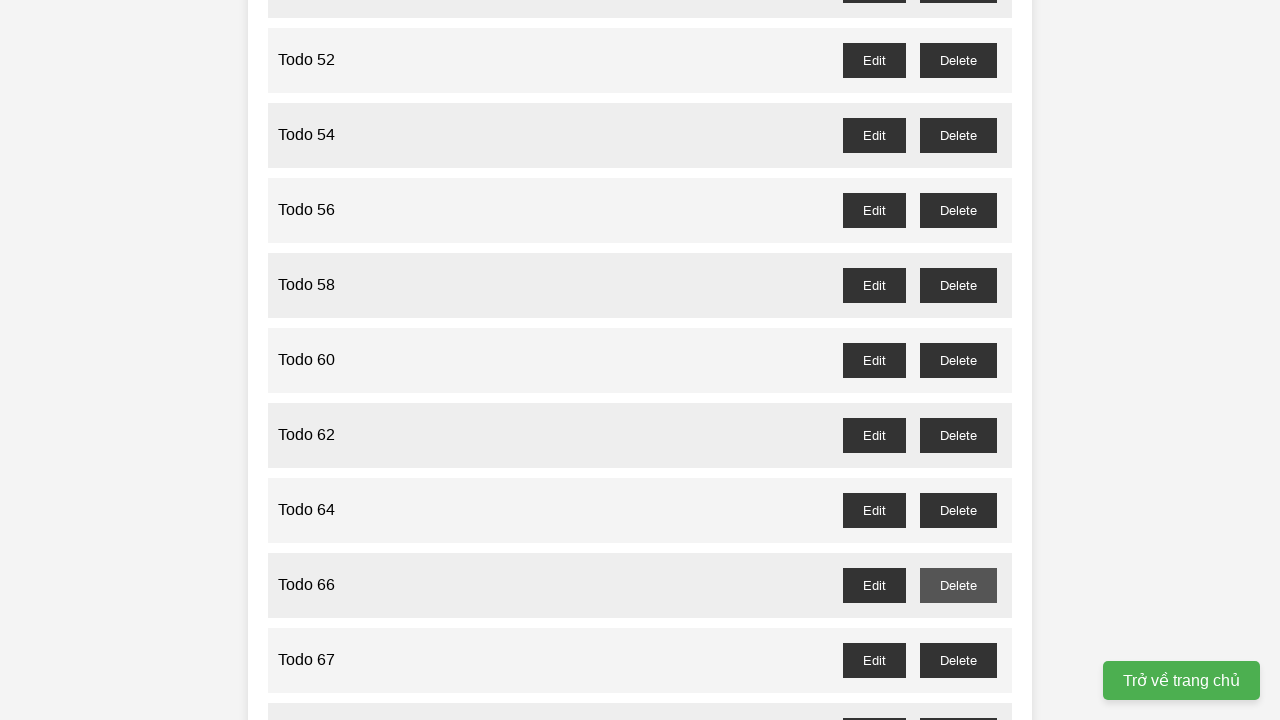

Clicked delete button for todo item at index 67 at (958, 660) on button#todo-67-delete
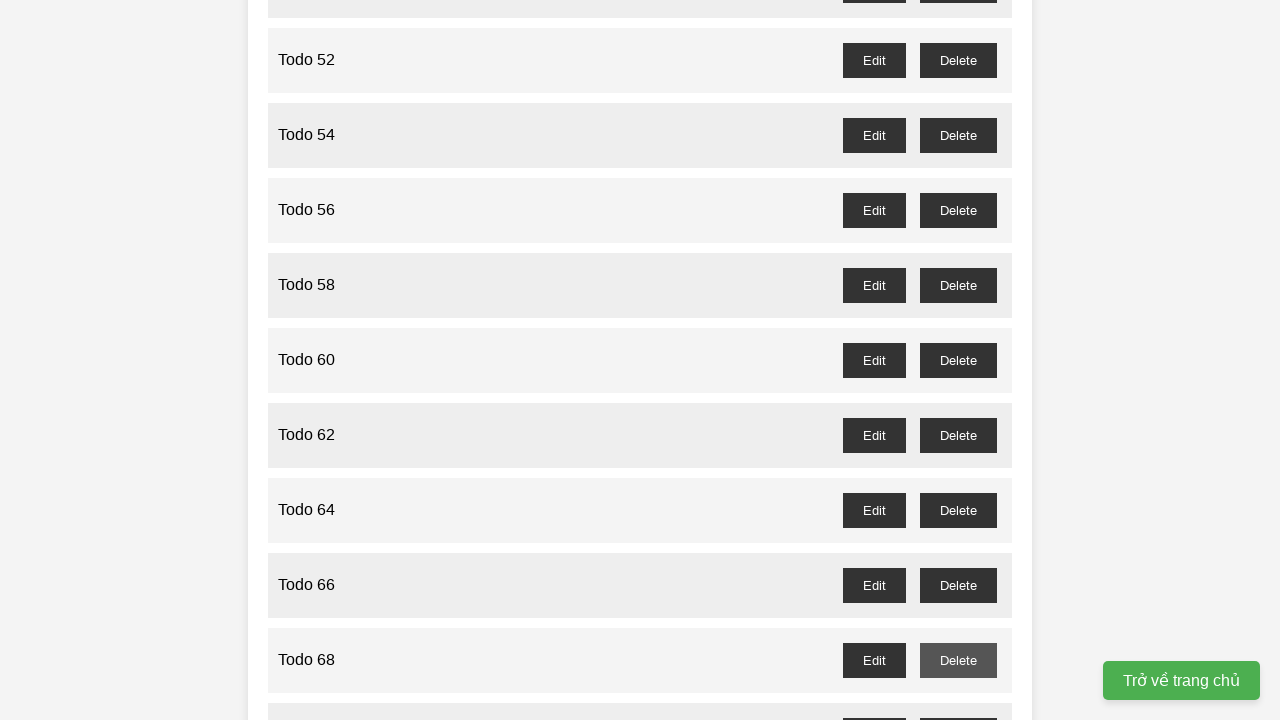

Clicked delete button for todo item at index 69 at (958, 703) on button#todo-69-delete
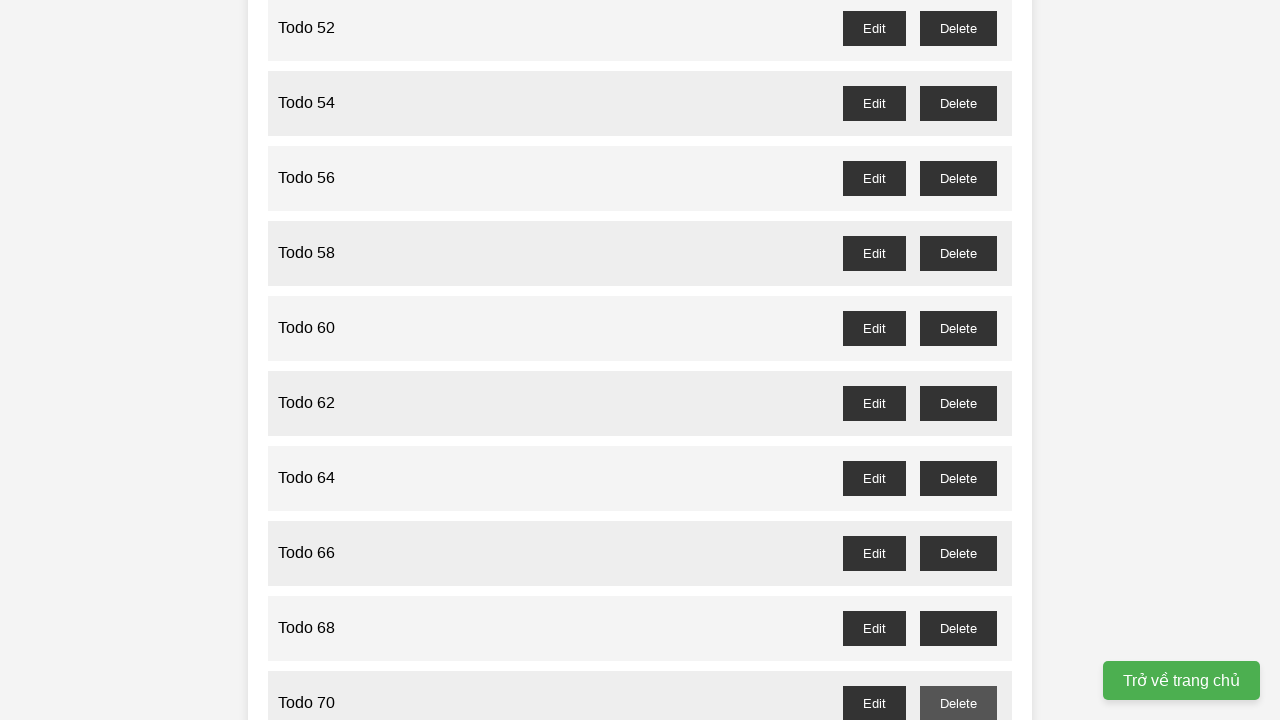

Clicked delete button for todo item at index 71 at (958, 360) on button#todo-71-delete
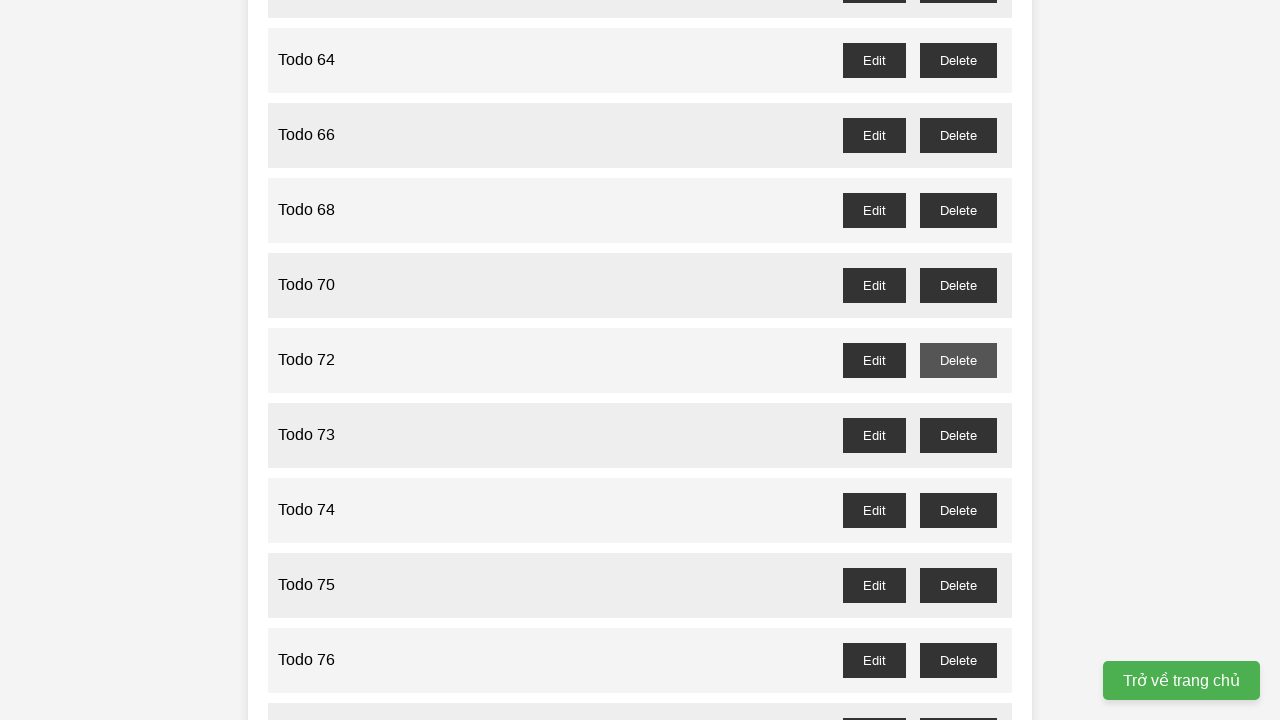

Clicked delete button for todo item at index 73 at (958, 435) on button#todo-73-delete
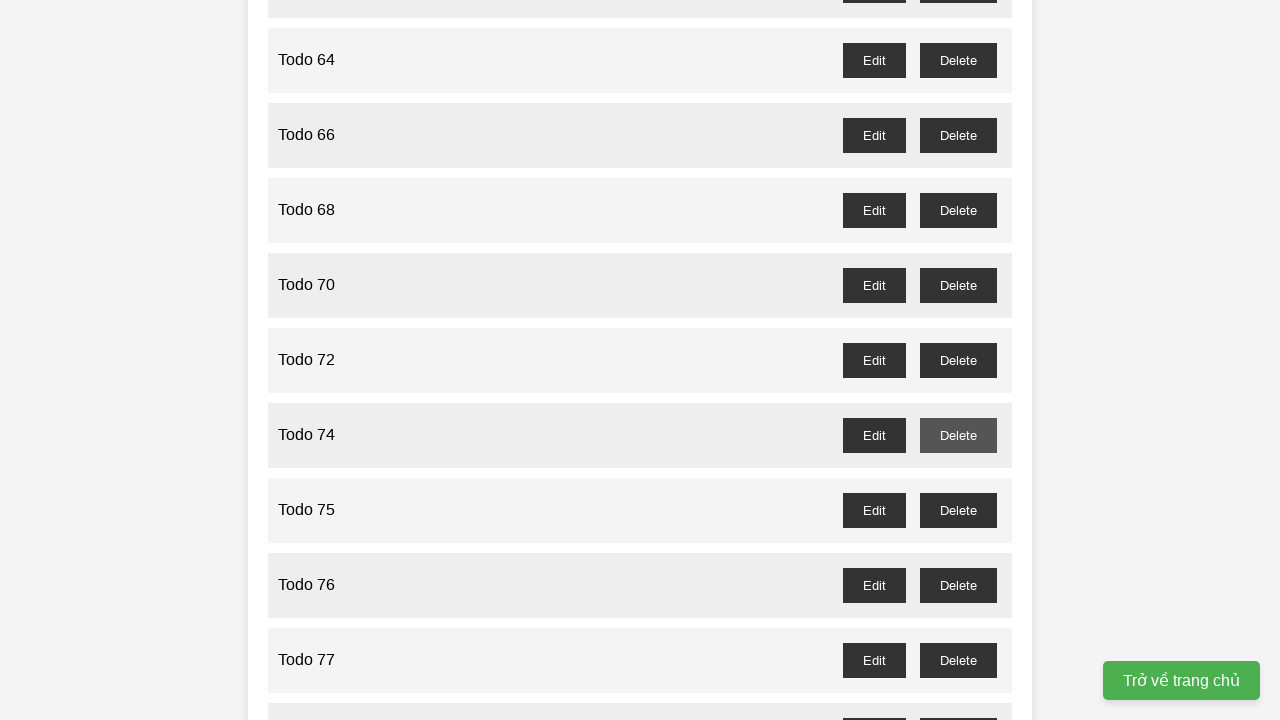

Clicked delete button for todo item at index 75 at (958, 510) on button#todo-75-delete
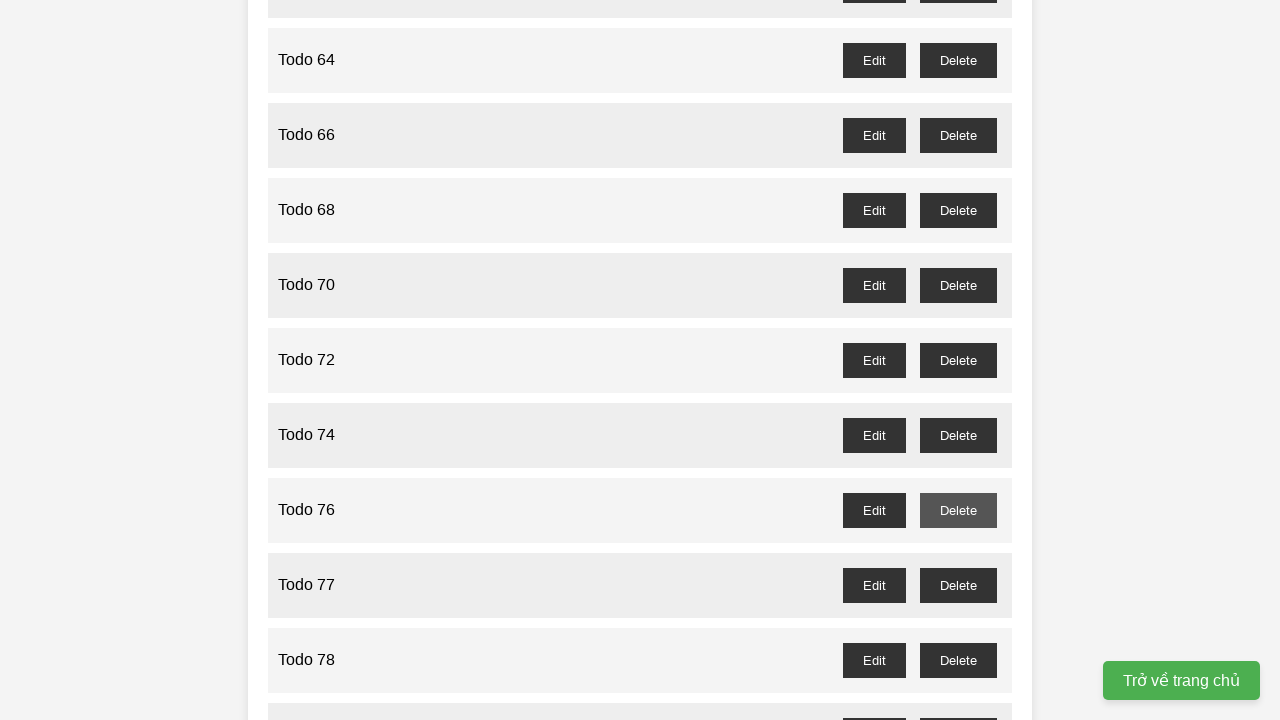

Clicked delete button for todo item at index 77 at (958, 585) on button#todo-77-delete
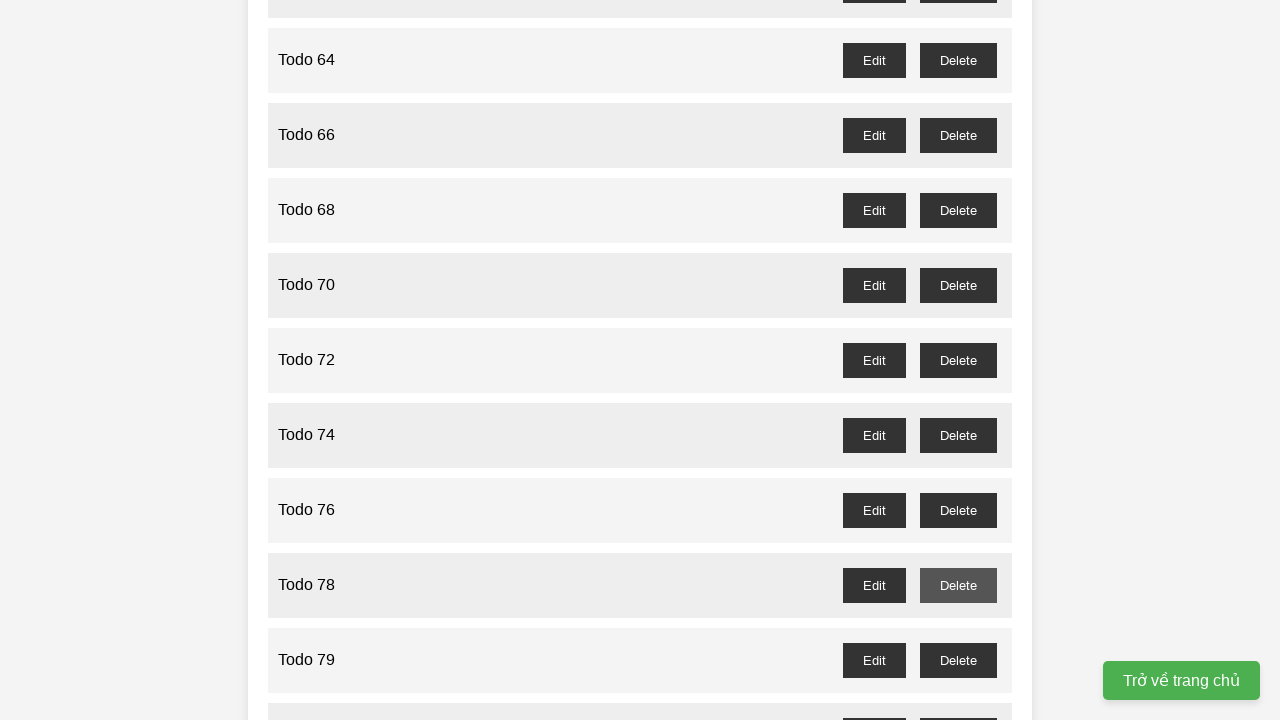

Clicked delete button for todo item at index 79 at (958, 660) on button#todo-79-delete
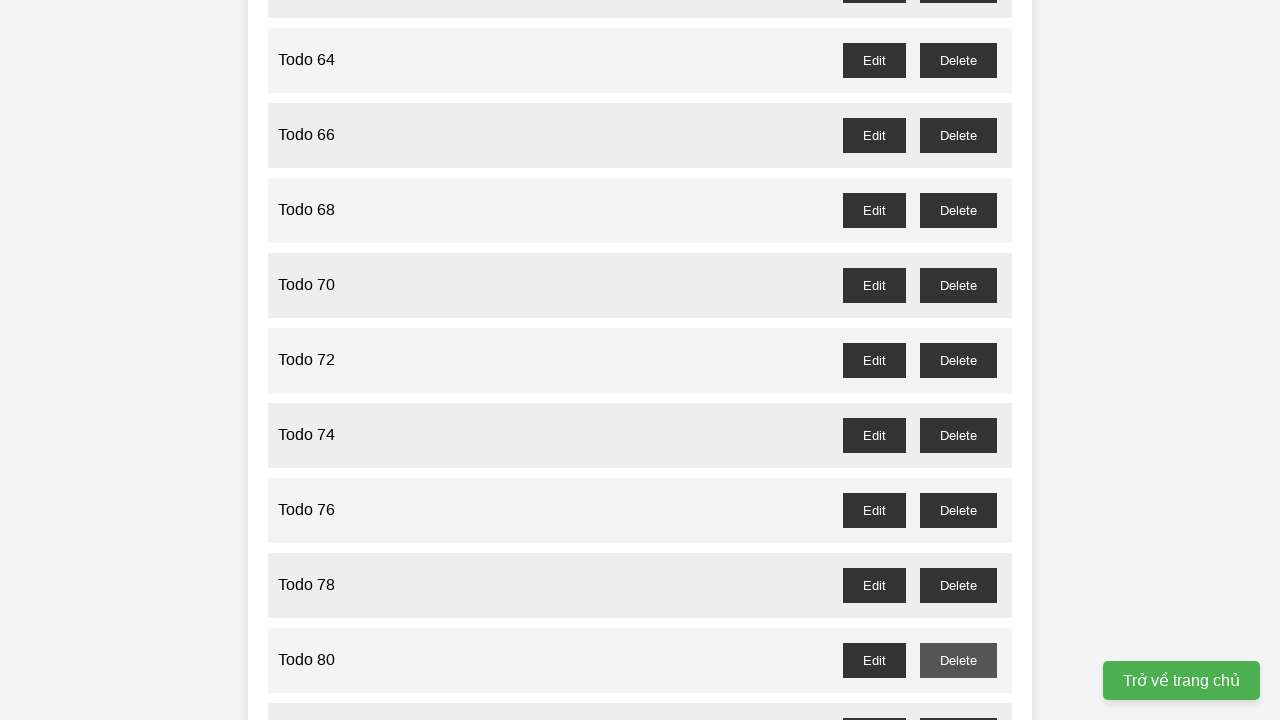

Clicked delete button for todo item at index 81 at (958, 703) on button#todo-81-delete
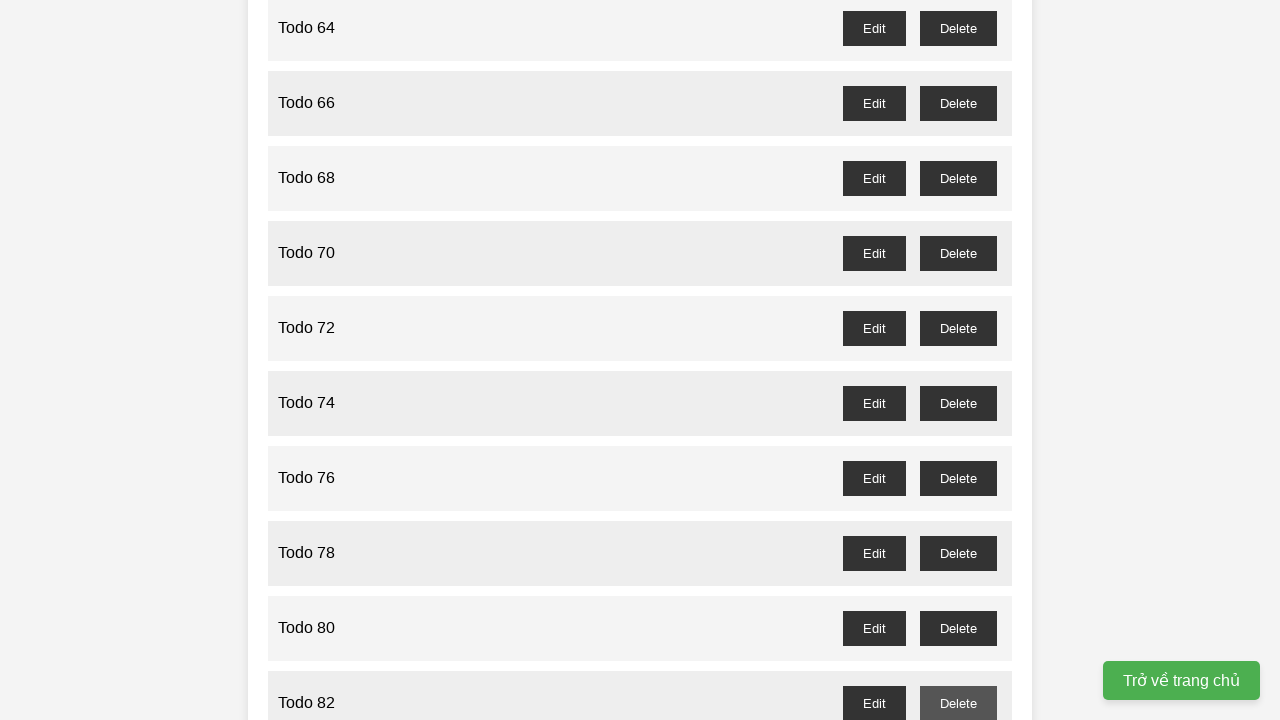

Clicked delete button for todo item at index 83 at (958, 360) on button#todo-83-delete
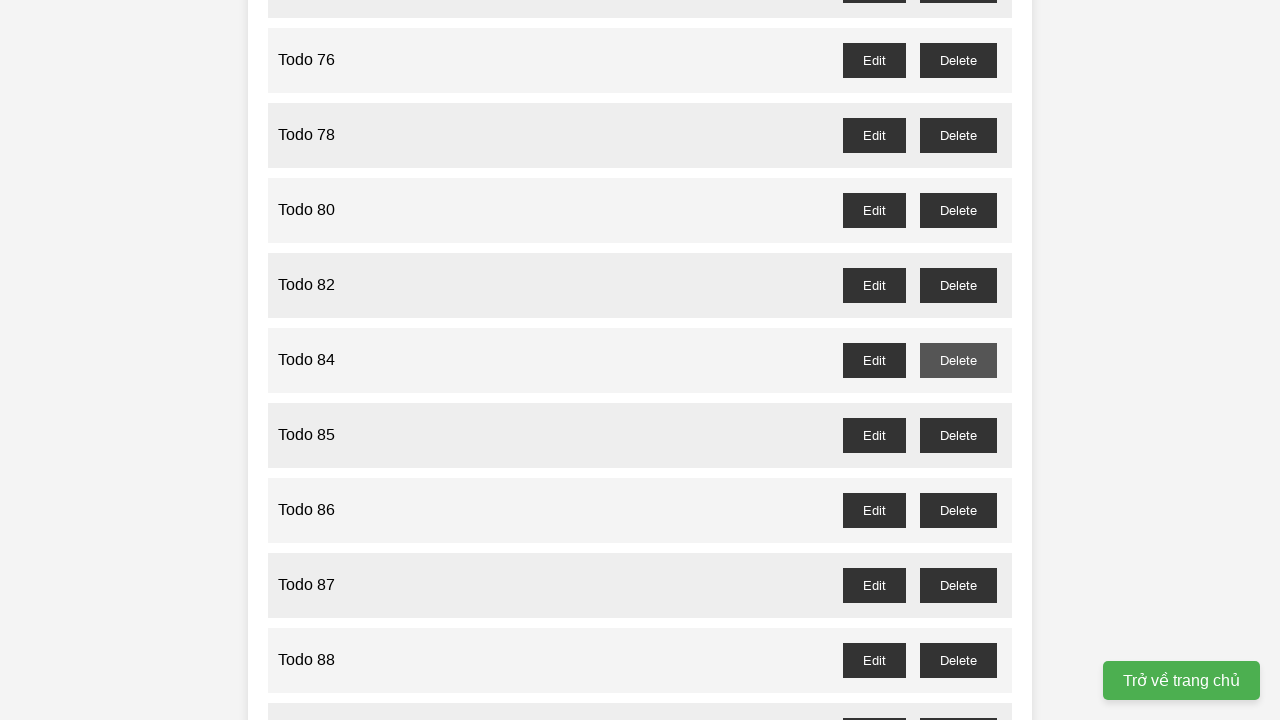

Clicked delete button for todo item at index 85 at (958, 435) on button#todo-85-delete
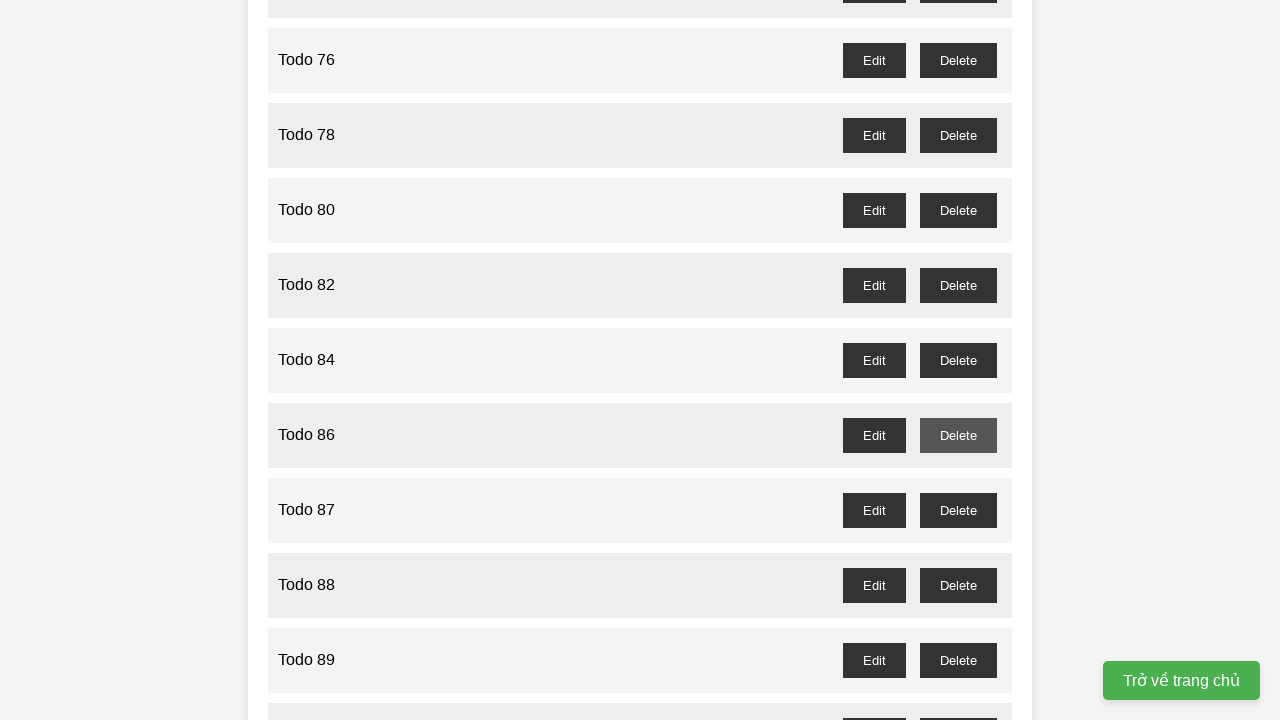

Clicked delete button for todo item at index 87 at (958, 510) on button#todo-87-delete
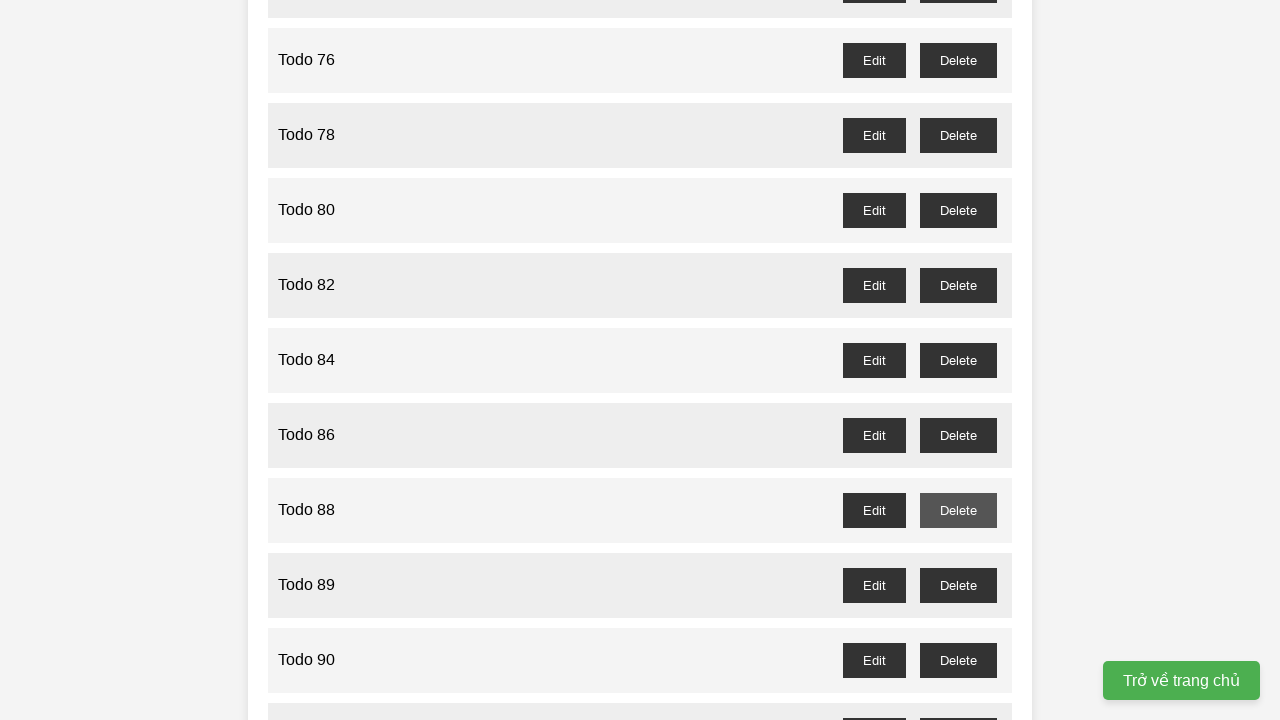

Clicked delete button for todo item at index 89 at (958, 585) on button#todo-89-delete
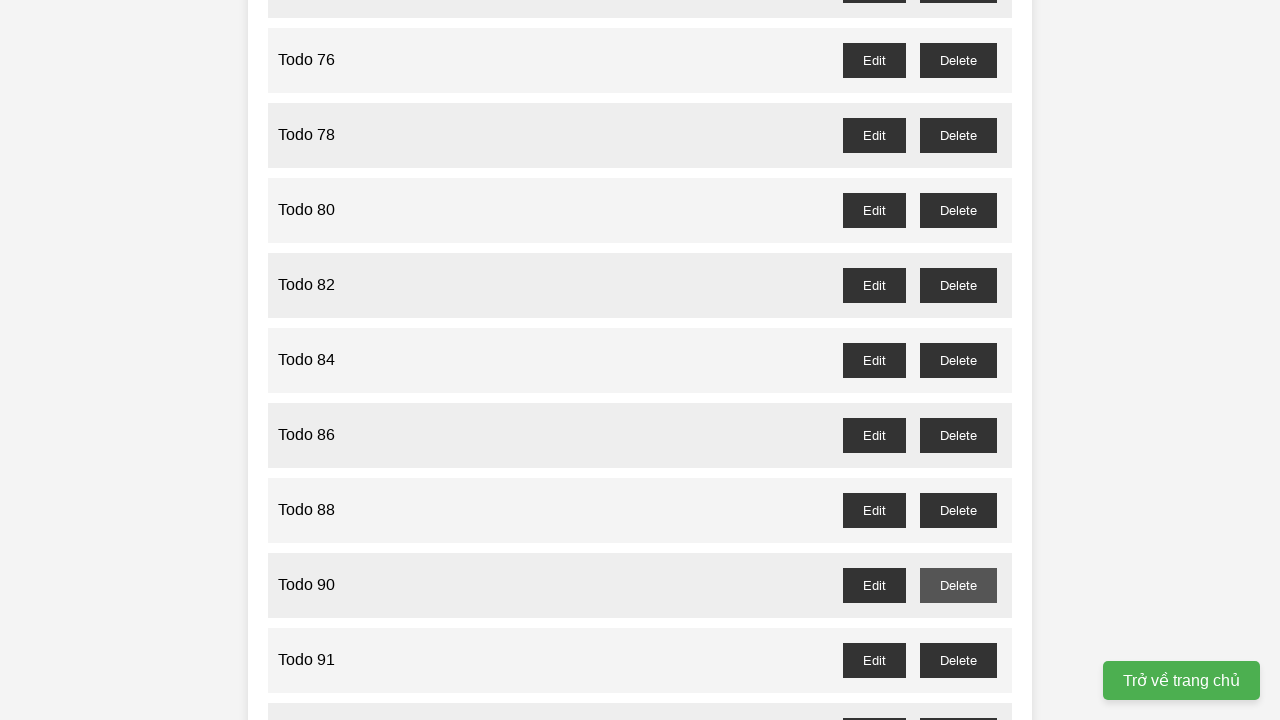

Clicked delete button for todo item at index 91 at (958, 660) on button#todo-91-delete
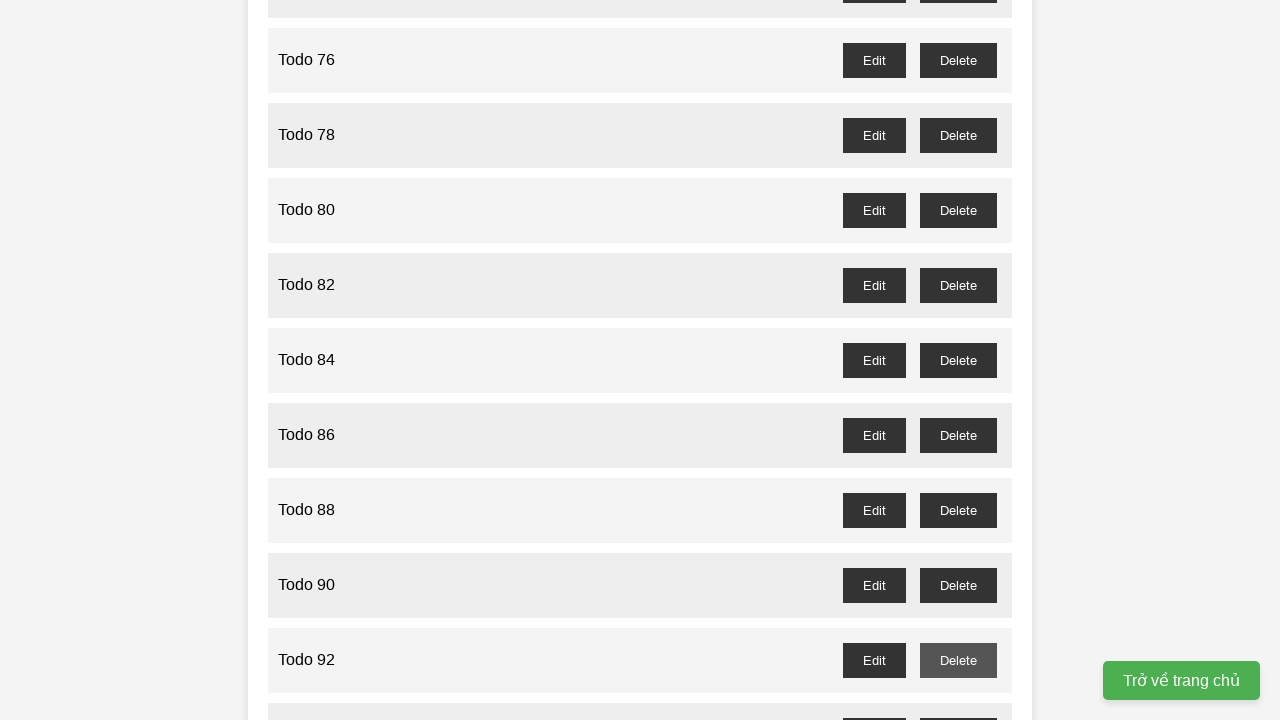

Clicked delete button for todo item at index 93 at (958, 703) on button#todo-93-delete
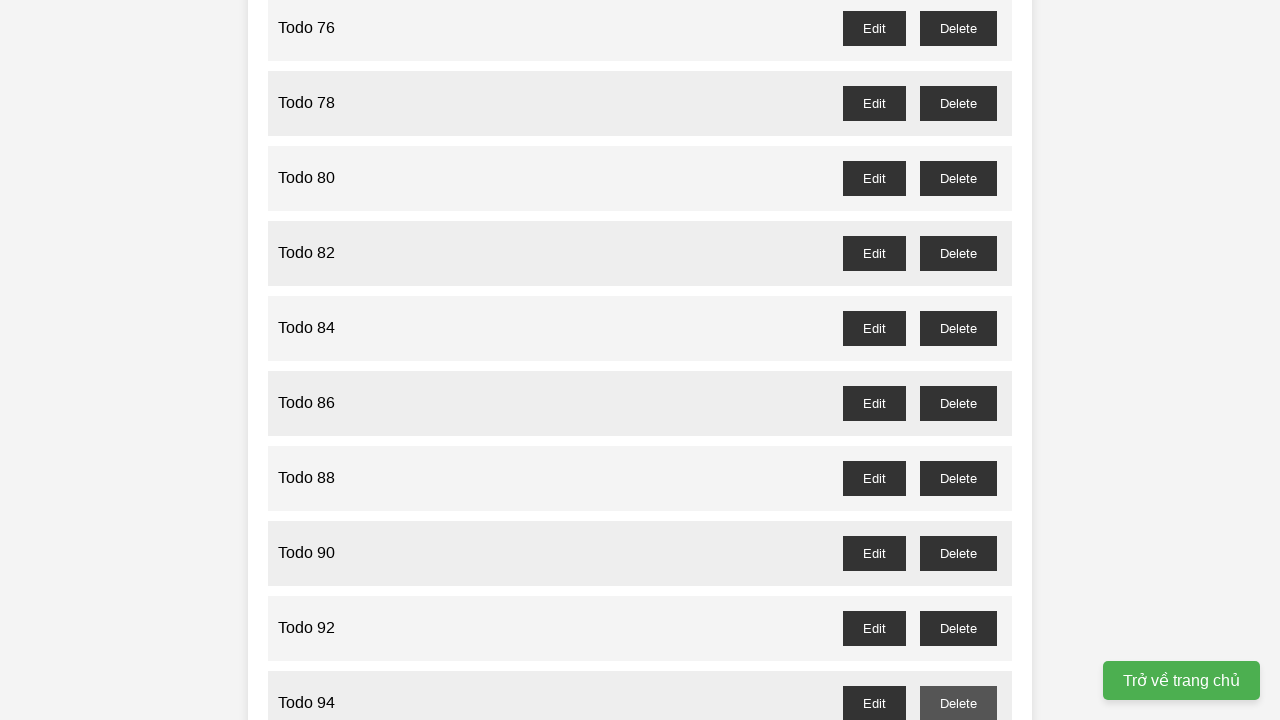

Clicked delete button for todo item at index 95 at (958, 360) on button#todo-95-delete
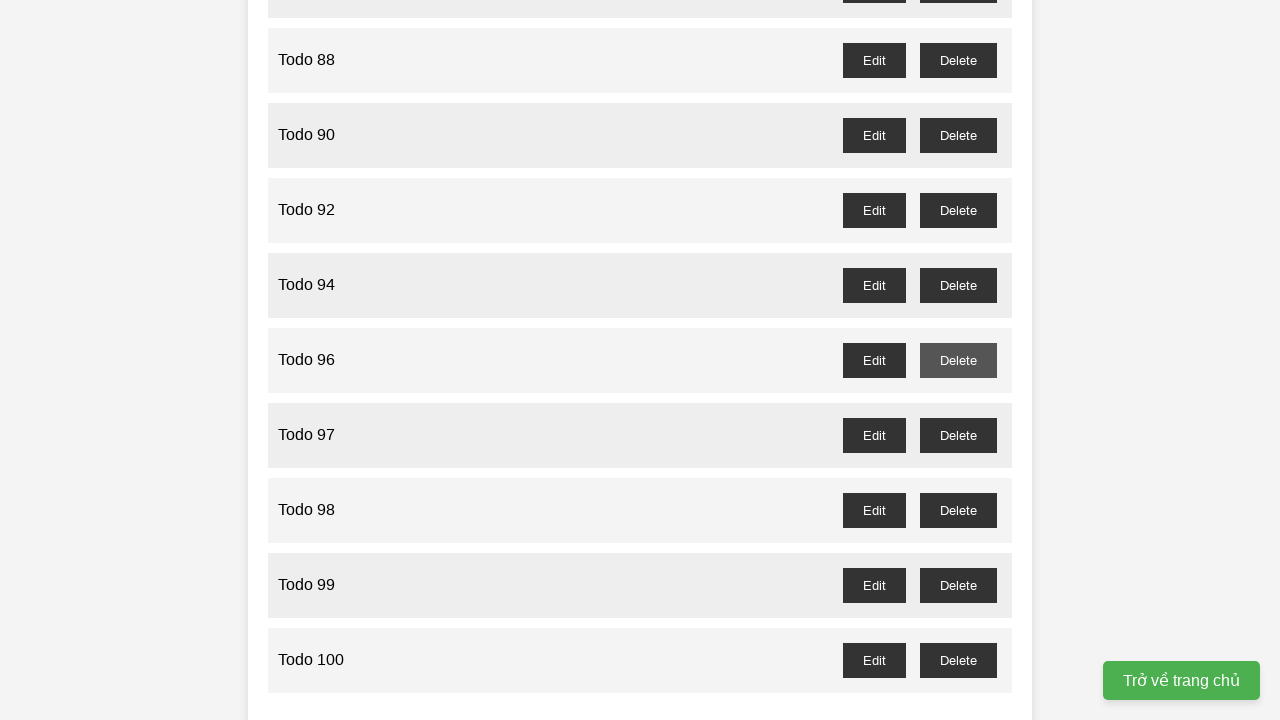

Clicked delete button for todo item at index 97 at (958, 435) on button#todo-97-delete
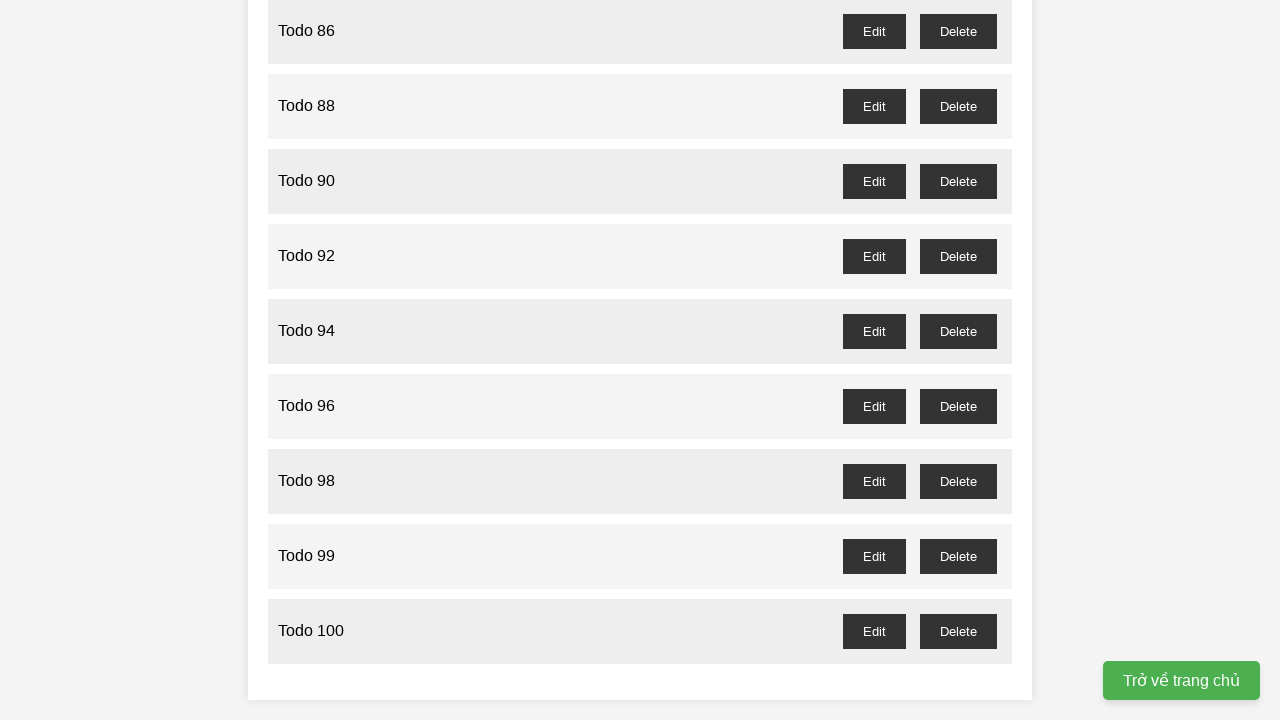

Clicked delete button for todo item at index 99 at (958, 556) on button#todo-99-delete
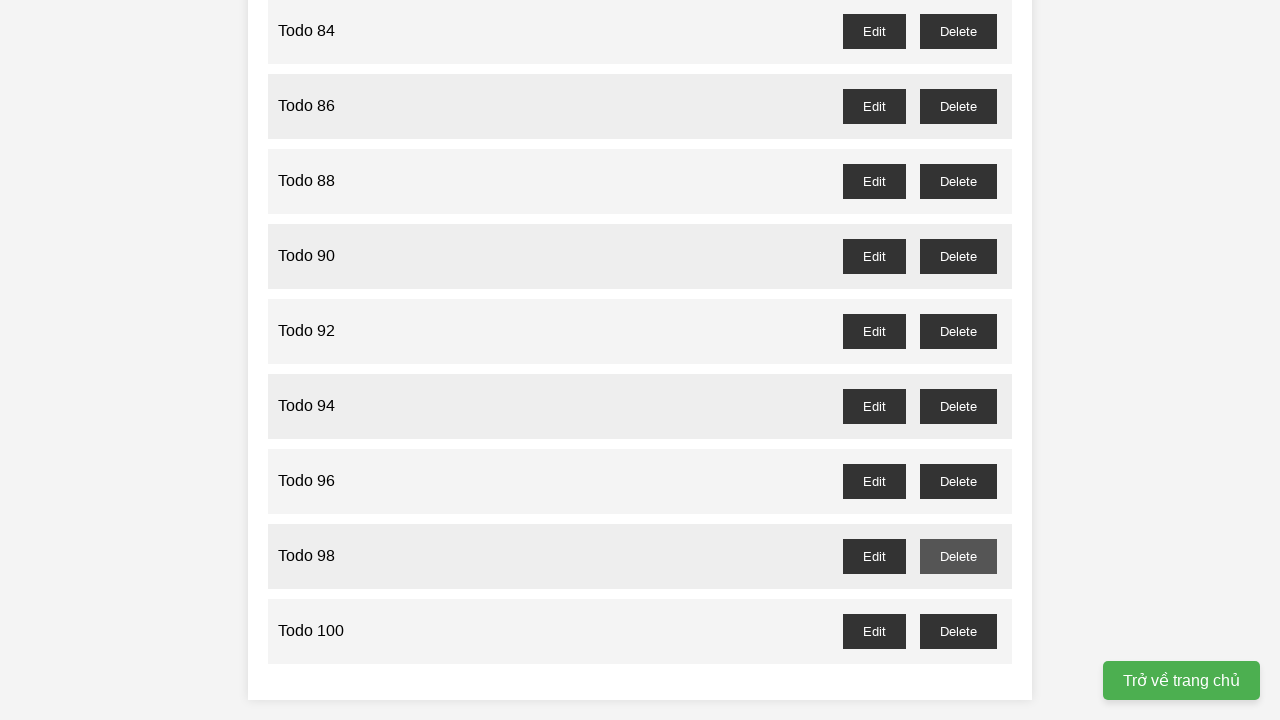

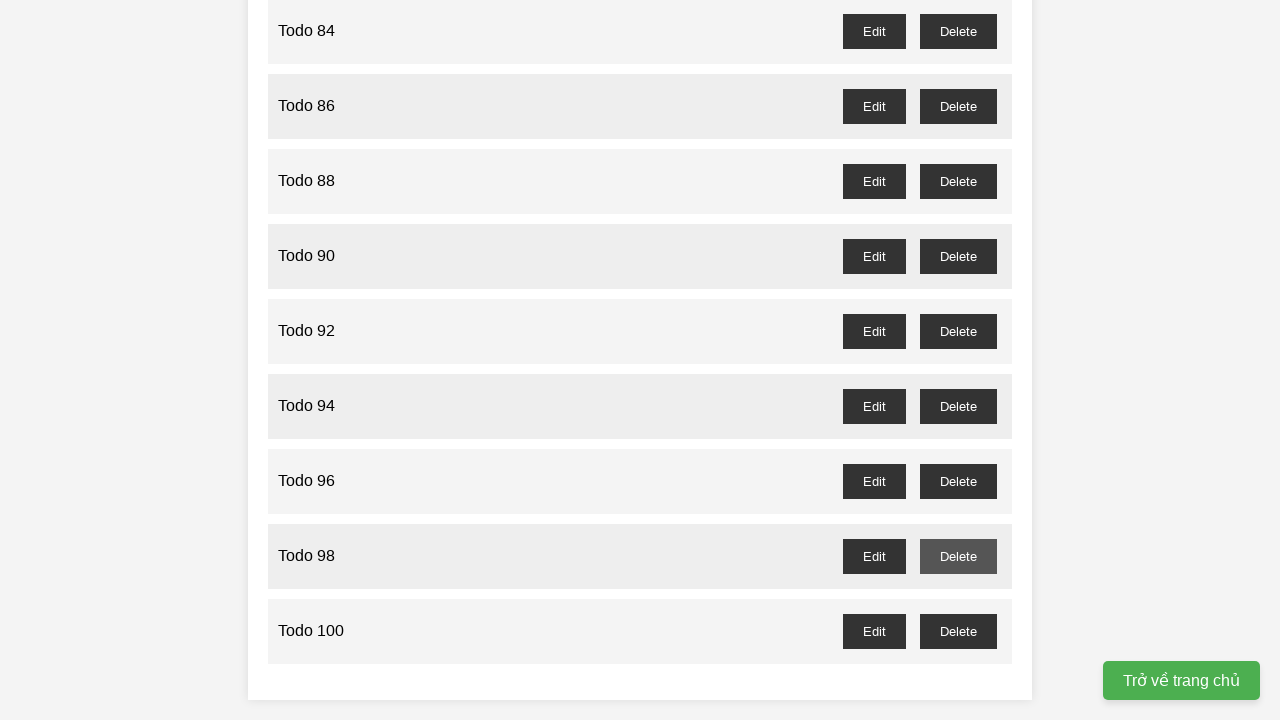